Tests date picker calendar widget by navigating to July 2007 and selecting the 4th day, then verifying the date input shows the correct value

Starting URL: https://acctabootcamp.github.io/site/examples/actions

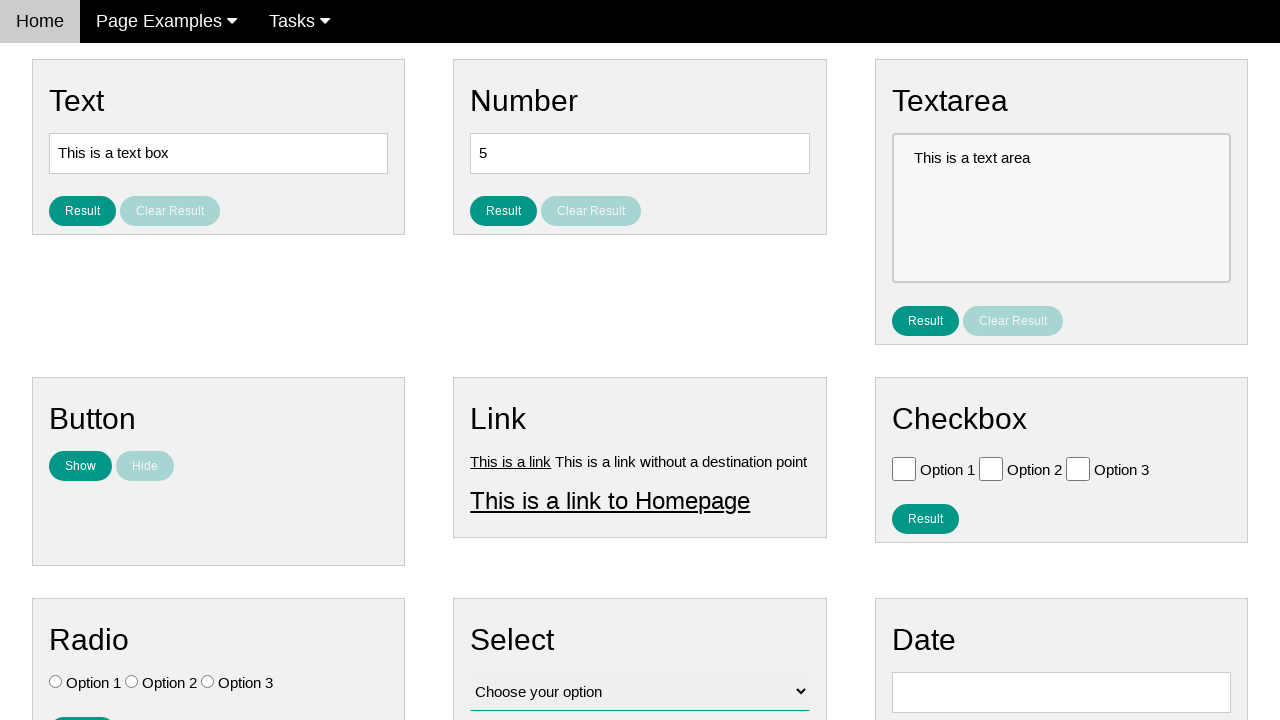

Clicked date input field to open calendar widget at (1061, 692) on #vfb-8
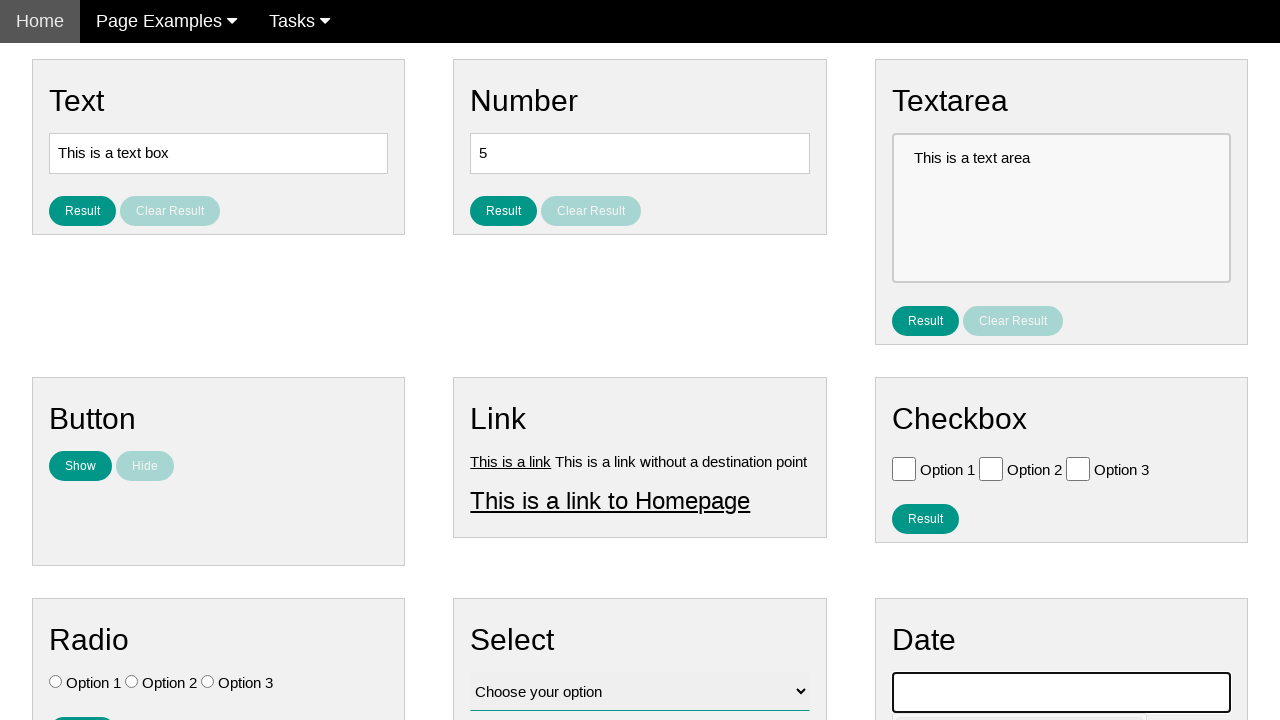

Calendar widget appeared and is ready
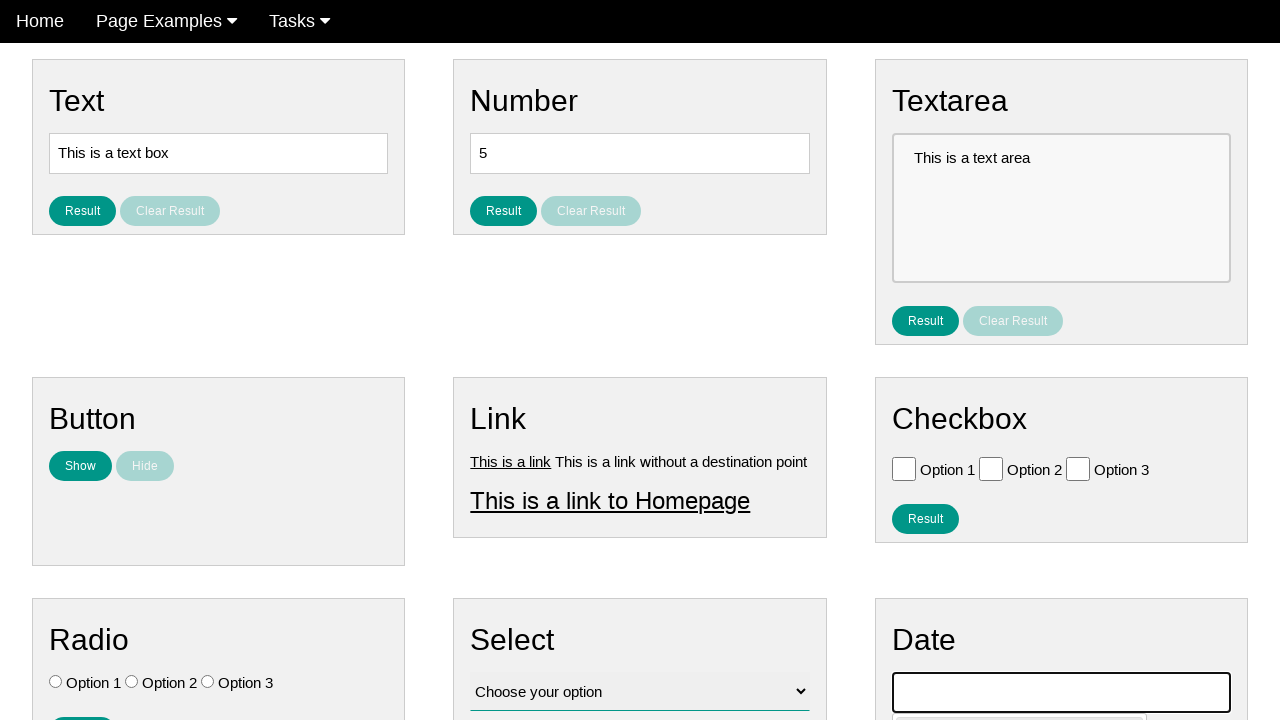

Clicked previous month button (iteration 1 of 224) to navigate backwards at (912, 408) on #ui-datepicker-div .ui-datepicker-prev
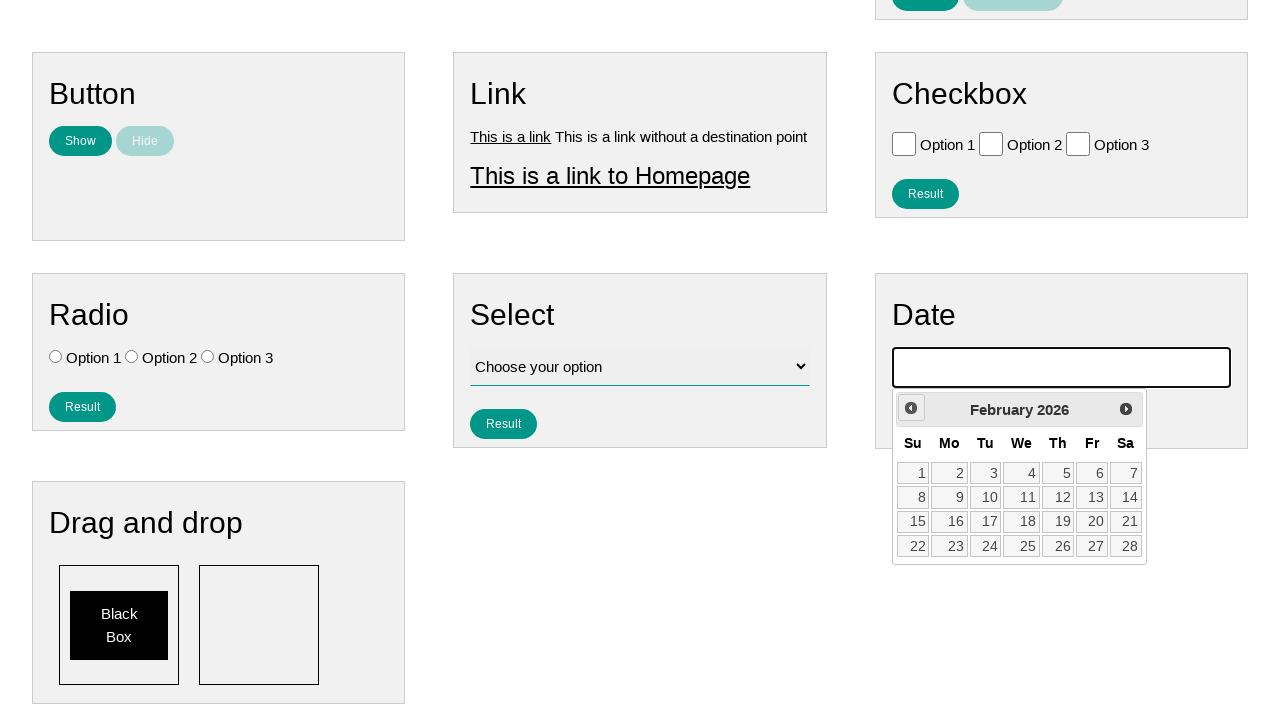

Clicked previous month button (iteration 2 of 224) to navigate backwards at (911, 408) on #ui-datepicker-div .ui-datepicker-prev
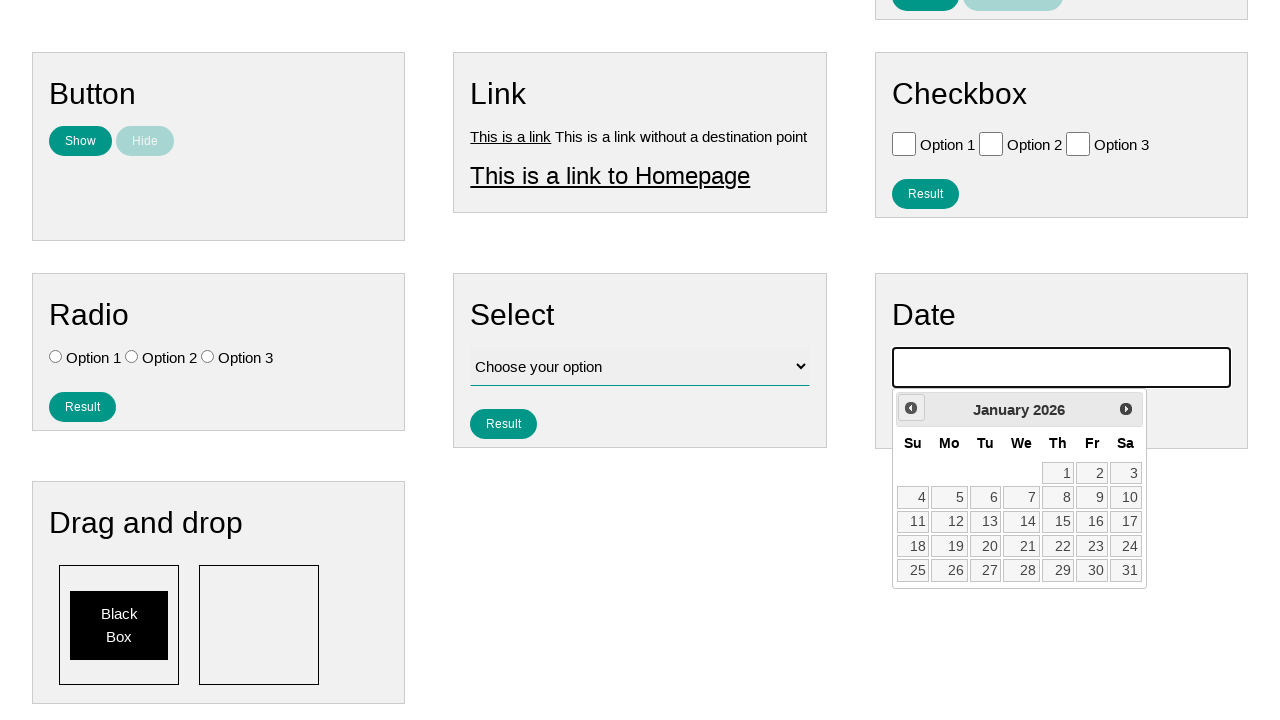

Clicked previous month button (iteration 3 of 224) to navigate backwards at (911, 408) on #ui-datepicker-div .ui-datepicker-prev
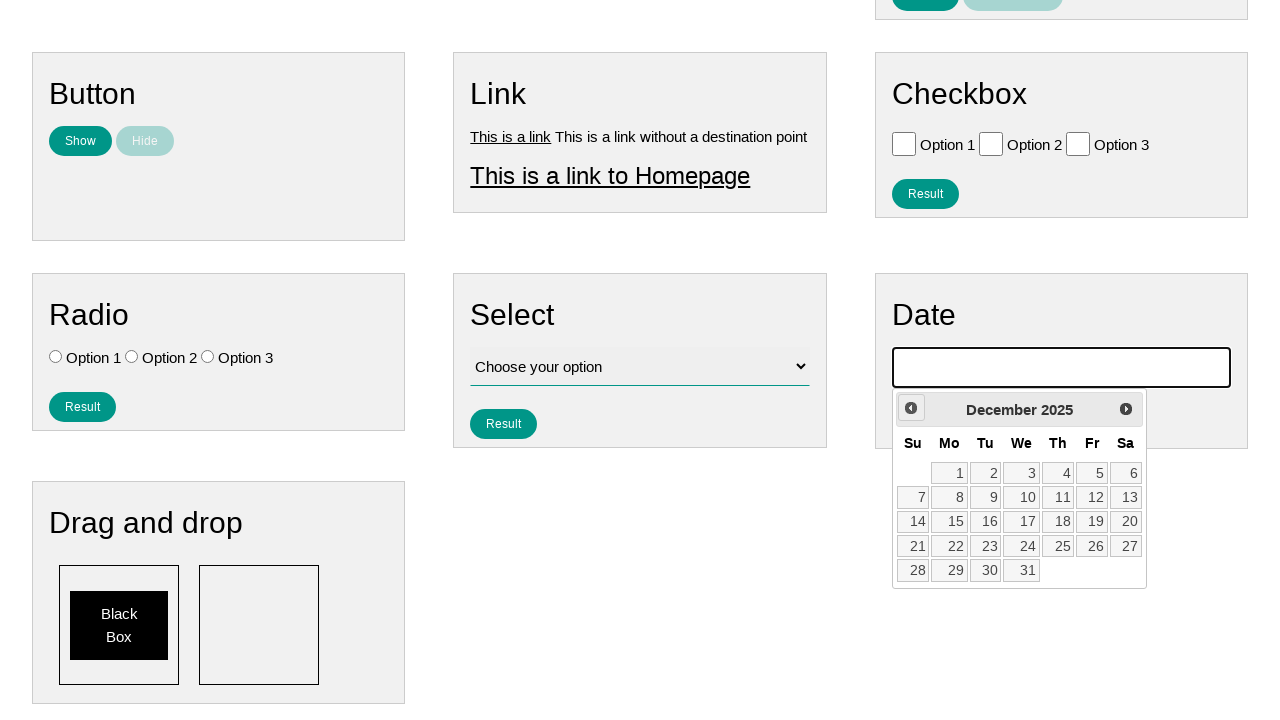

Clicked previous month button (iteration 4 of 224) to navigate backwards at (911, 408) on #ui-datepicker-div .ui-datepicker-prev
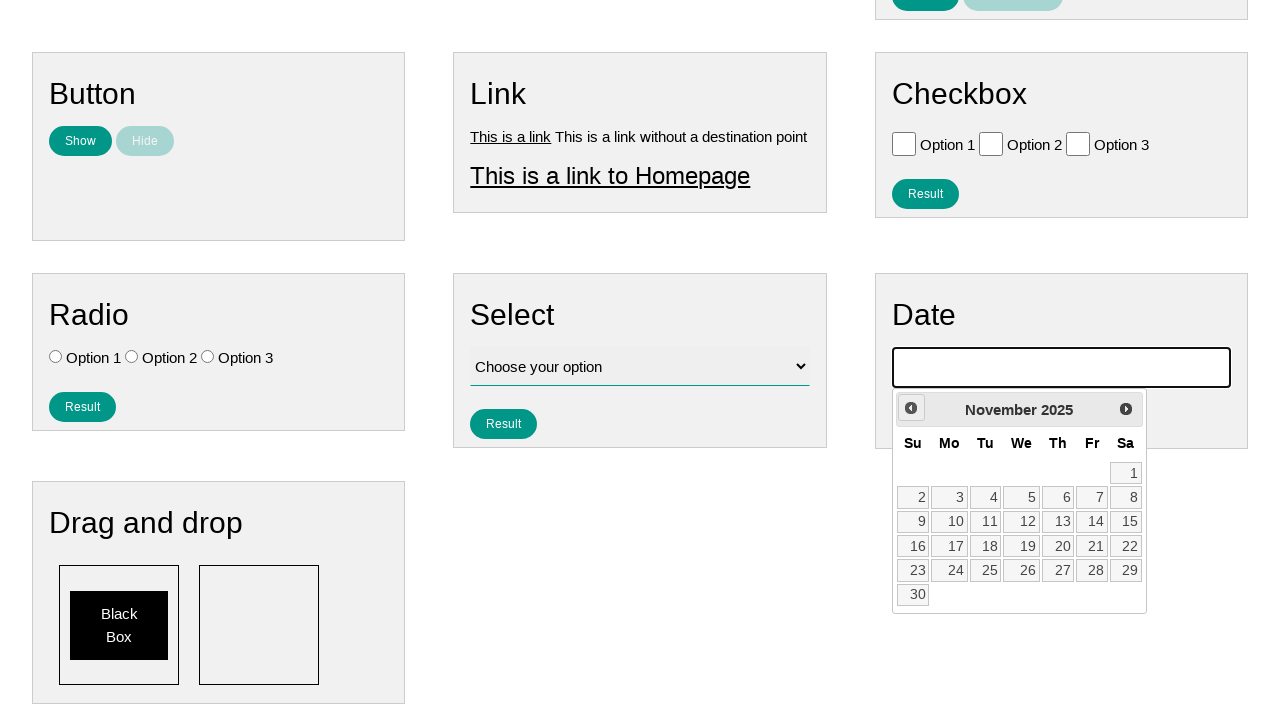

Clicked previous month button (iteration 5 of 224) to navigate backwards at (911, 408) on #ui-datepicker-div .ui-datepicker-prev
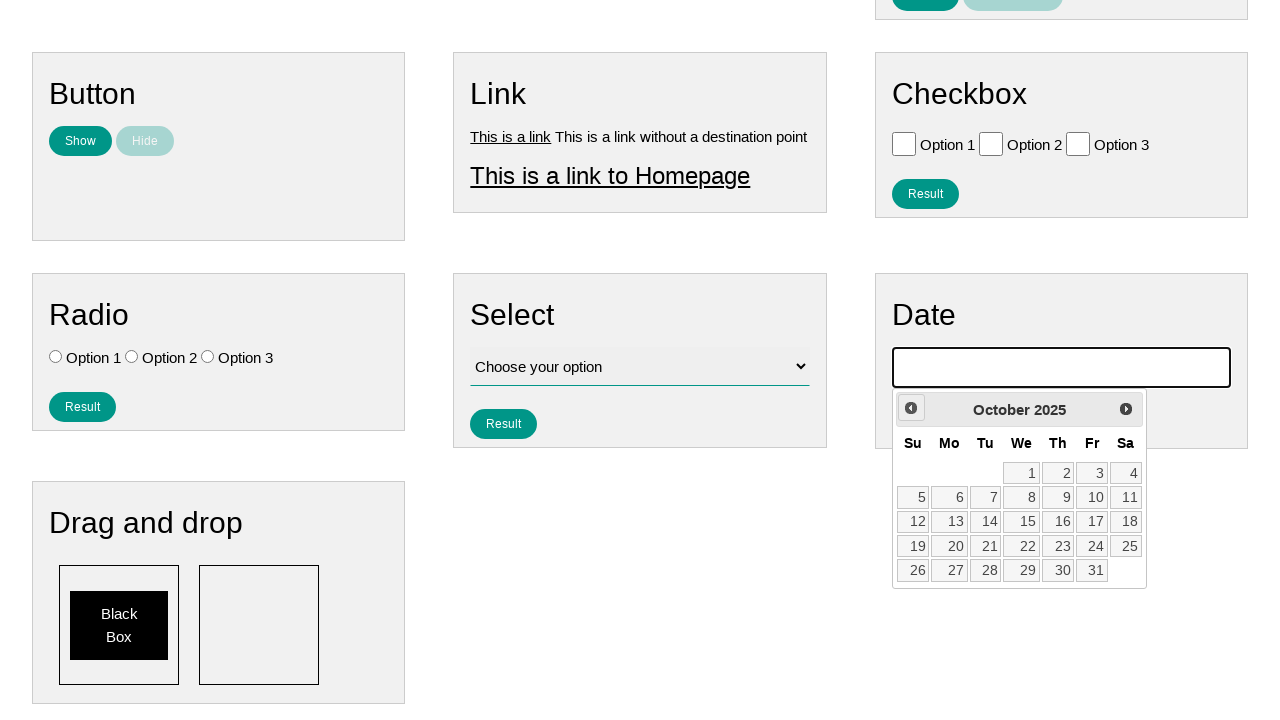

Clicked previous month button (iteration 6 of 224) to navigate backwards at (911, 408) on #ui-datepicker-div .ui-datepicker-prev
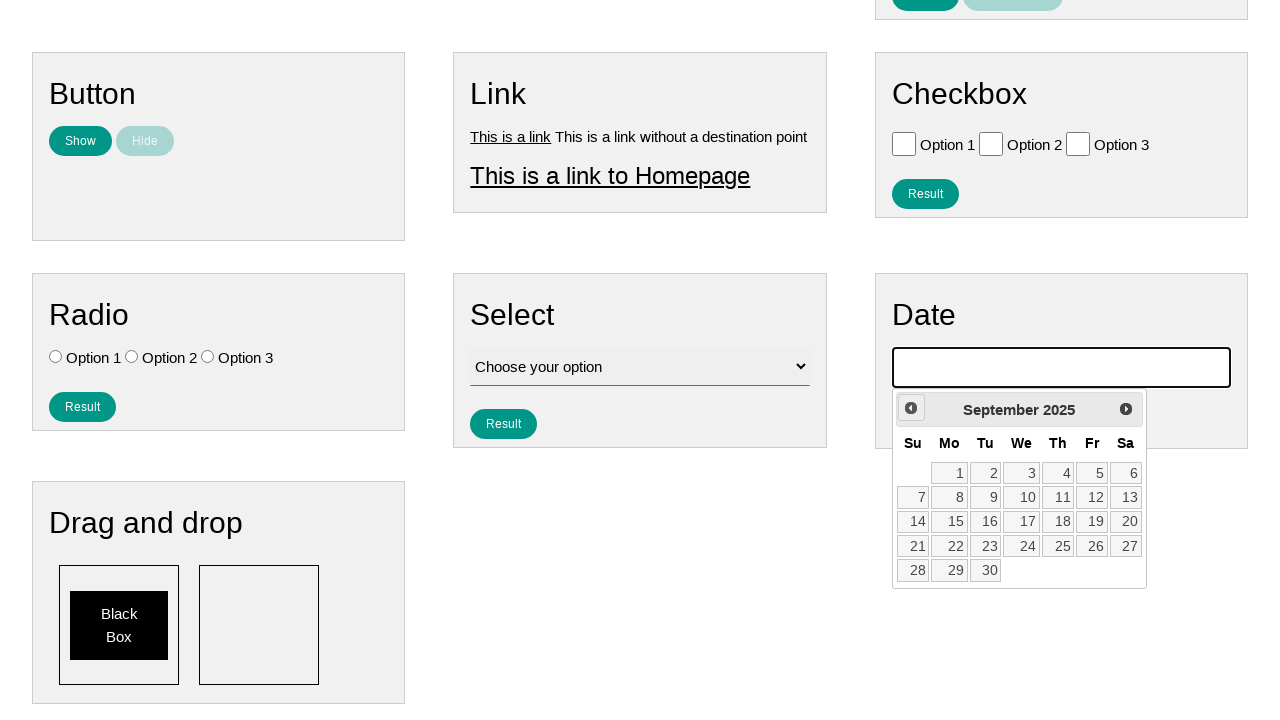

Clicked previous month button (iteration 7 of 224) to navigate backwards at (911, 408) on #ui-datepicker-div .ui-datepicker-prev
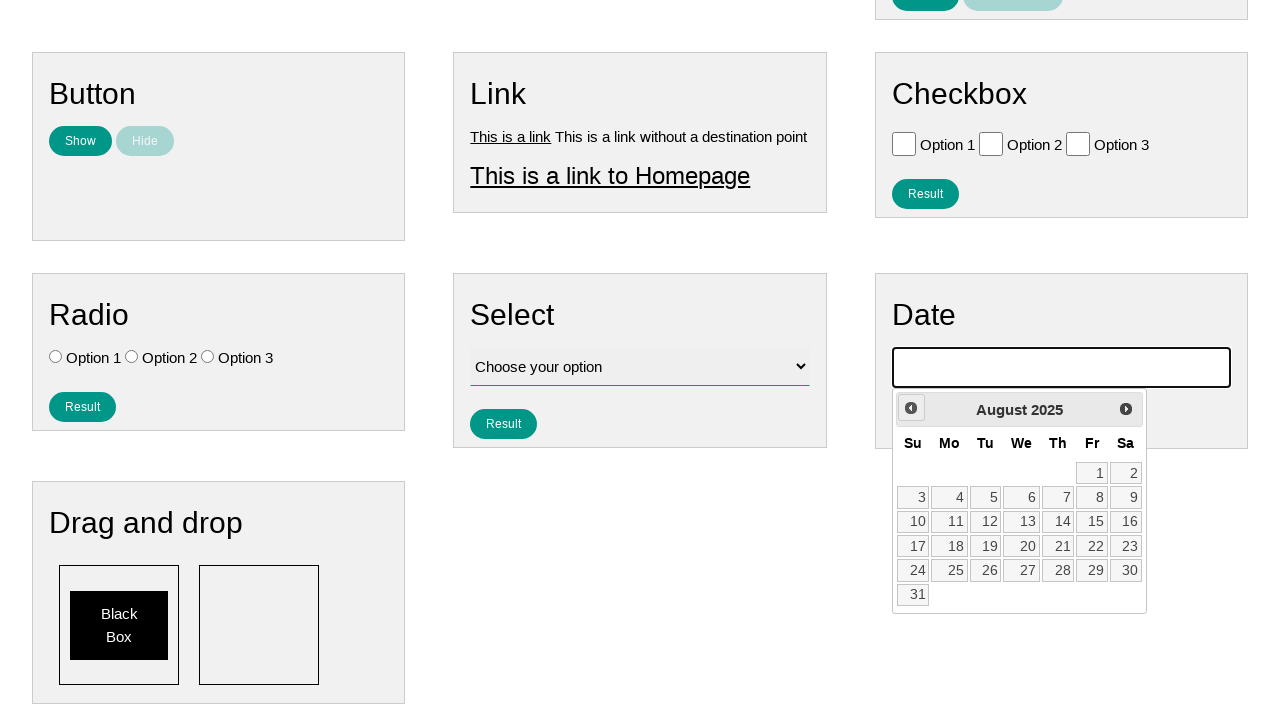

Clicked previous month button (iteration 8 of 224) to navigate backwards at (911, 408) on #ui-datepicker-div .ui-datepicker-prev
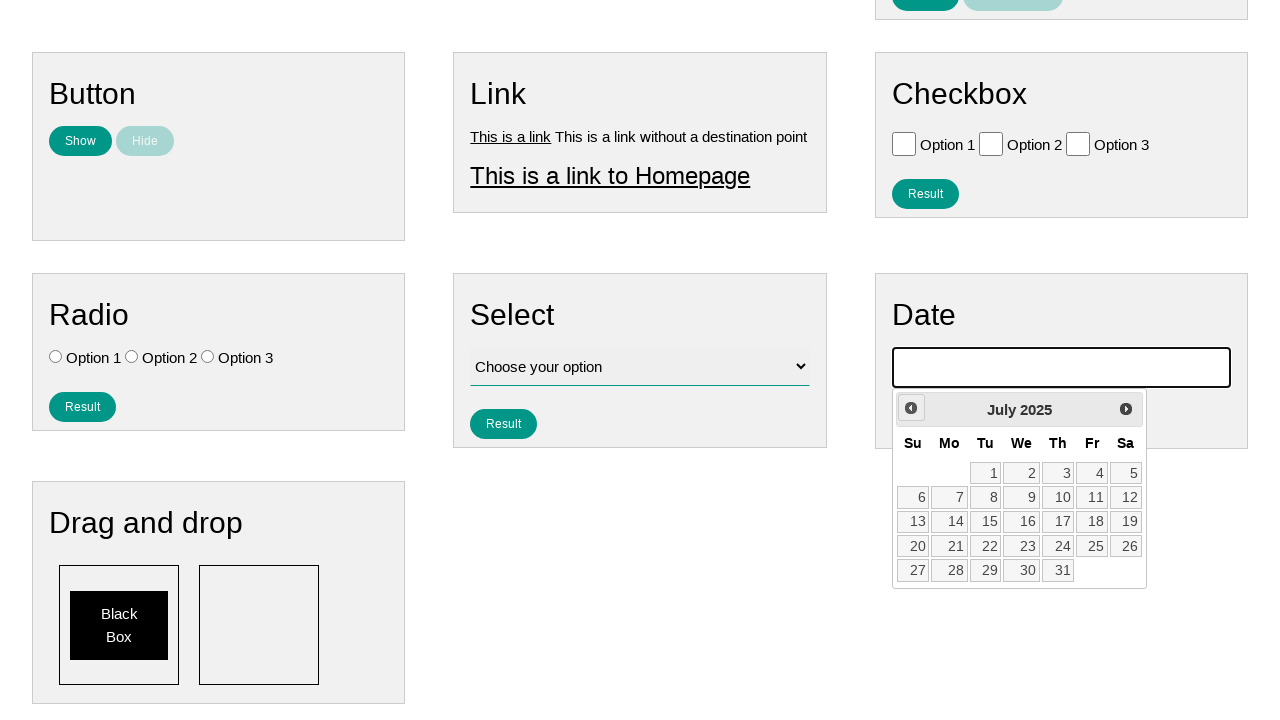

Clicked previous month button (iteration 9 of 224) to navigate backwards at (911, 408) on #ui-datepicker-div .ui-datepicker-prev
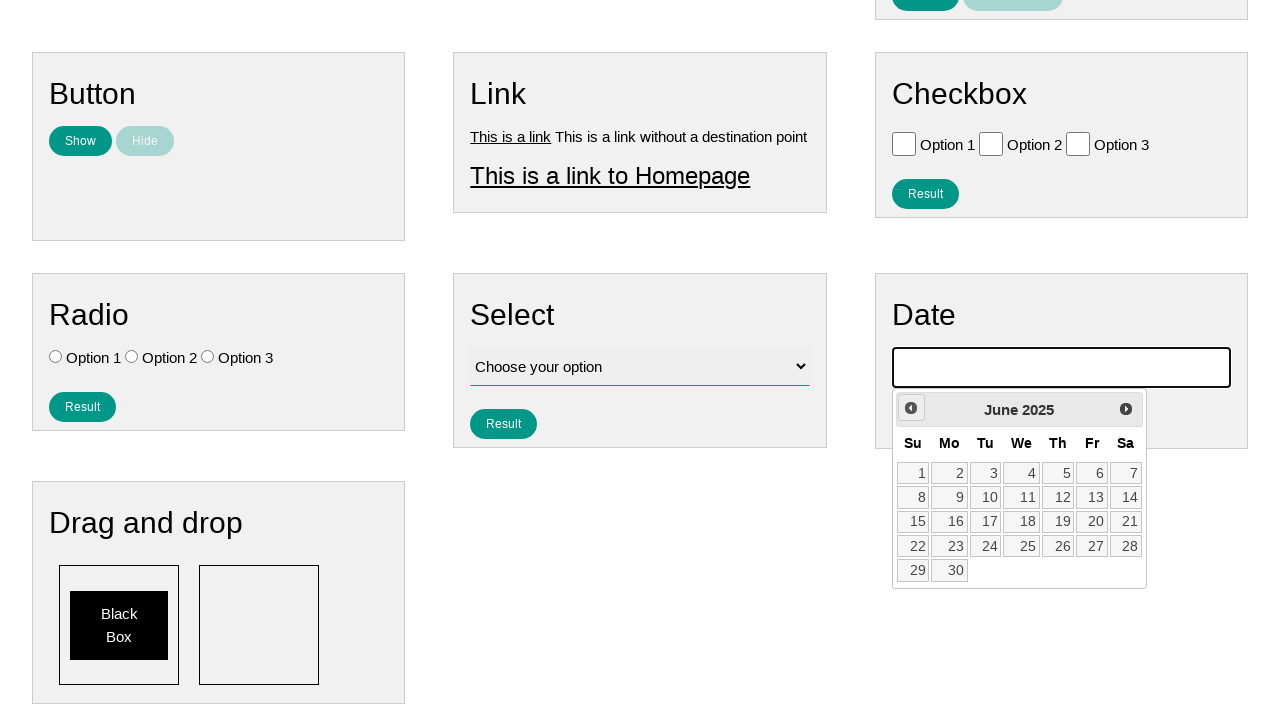

Clicked previous month button (iteration 10 of 224) to navigate backwards at (911, 408) on #ui-datepicker-div .ui-datepicker-prev
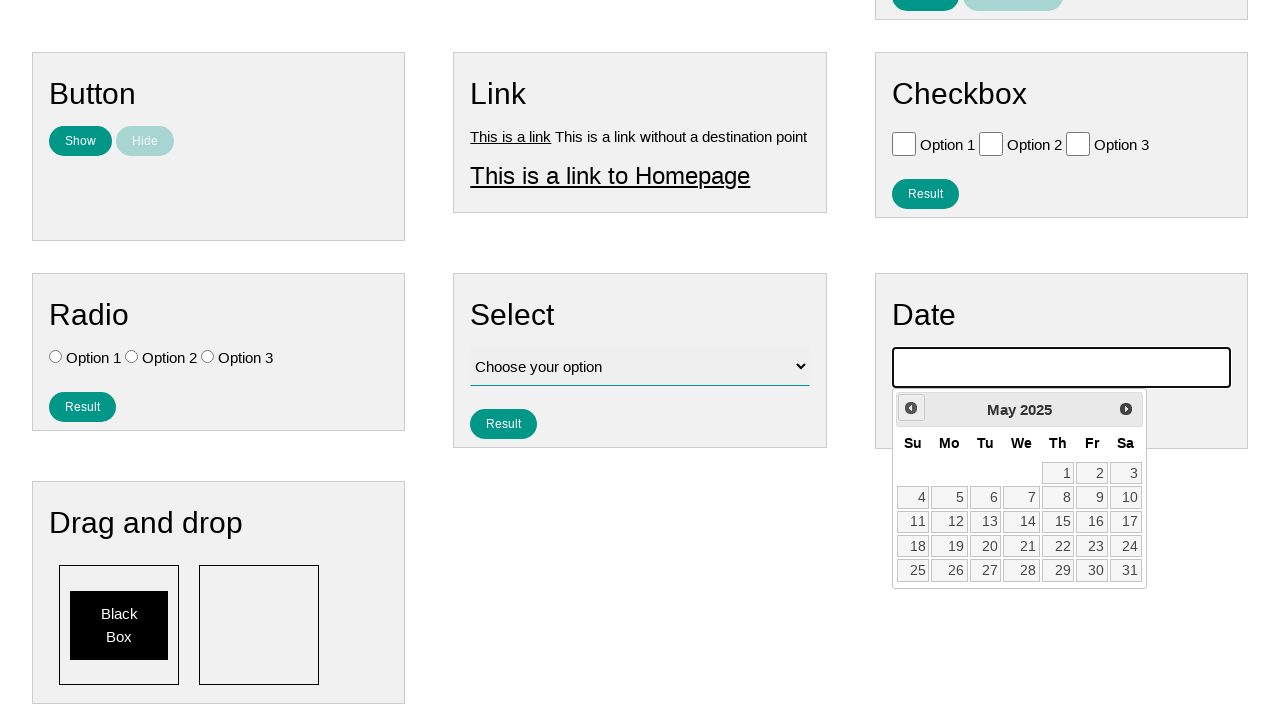

Clicked previous month button (iteration 11 of 224) to navigate backwards at (911, 408) on #ui-datepicker-div .ui-datepicker-prev
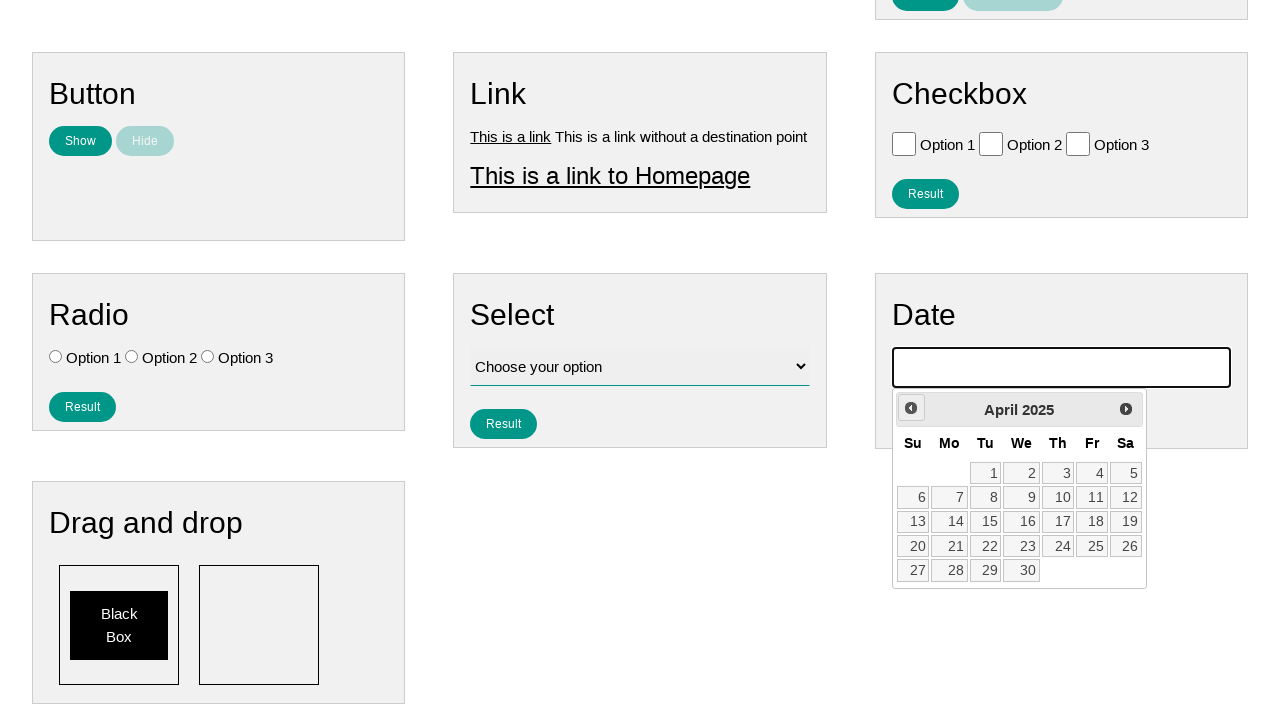

Clicked previous month button (iteration 12 of 224) to navigate backwards at (911, 408) on #ui-datepicker-div .ui-datepicker-prev
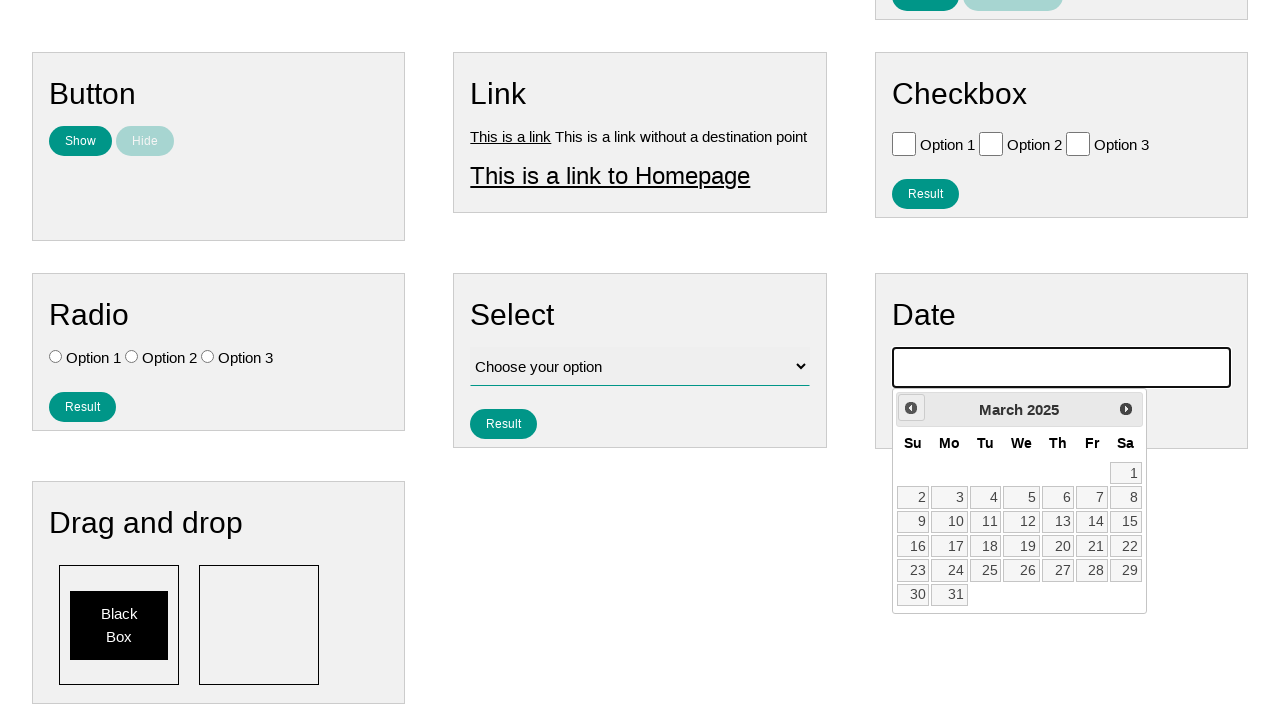

Clicked previous month button (iteration 13 of 224) to navigate backwards at (911, 408) on #ui-datepicker-div .ui-datepicker-prev
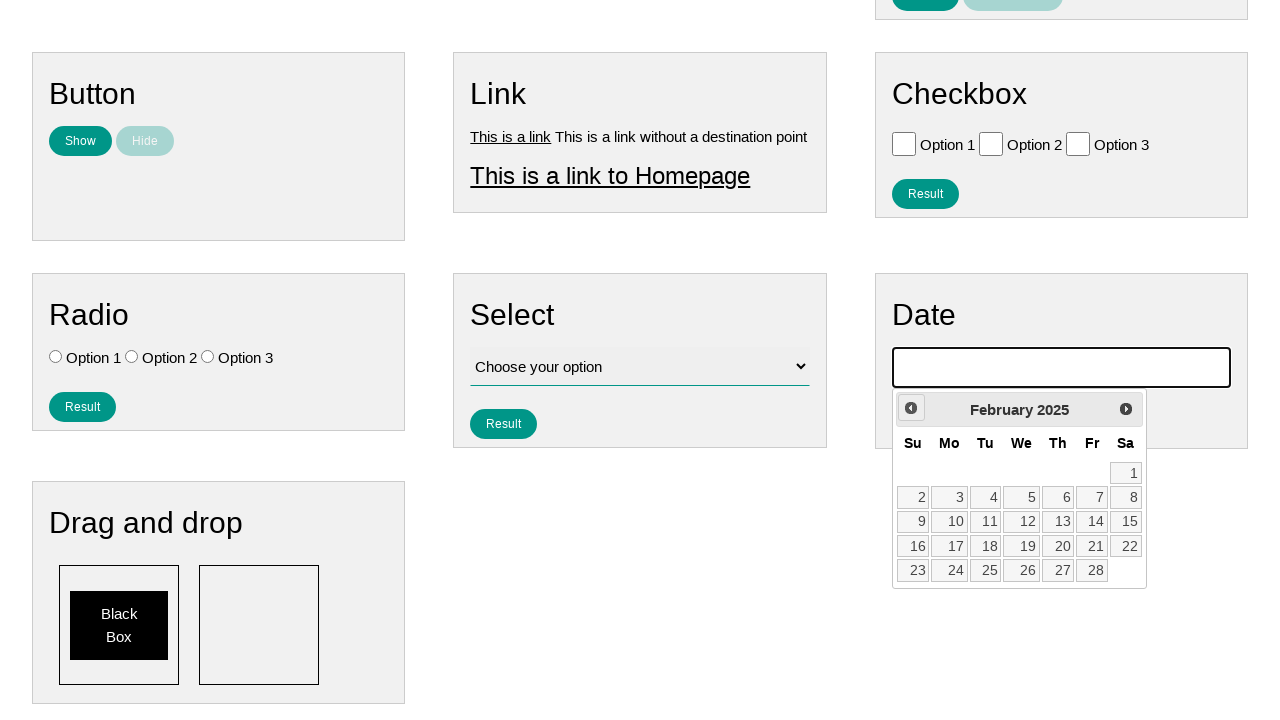

Clicked previous month button (iteration 14 of 224) to navigate backwards at (911, 408) on #ui-datepicker-div .ui-datepicker-prev
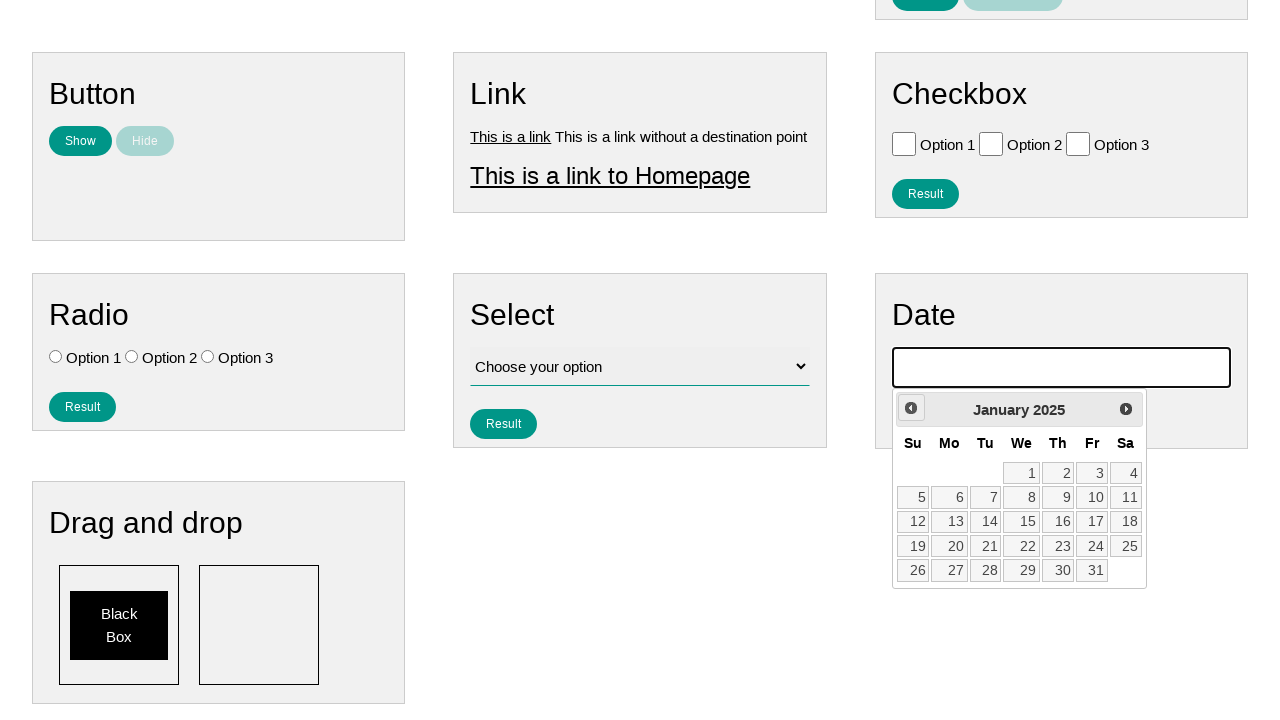

Clicked previous month button (iteration 15 of 224) to navigate backwards at (911, 408) on #ui-datepicker-div .ui-datepicker-prev
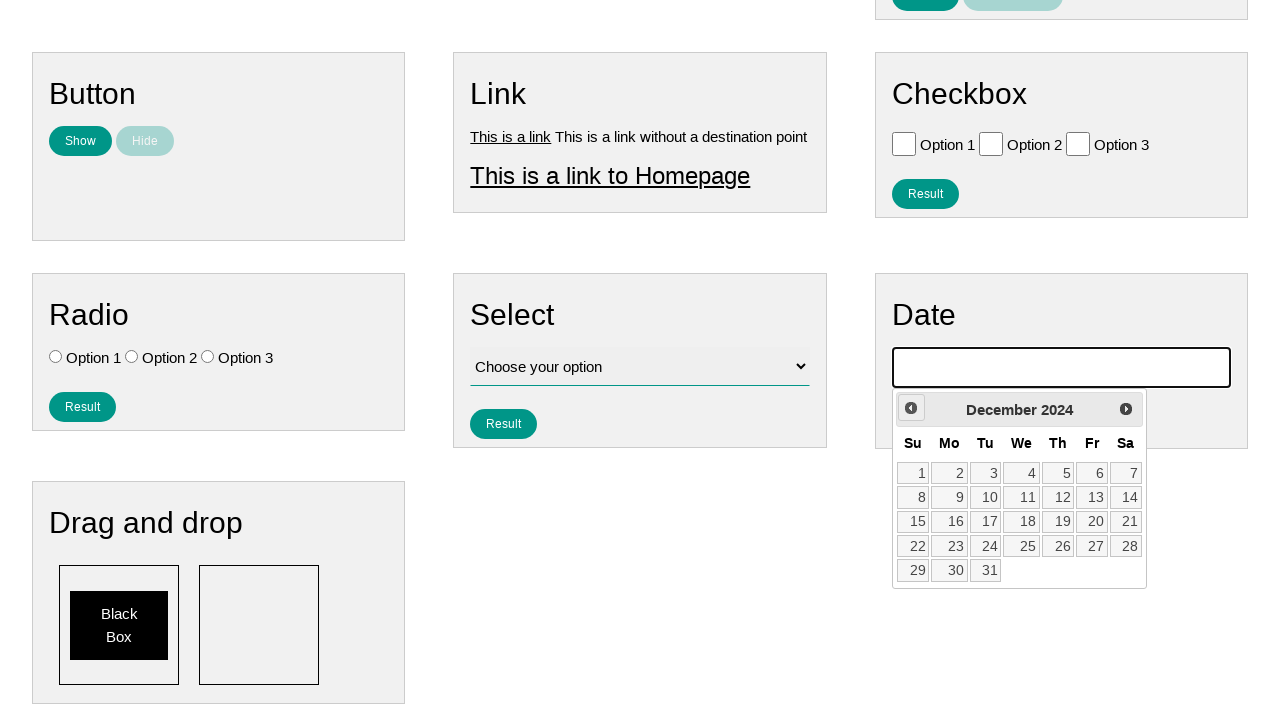

Clicked previous month button (iteration 16 of 224) to navigate backwards at (911, 408) on #ui-datepicker-div .ui-datepicker-prev
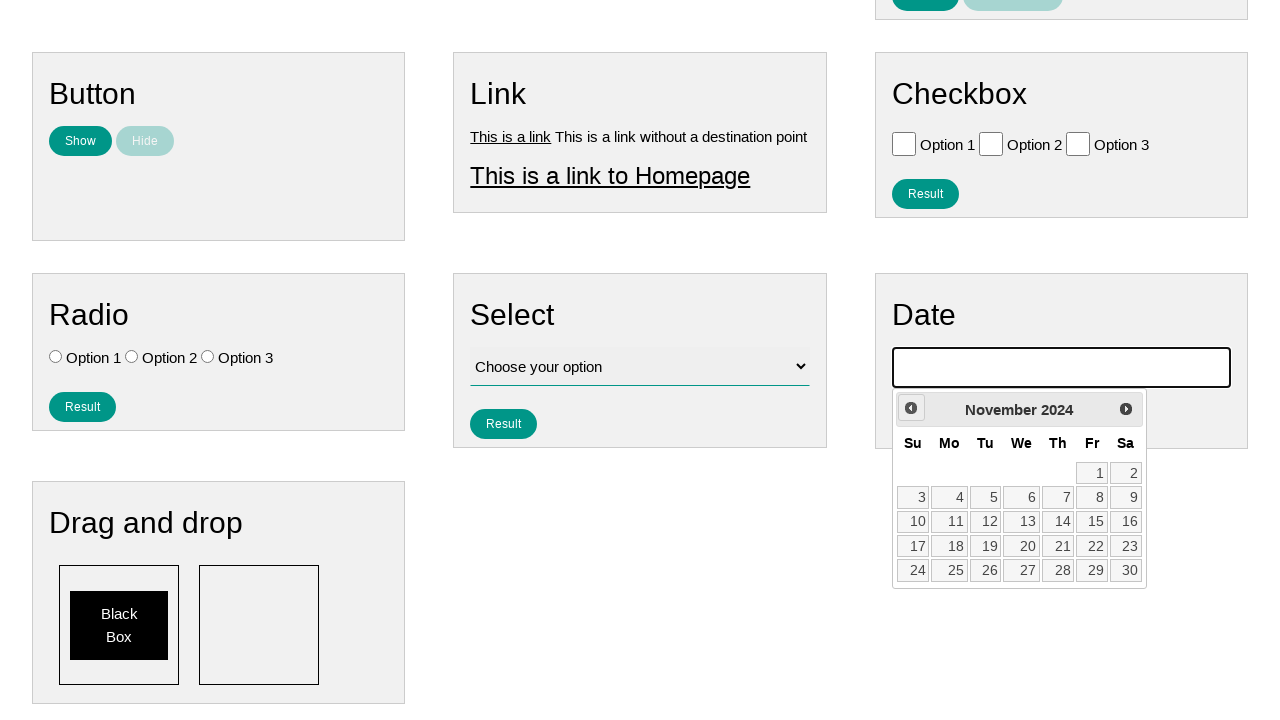

Clicked previous month button (iteration 17 of 224) to navigate backwards at (911, 408) on #ui-datepicker-div .ui-datepicker-prev
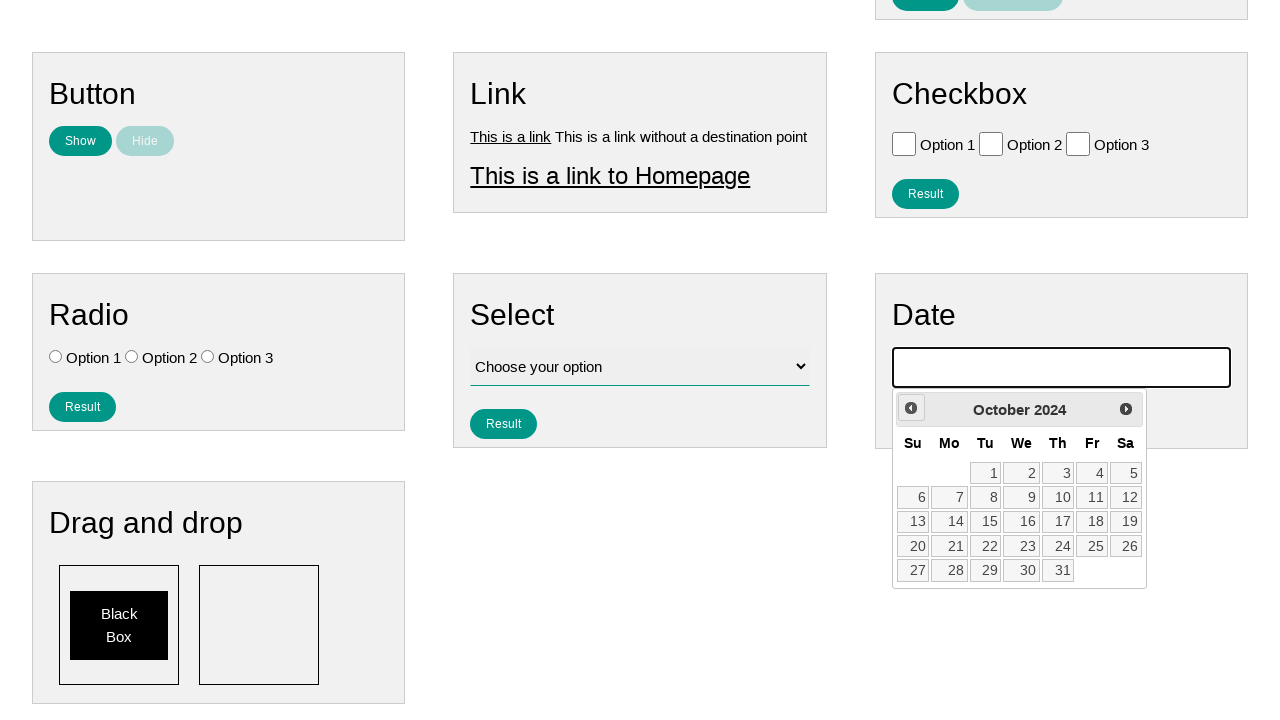

Clicked previous month button (iteration 18 of 224) to navigate backwards at (911, 408) on #ui-datepicker-div .ui-datepicker-prev
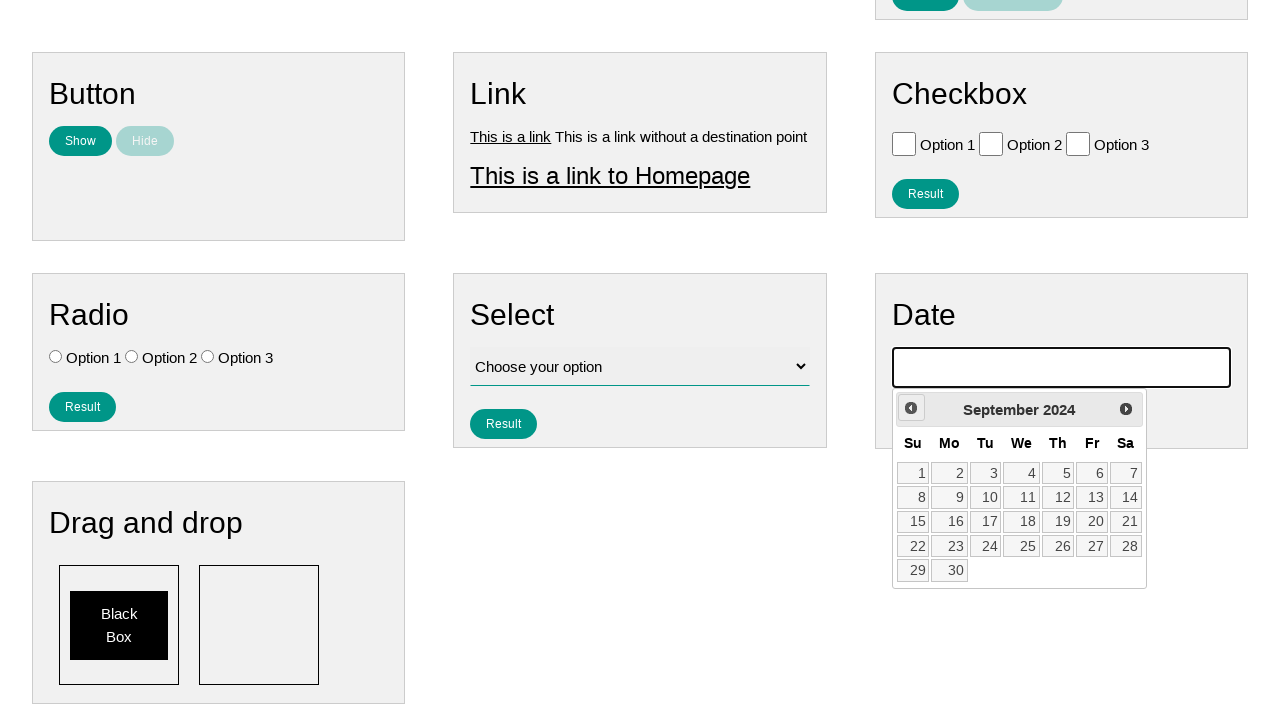

Clicked previous month button (iteration 19 of 224) to navigate backwards at (911, 408) on #ui-datepicker-div .ui-datepicker-prev
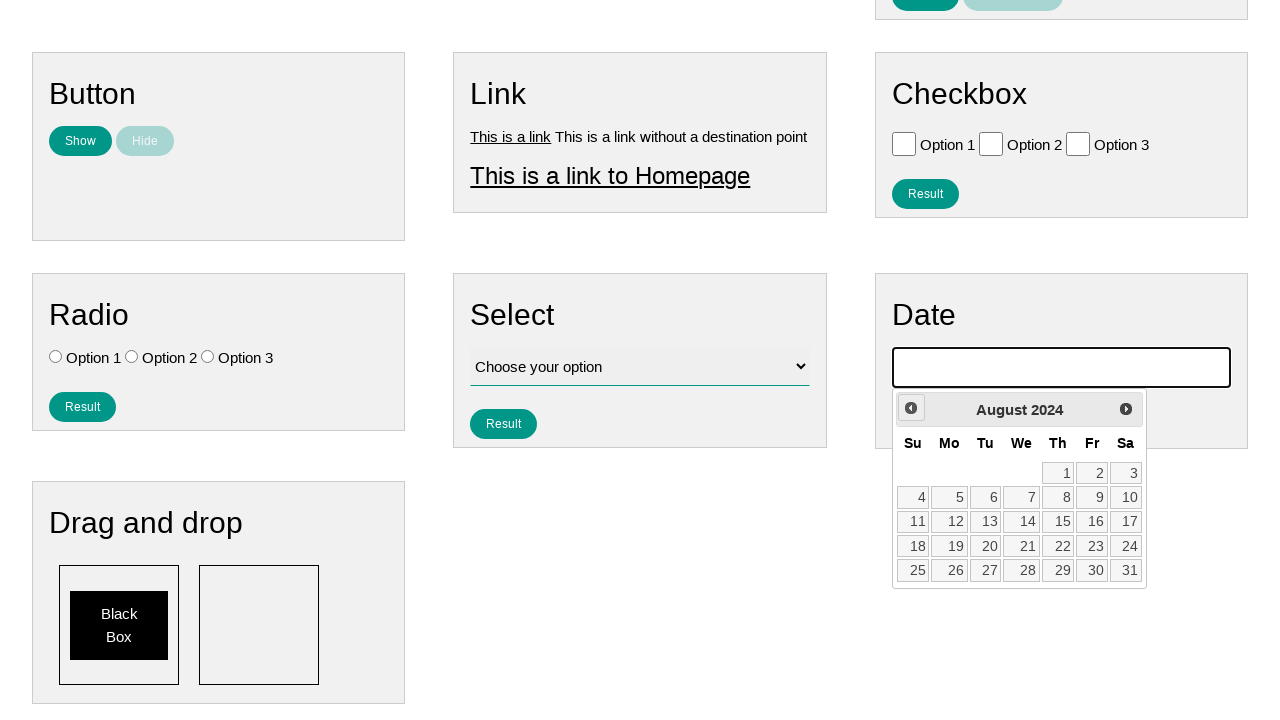

Clicked previous month button (iteration 20 of 224) to navigate backwards at (911, 408) on #ui-datepicker-div .ui-datepicker-prev
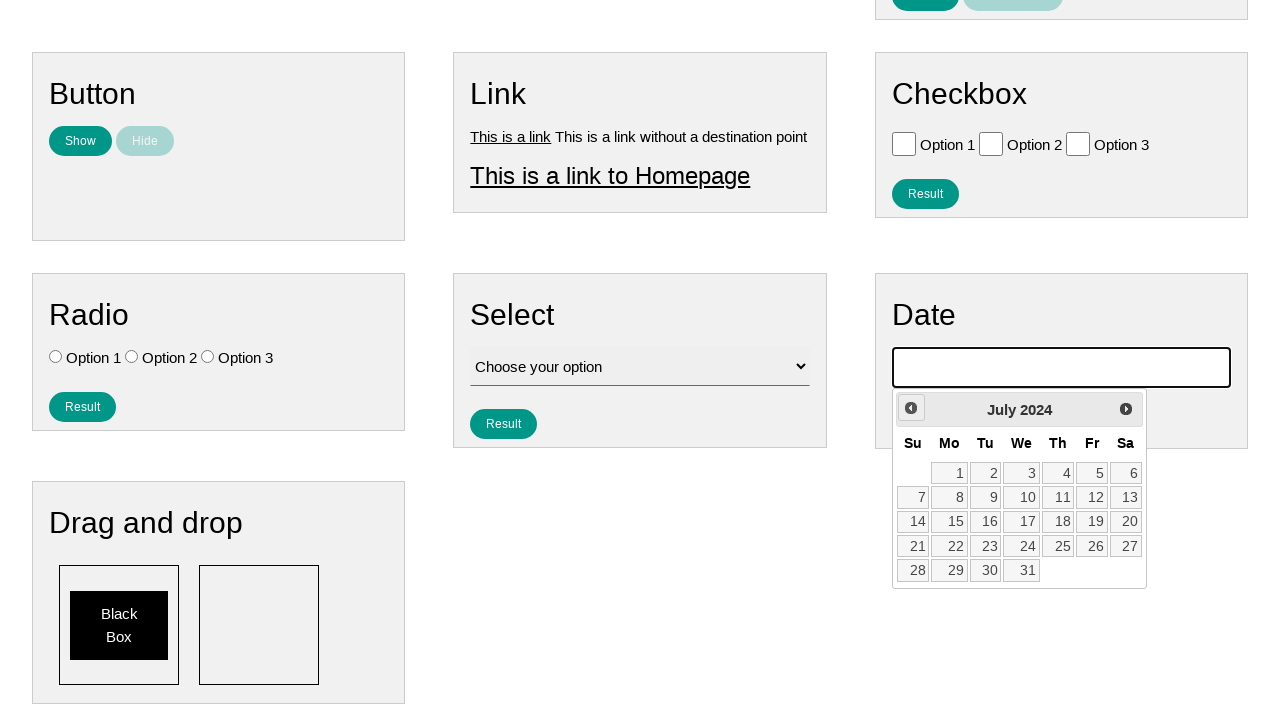

Clicked previous month button (iteration 21 of 224) to navigate backwards at (911, 408) on #ui-datepicker-div .ui-datepicker-prev
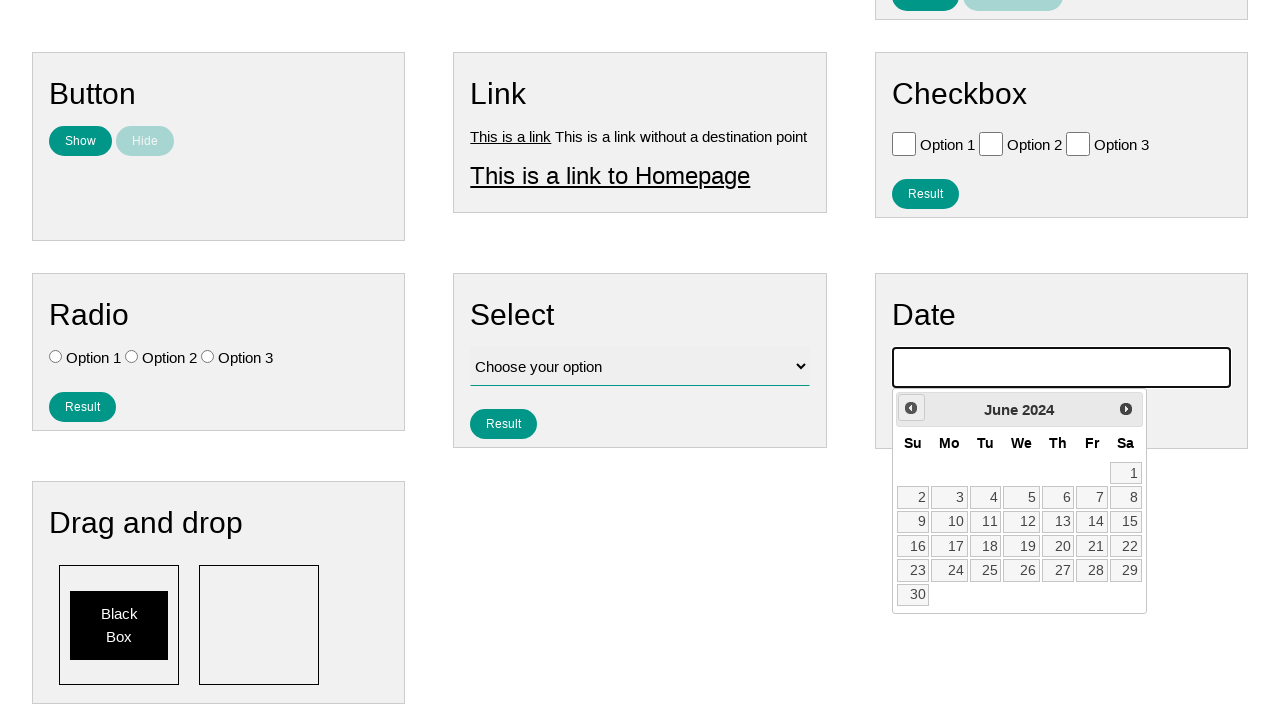

Clicked previous month button (iteration 22 of 224) to navigate backwards at (911, 408) on #ui-datepicker-div .ui-datepicker-prev
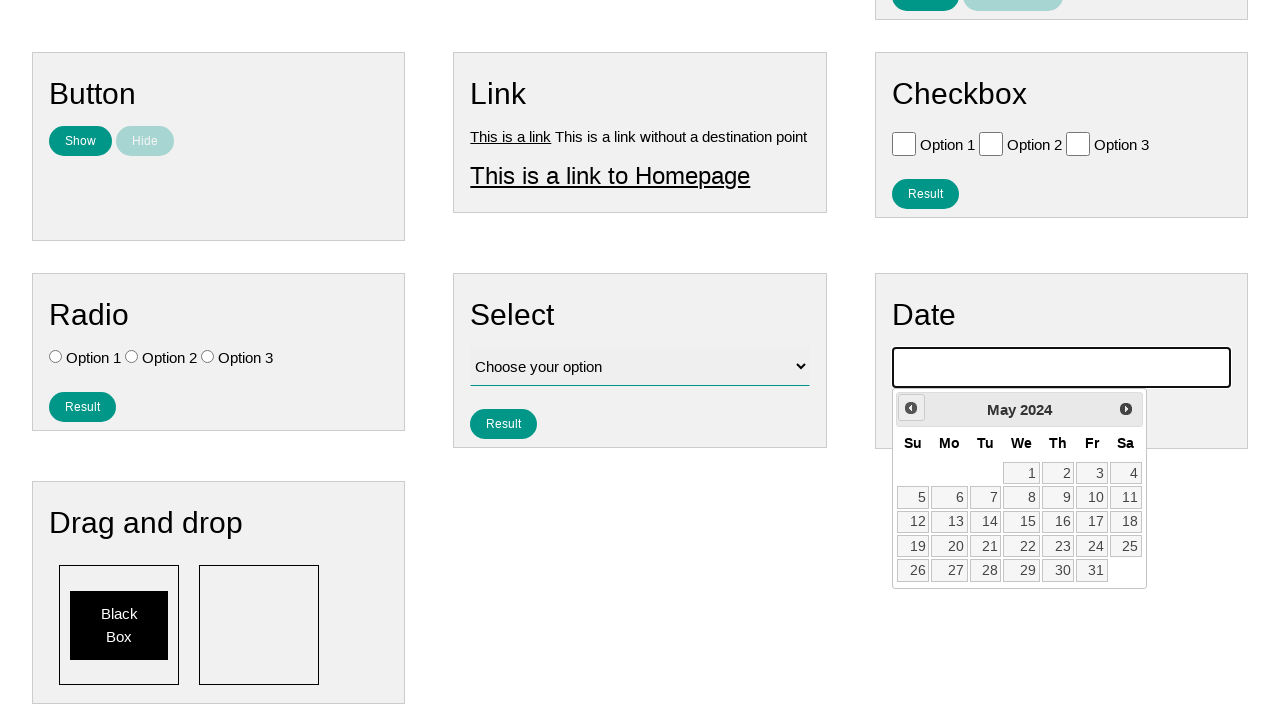

Clicked previous month button (iteration 23 of 224) to navigate backwards at (911, 408) on #ui-datepicker-div .ui-datepicker-prev
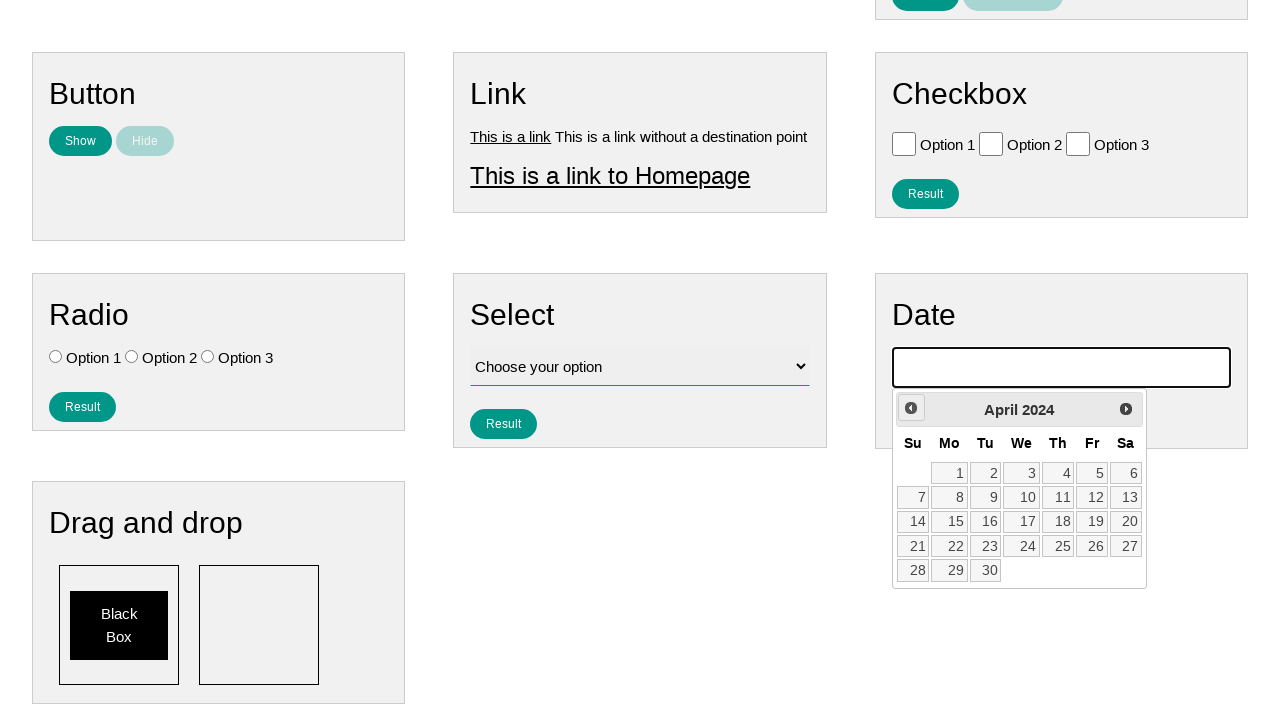

Clicked previous month button (iteration 24 of 224) to navigate backwards at (911, 408) on #ui-datepicker-div .ui-datepicker-prev
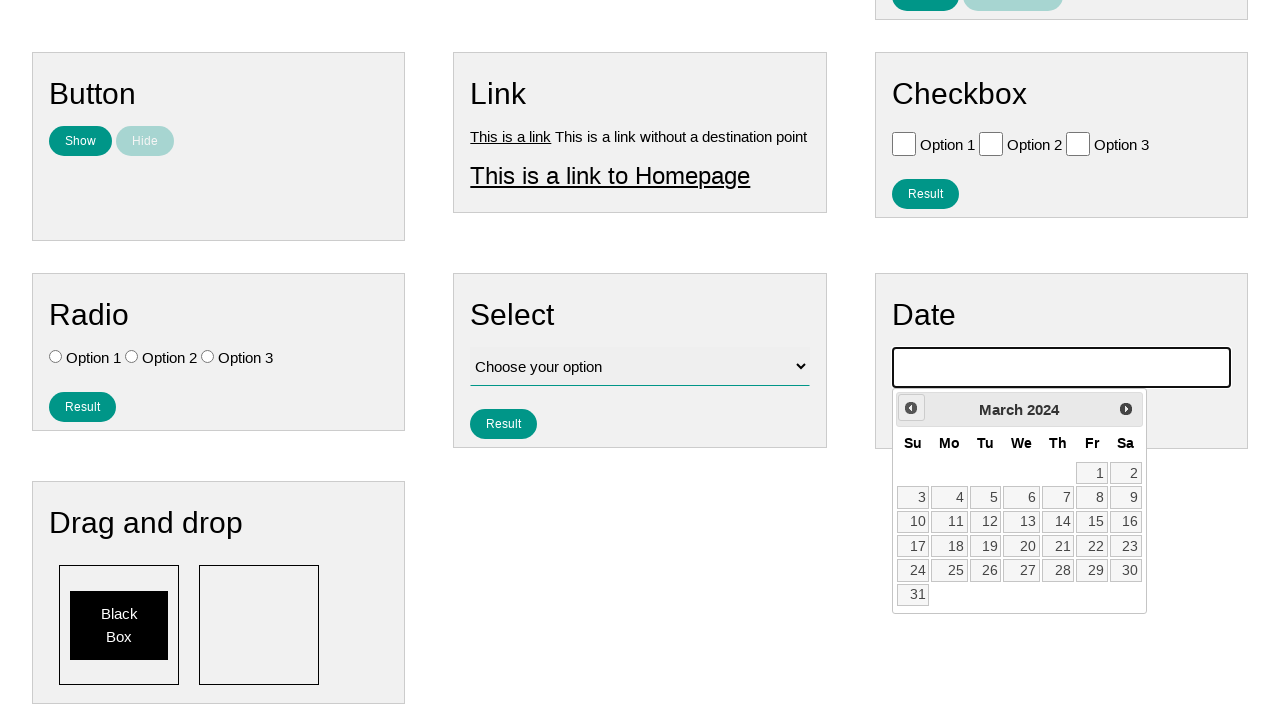

Clicked previous month button (iteration 25 of 224) to navigate backwards at (911, 408) on #ui-datepicker-div .ui-datepicker-prev
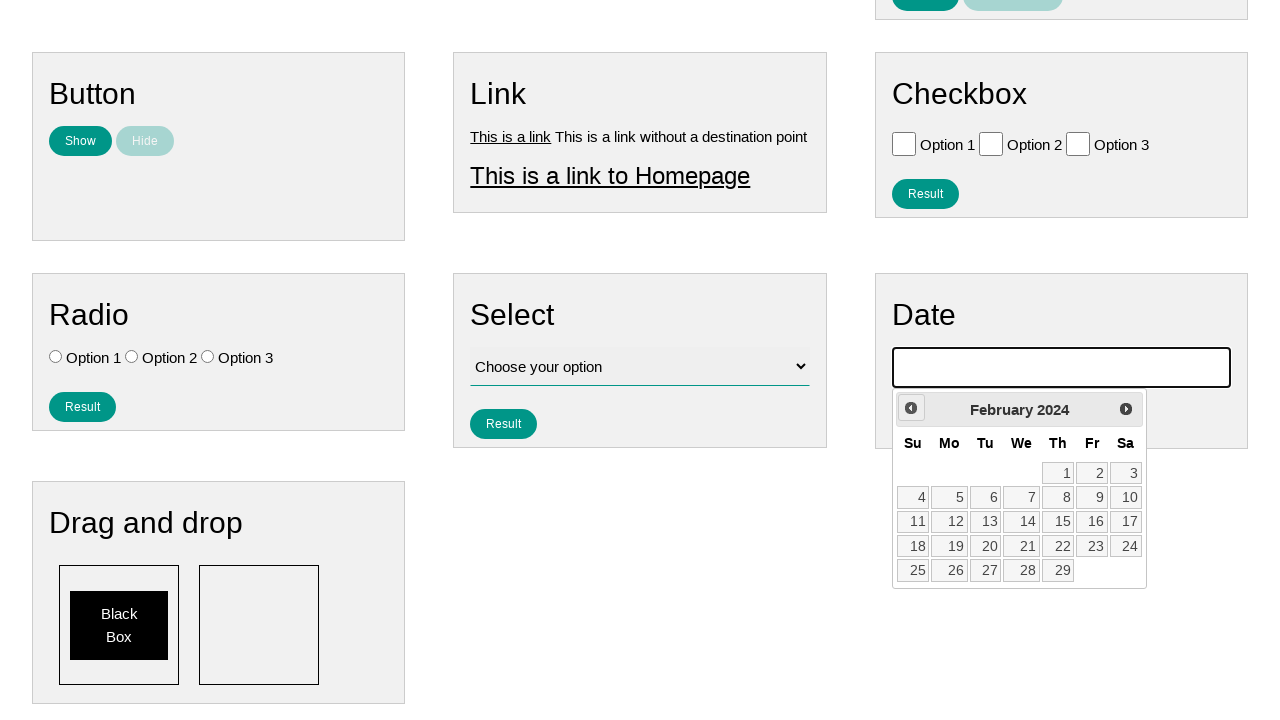

Clicked previous month button (iteration 26 of 224) to navigate backwards at (911, 408) on #ui-datepicker-div .ui-datepicker-prev
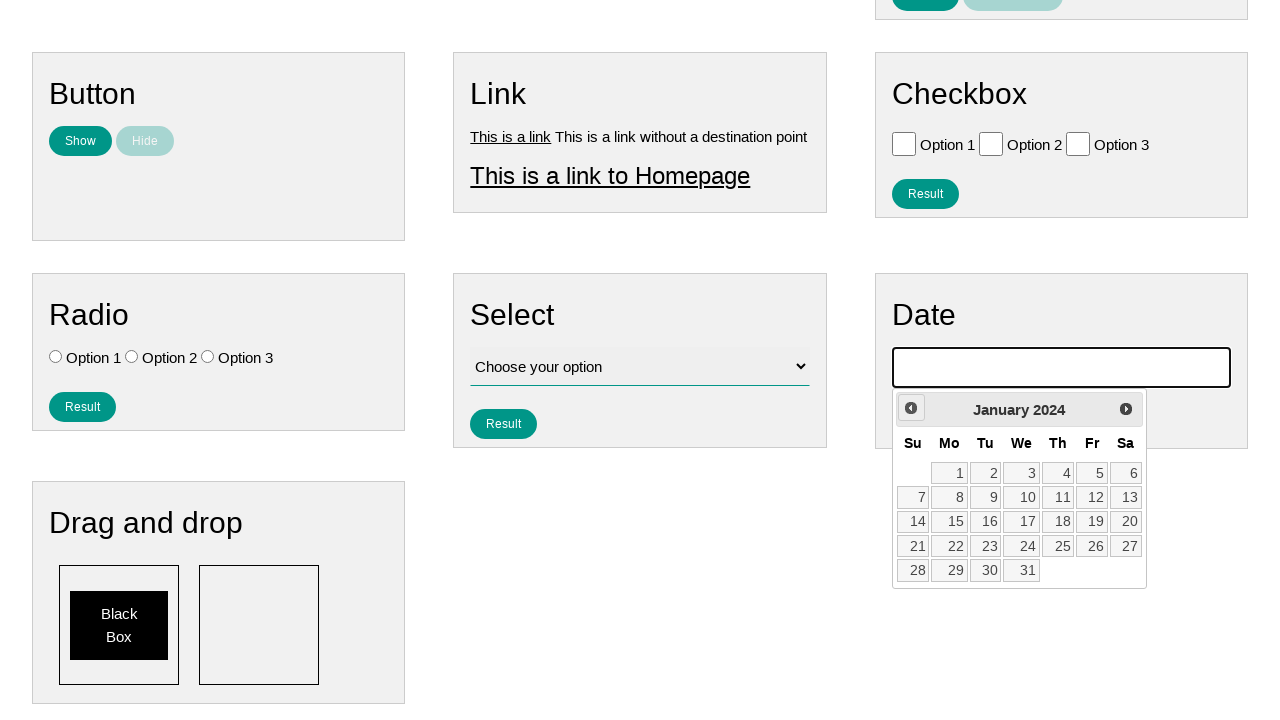

Clicked previous month button (iteration 27 of 224) to navigate backwards at (911, 408) on #ui-datepicker-div .ui-datepicker-prev
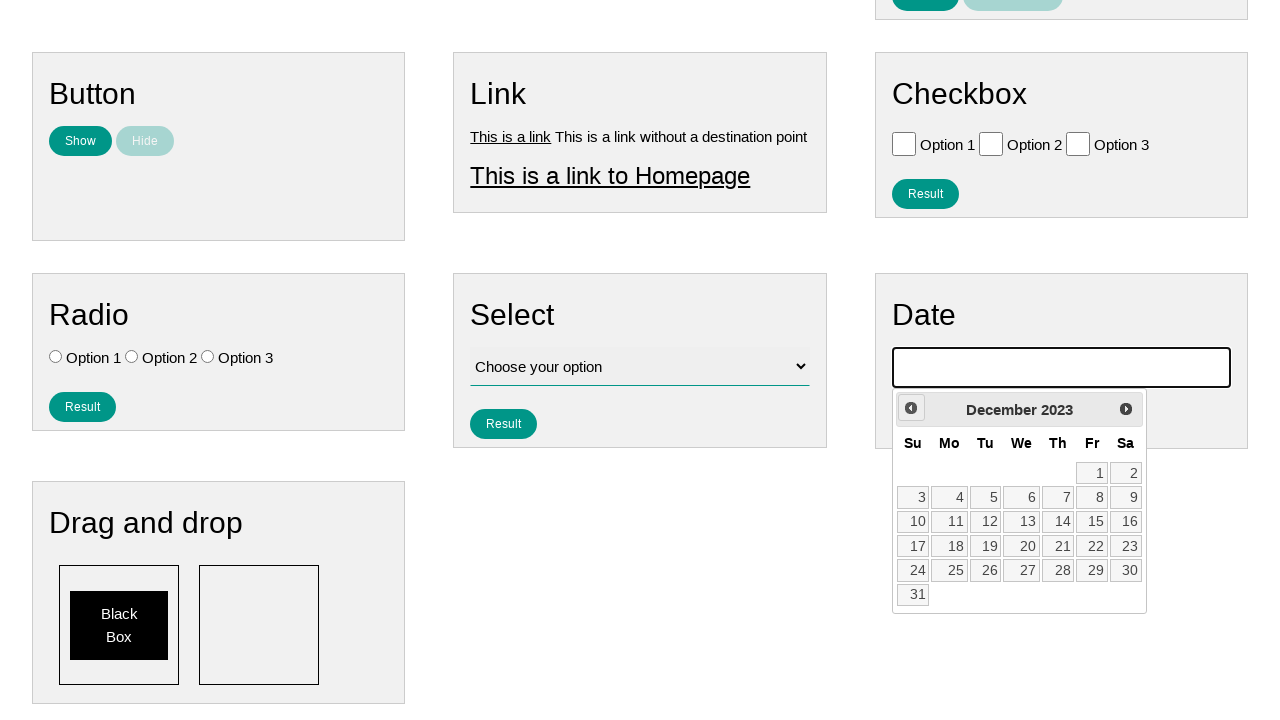

Clicked previous month button (iteration 28 of 224) to navigate backwards at (911, 408) on #ui-datepicker-div .ui-datepicker-prev
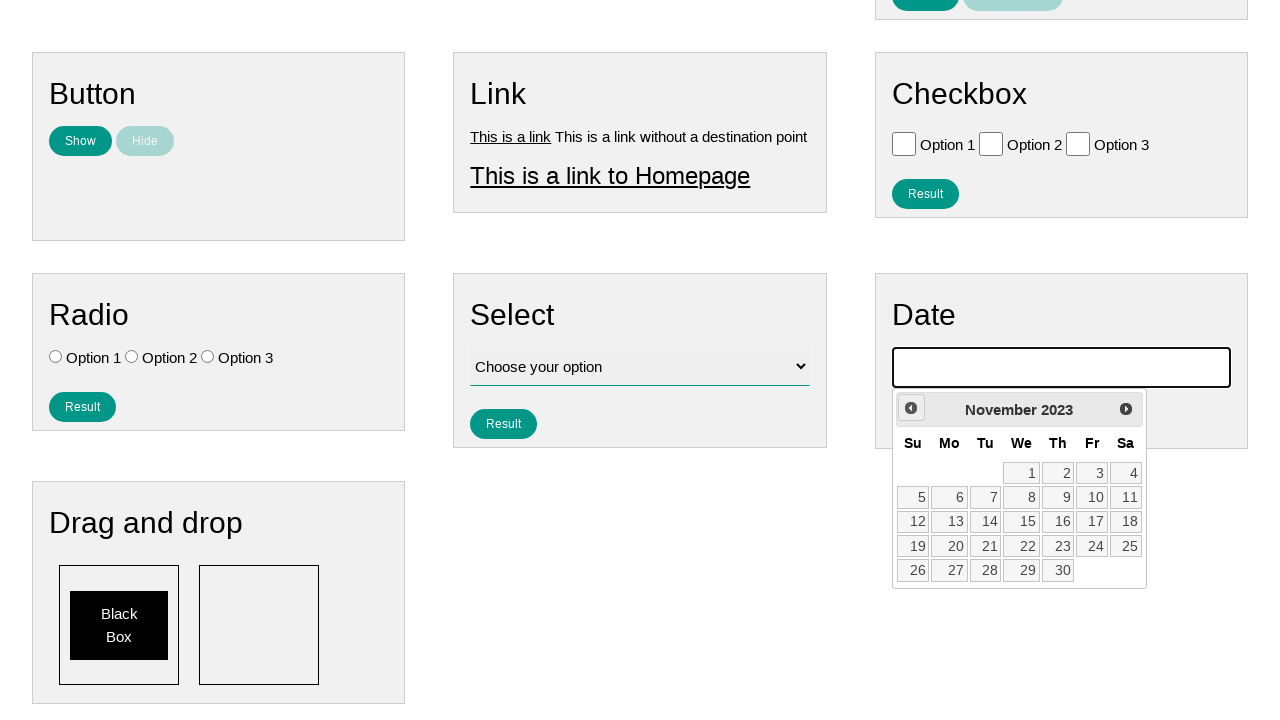

Clicked previous month button (iteration 29 of 224) to navigate backwards at (911, 408) on #ui-datepicker-div .ui-datepicker-prev
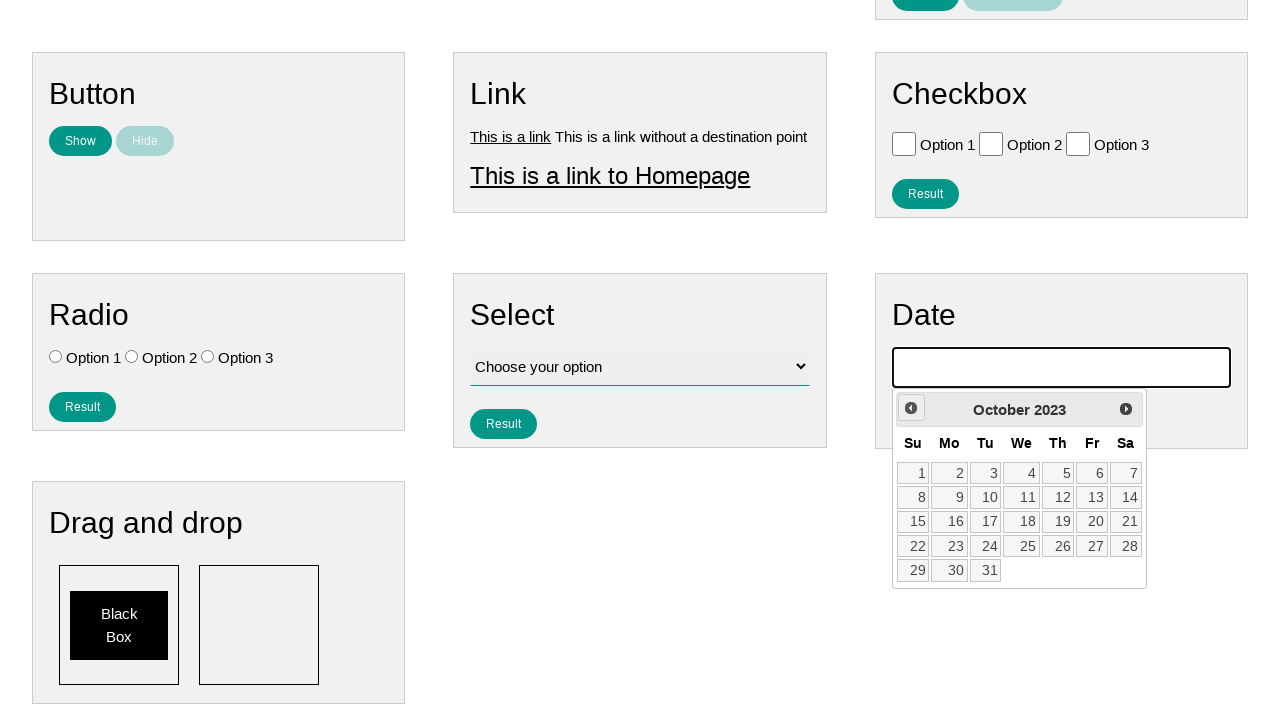

Clicked previous month button (iteration 30 of 224) to navigate backwards at (911, 408) on #ui-datepicker-div .ui-datepicker-prev
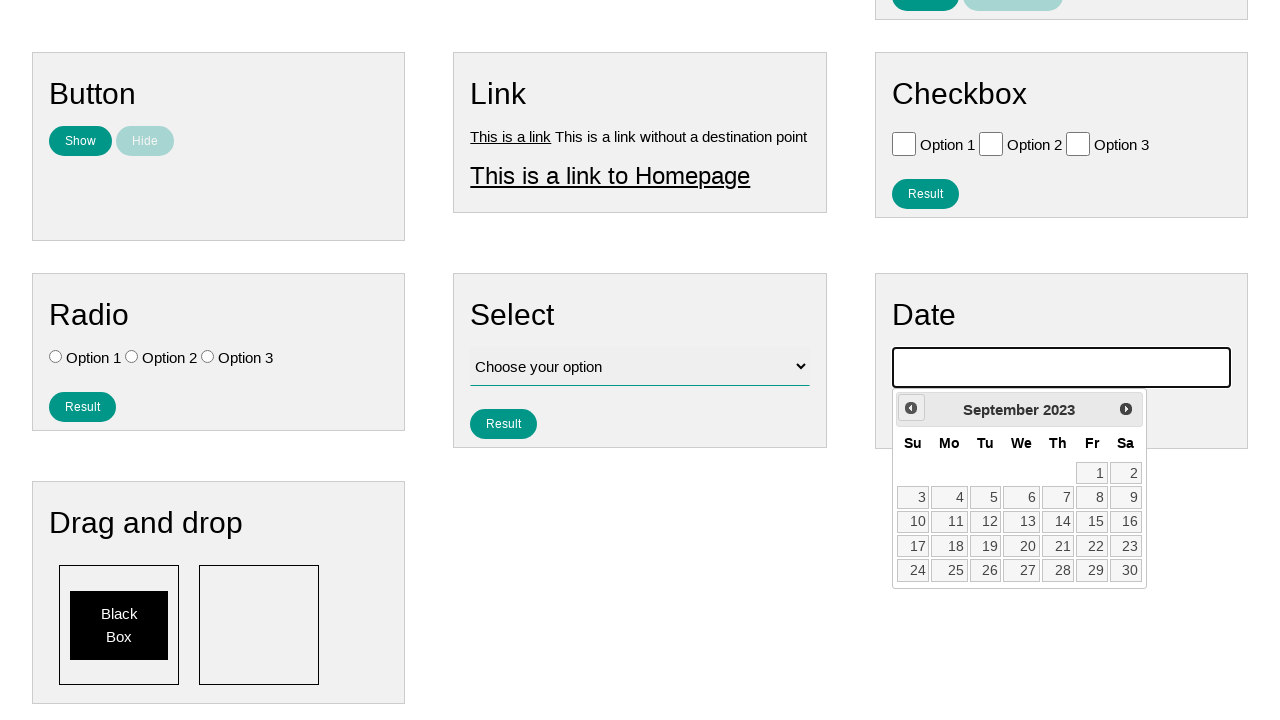

Clicked previous month button (iteration 31 of 224) to navigate backwards at (911, 408) on #ui-datepicker-div .ui-datepicker-prev
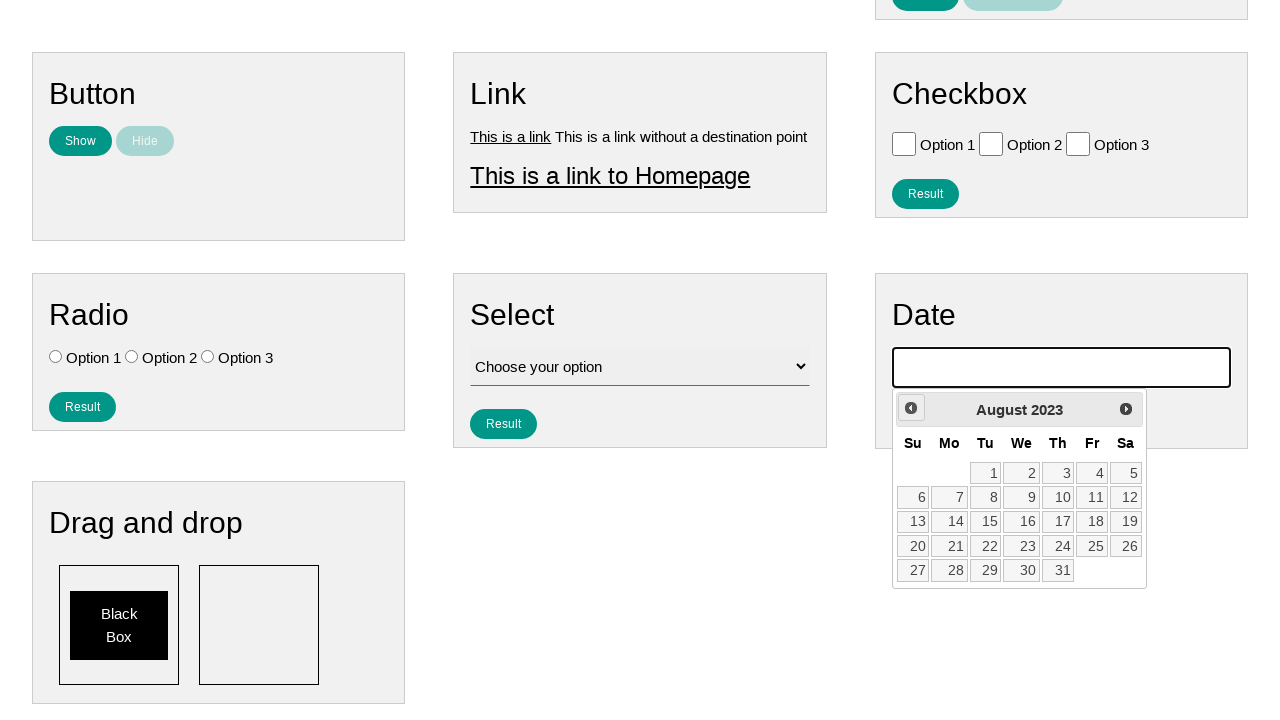

Clicked previous month button (iteration 32 of 224) to navigate backwards at (911, 408) on #ui-datepicker-div .ui-datepicker-prev
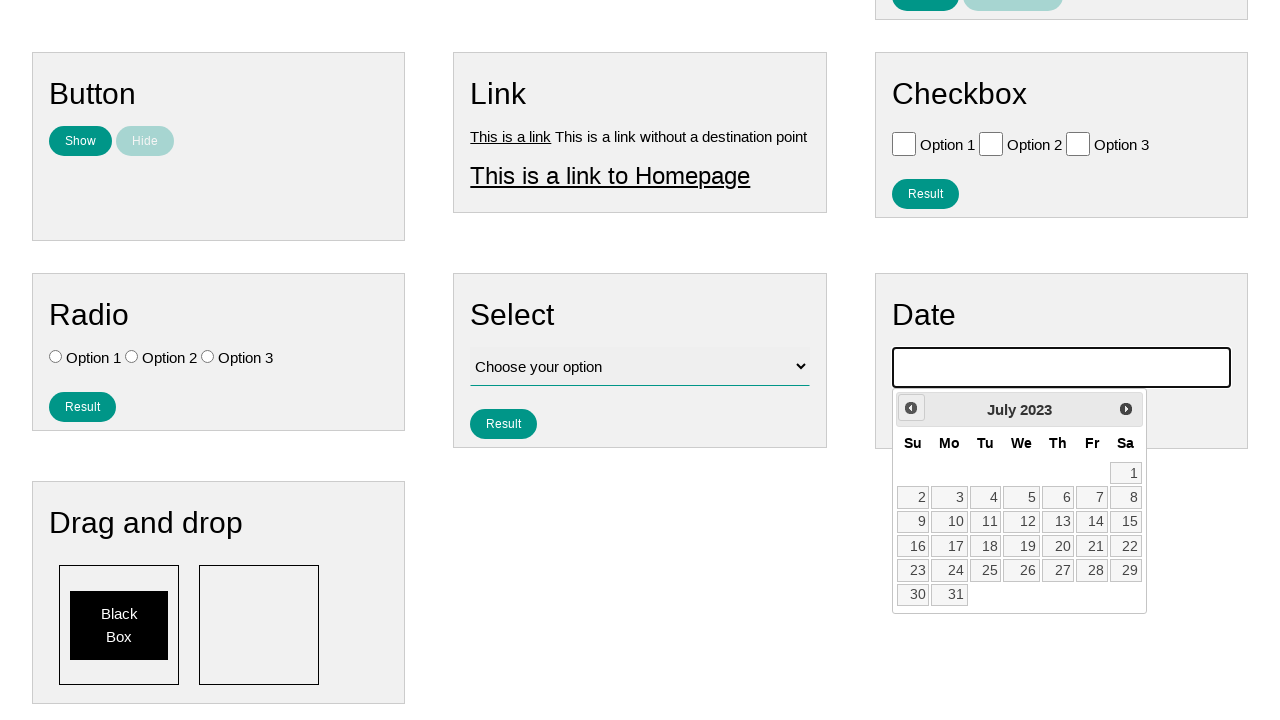

Clicked previous month button (iteration 33 of 224) to navigate backwards at (911, 408) on #ui-datepicker-div .ui-datepicker-prev
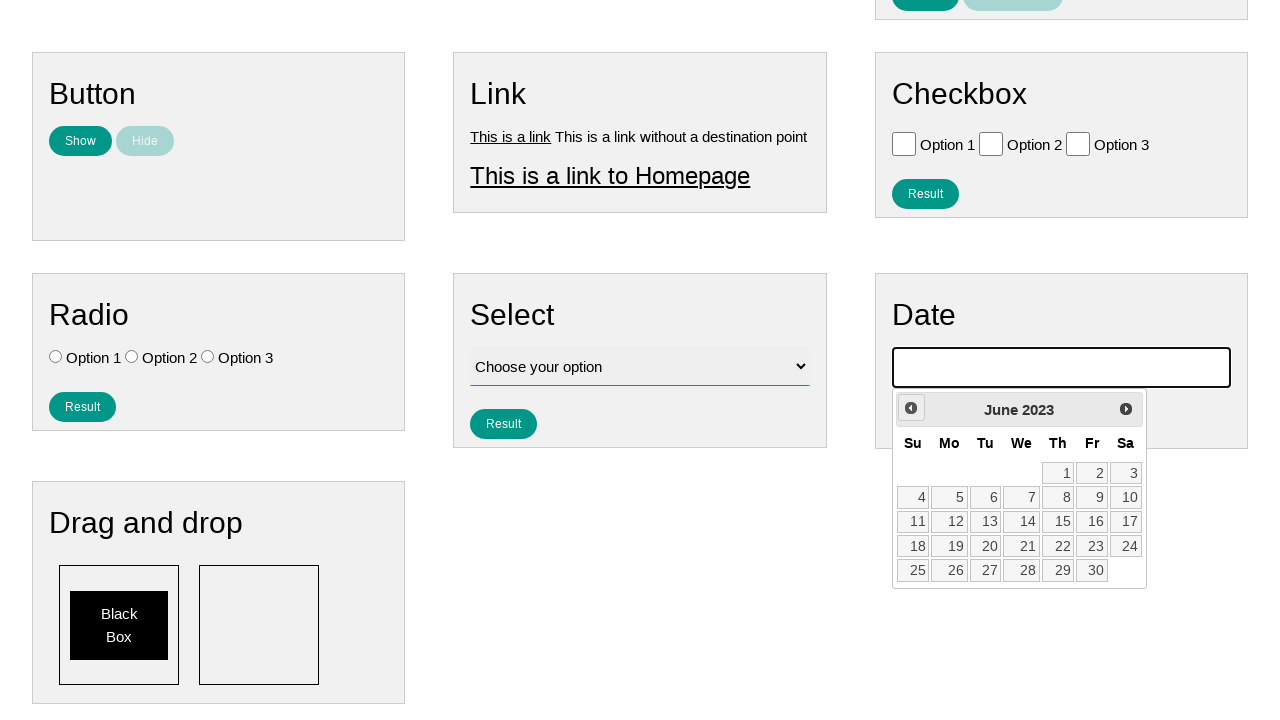

Clicked previous month button (iteration 34 of 224) to navigate backwards at (911, 408) on #ui-datepicker-div .ui-datepicker-prev
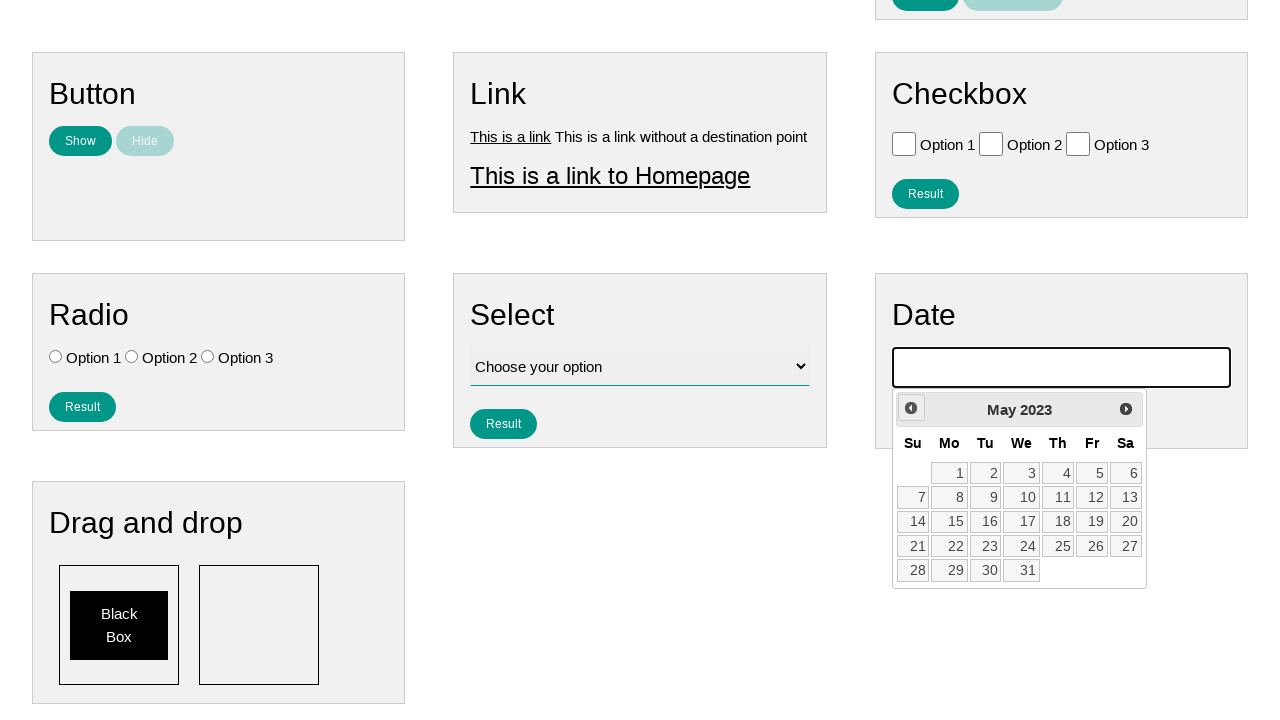

Clicked previous month button (iteration 35 of 224) to navigate backwards at (911, 408) on #ui-datepicker-div .ui-datepicker-prev
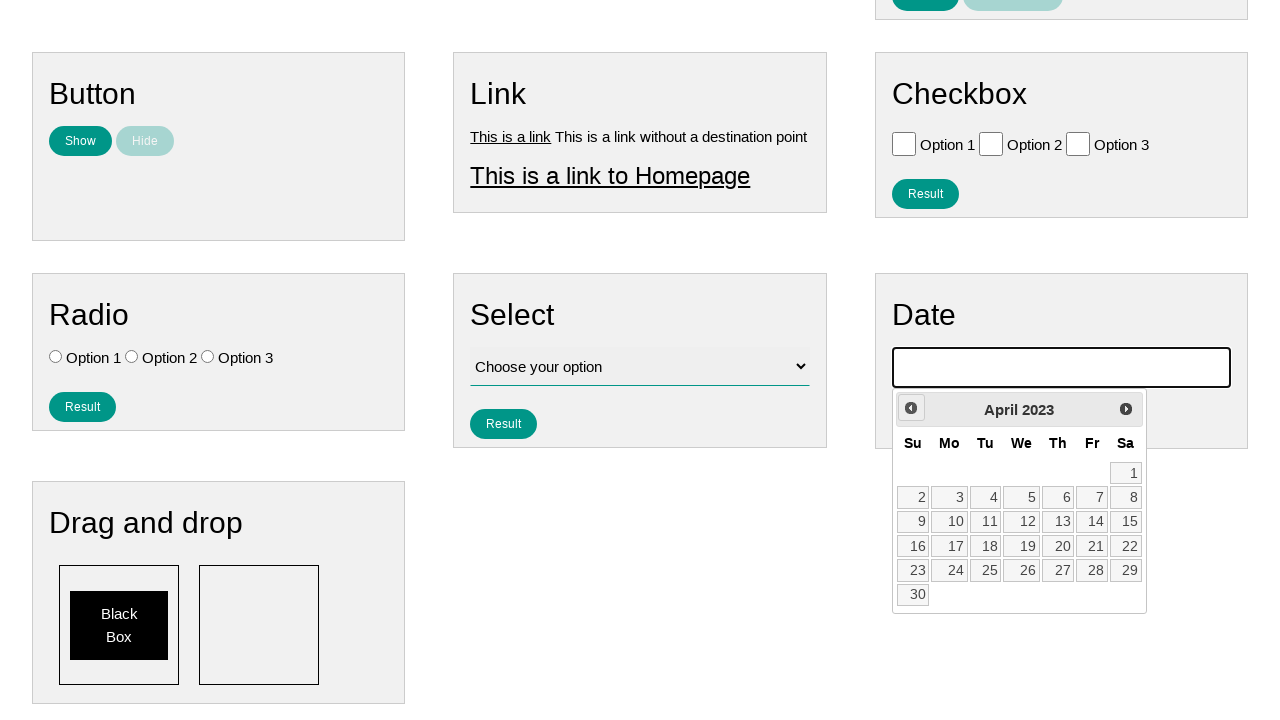

Clicked previous month button (iteration 36 of 224) to navigate backwards at (911, 408) on #ui-datepicker-div .ui-datepicker-prev
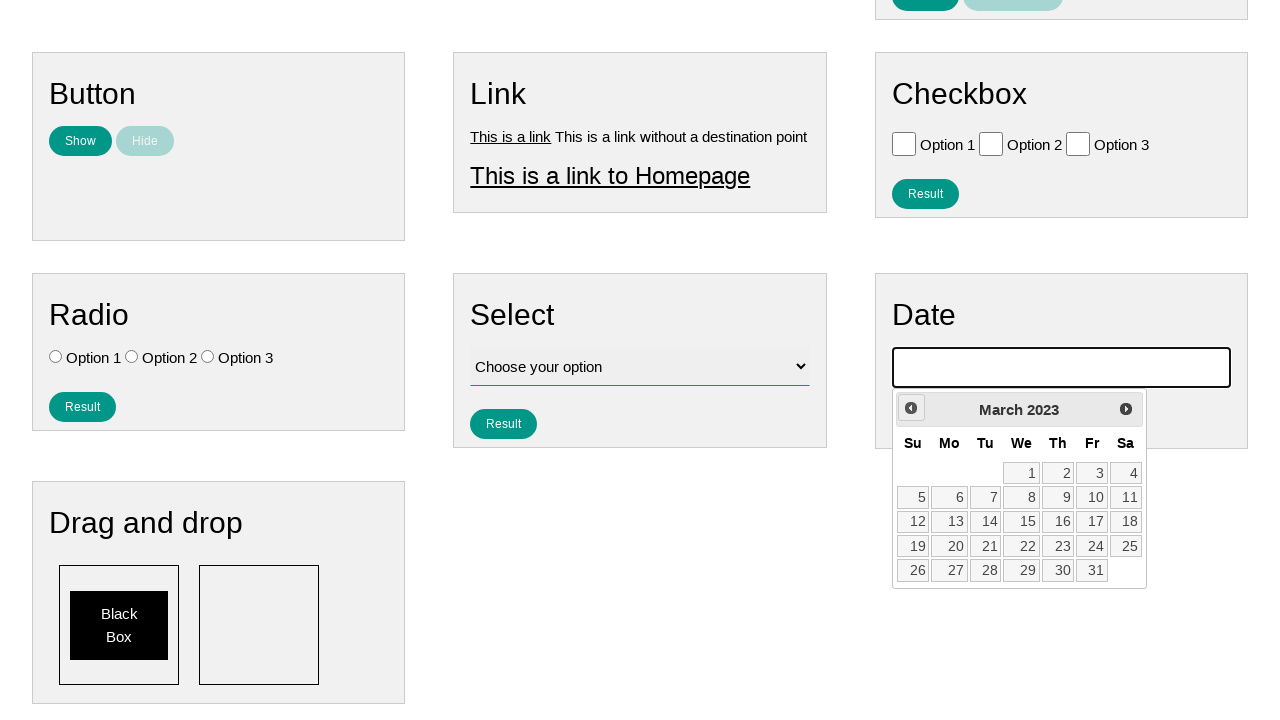

Clicked previous month button (iteration 37 of 224) to navigate backwards at (911, 408) on #ui-datepicker-div .ui-datepicker-prev
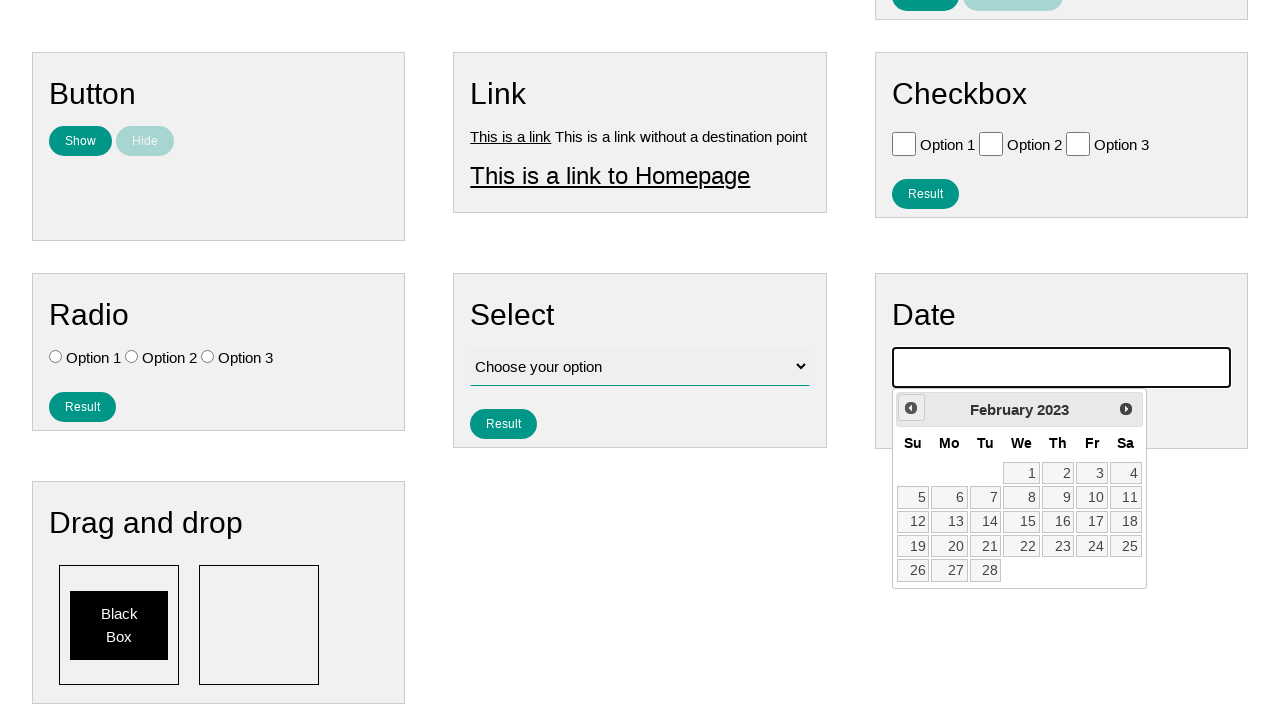

Clicked previous month button (iteration 38 of 224) to navigate backwards at (911, 408) on #ui-datepicker-div .ui-datepicker-prev
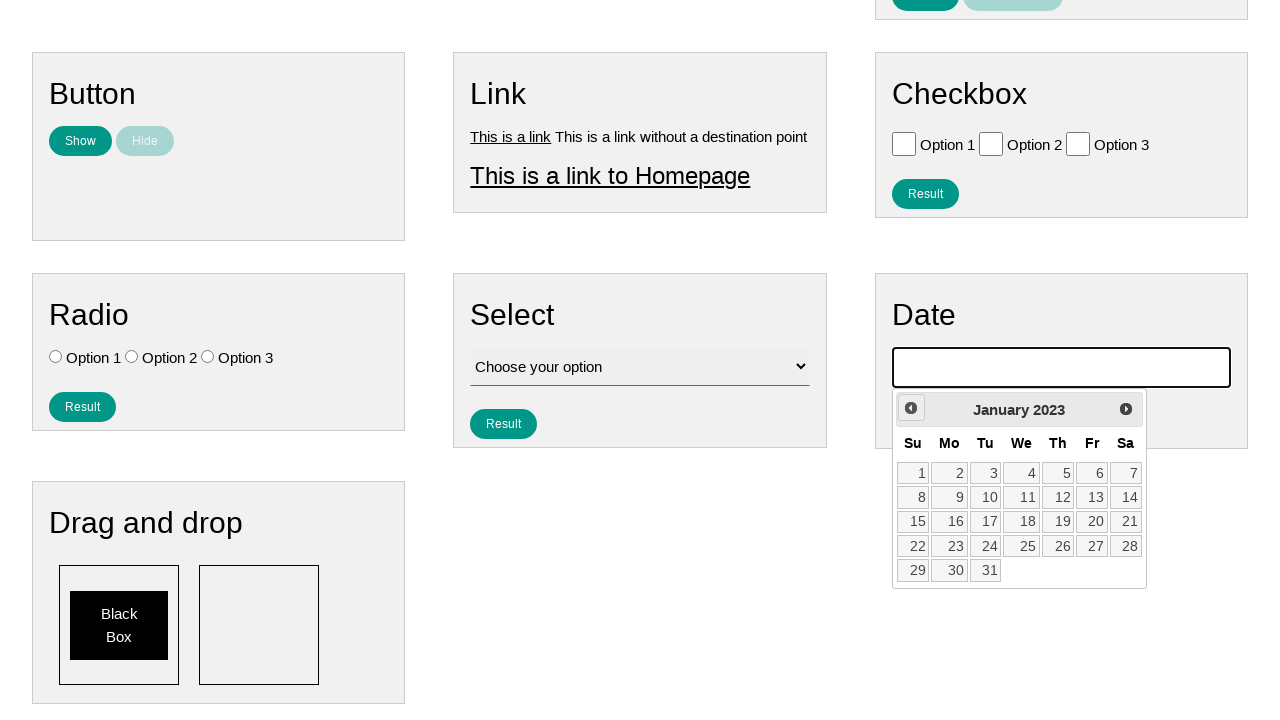

Clicked previous month button (iteration 39 of 224) to navigate backwards at (911, 408) on #ui-datepicker-div .ui-datepicker-prev
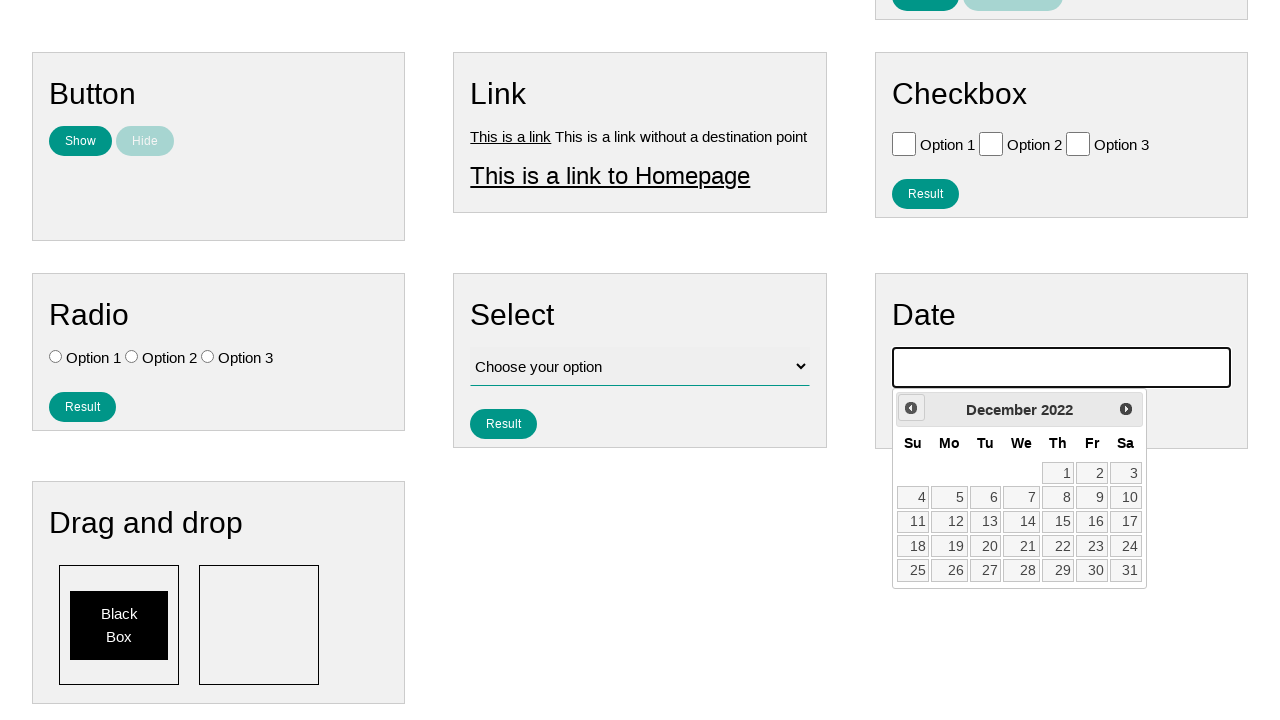

Clicked previous month button (iteration 40 of 224) to navigate backwards at (911, 408) on #ui-datepicker-div .ui-datepicker-prev
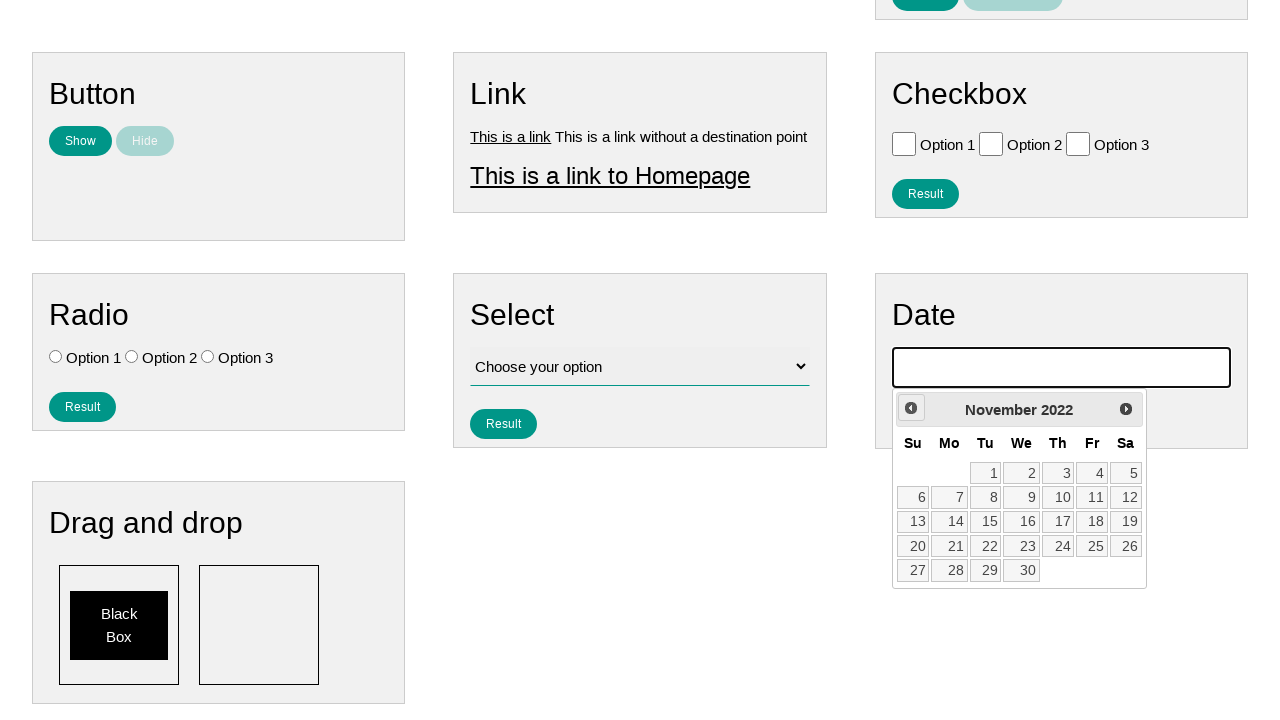

Clicked previous month button (iteration 41 of 224) to navigate backwards at (911, 408) on #ui-datepicker-div .ui-datepicker-prev
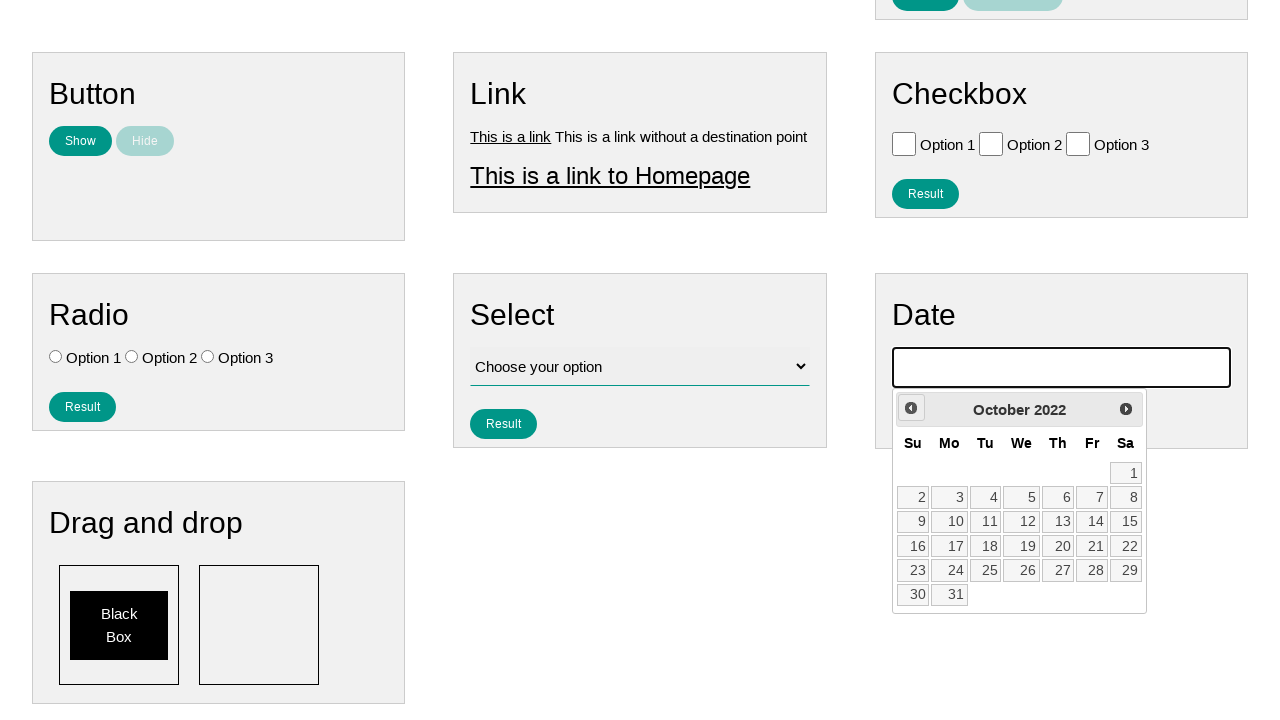

Clicked previous month button (iteration 42 of 224) to navigate backwards at (911, 408) on #ui-datepicker-div .ui-datepicker-prev
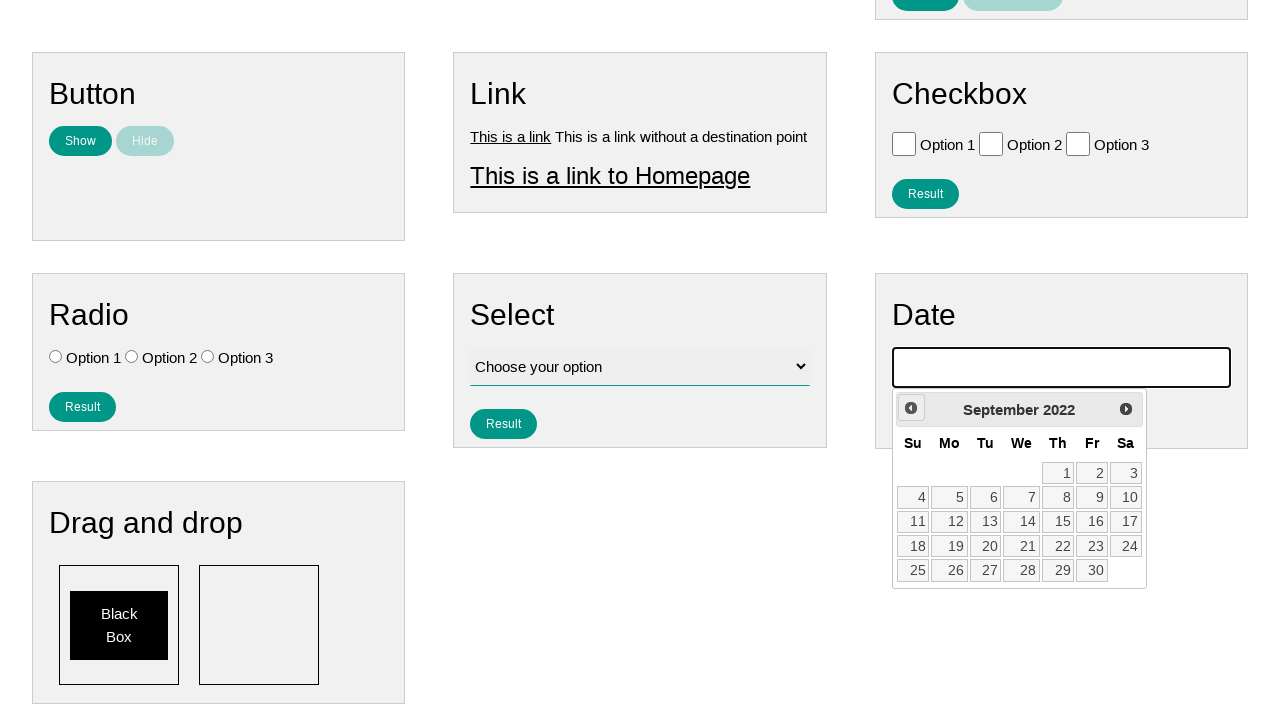

Clicked previous month button (iteration 43 of 224) to navigate backwards at (911, 408) on #ui-datepicker-div .ui-datepicker-prev
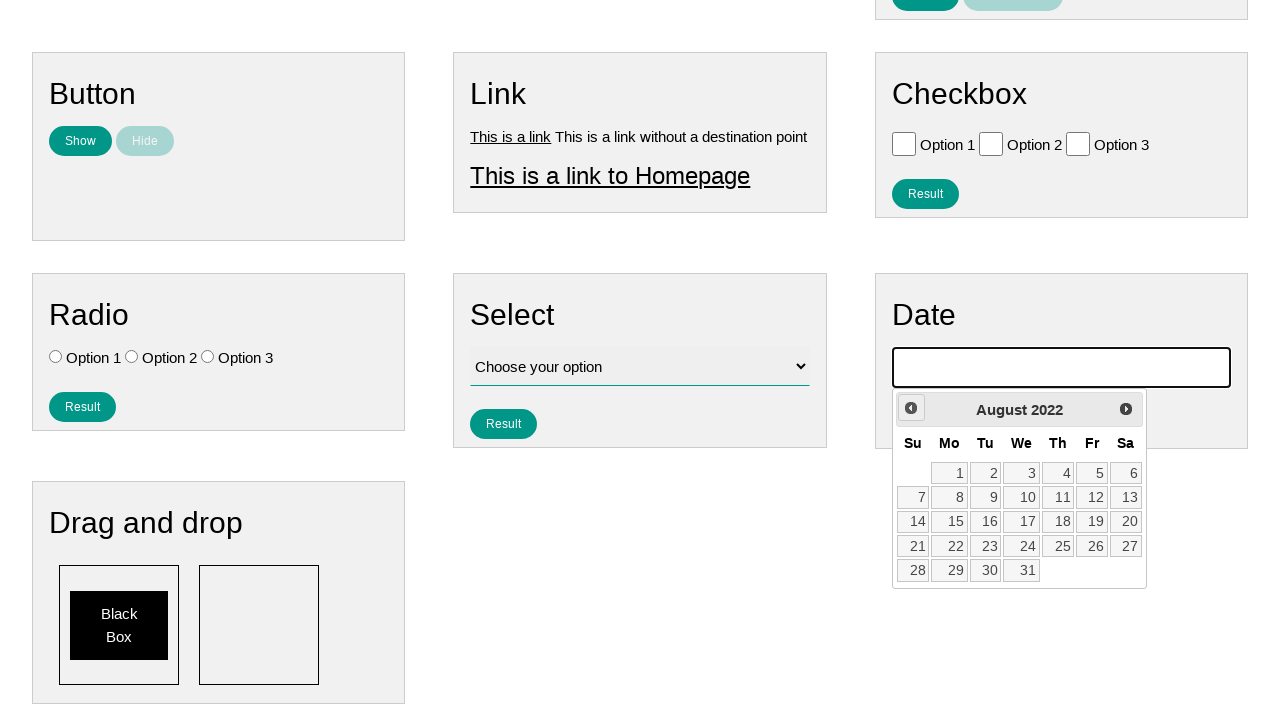

Clicked previous month button (iteration 44 of 224) to navigate backwards at (911, 408) on #ui-datepicker-div .ui-datepicker-prev
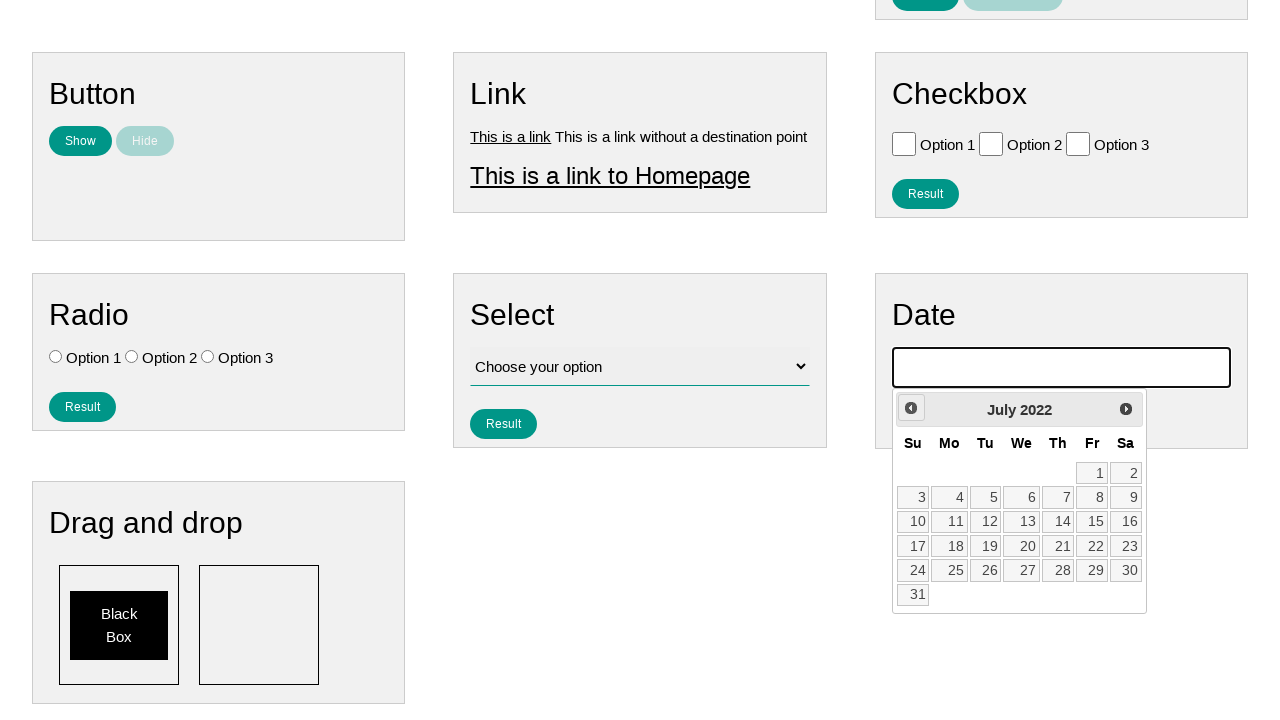

Clicked previous month button (iteration 45 of 224) to navigate backwards at (911, 408) on #ui-datepicker-div .ui-datepicker-prev
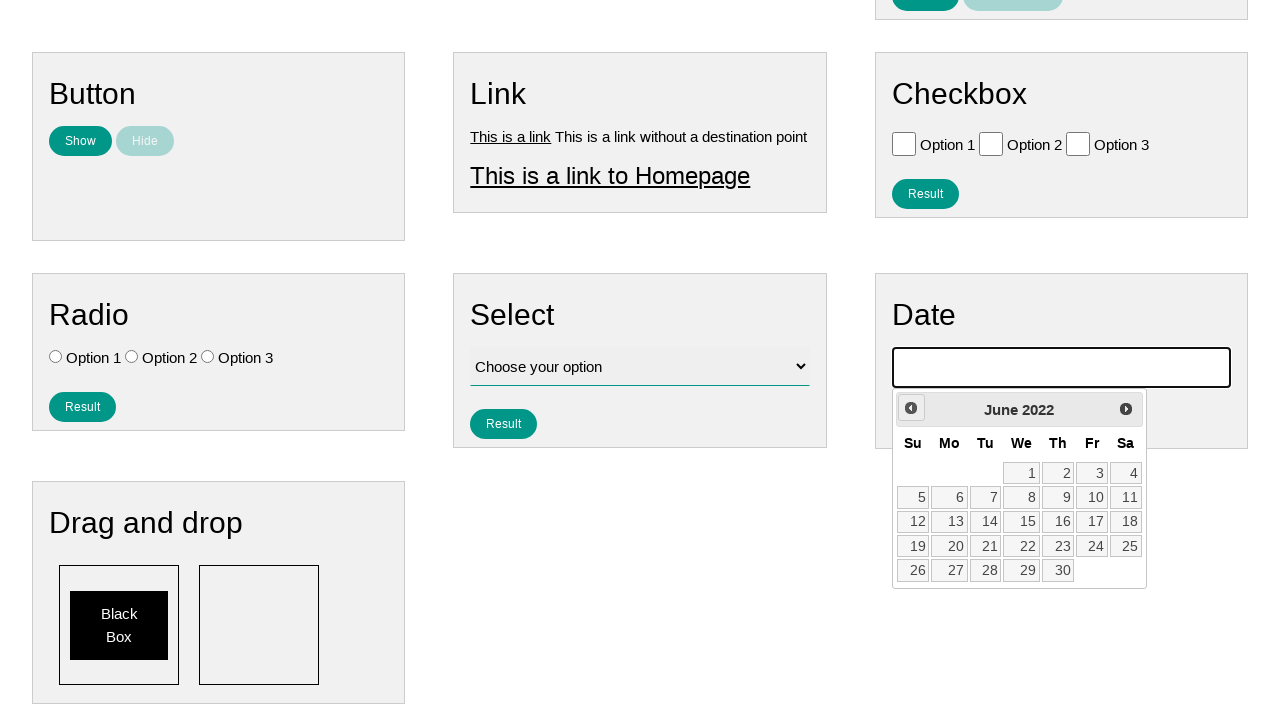

Clicked previous month button (iteration 46 of 224) to navigate backwards at (911, 408) on #ui-datepicker-div .ui-datepicker-prev
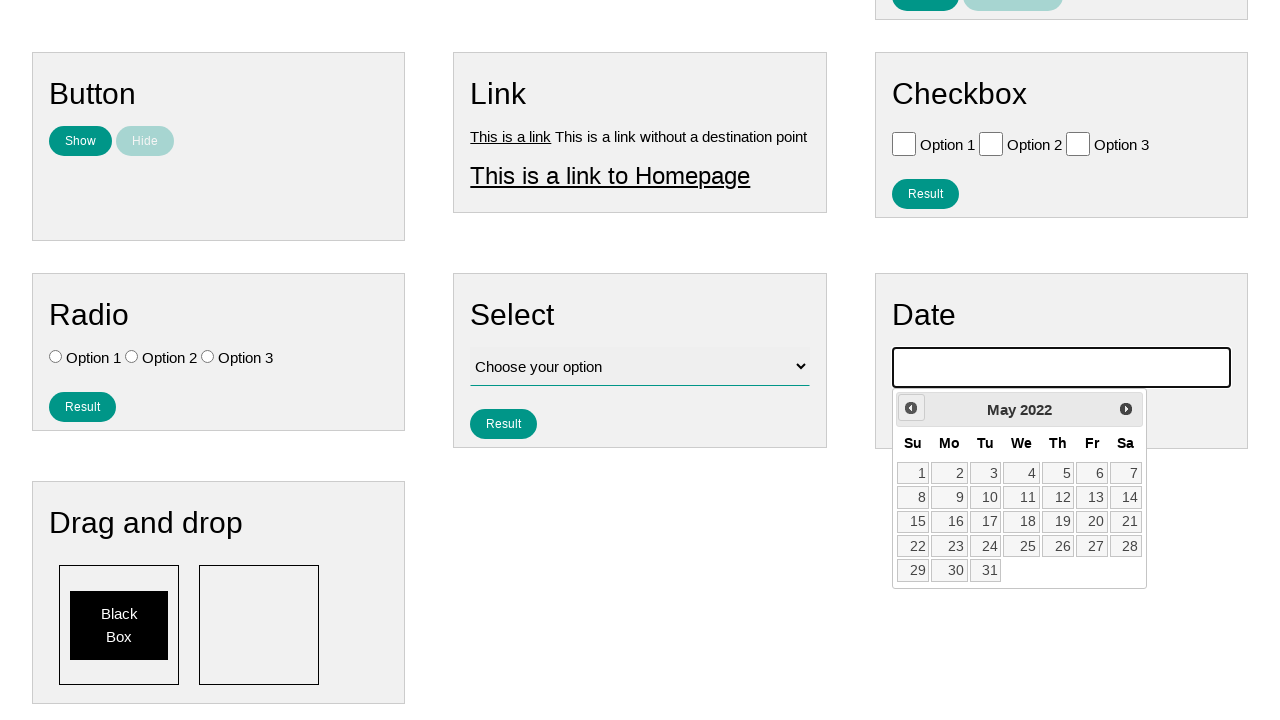

Clicked previous month button (iteration 47 of 224) to navigate backwards at (911, 408) on #ui-datepicker-div .ui-datepicker-prev
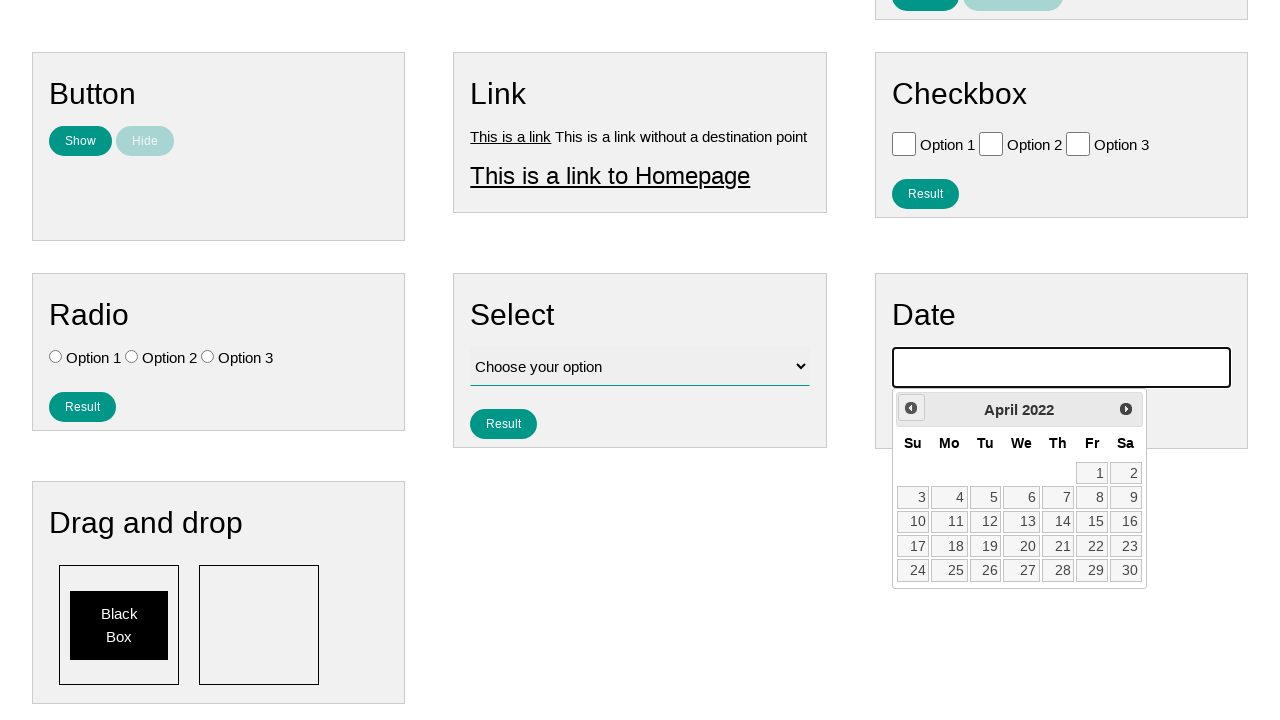

Clicked previous month button (iteration 48 of 224) to navigate backwards at (911, 408) on #ui-datepicker-div .ui-datepicker-prev
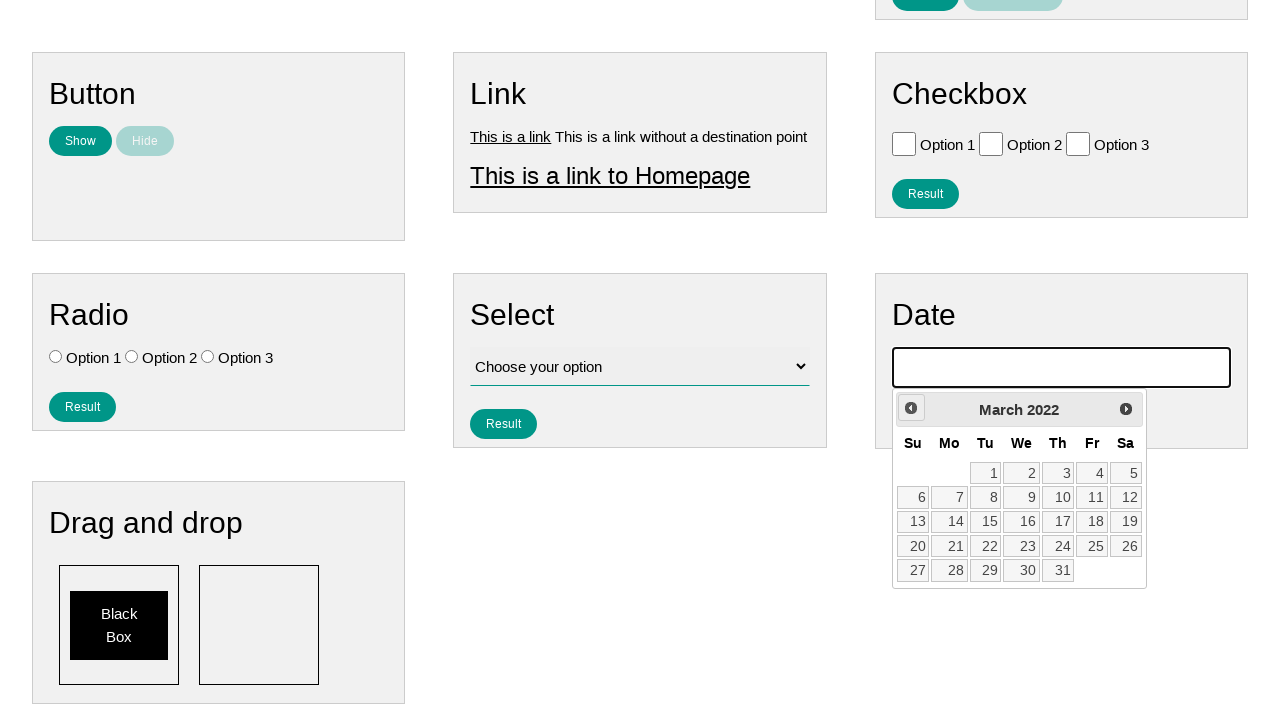

Clicked previous month button (iteration 49 of 224) to navigate backwards at (911, 408) on #ui-datepicker-div .ui-datepicker-prev
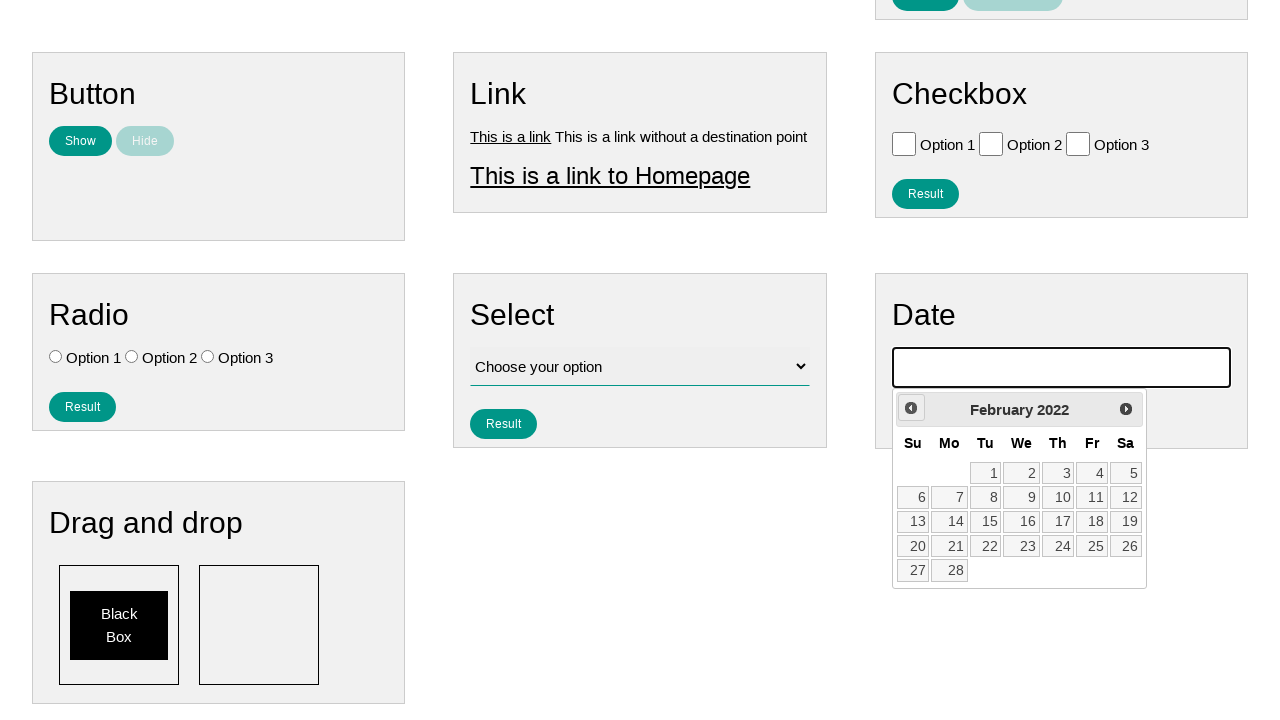

Clicked previous month button (iteration 50 of 224) to navigate backwards at (911, 408) on #ui-datepicker-div .ui-datepicker-prev
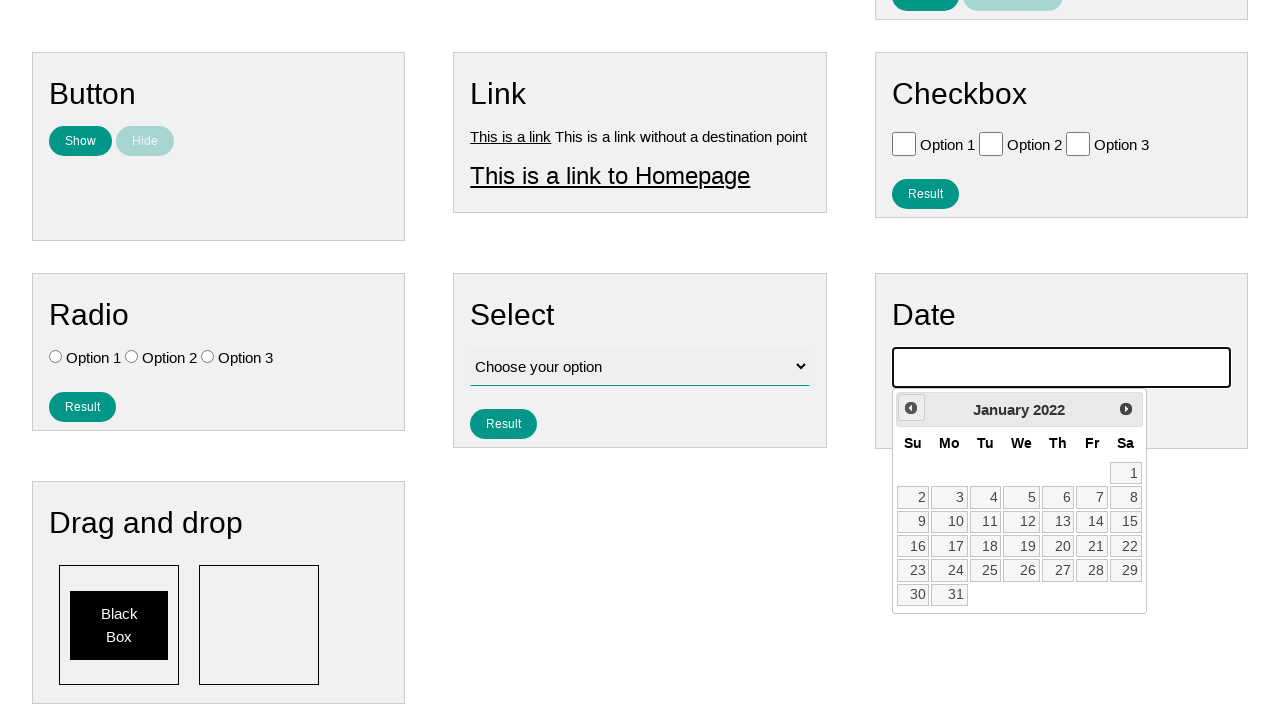

Clicked previous month button (iteration 51 of 224) to navigate backwards at (911, 408) on #ui-datepicker-div .ui-datepicker-prev
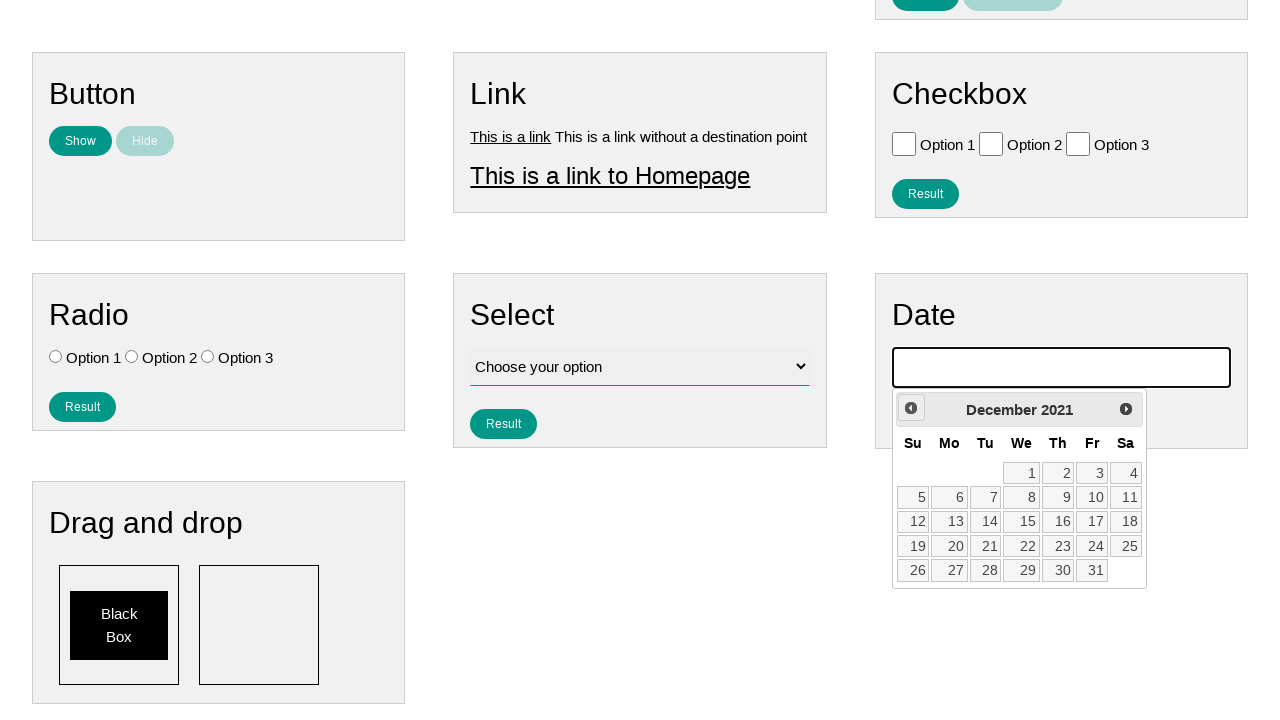

Clicked previous month button (iteration 52 of 224) to navigate backwards at (911, 408) on #ui-datepicker-div .ui-datepicker-prev
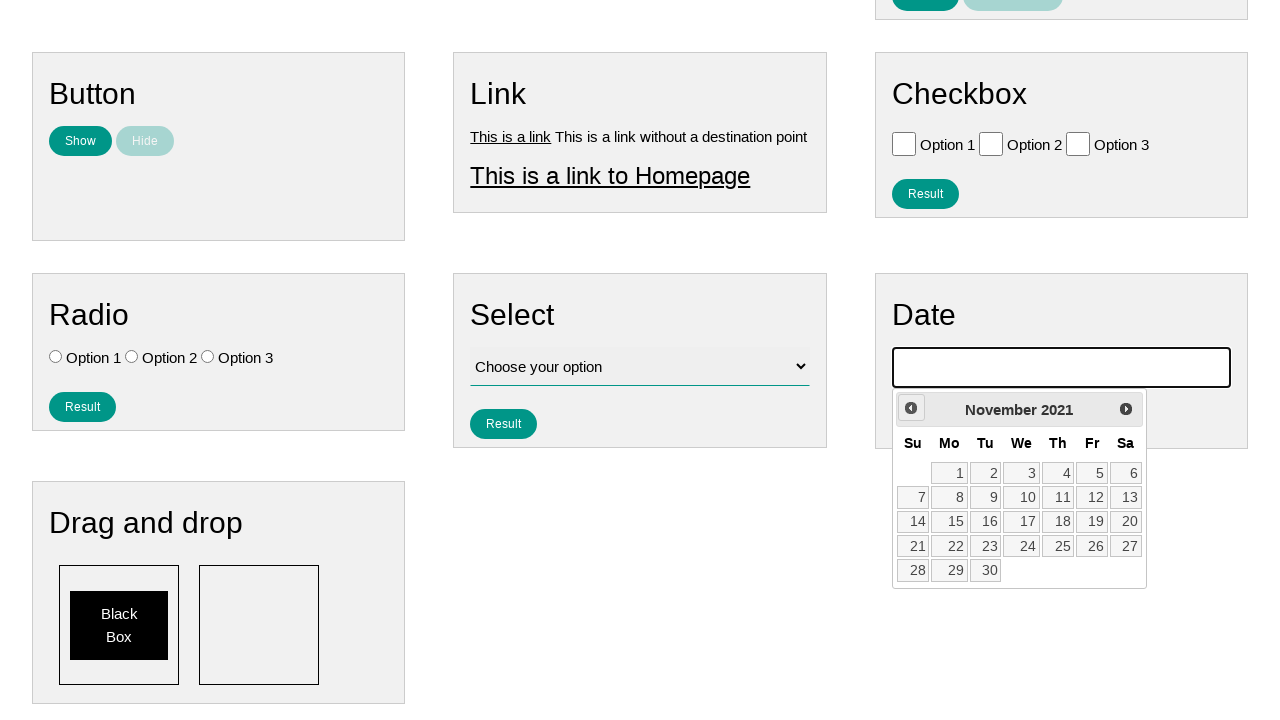

Clicked previous month button (iteration 53 of 224) to navigate backwards at (911, 408) on #ui-datepicker-div .ui-datepicker-prev
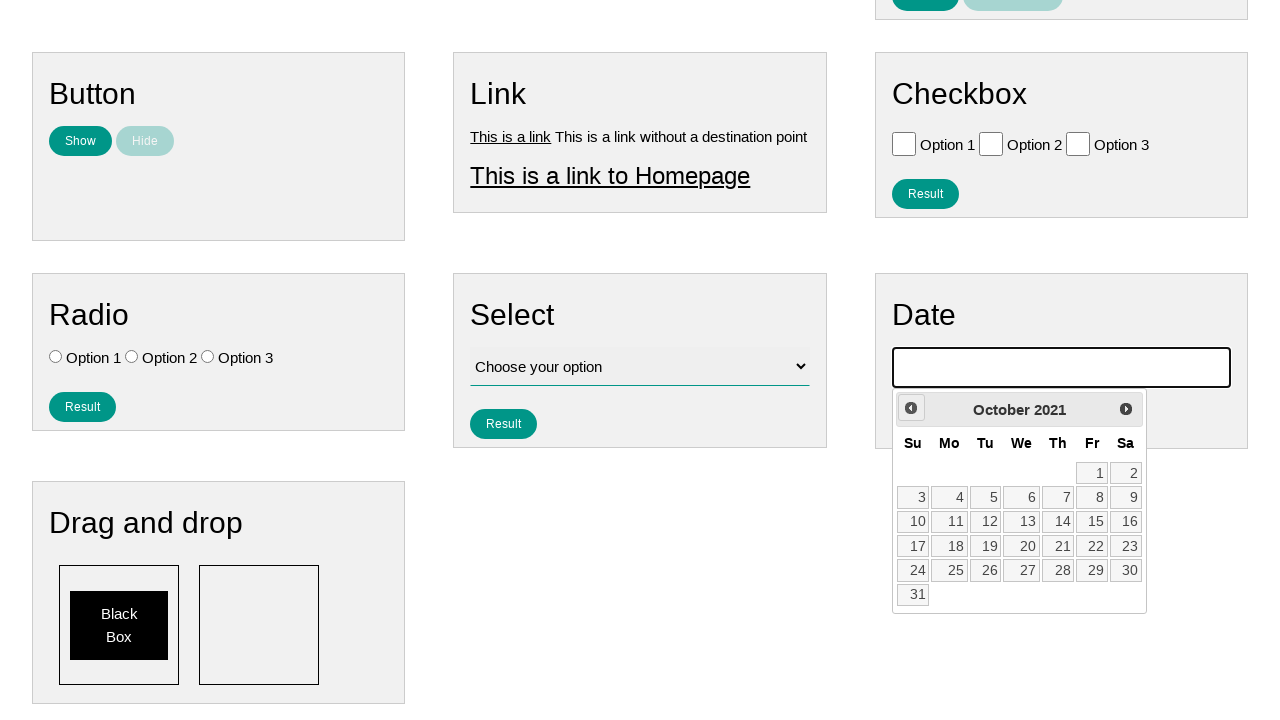

Clicked previous month button (iteration 54 of 224) to navigate backwards at (911, 408) on #ui-datepicker-div .ui-datepicker-prev
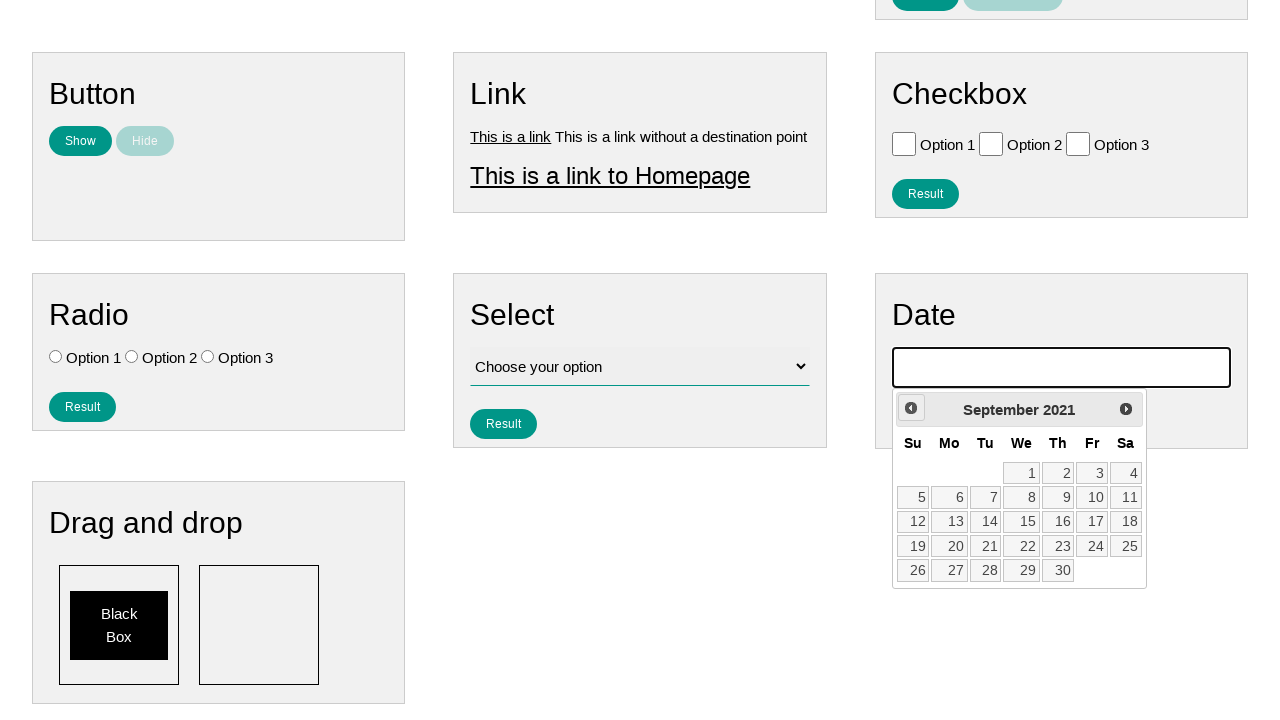

Clicked previous month button (iteration 55 of 224) to navigate backwards at (911, 408) on #ui-datepicker-div .ui-datepicker-prev
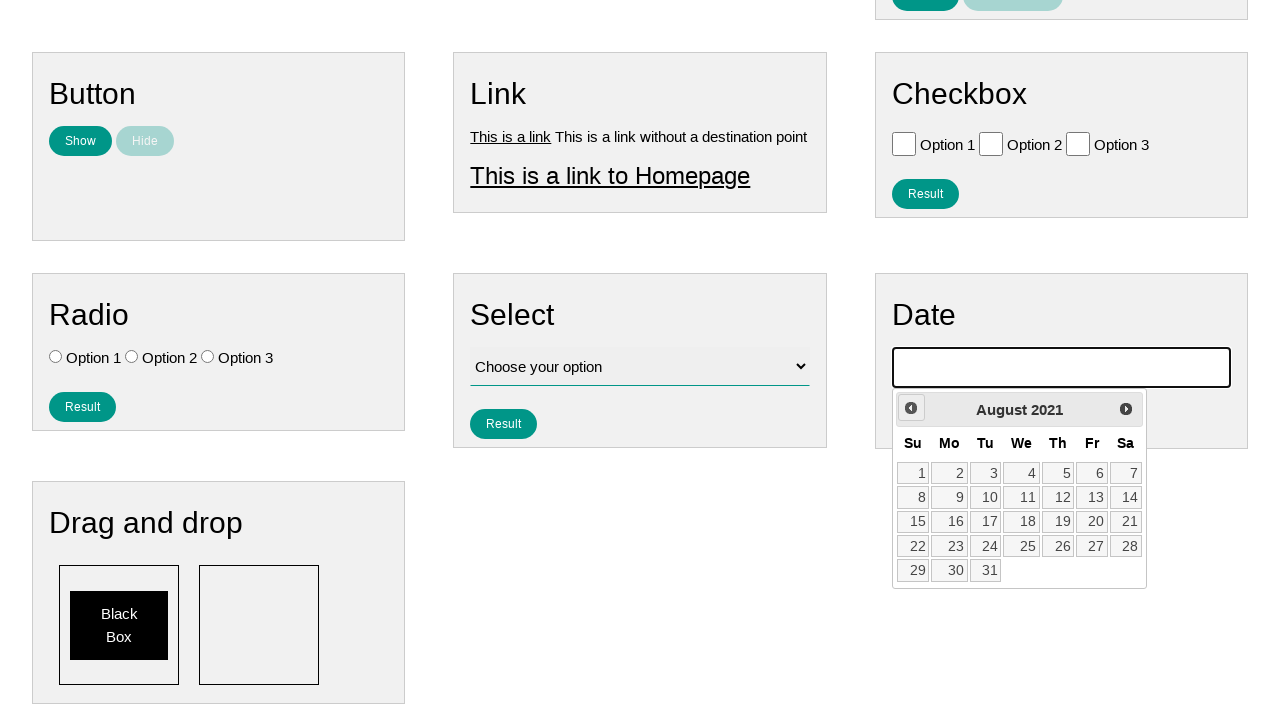

Clicked previous month button (iteration 56 of 224) to navigate backwards at (911, 408) on #ui-datepicker-div .ui-datepicker-prev
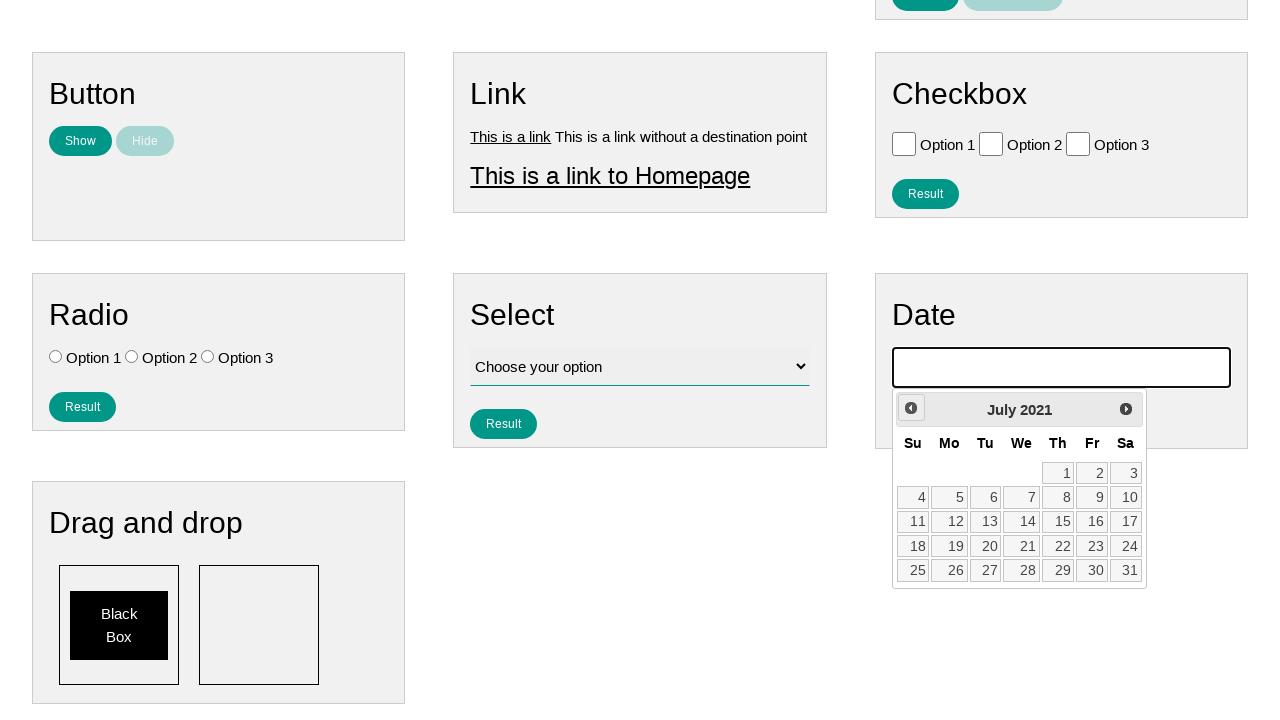

Clicked previous month button (iteration 57 of 224) to navigate backwards at (911, 408) on #ui-datepicker-div .ui-datepicker-prev
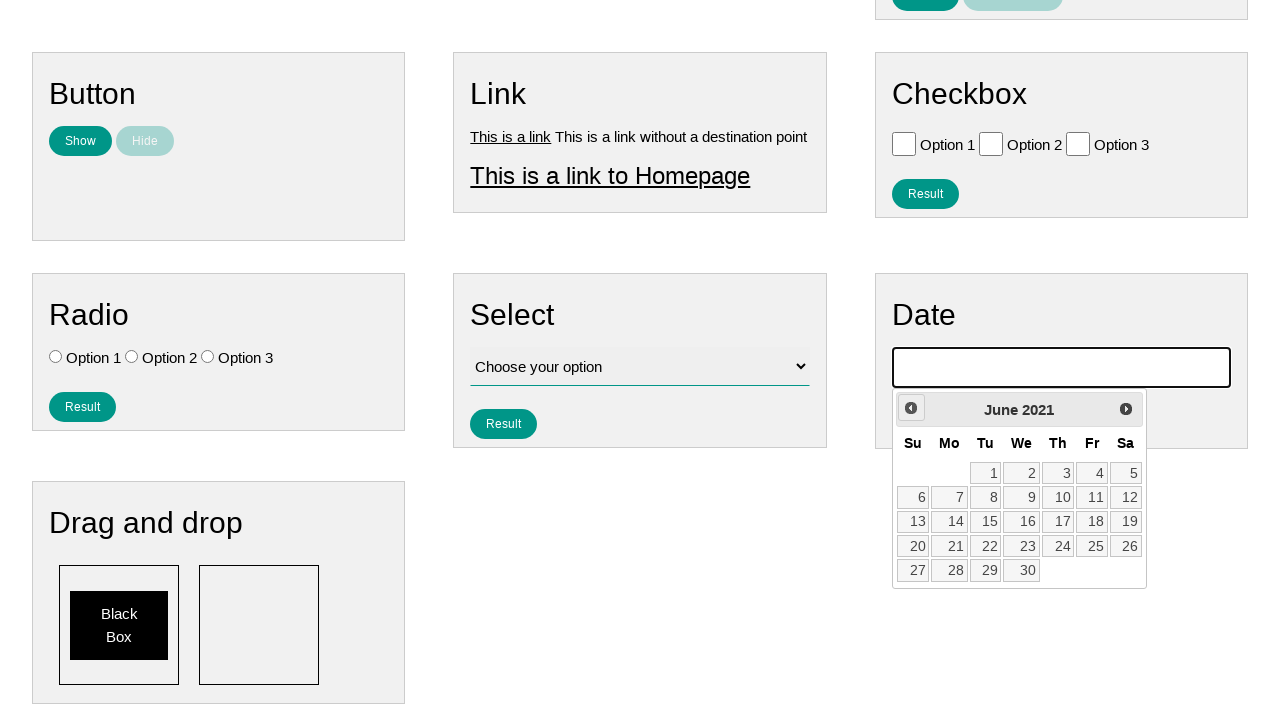

Clicked previous month button (iteration 58 of 224) to navigate backwards at (911, 408) on #ui-datepicker-div .ui-datepicker-prev
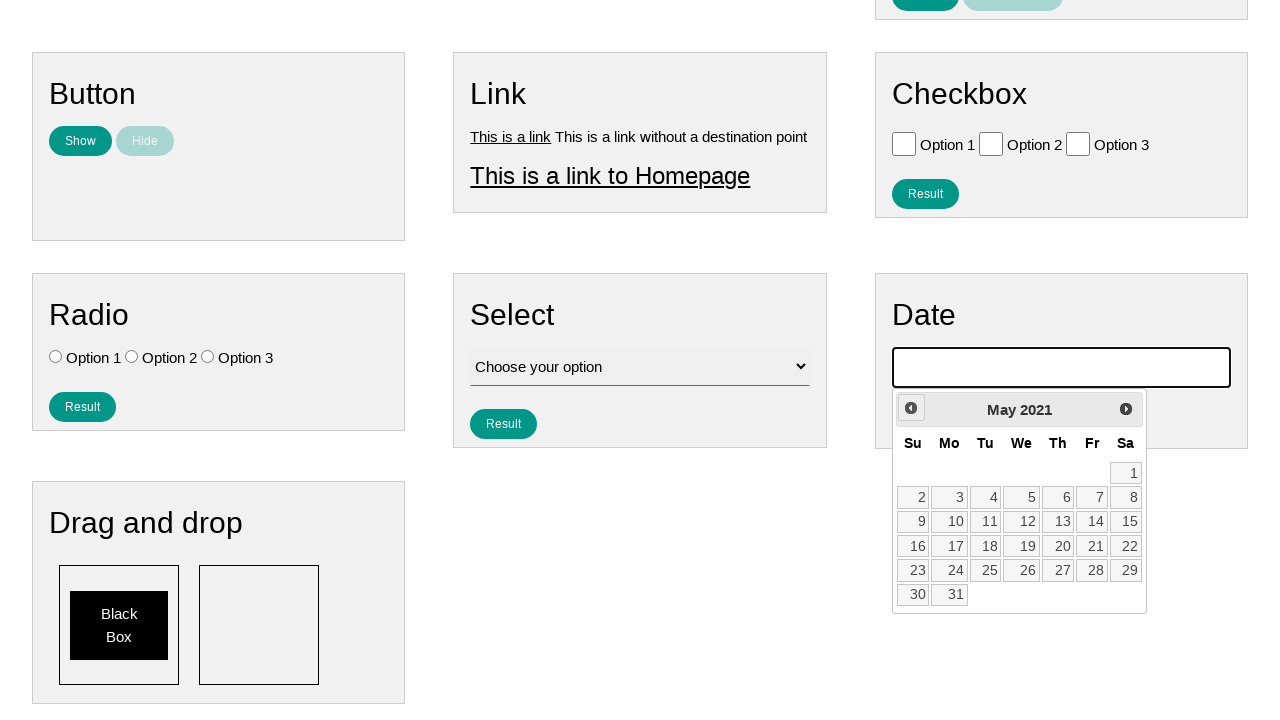

Clicked previous month button (iteration 59 of 224) to navigate backwards at (911, 408) on #ui-datepicker-div .ui-datepicker-prev
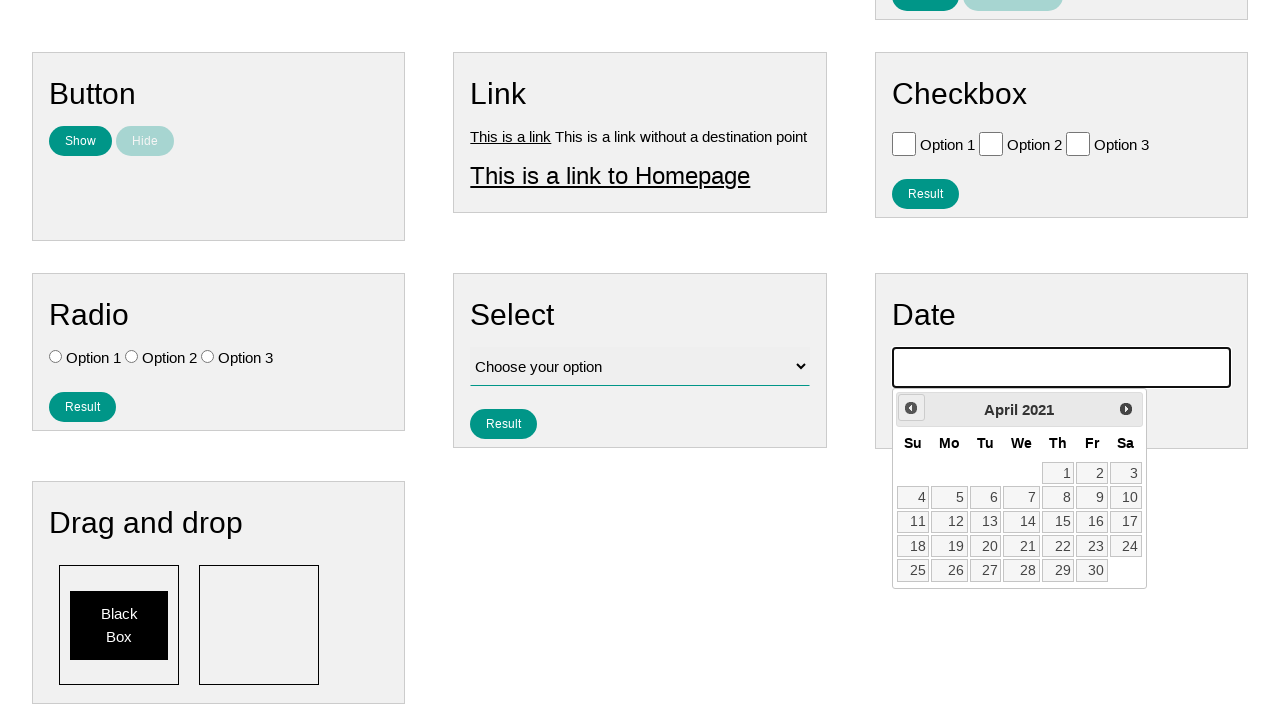

Clicked previous month button (iteration 60 of 224) to navigate backwards at (911, 408) on #ui-datepicker-div .ui-datepicker-prev
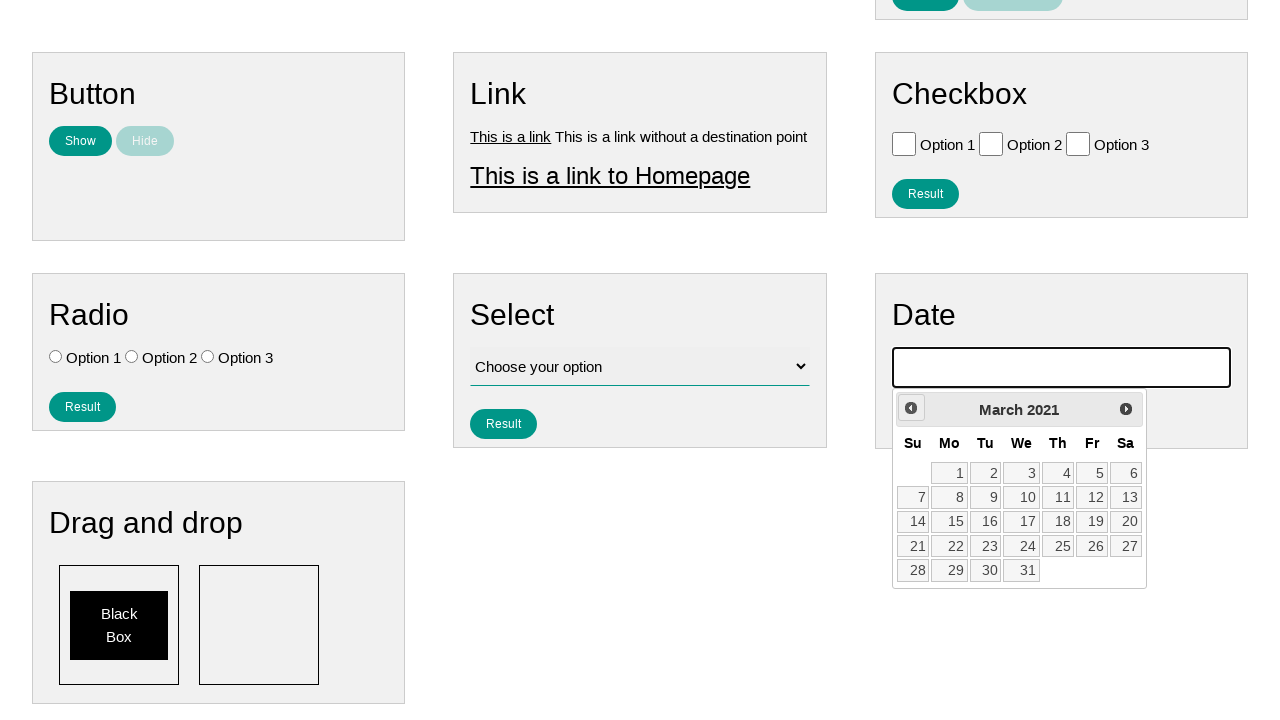

Clicked previous month button (iteration 61 of 224) to navigate backwards at (911, 408) on #ui-datepicker-div .ui-datepicker-prev
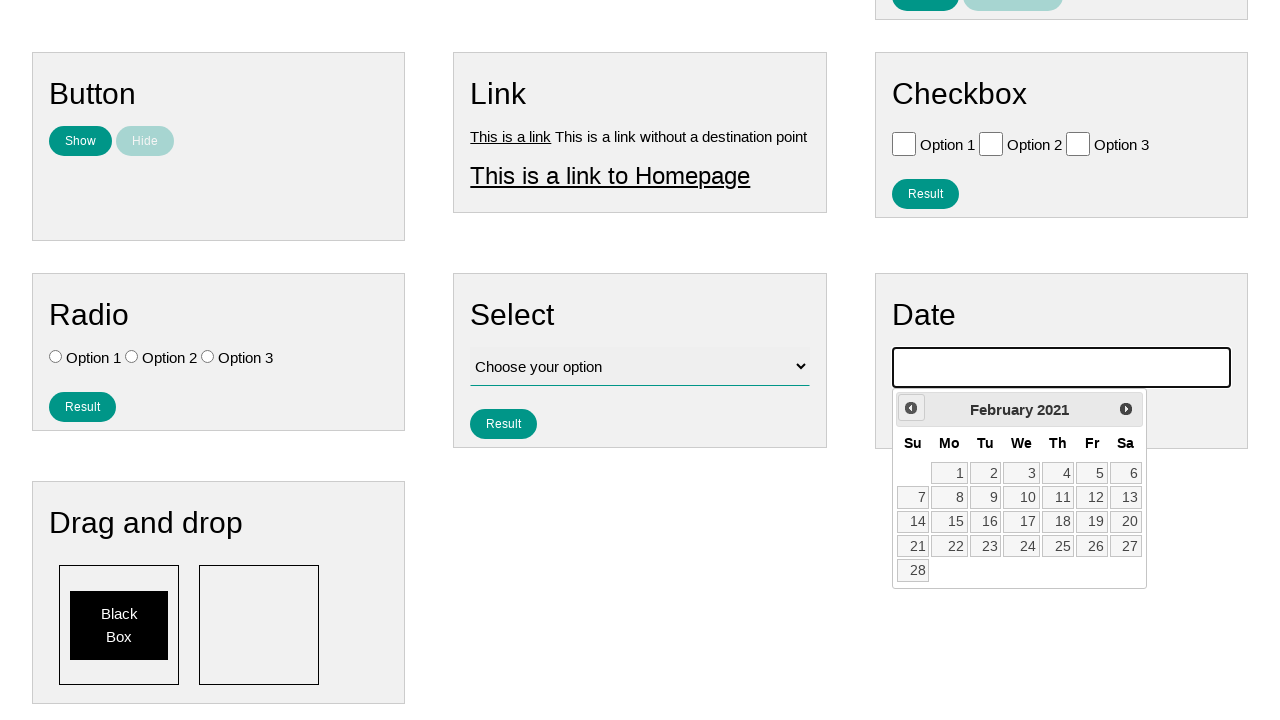

Clicked previous month button (iteration 62 of 224) to navigate backwards at (911, 408) on #ui-datepicker-div .ui-datepicker-prev
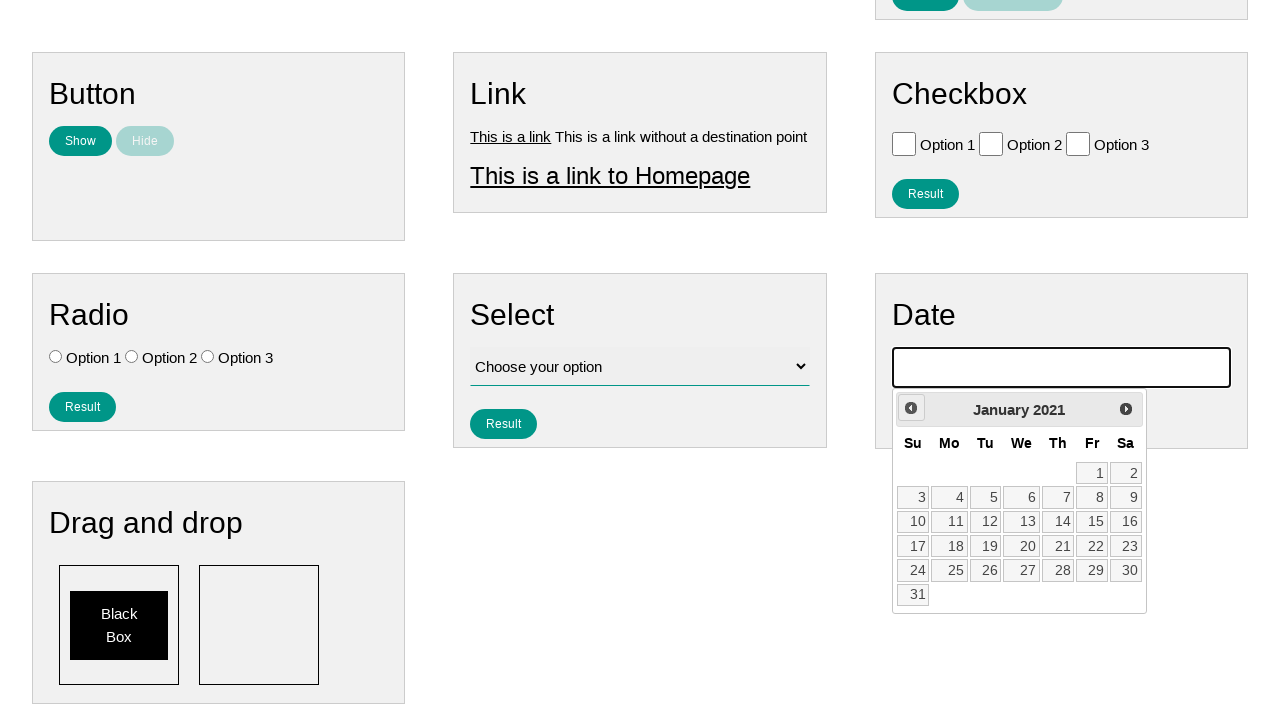

Clicked previous month button (iteration 63 of 224) to navigate backwards at (911, 408) on #ui-datepicker-div .ui-datepicker-prev
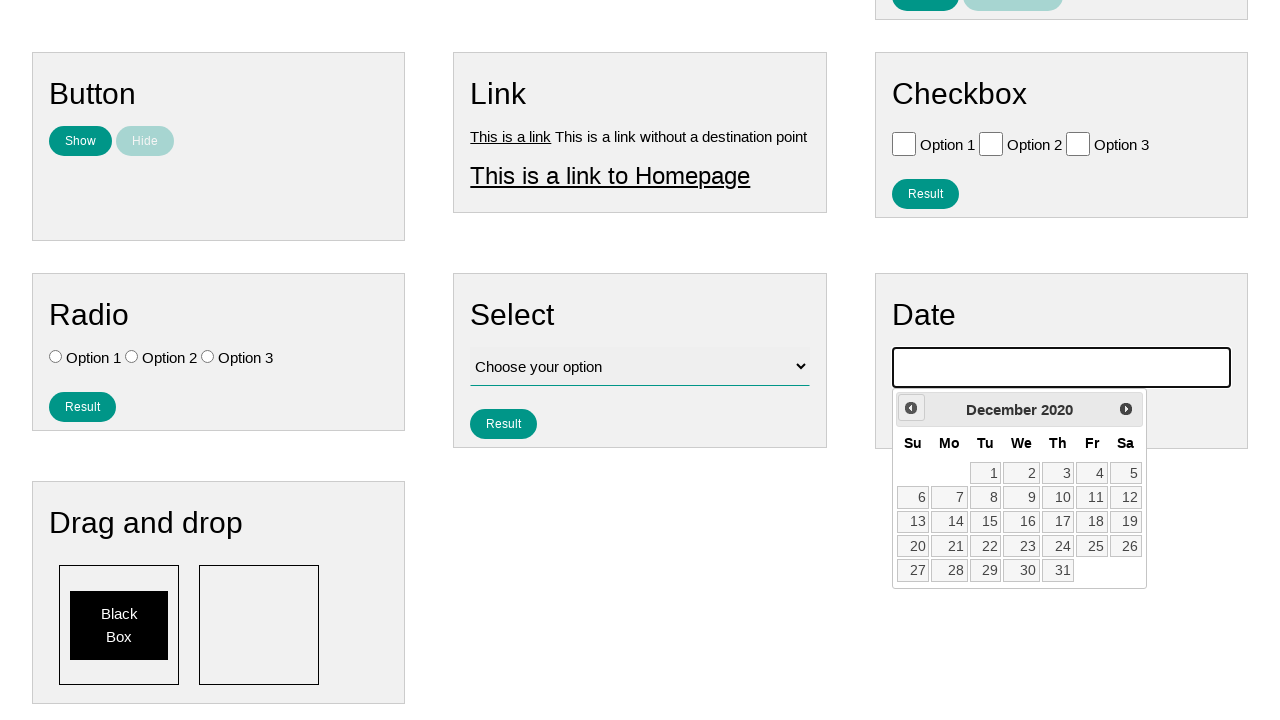

Clicked previous month button (iteration 64 of 224) to navigate backwards at (911, 408) on #ui-datepicker-div .ui-datepicker-prev
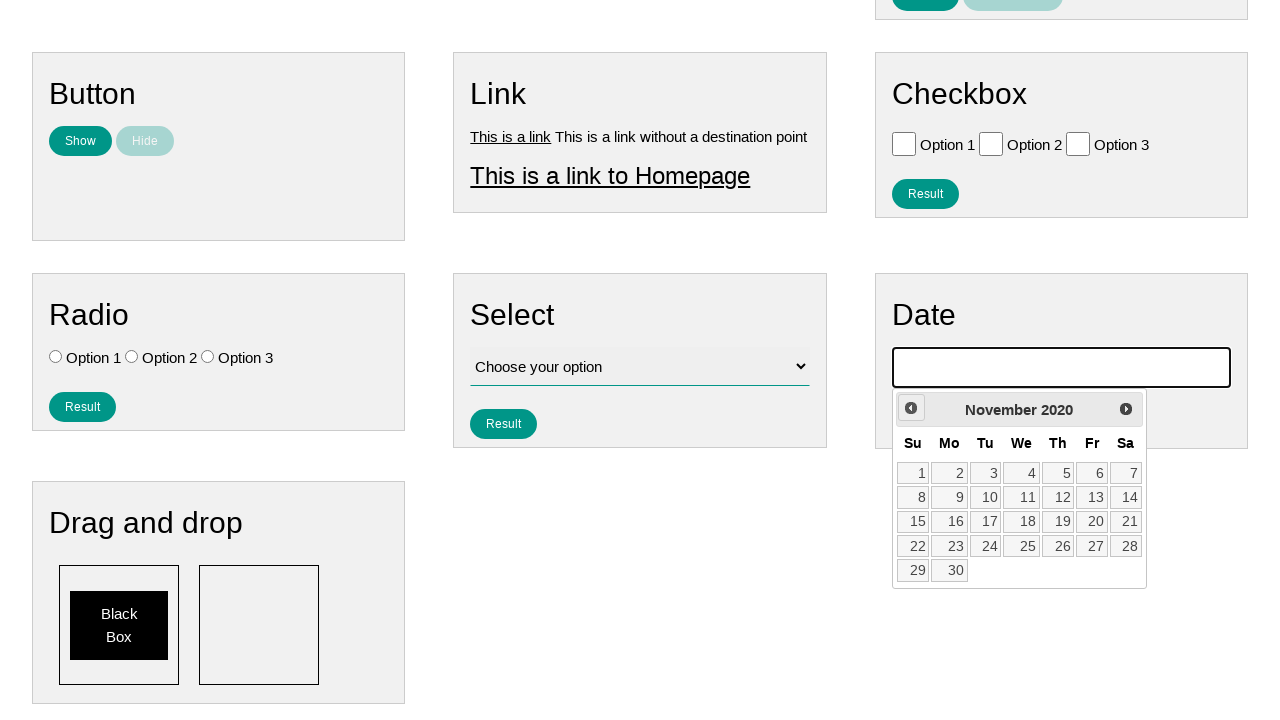

Clicked previous month button (iteration 65 of 224) to navigate backwards at (911, 408) on #ui-datepicker-div .ui-datepicker-prev
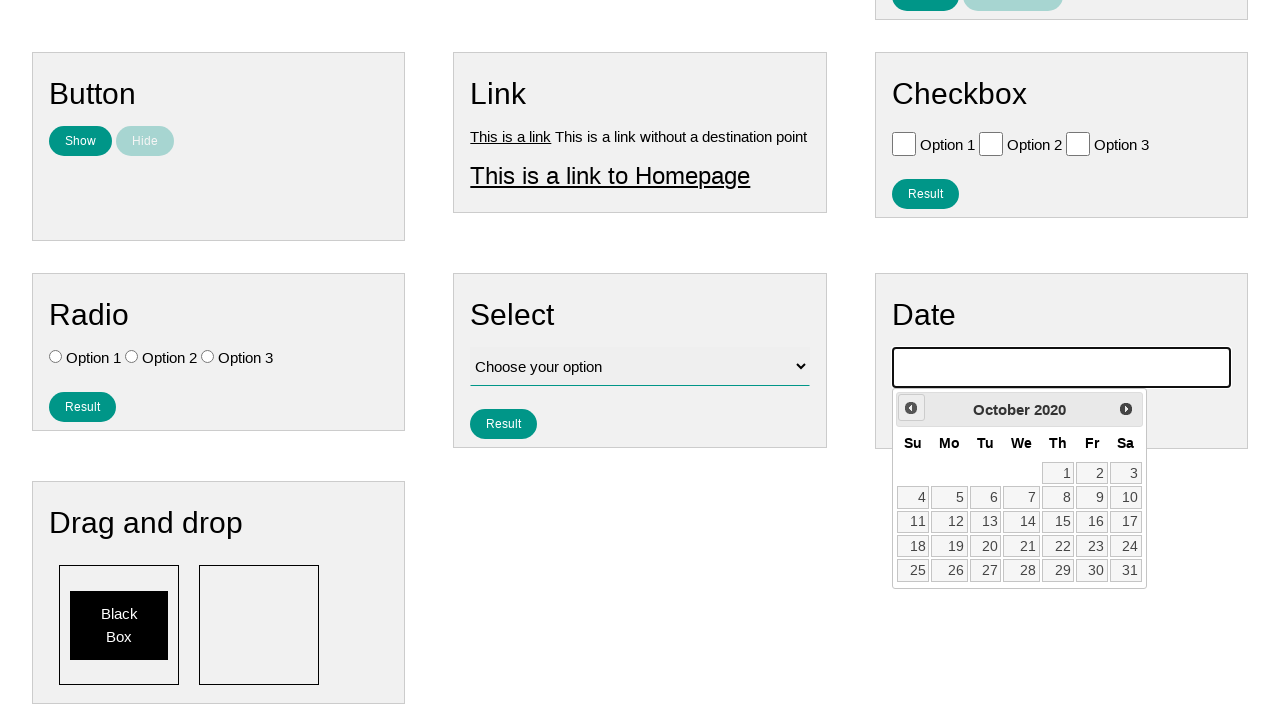

Clicked previous month button (iteration 66 of 224) to navigate backwards at (911, 408) on #ui-datepicker-div .ui-datepicker-prev
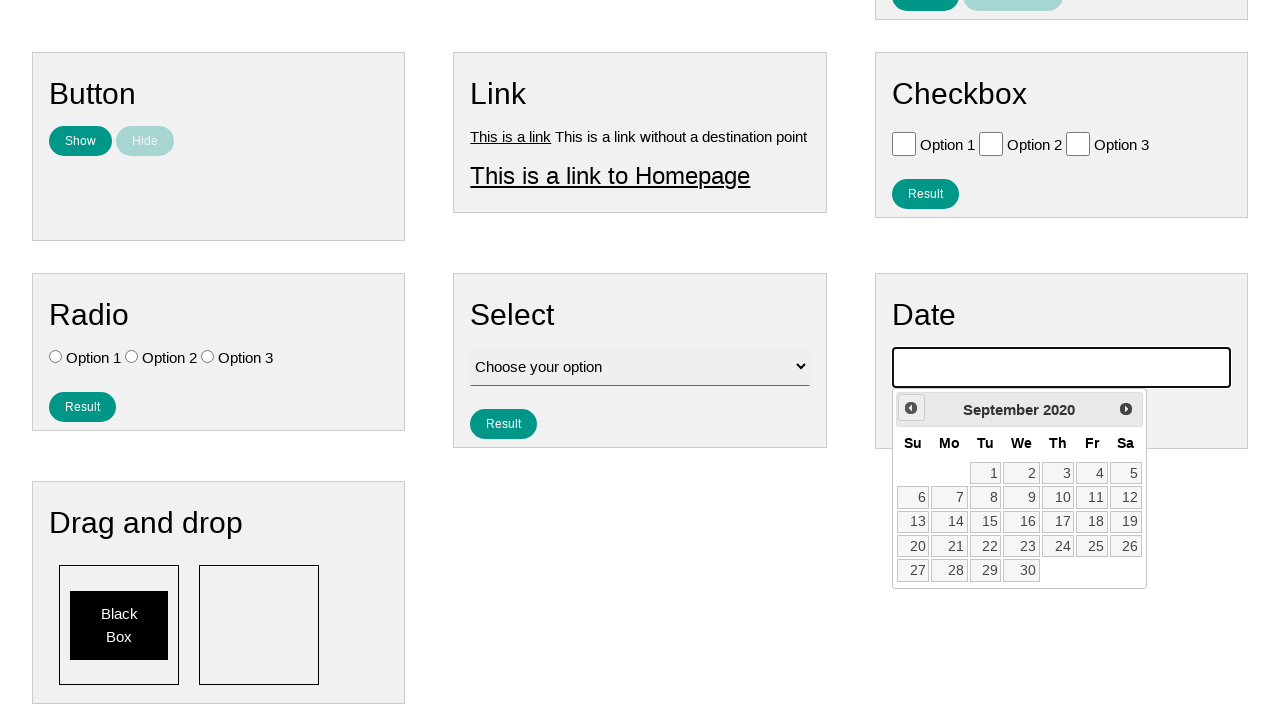

Clicked previous month button (iteration 67 of 224) to navigate backwards at (911, 408) on #ui-datepicker-div .ui-datepicker-prev
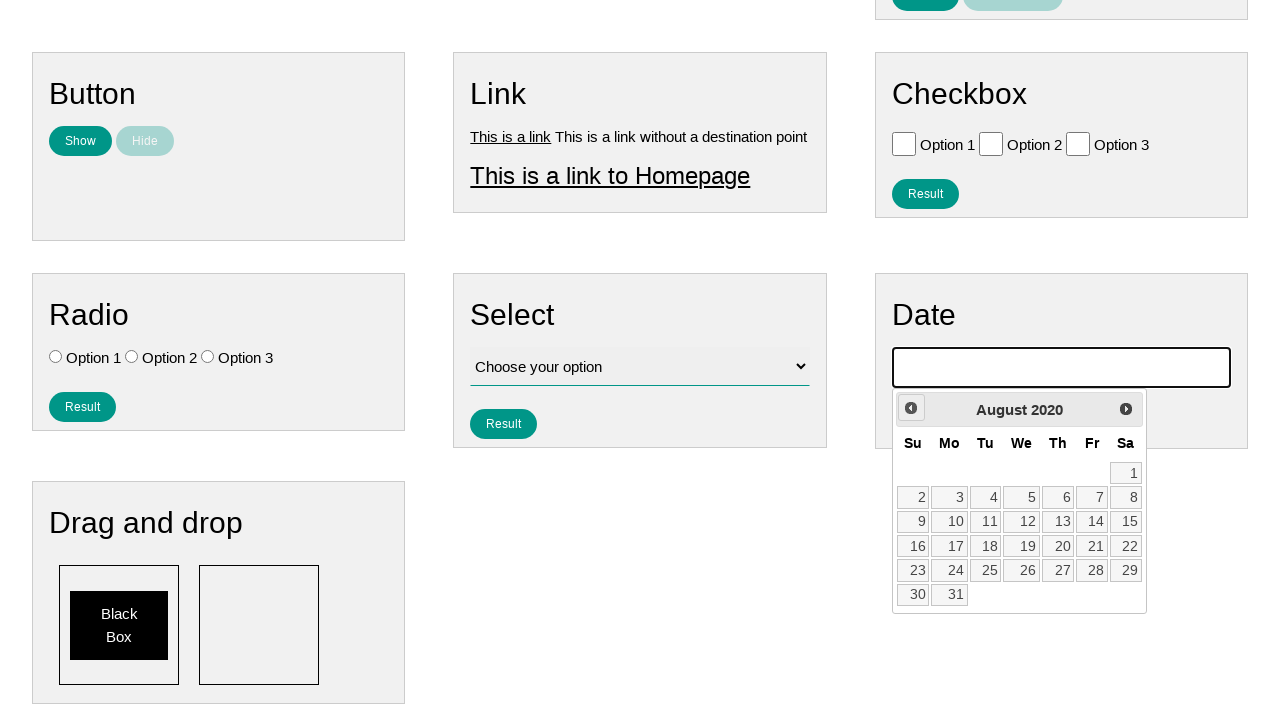

Clicked previous month button (iteration 68 of 224) to navigate backwards at (911, 408) on #ui-datepicker-div .ui-datepicker-prev
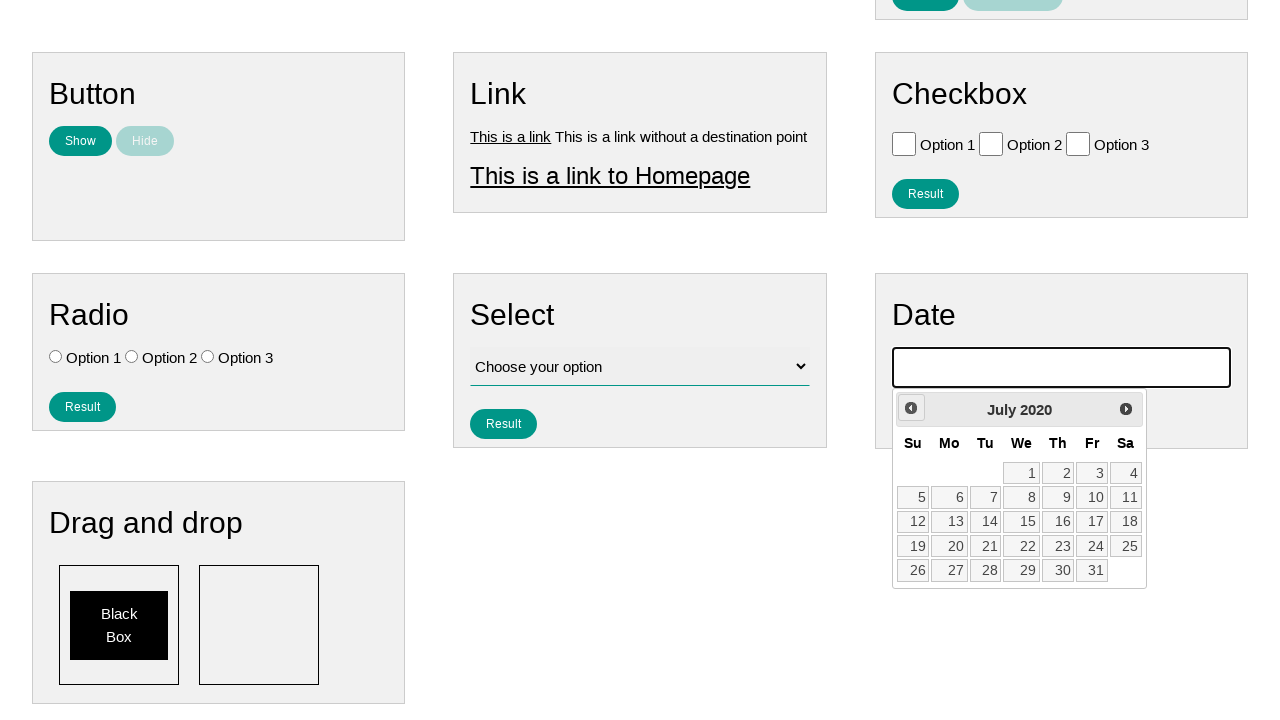

Clicked previous month button (iteration 69 of 224) to navigate backwards at (911, 408) on #ui-datepicker-div .ui-datepicker-prev
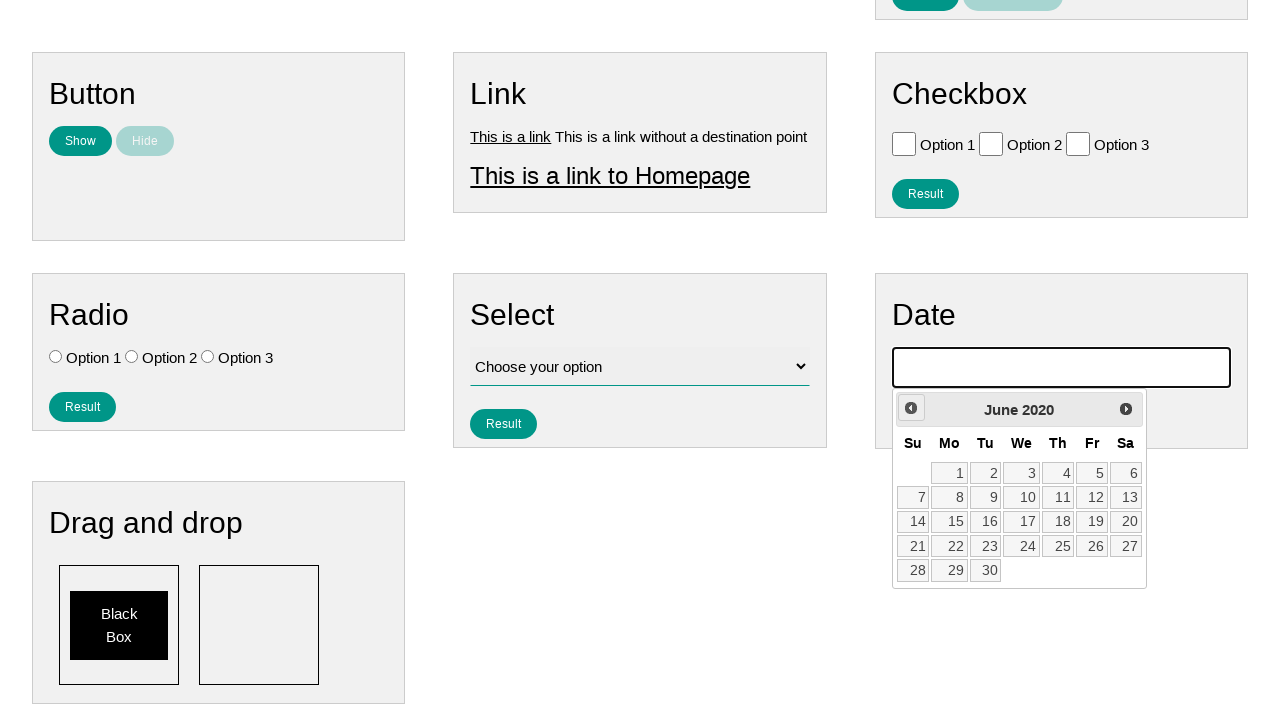

Clicked previous month button (iteration 70 of 224) to navigate backwards at (911, 408) on #ui-datepicker-div .ui-datepicker-prev
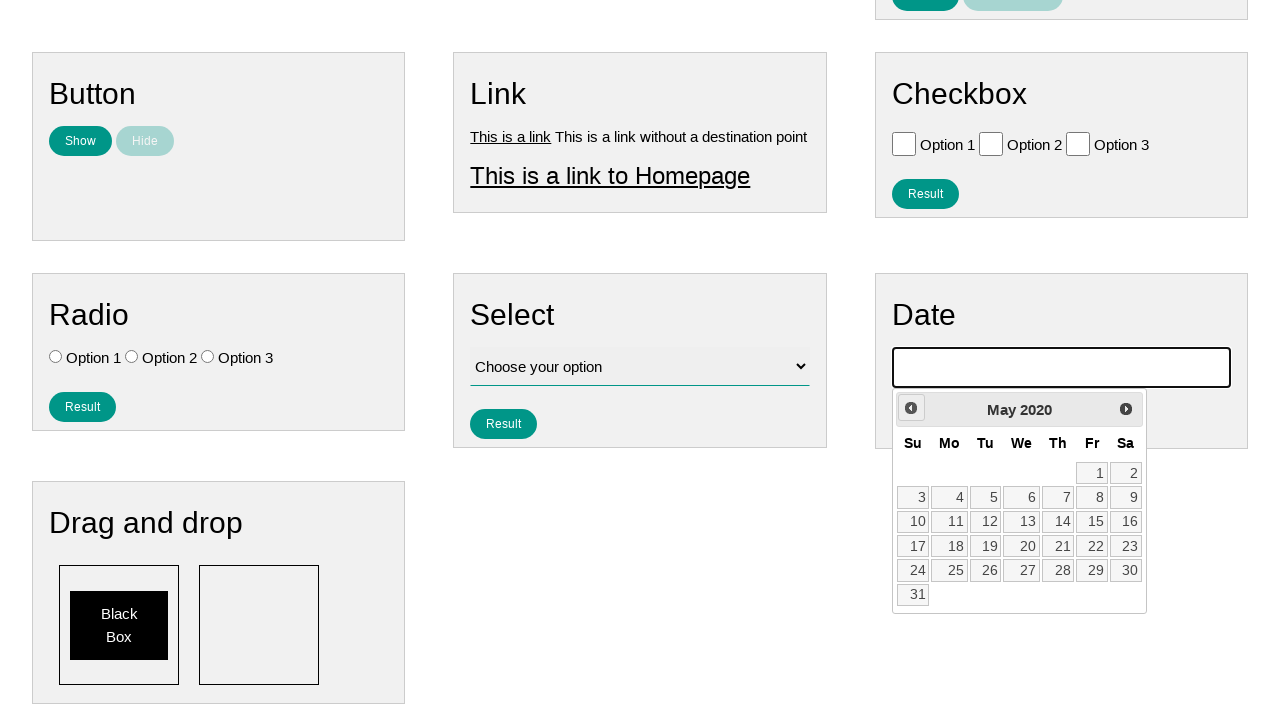

Clicked previous month button (iteration 71 of 224) to navigate backwards at (911, 408) on #ui-datepicker-div .ui-datepicker-prev
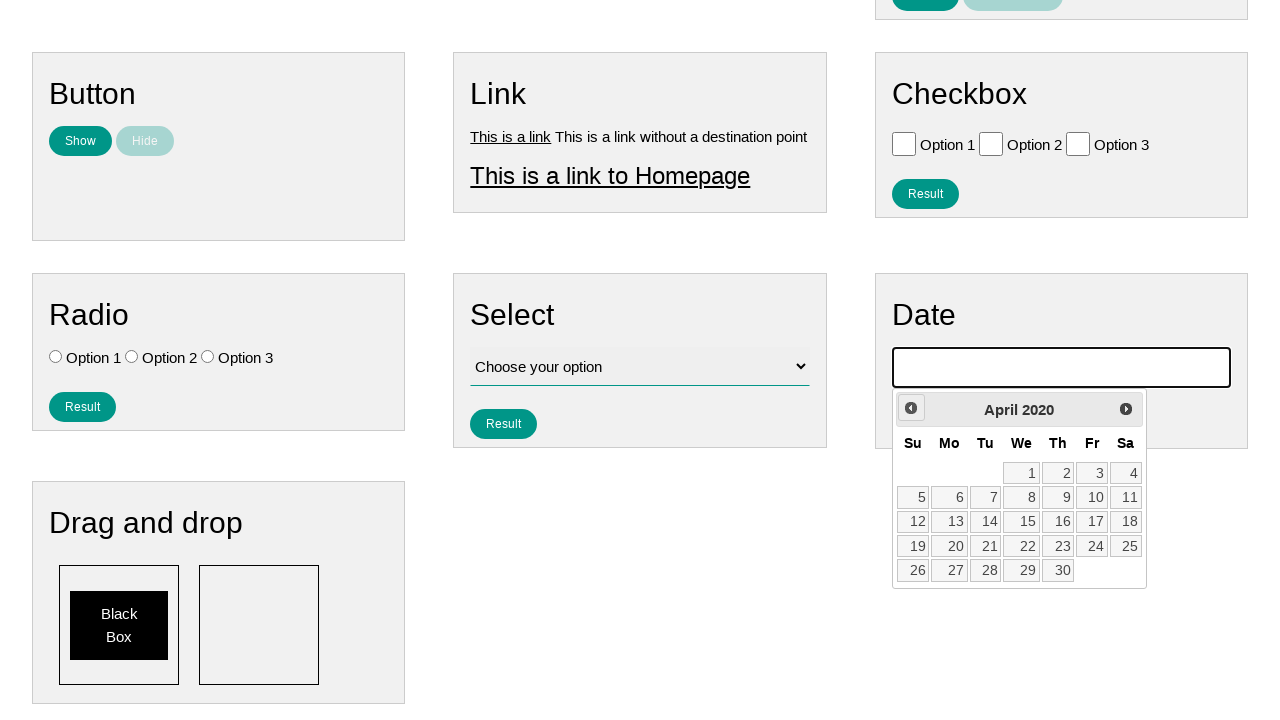

Clicked previous month button (iteration 72 of 224) to navigate backwards at (911, 408) on #ui-datepicker-div .ui-datepicker-prev
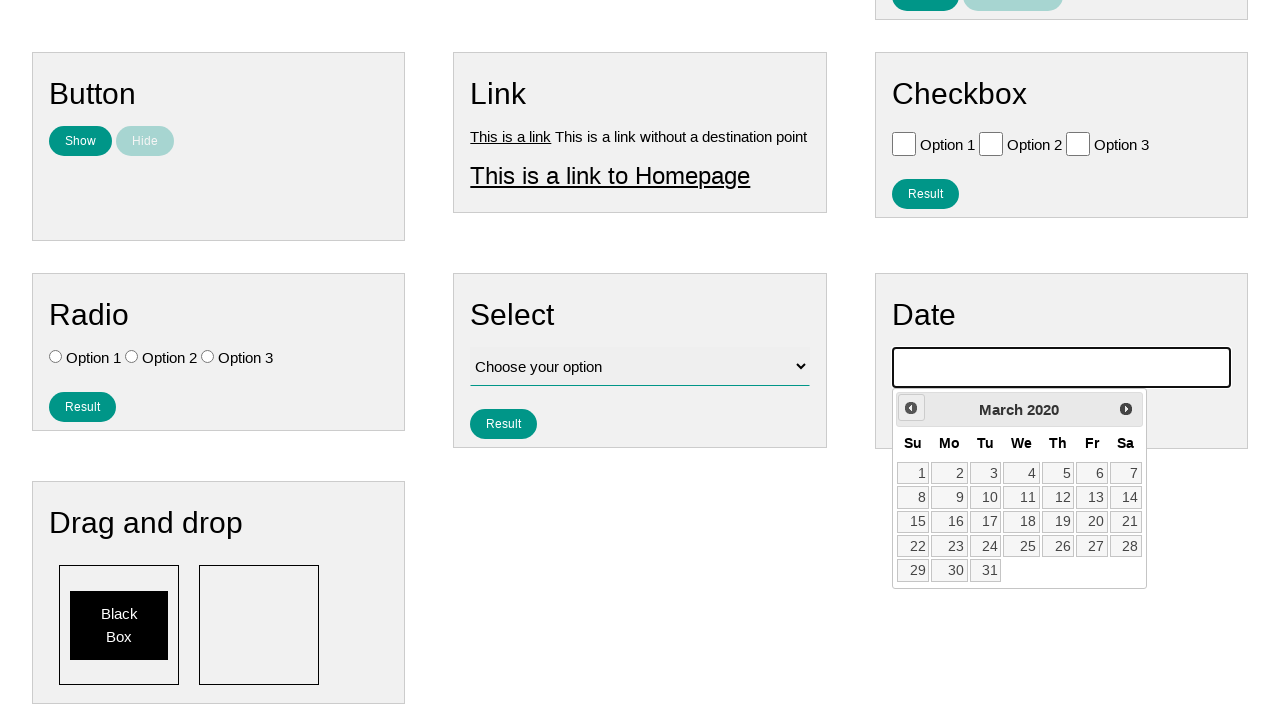

Clicked previous month button (iteration 73 of 224) to navigate backwards at (911, 408) on #ui-datepicker-div .ui-datepicker-prev
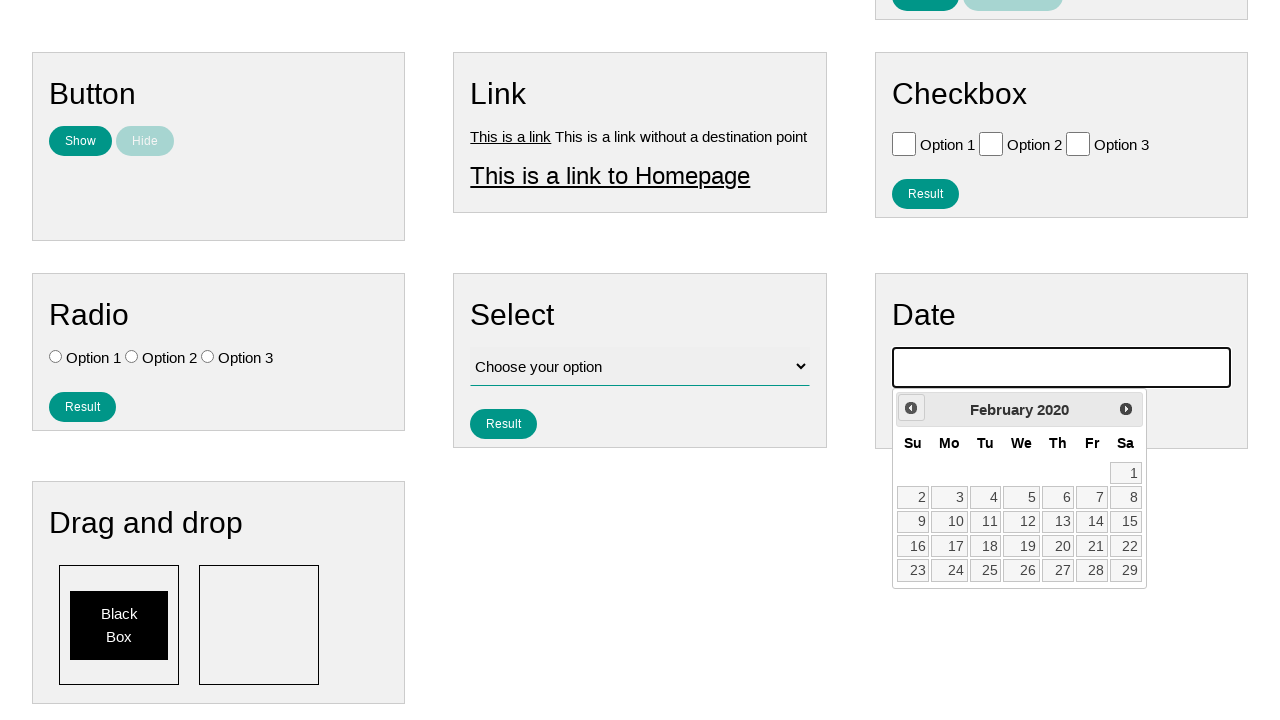

Clicked previous month button (iteration 74 of 224) to navigate backwards at (911, 408) on #ui-datepicker-div .ui-datepicker-prev
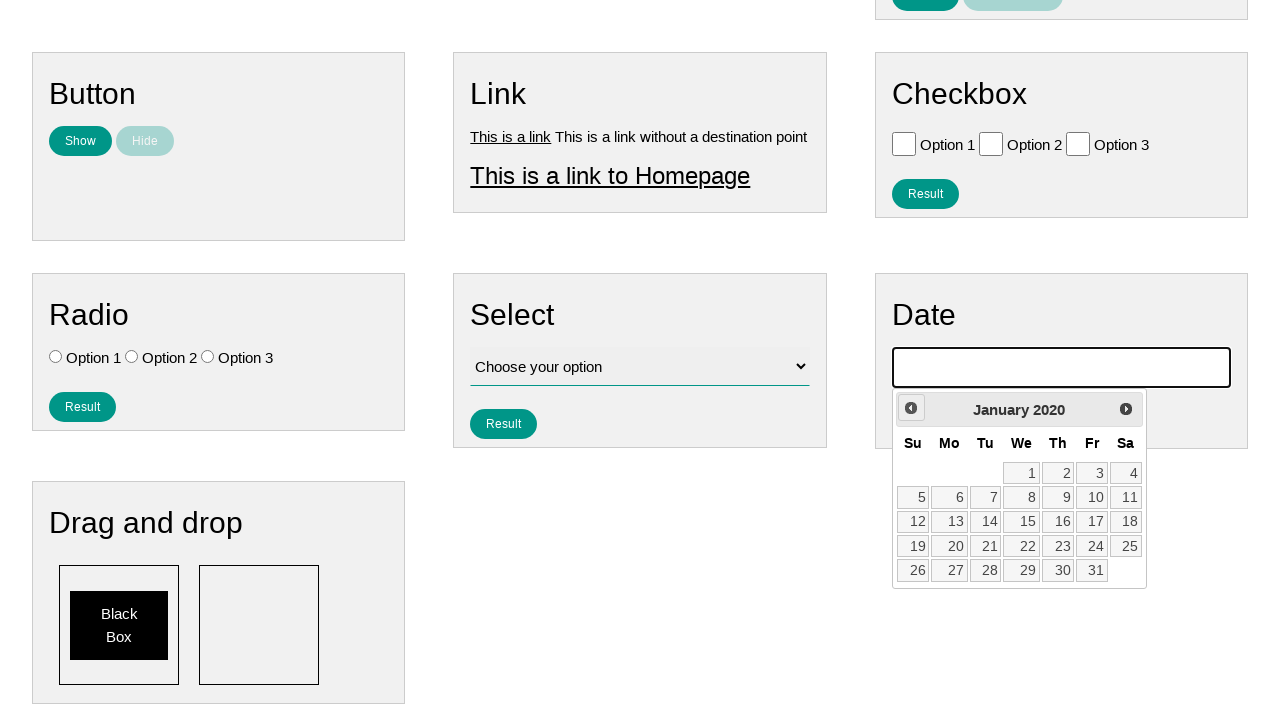

Clicked previous month button (iteration 75 of 224) to navigate backwards at (911, 408) on #ui-datepicker-div .ui-datepicker-prev
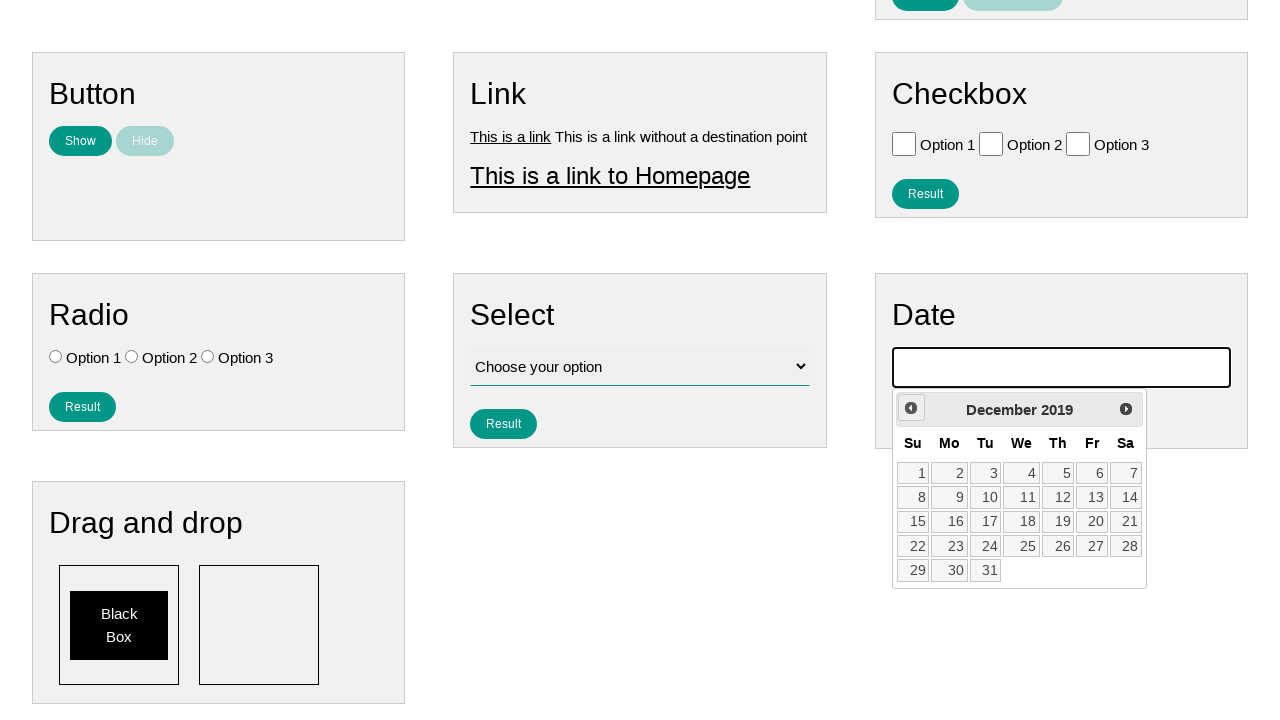

Clicked previous month button (iteration 76 of 224) to navigate backwards at (911, 408) on #ui-datepicker-div .ui-datepicker-prev
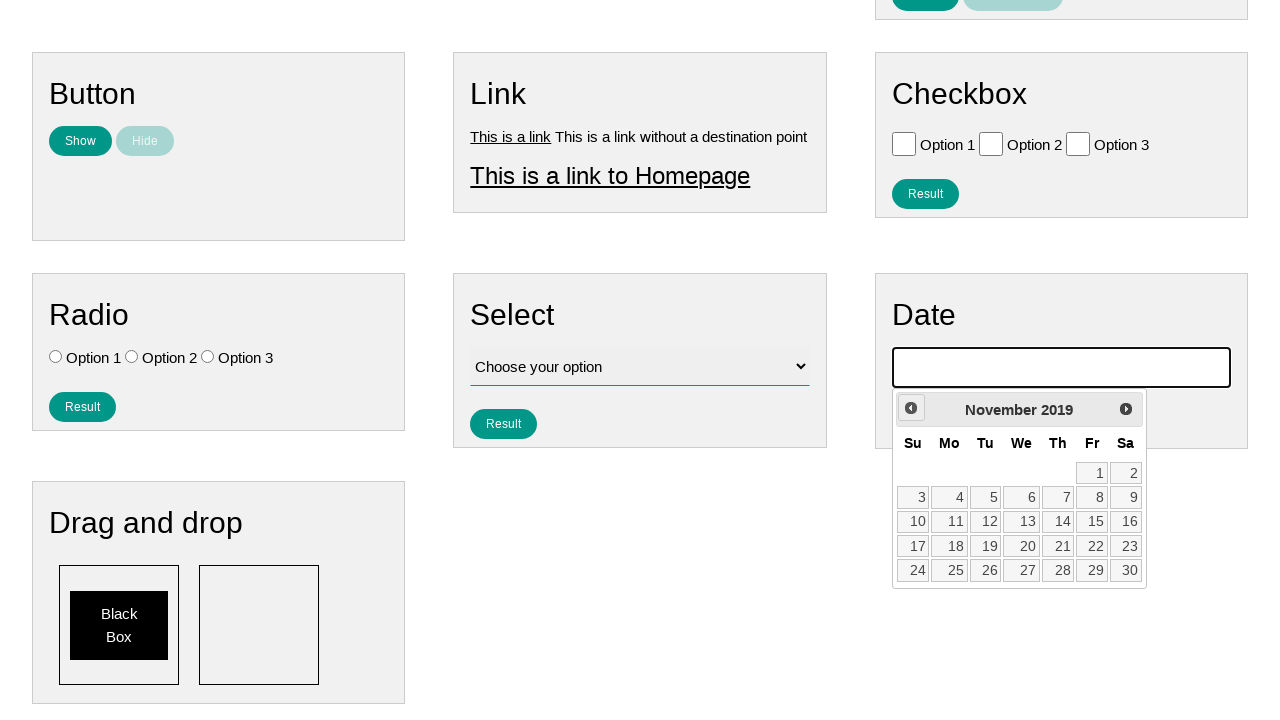

Clicked previous month button (iteration 77 of 224) to navigate backwards at (911, 408) on #ui-datepicker-div .ui-datepicker-prev
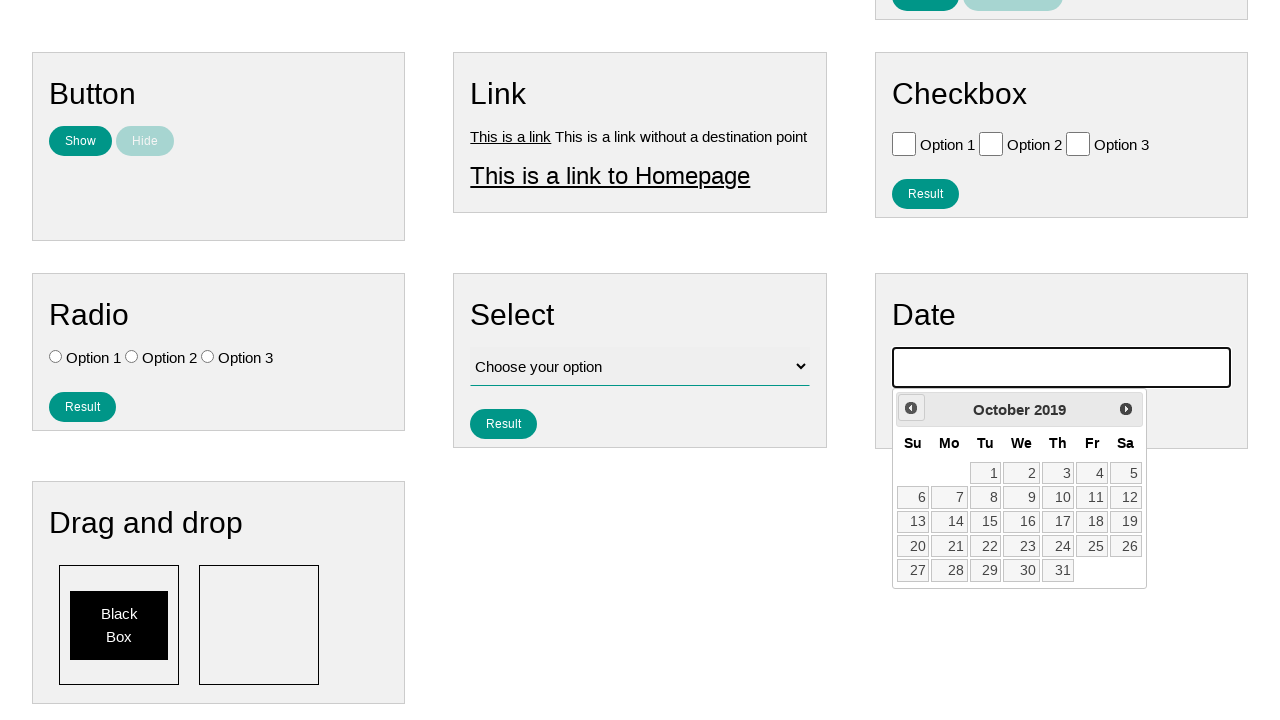

Clicked previous month button (iteration 78 of 224) to navigate backwards at (911, 408) on #ui-datepicker-div .ui-datepicker-prev
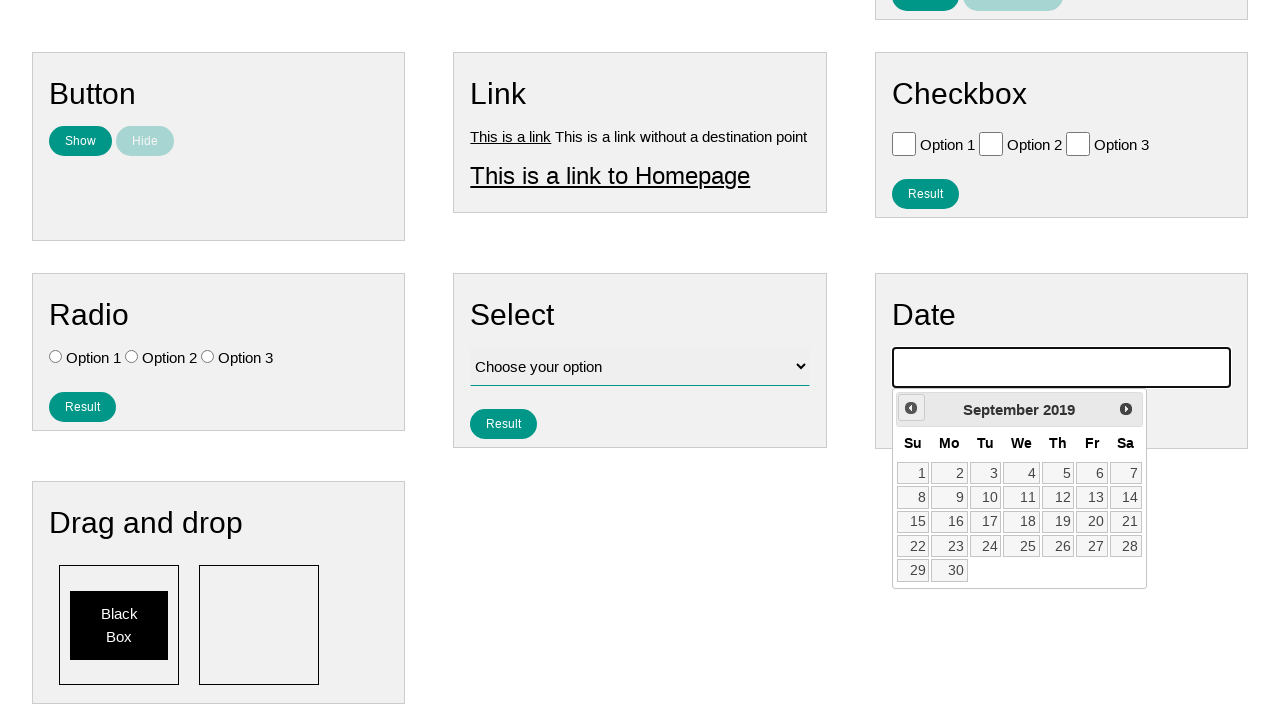

Clicked previous month button (iteration 79 of 224) to navigate backwards at (911, 408) on #ui-datepicker-div .ui-datepicker-prev
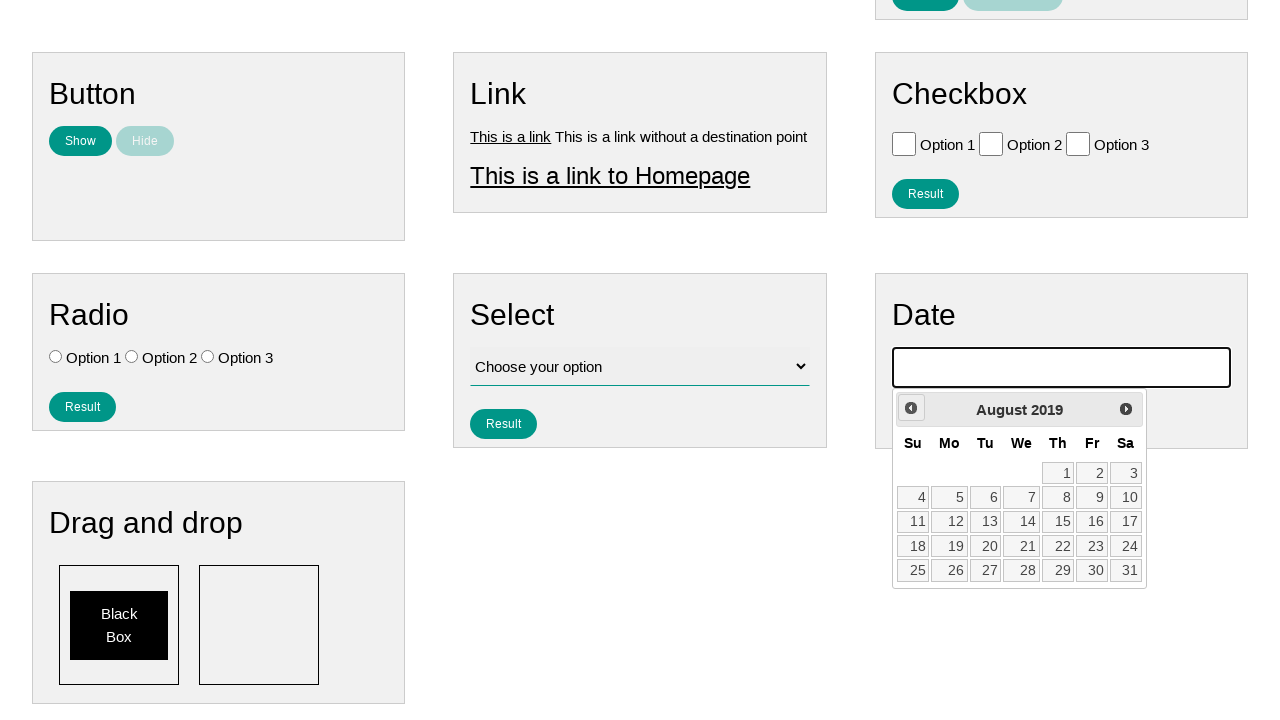

Clicked previous month button (iteration 80 of 224) to navigate backwards at (911, 408) on #ui-datepicker-div .ui-datepicker-prev
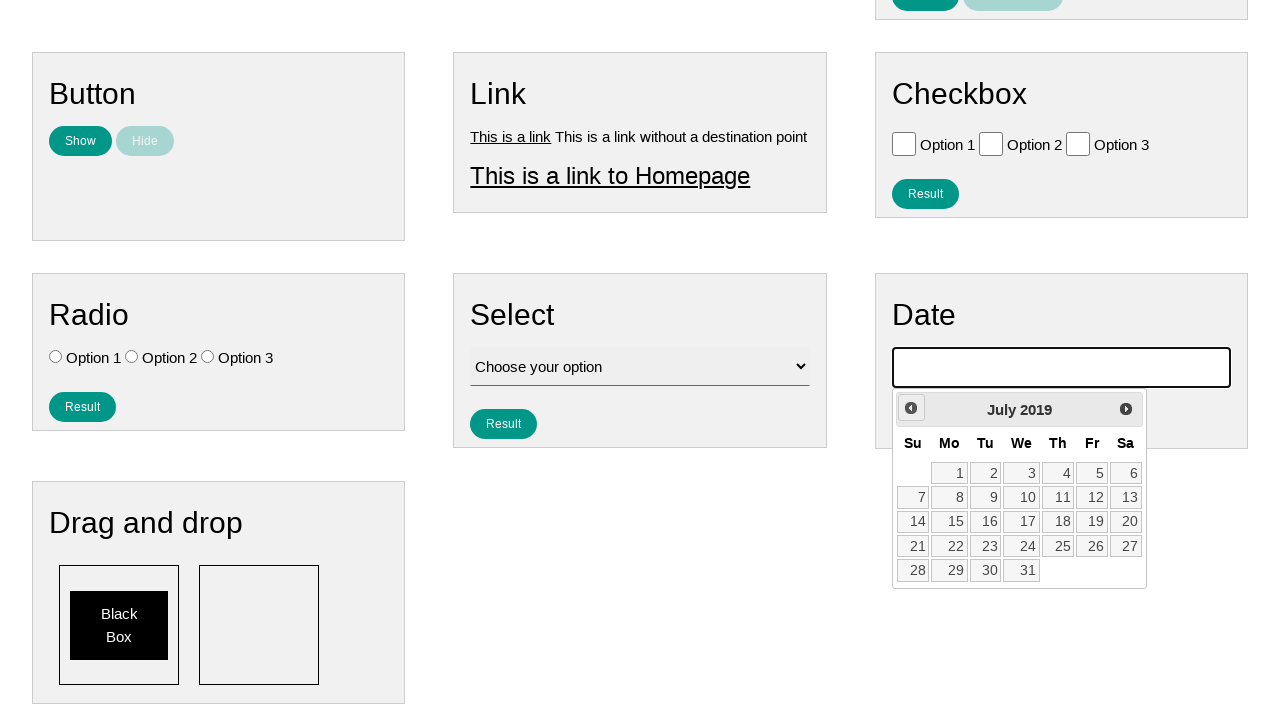

Clicked previous month button (iteration 81 of 224) to navigate backwards at (911, 408) on #ui-datepicker-div .ui-datepicker-prev
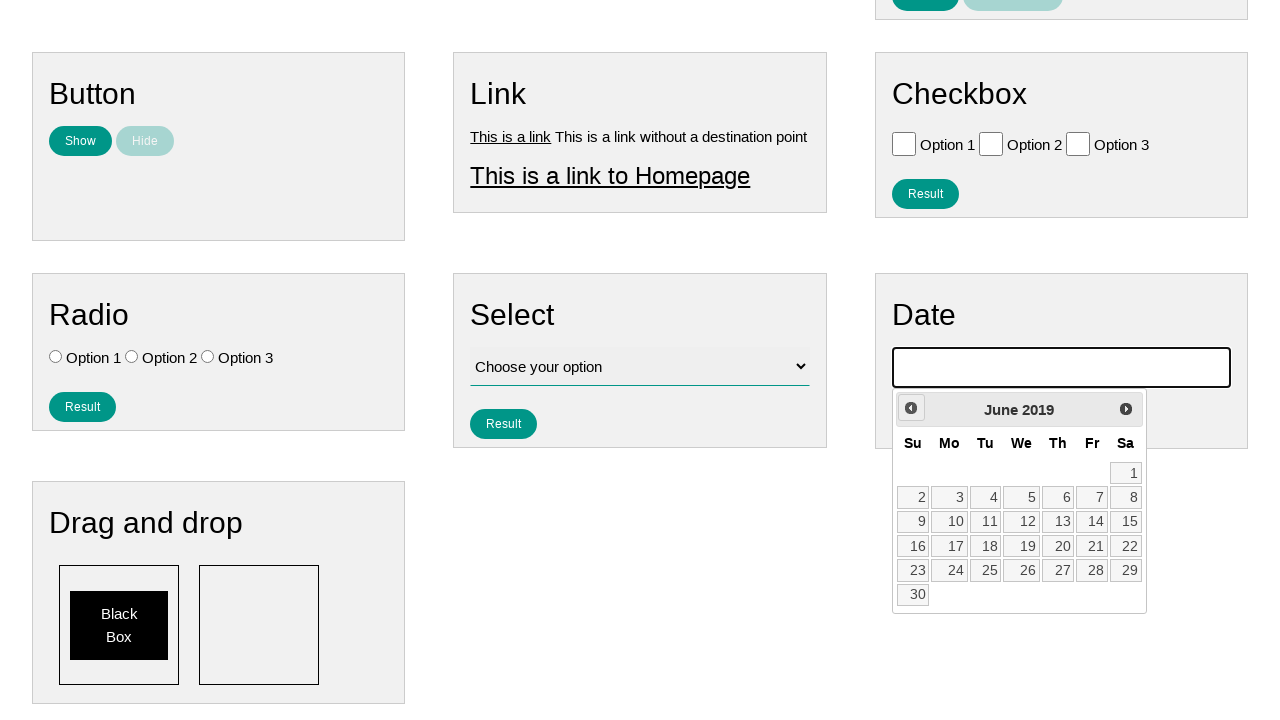

Clicked previous month button (iteration 82 of 224) to navigate backwards at (911, 408) on #ui-datepicker-div .ui-datepicker-prev
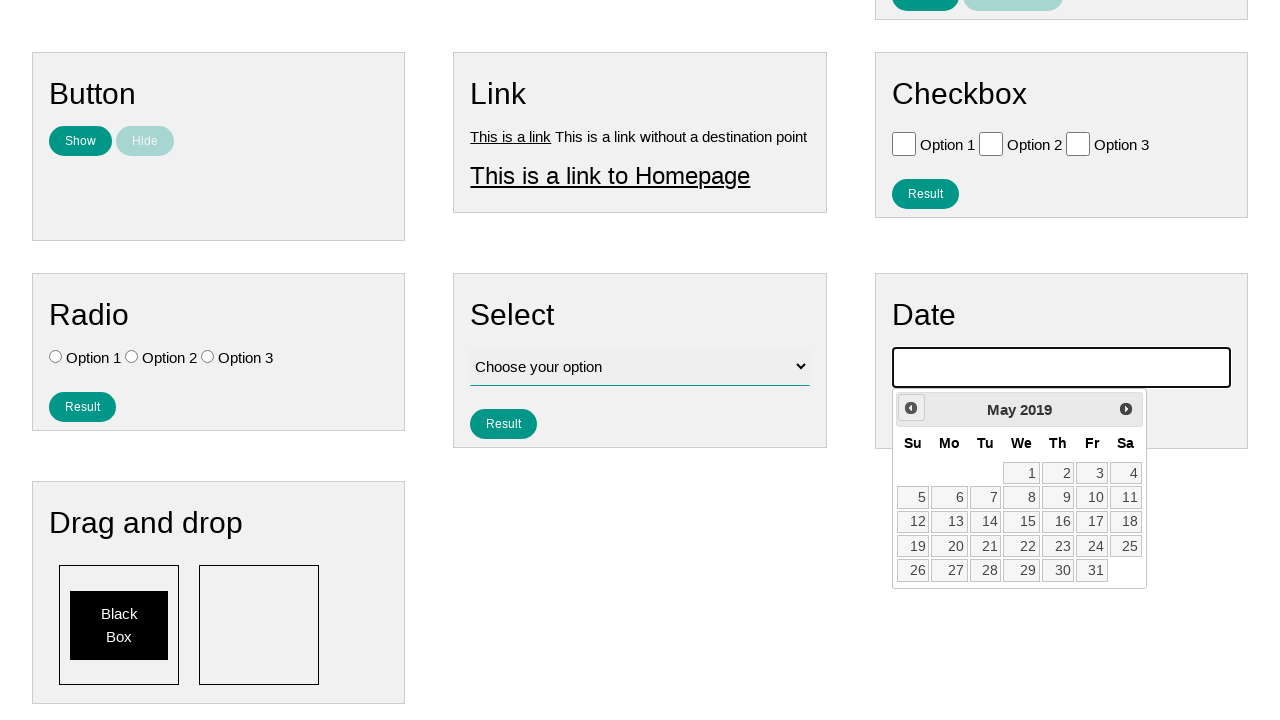

Clicked previous month button (iteration 83 of 224) to navigate backwards at (911, 408) on #ui-datepicker-div .ui-datepicker-prev
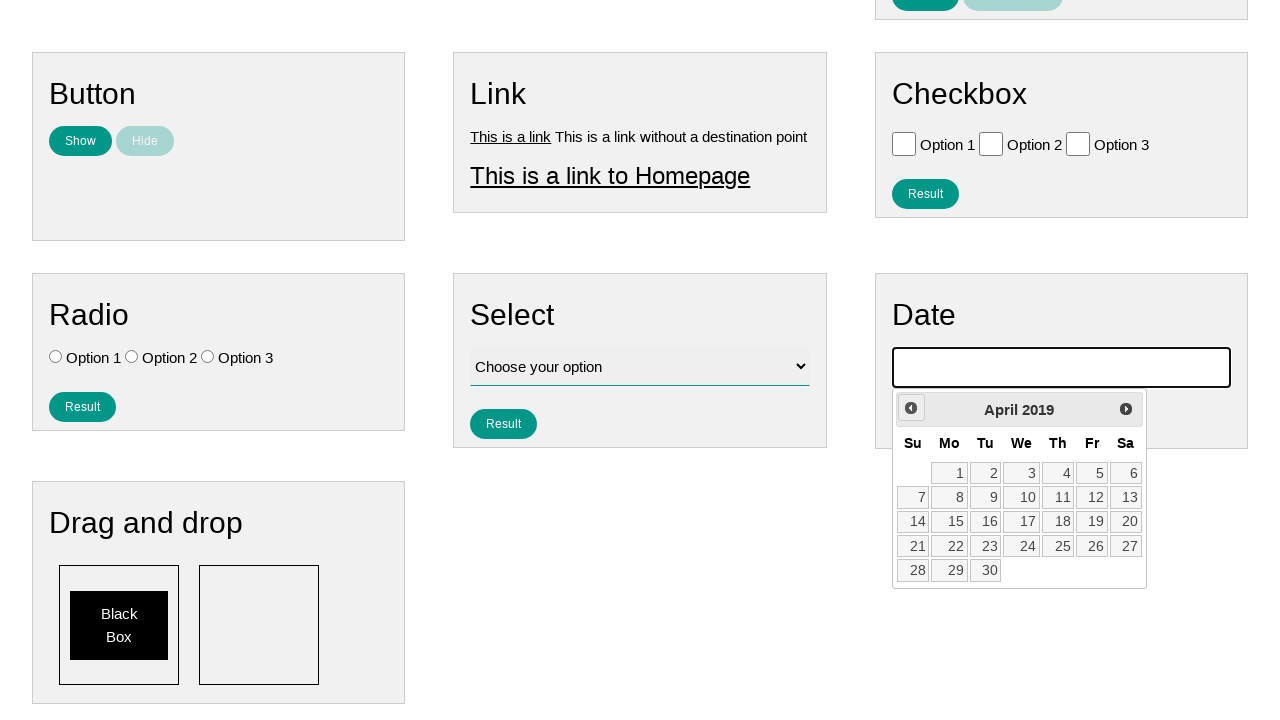

Clicked previous month button (iteration 84 of 224) to navigate backwards at (911, 408) on #ui-datepicker-div .ui-datepicker-prev
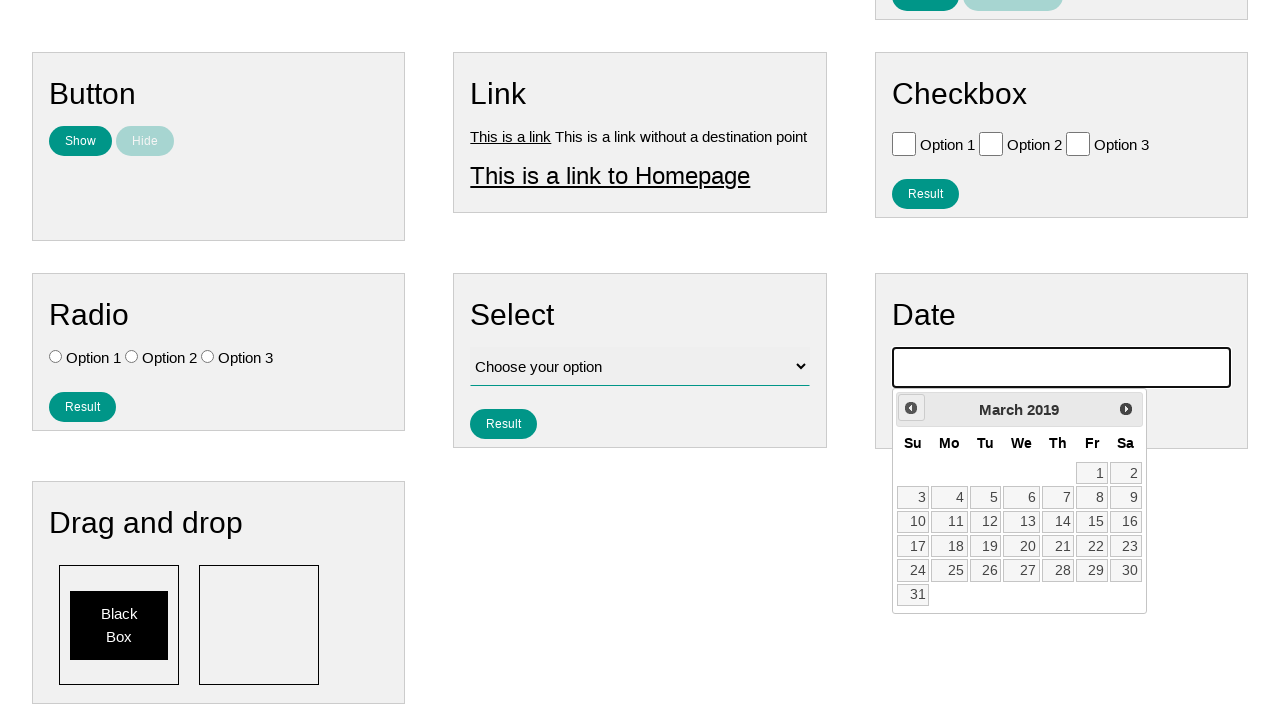

Clicked previous month button (iteration 85 of 224) to navigate backwards at (911, 408) on #ui-datepicker-div .ui-datepicker-prev
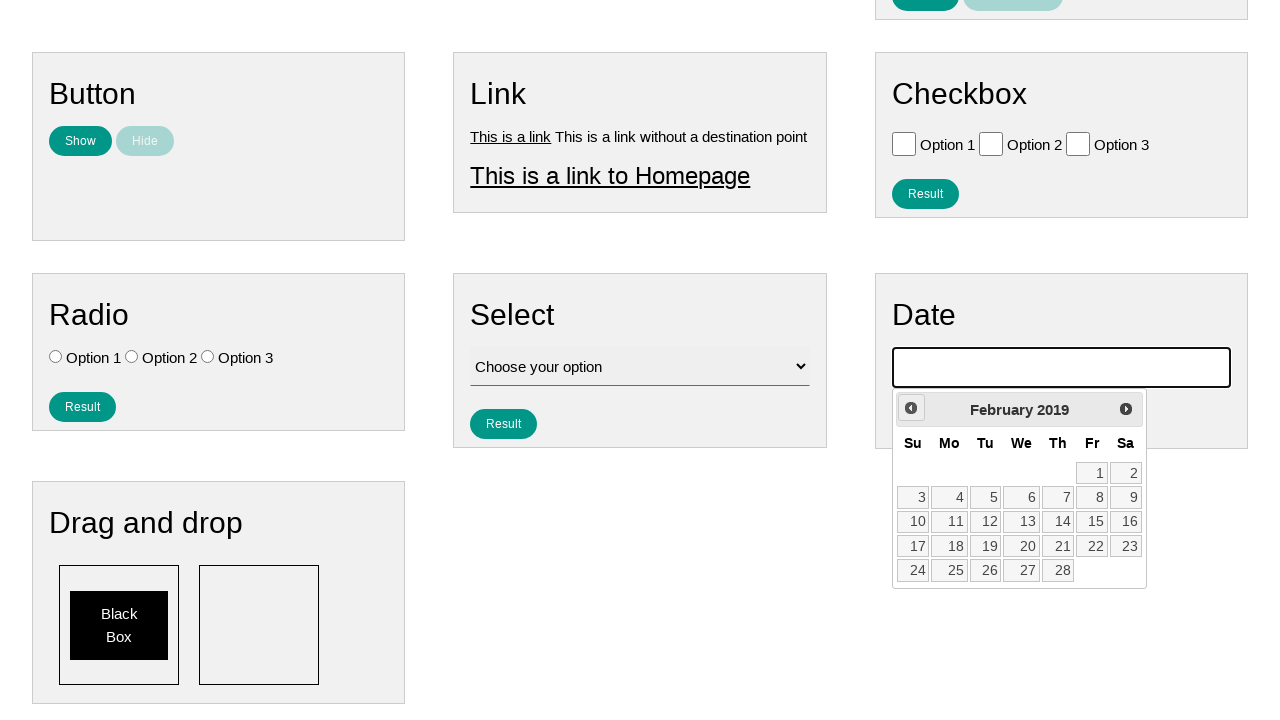

Clicked previous month button (iteration 86 of 224) to navigate backwards at (911, 408) on #ui-datepicker-div .ui-datepicker-prev
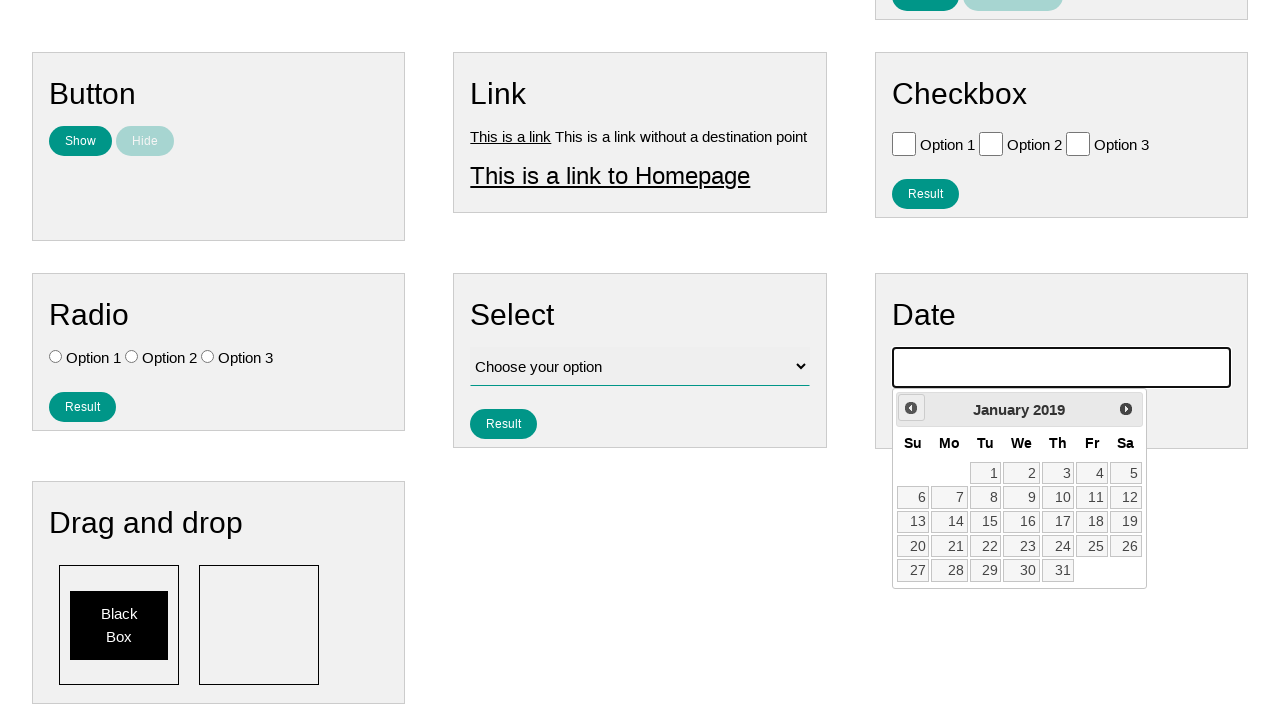

Clicked previous month button (iteration 87 of 224) to navigate backwards at (911, 408) on #ui-datepicker-div .ui-datepicker-prev
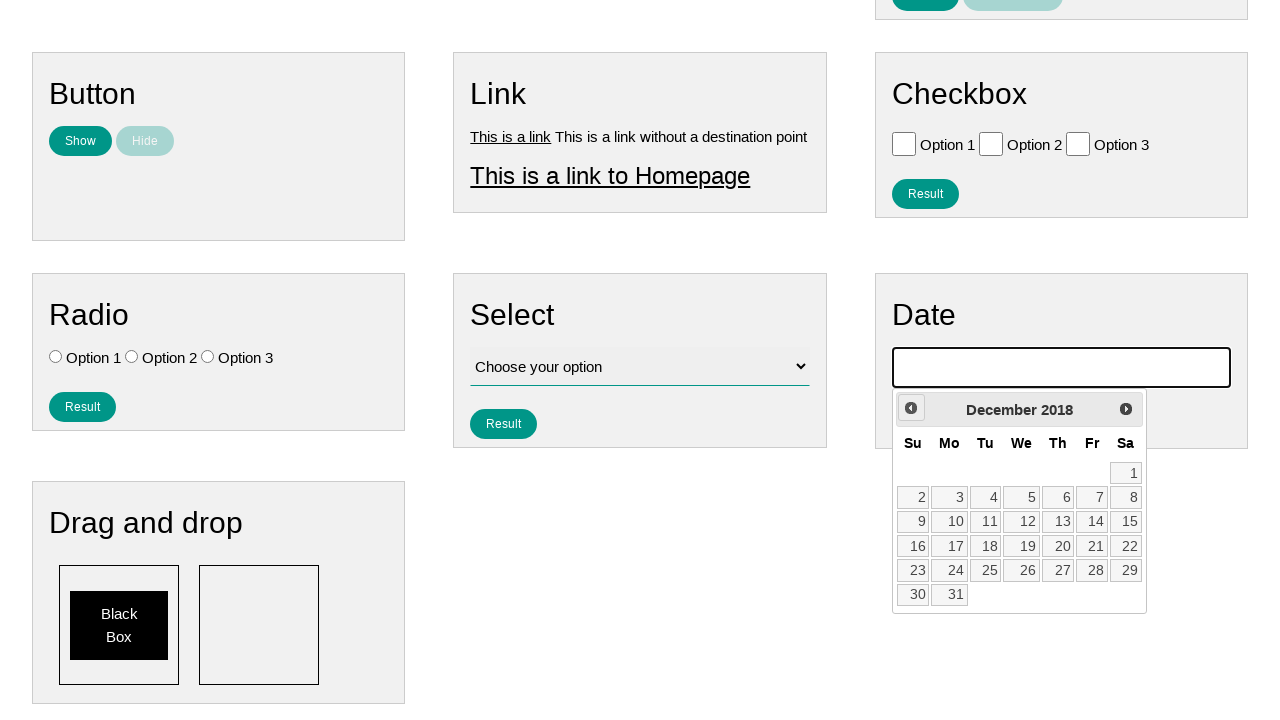

Clicked previous month button (iteration 88 of 224) to navigate backwards at (911, 408) on #ui-datepicker-div .ui-datepicker-prev
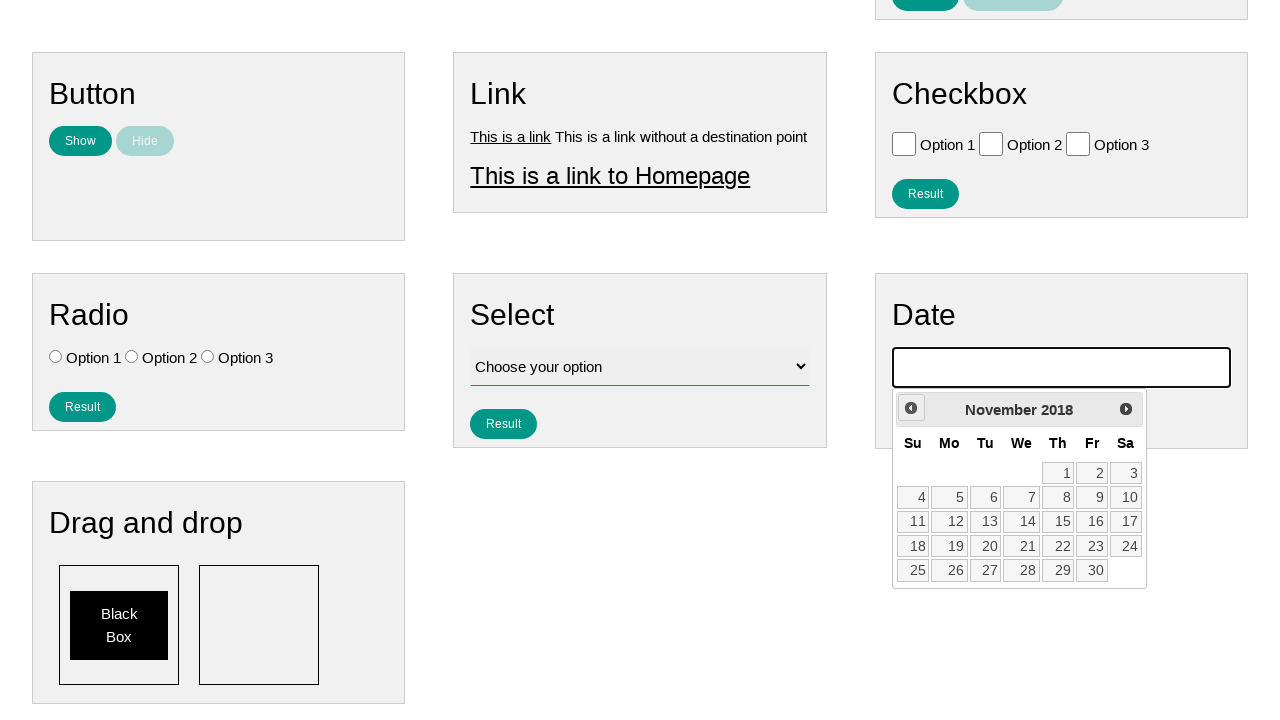

Clicked previous month button (iteration 89 of 224) to navigate backwards at (911, 408) on #ui-datepicker-div .ui-datepicker-prev
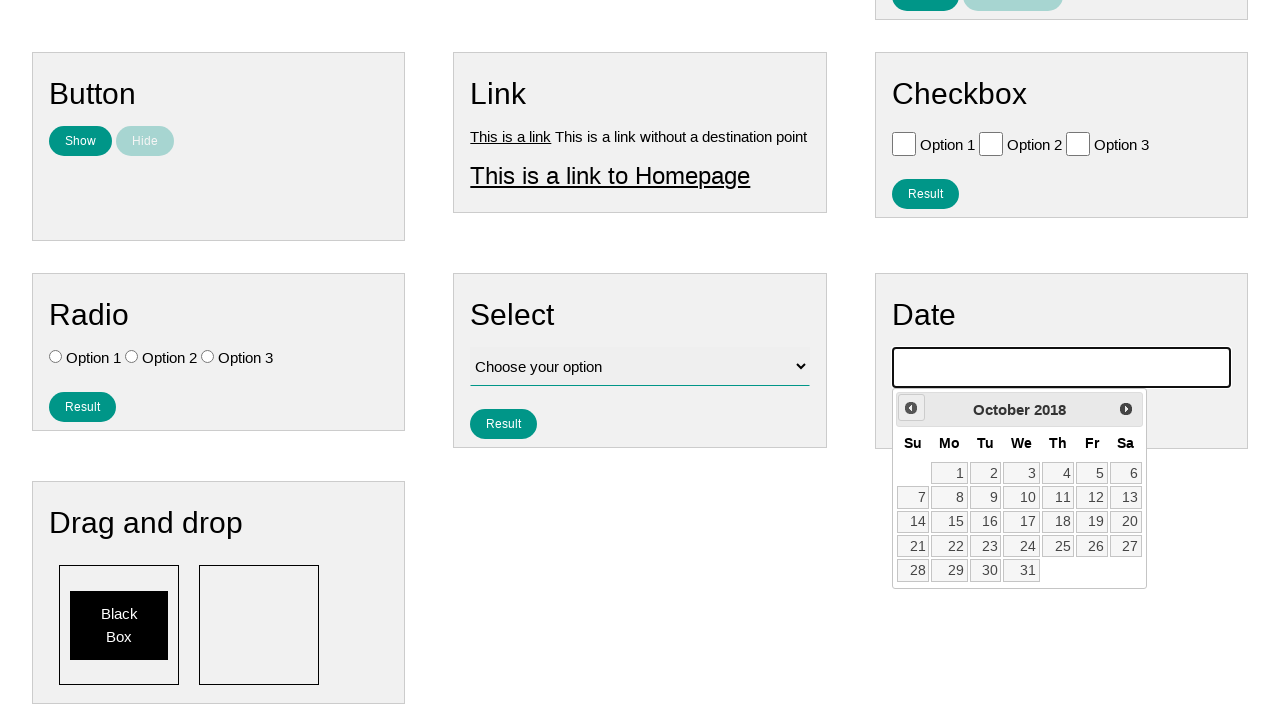

Clicked previous month button (iteration 90 of 224) to navigate backwards at (911, 408) on #ui-datepicker-div .ui-datepicker-prev
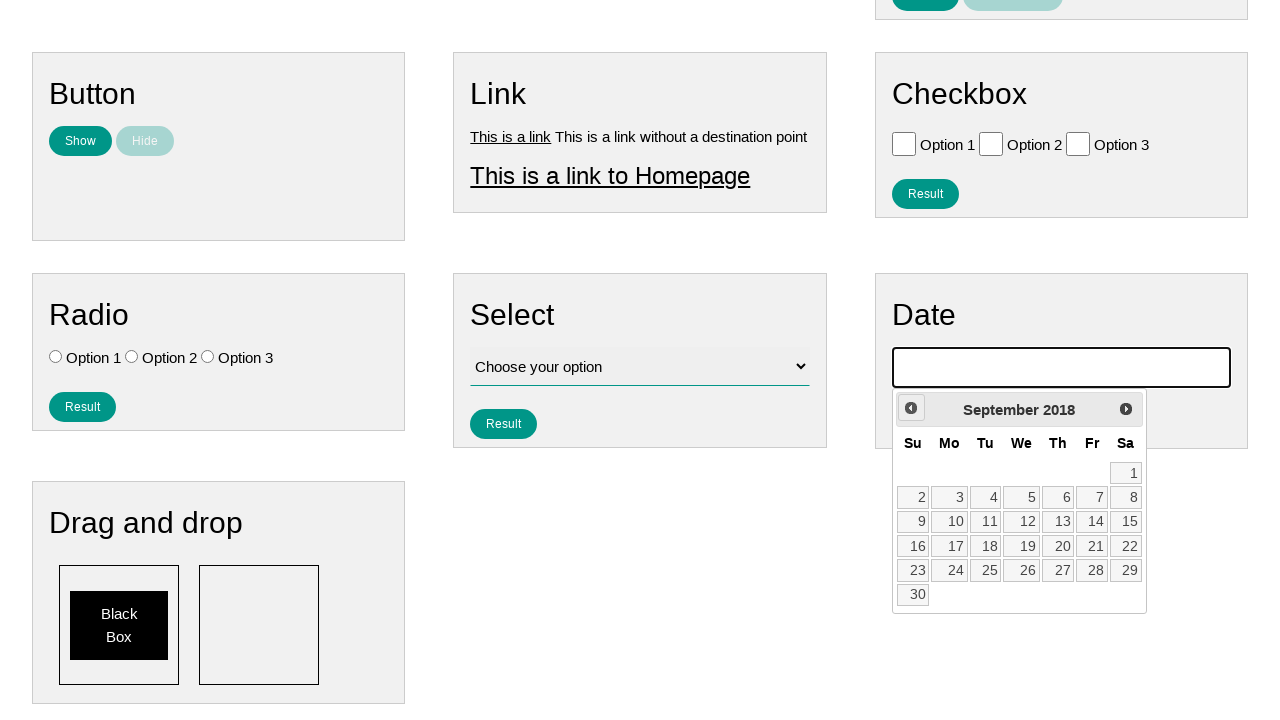

Clicked previous month button (iteration 91 of 224) to navigate backwards at (911, 408) on #ui-datepicker-div .ui-datepicker-prev
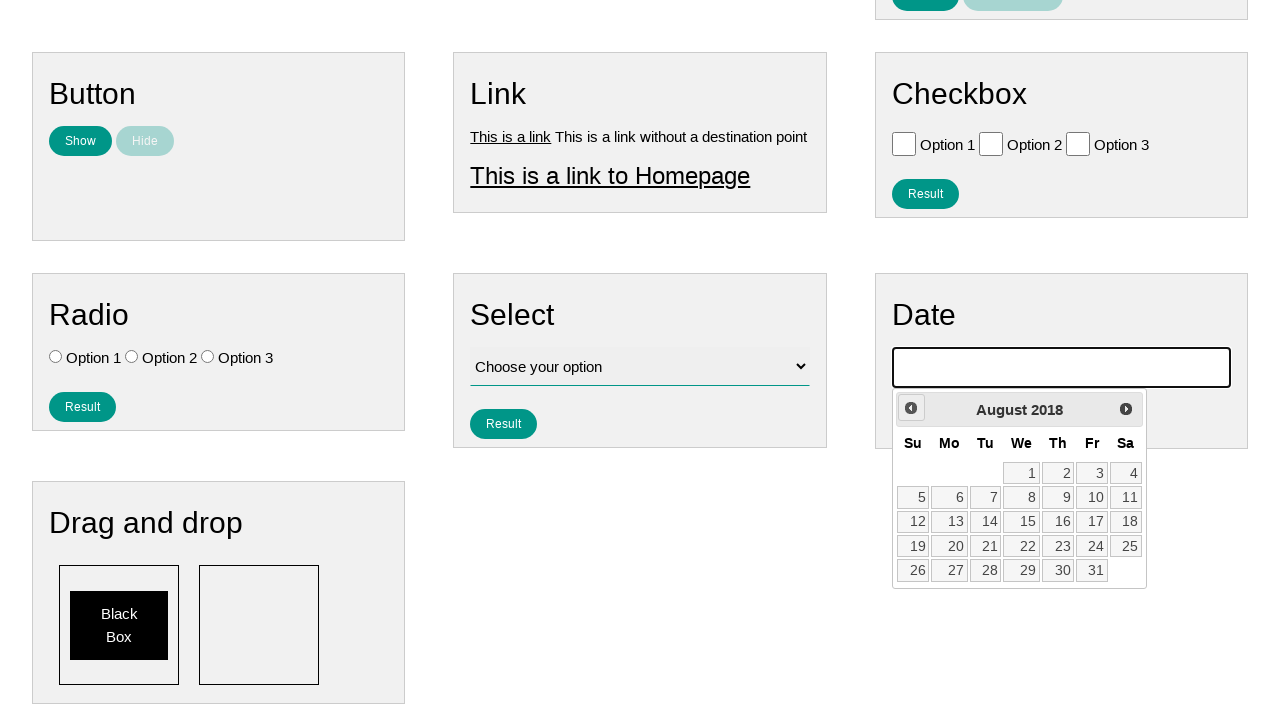

Clicked previous month button (iteration 92 of 224) to navigate backwards at (911, 408) on #ui-datepicker-div .ui-datepicker-prev
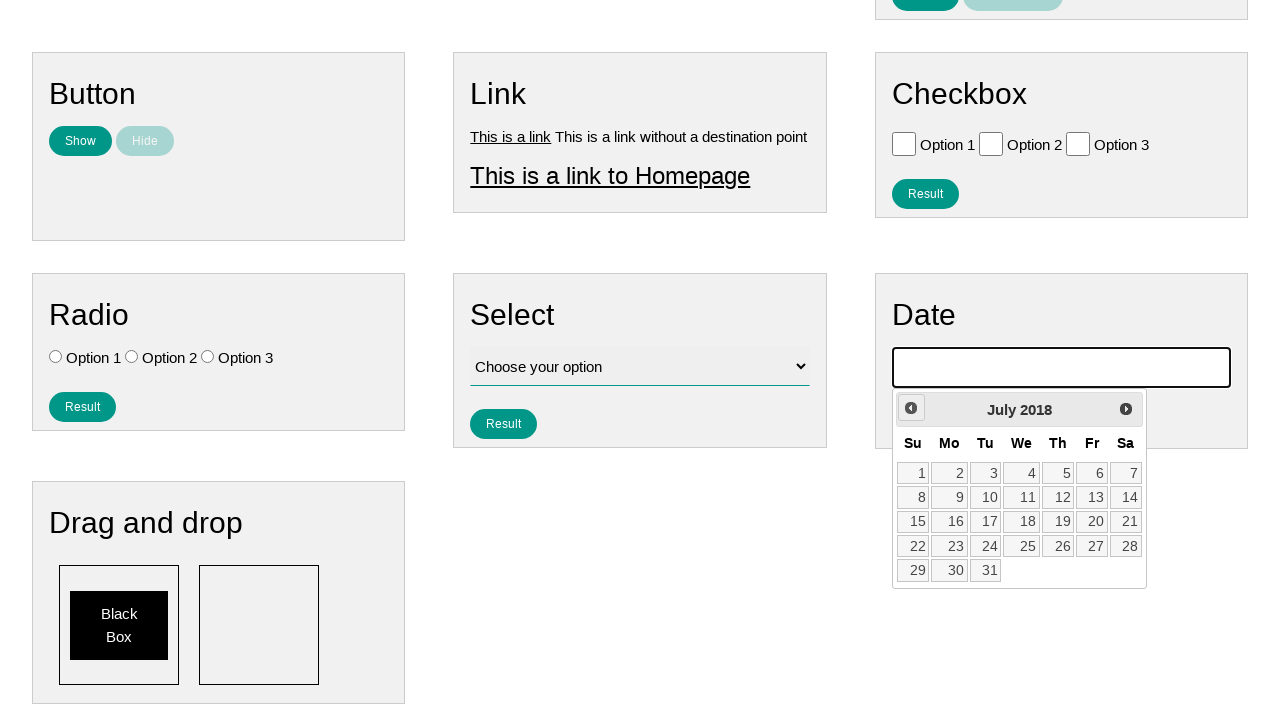

Clicked previous month button (iteration 93 of 224) to navigate backwards at (911, 408) on #ui-datepicker-div .ui-datepicker-prev
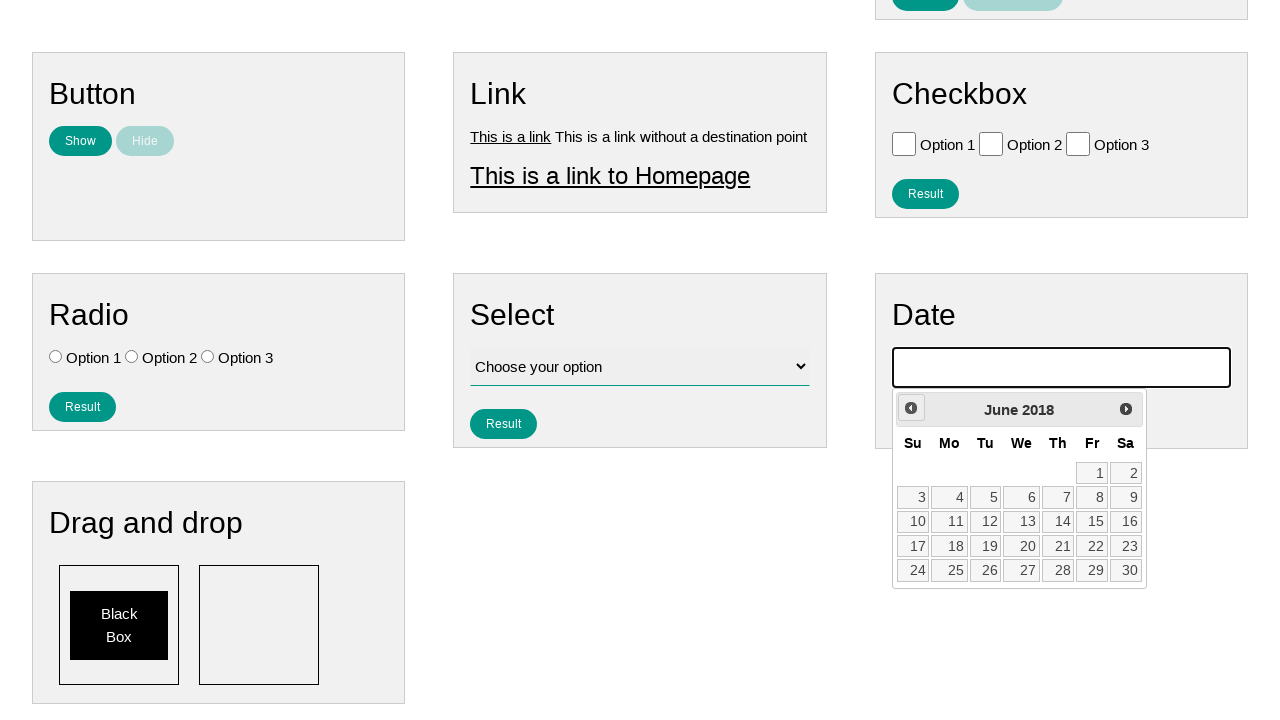

Clicked previous month button (iteration 94 of 224) to navigate backwards at (911, 408) on #ui-datepicker-div .ui-datepicker-prev
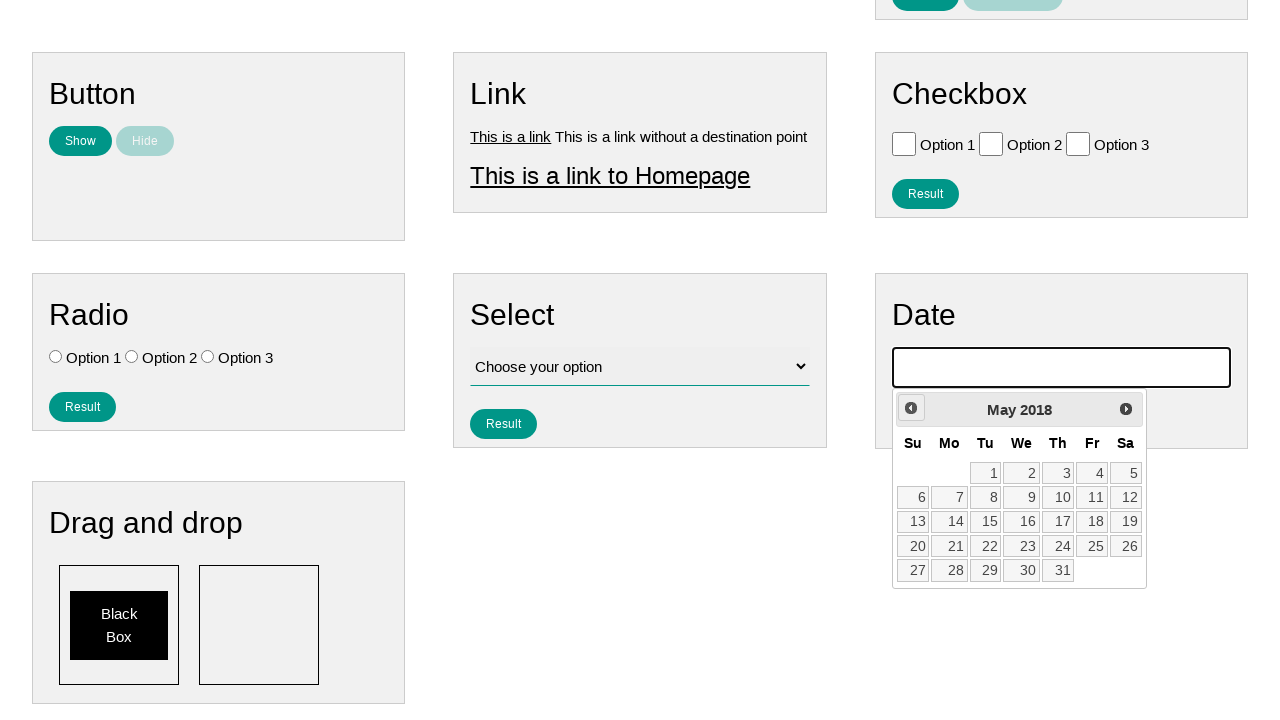

Clicked previous month button (iteration 95 of 224) to navigate backwards at (911, 408) on #ui-datepicker-div .ui-datepicker-prev
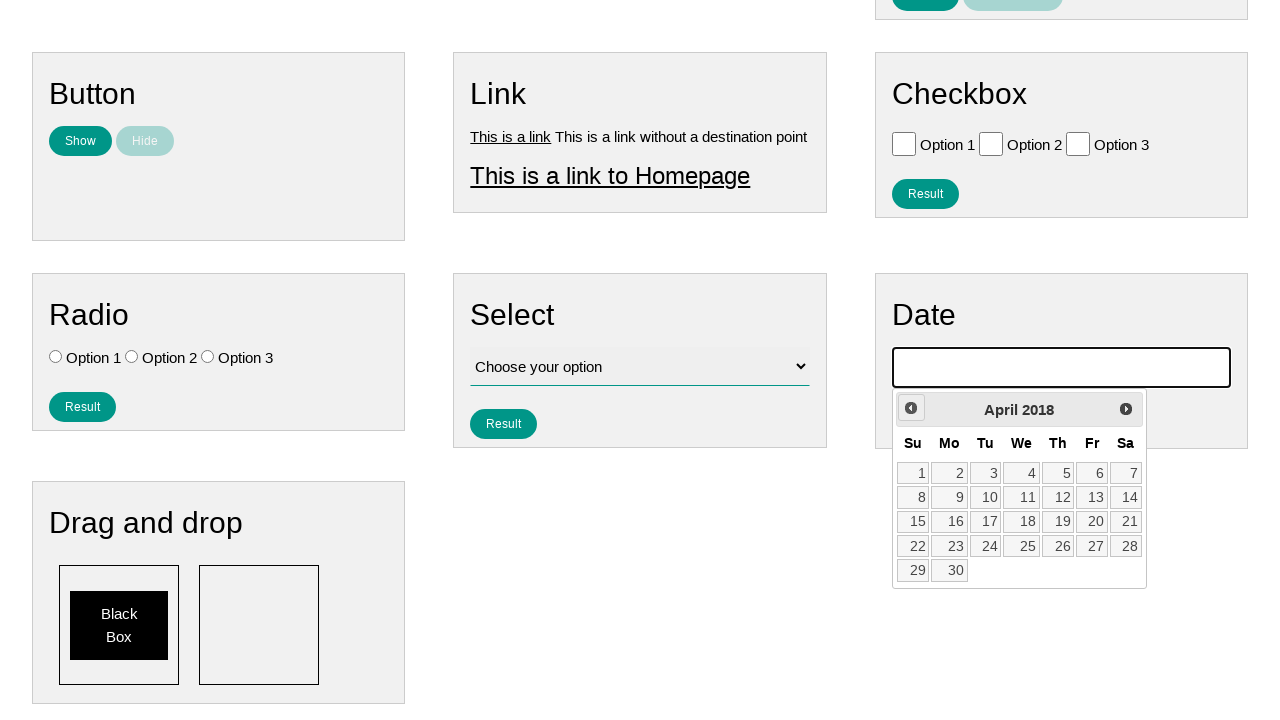

Clicked previous month button (iteration 96 of 224) to navigate backwards at (911, 408) on #ui-datepicker-div .ui-datepicker-prev
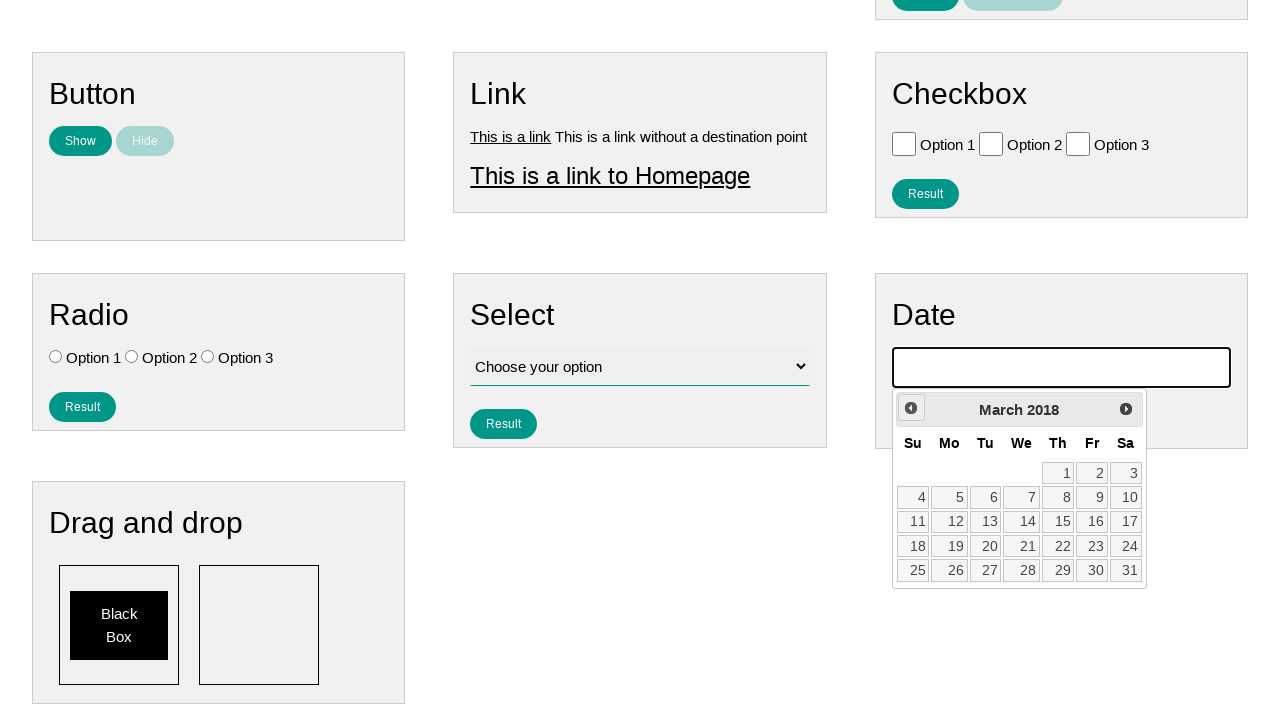

Clicked previous month button (iteration 97 of 224) to navigate backwards at (911, 408) on #ui-datepicker-div .ui-datepicker-prev
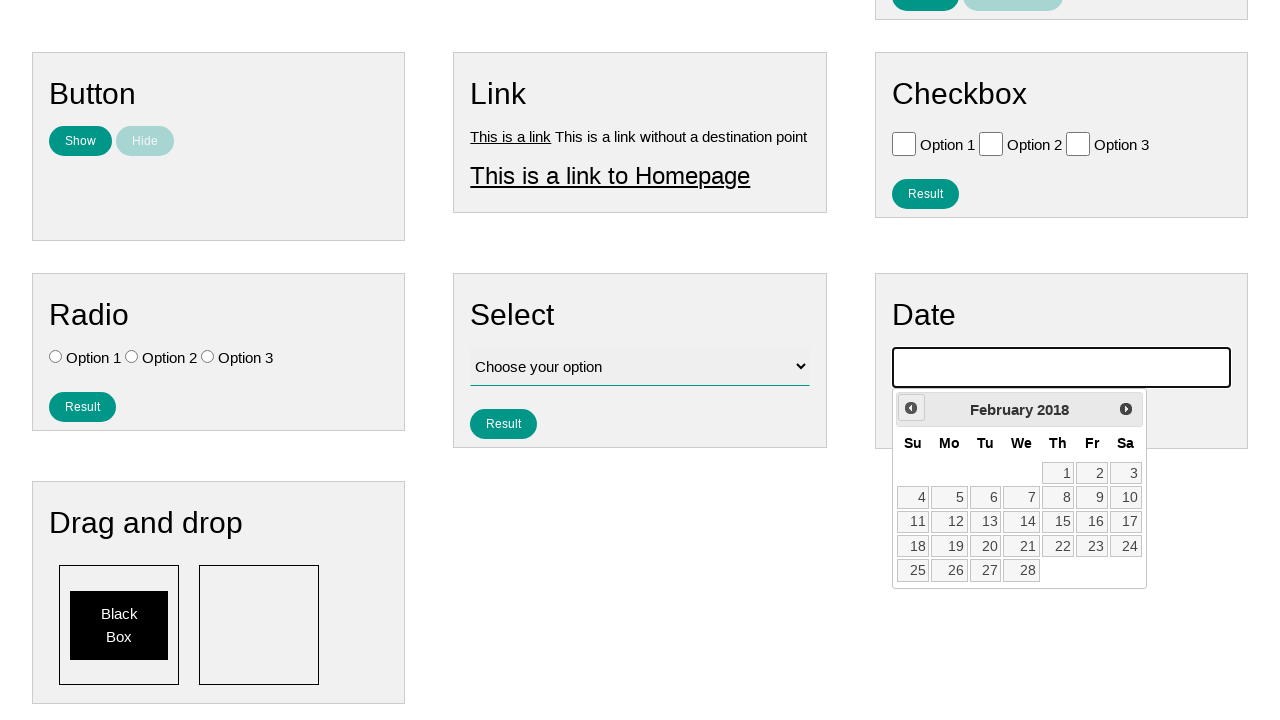

Clicked previous month button (iteration 98 of 224) to navigate backwards at (911, 408) on #ui-datepicker-div .ui-datepicker-prev
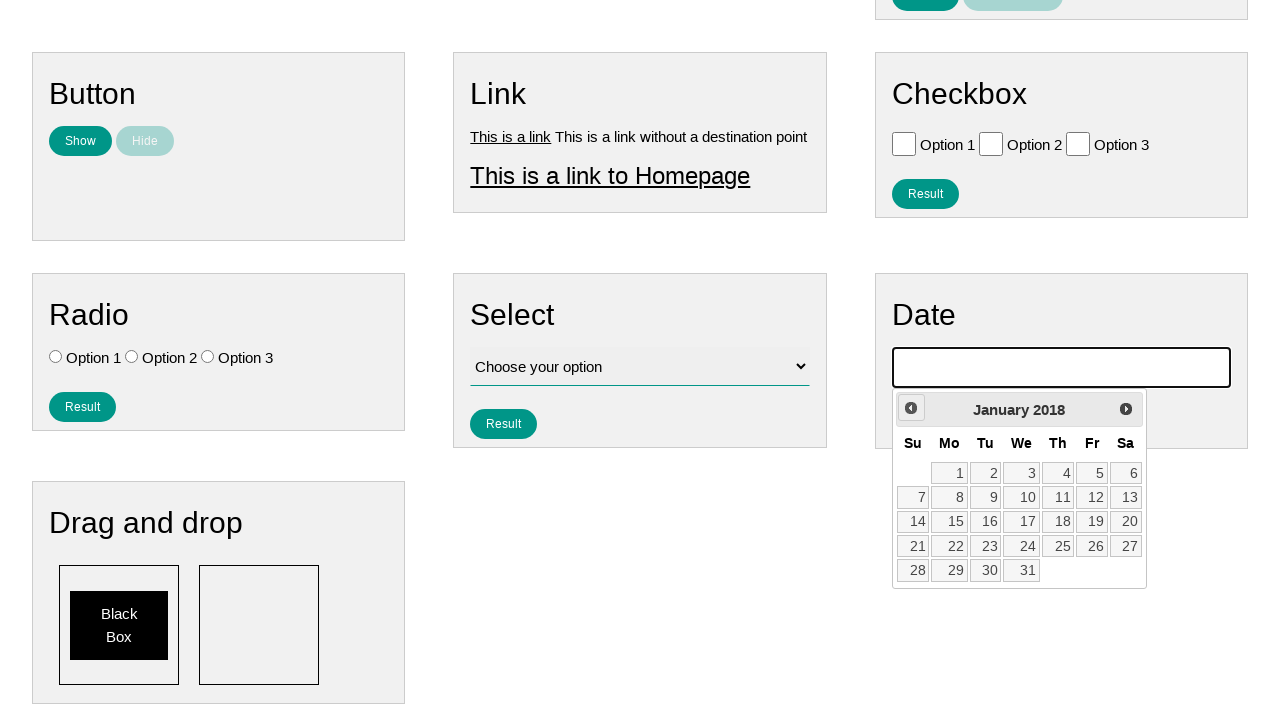

Clicked previous month button (iteration 99 of 224) to navigate backwards at (911, 408) on #ui-datepicker-div .ui-datepicker-prev
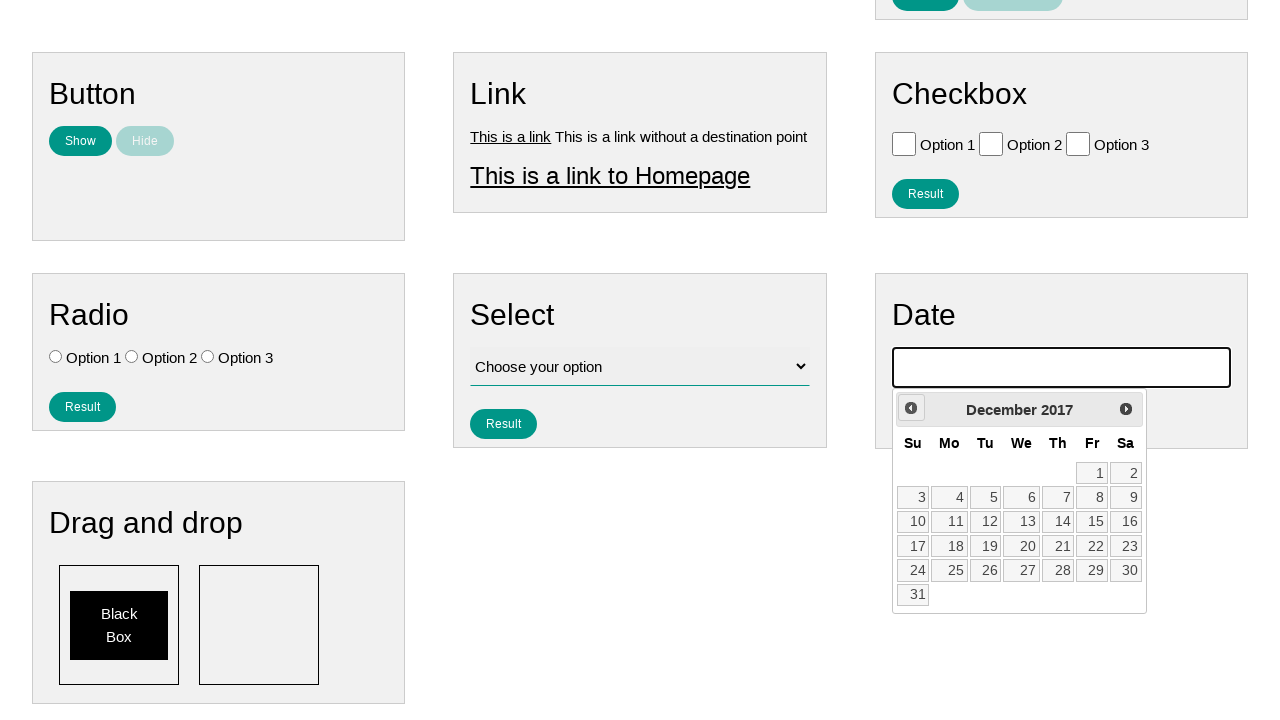

Clicked previous month button (iteration 100 of 224) to navigate backwards at (911, 408) on #ui-datepicker-div .ui-datepicker-prev
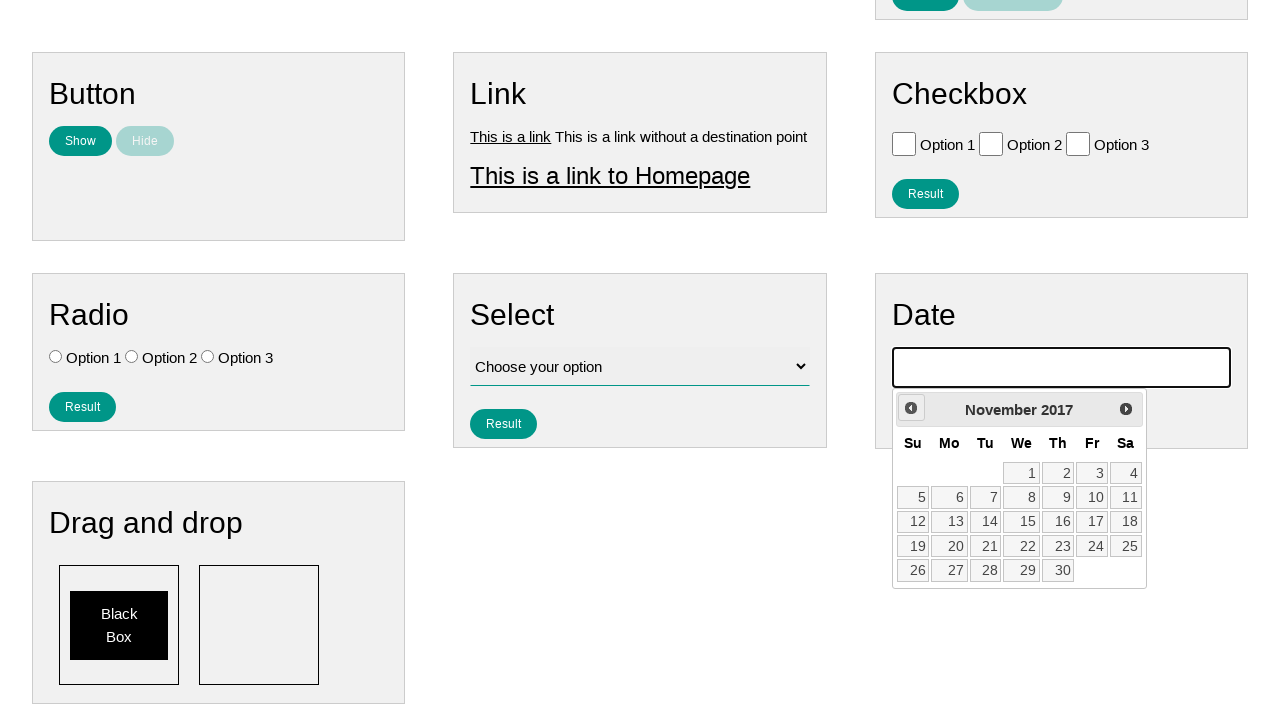

Clicked previous month button (iteration 101 of 224) to navigate backwards at (911, 408) on #ui-datepicker-div .ui-datepicker-prev
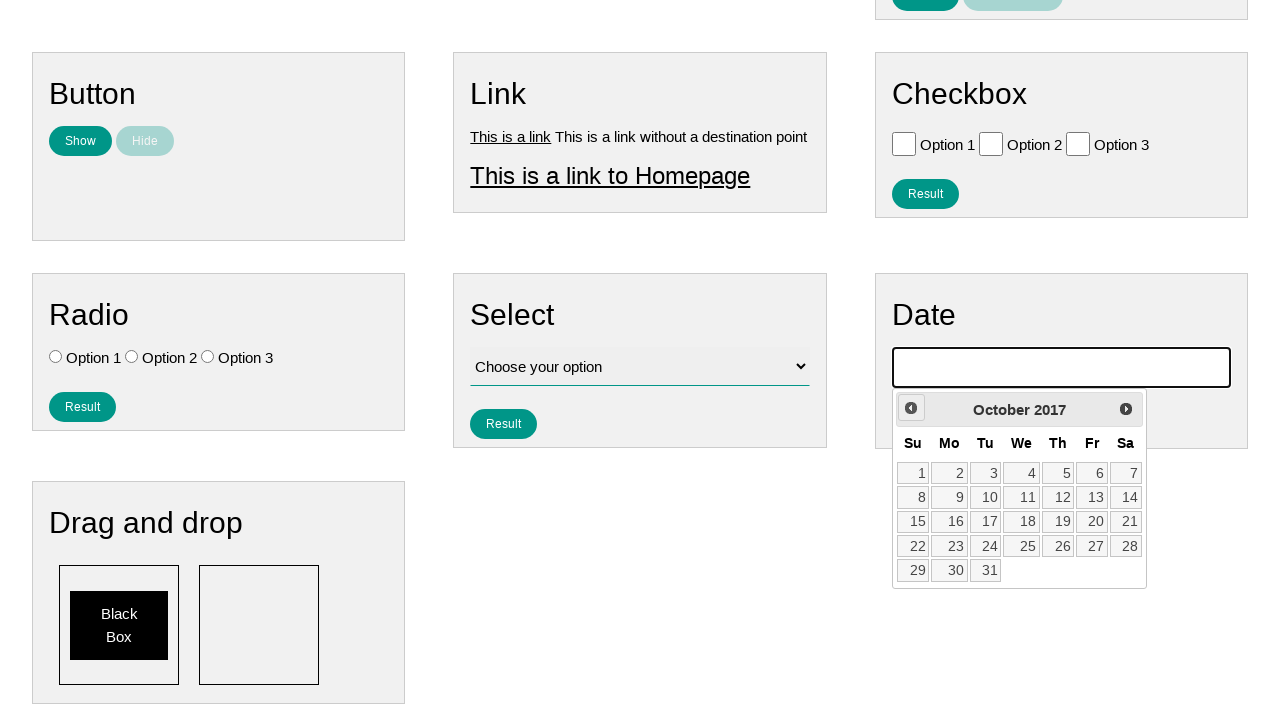

Clicked previous month button (iteration 102 of 224) to navigate backwards at (911, 408) on #ui-datepicker-div .ui-datepicker-prev
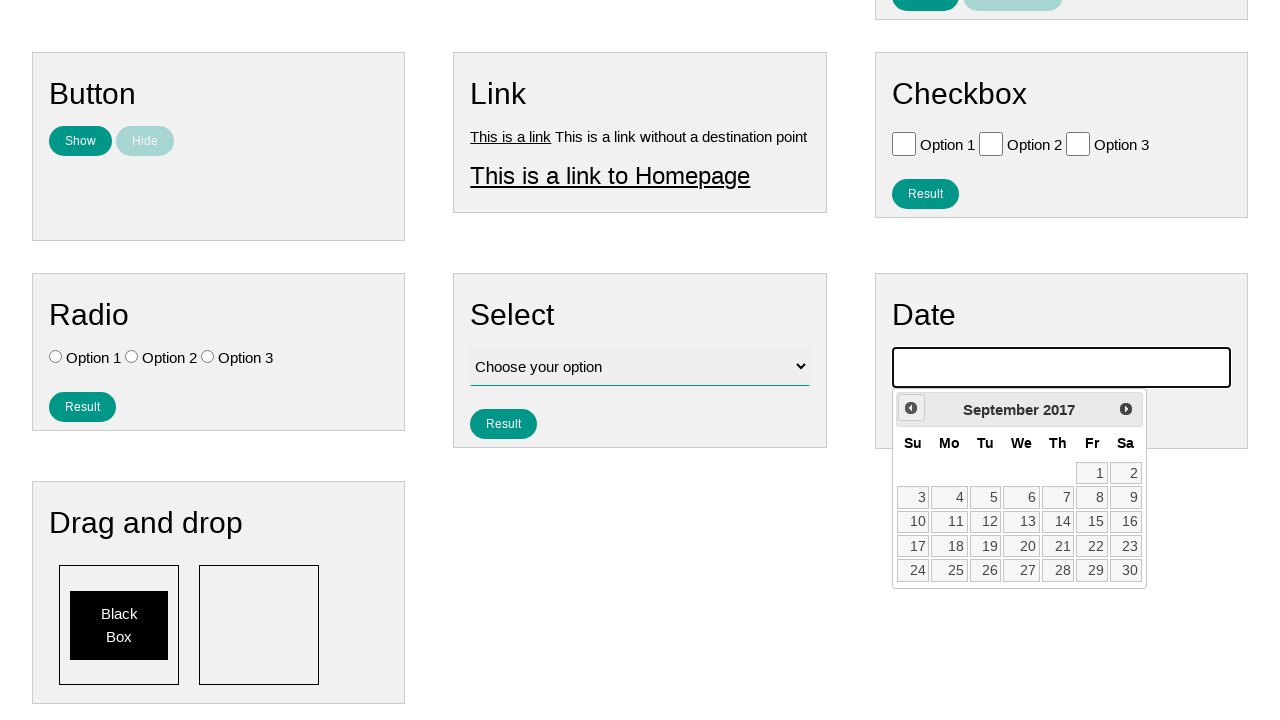

Clicked previous month button (iteration 103 of 224) to navigate backwards at (911, 408) on #ui-datepicker-div .ui-datepicker-prev
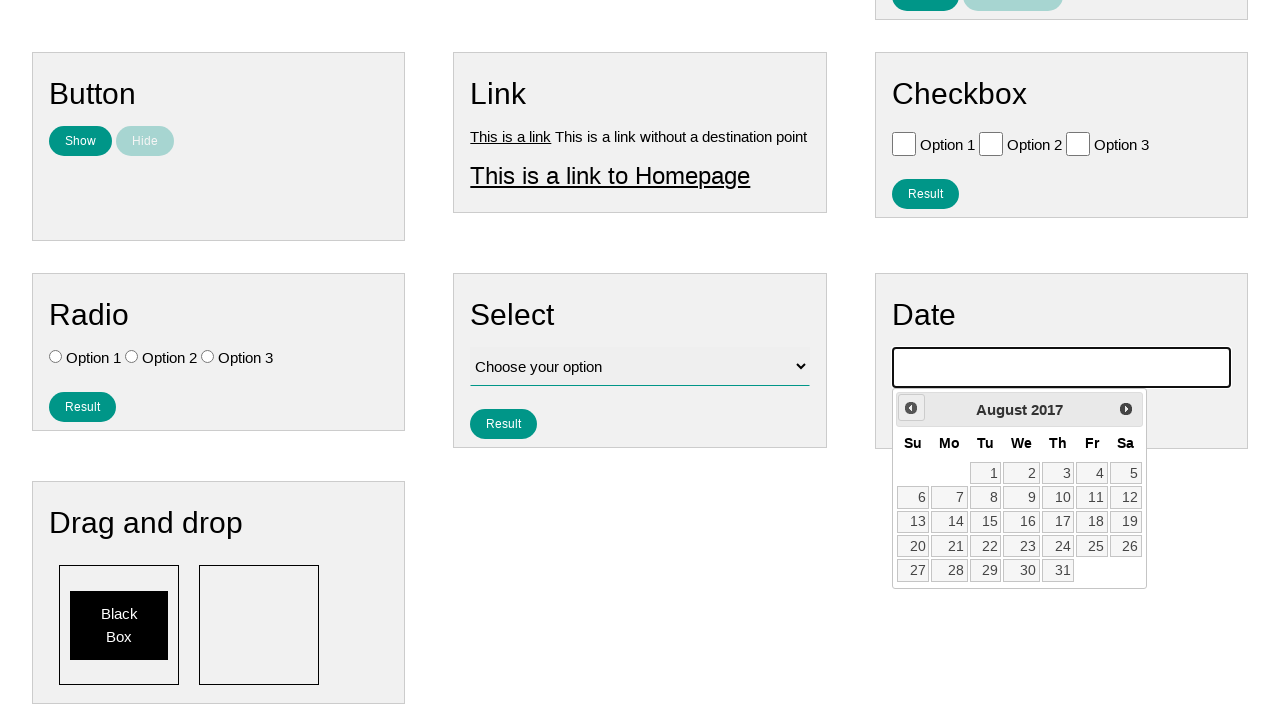

Clicked previous month button (iteration 104 of 224) to navigate backwards at (911, 408) on #ui-datepicker-div .ui-datepicker-prev
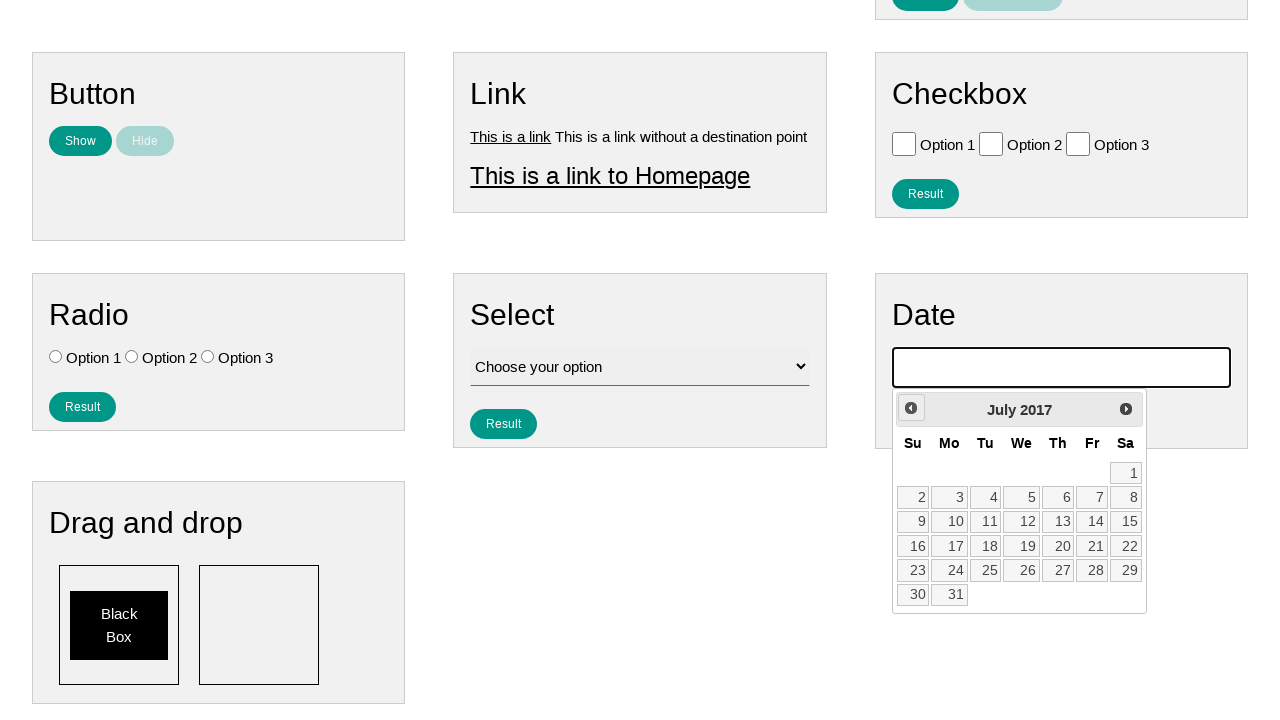

Clicked previous month button (iteration 105 of 224) to navigate backwards at (911, 408) on #ui-datepicker-div .ui-datepicker-prev
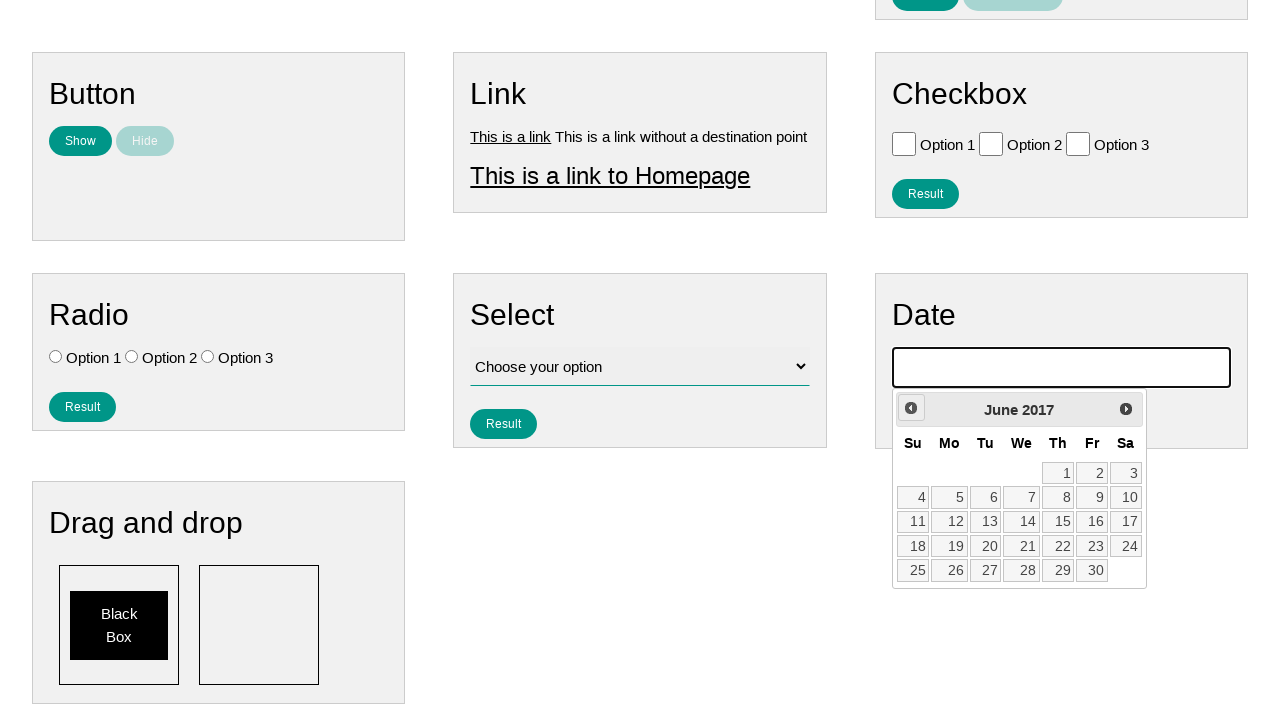

Clicked previous month button (iteration 106 of 224) to navigate backwards at (911, 408) on #ui-datepicker-div .ui-datepicker-prev
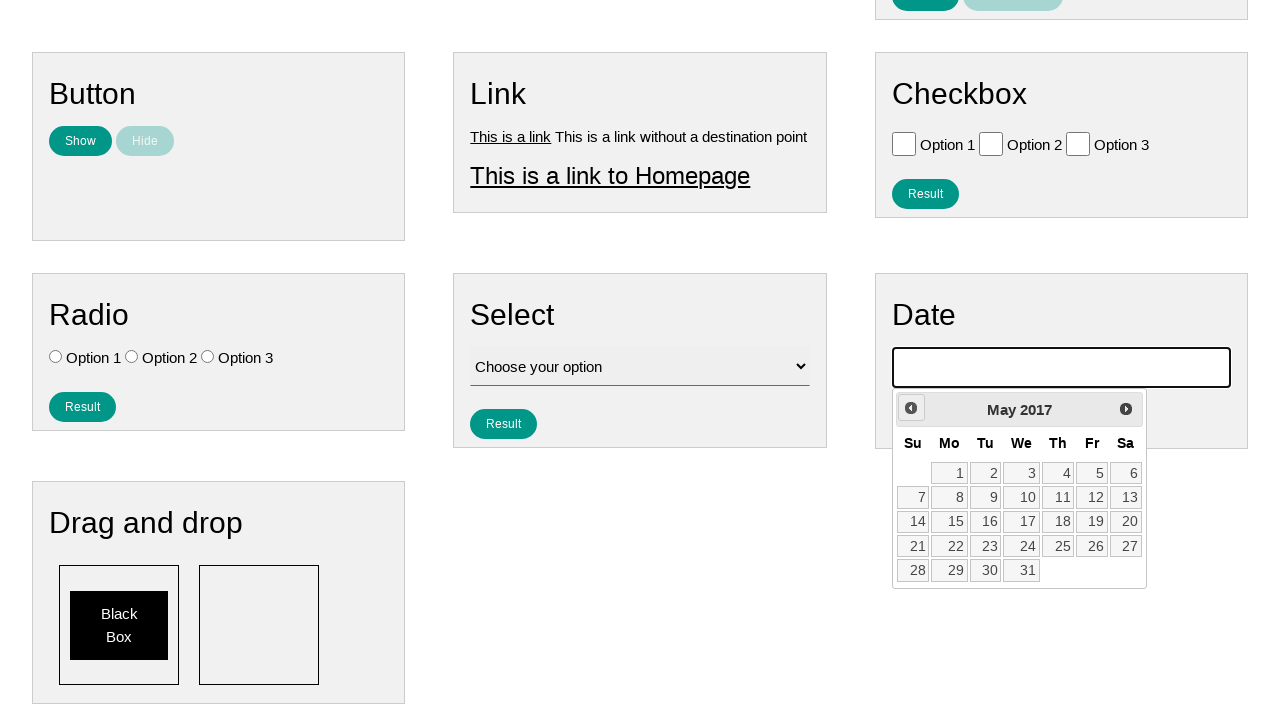

Clicked previous month button (iteration 107 of 224) to navigate backwards at (911, 408) on #ui-datepicker-div .ui-datepicker-prev
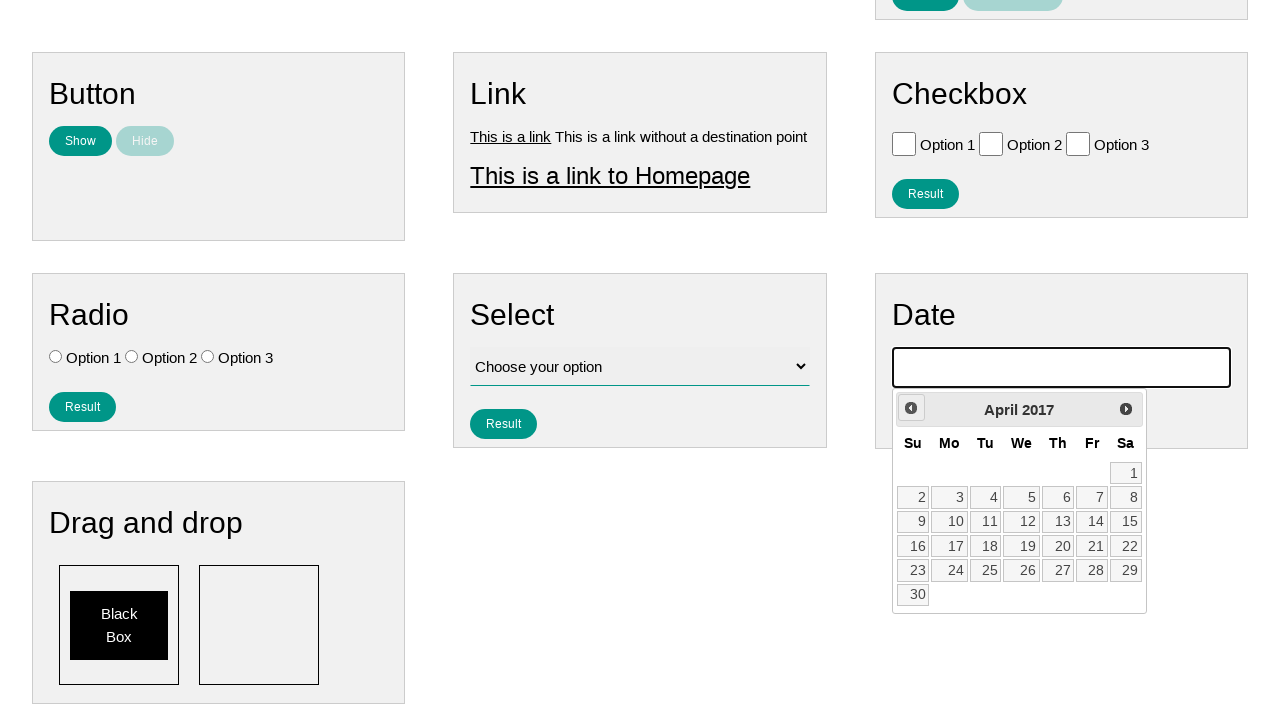

Clicked previous month button (iteration 108 of 224) to navigate backwards at (911, 408) on #ui-datepicker-div .ui-datepicker-prev
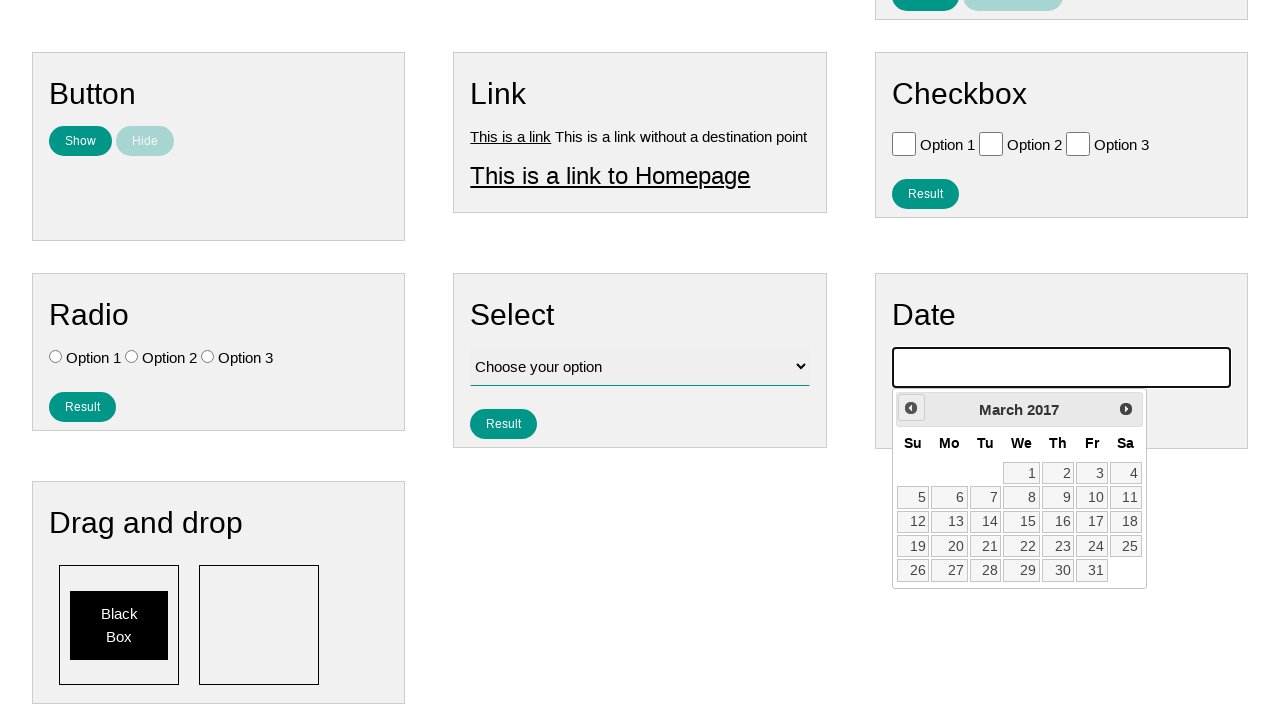

Clicked previous month button (iteration 109 of 224) to navigate backwards at (911, 408) on #ui-datepicker-div .ui-datepicker-prev
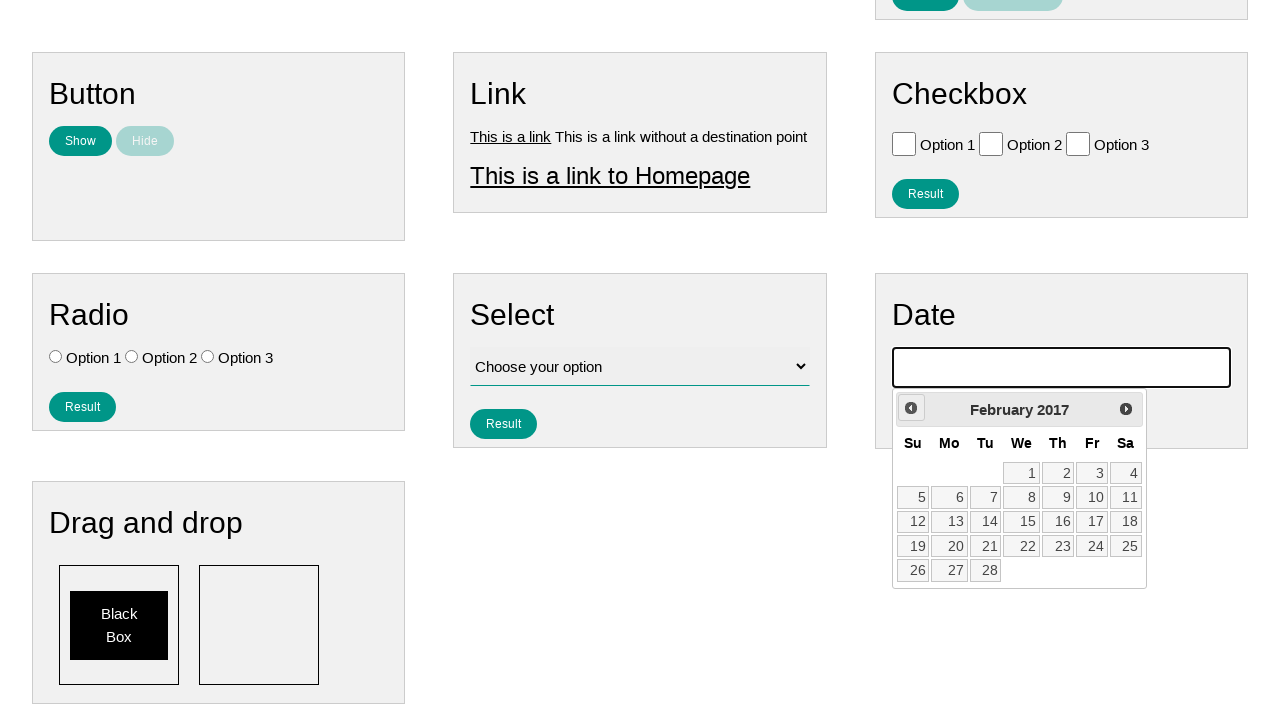

Clicked previous month button (iteration 110 of 224) to navigate backwards at (911, 408) on #ui-datepicker-div .ui-datepicker-prev
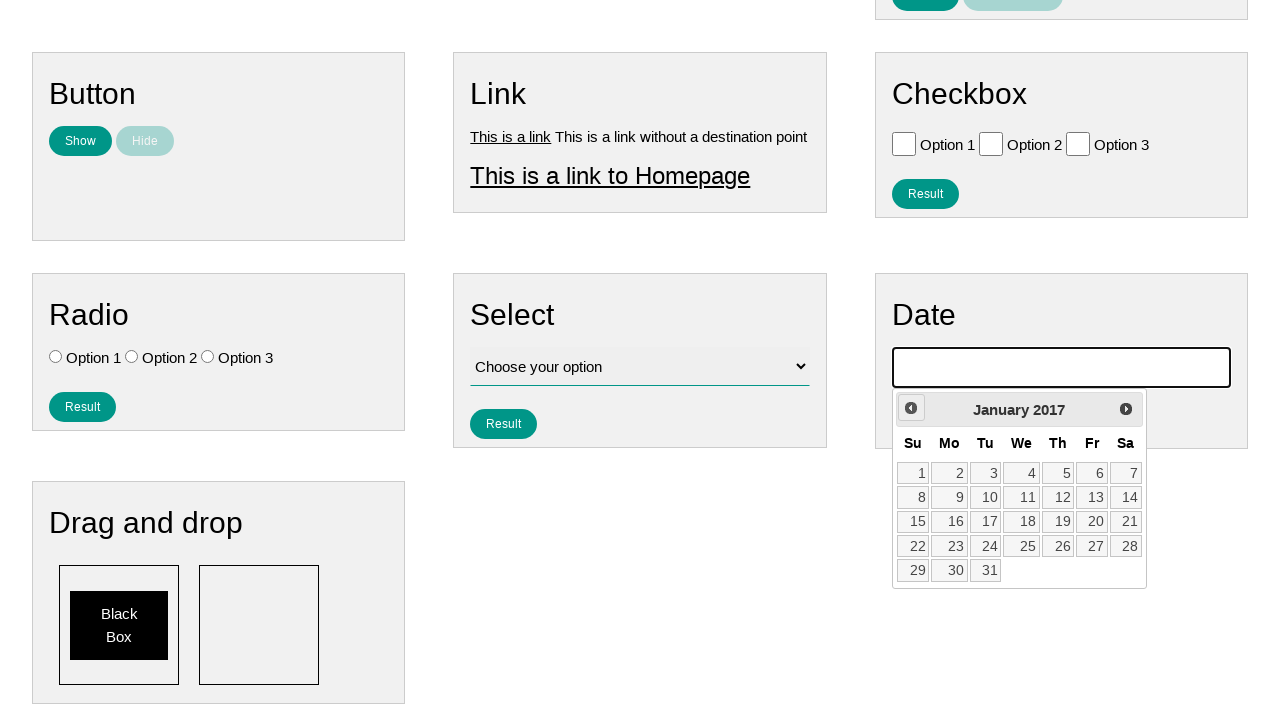

Clicked previous month button (iteration 111 of 224) to navigate backwards at (911, 408) on #ui-datepicker-div .ui-datepicker-prev
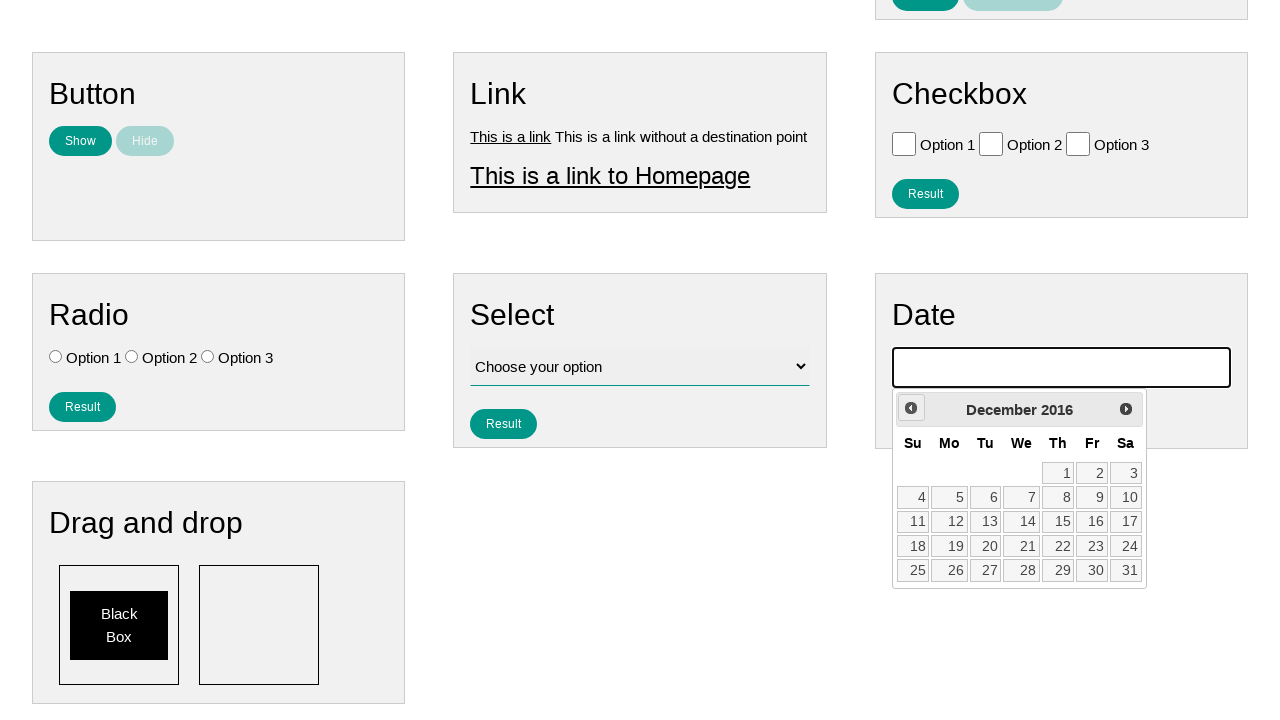

Clicked previous month button (iteration 112 of 224) to navigate backwards at (911, 408) on #ui-datepicker-div .ui-datepicker-prev
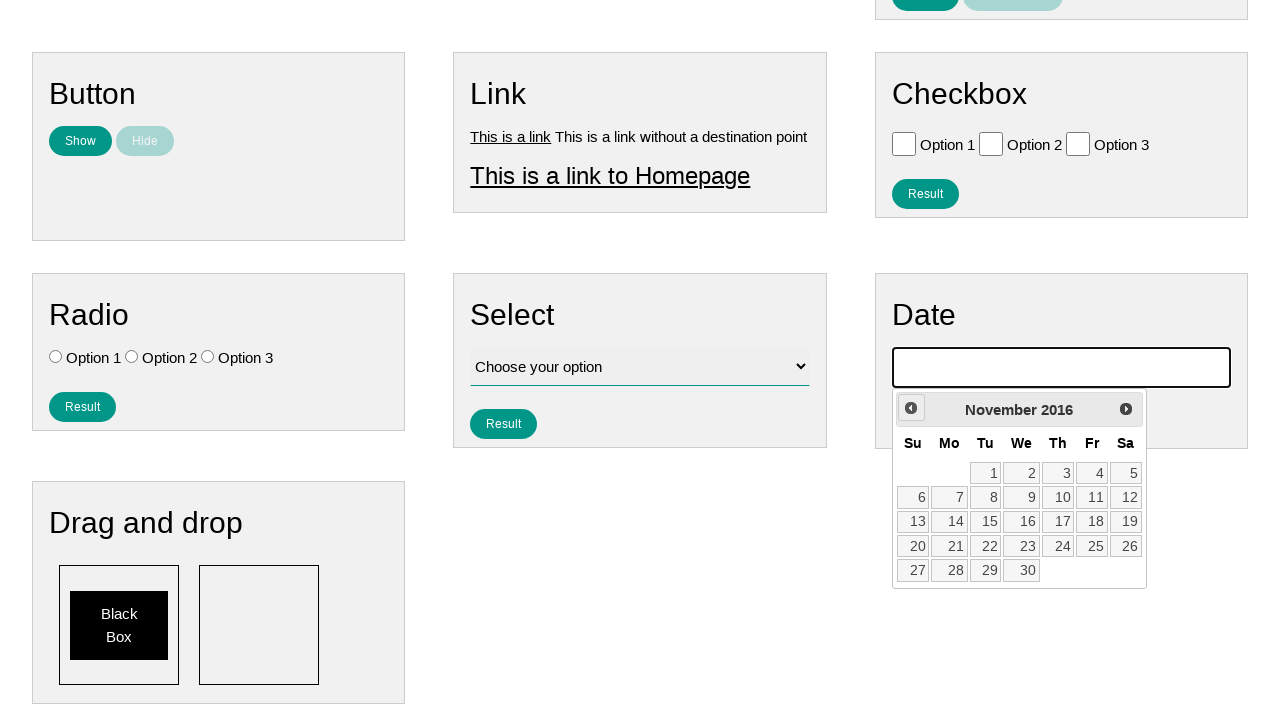

Clicked previous month button (iteration 113 of 224) to navigate backwards at (911, 408) on #ui-datepicker-div .ui-datepicker-prev
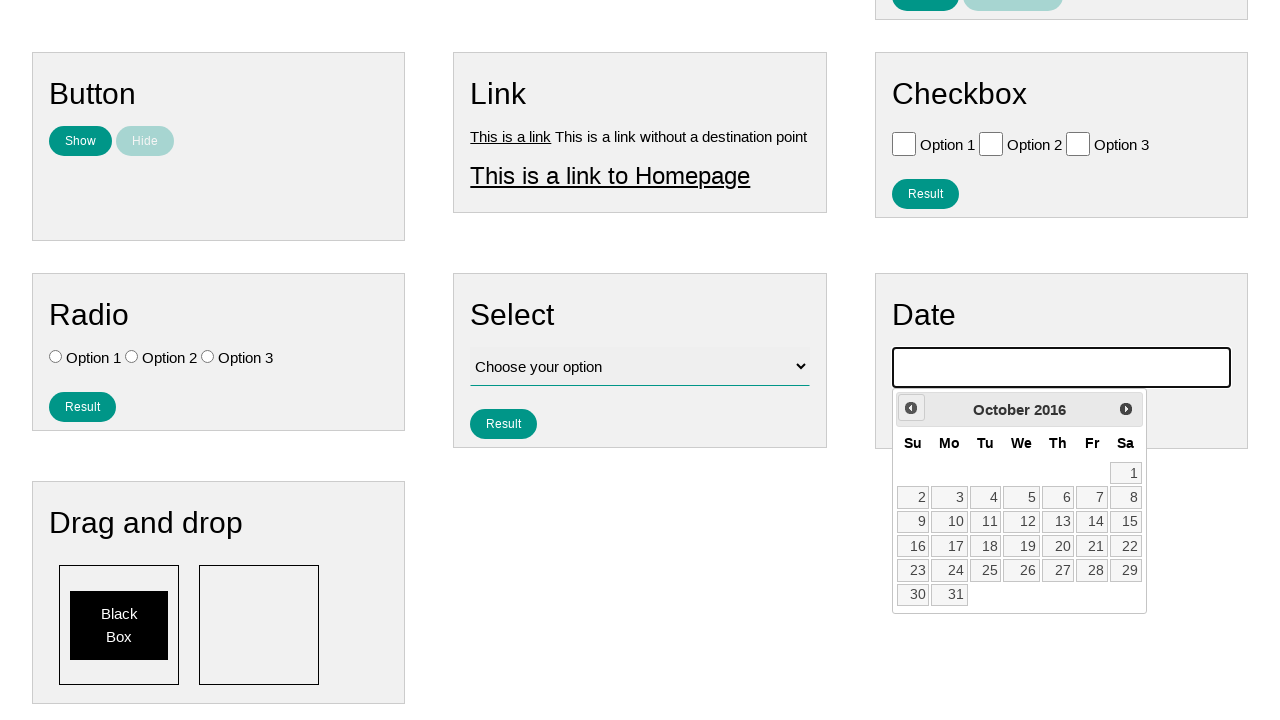

Clicked previous month button (iteration 114 of 224) to navigate backwards at (911, 408) on #ui-datepicker-div .ui-datepicker-prev
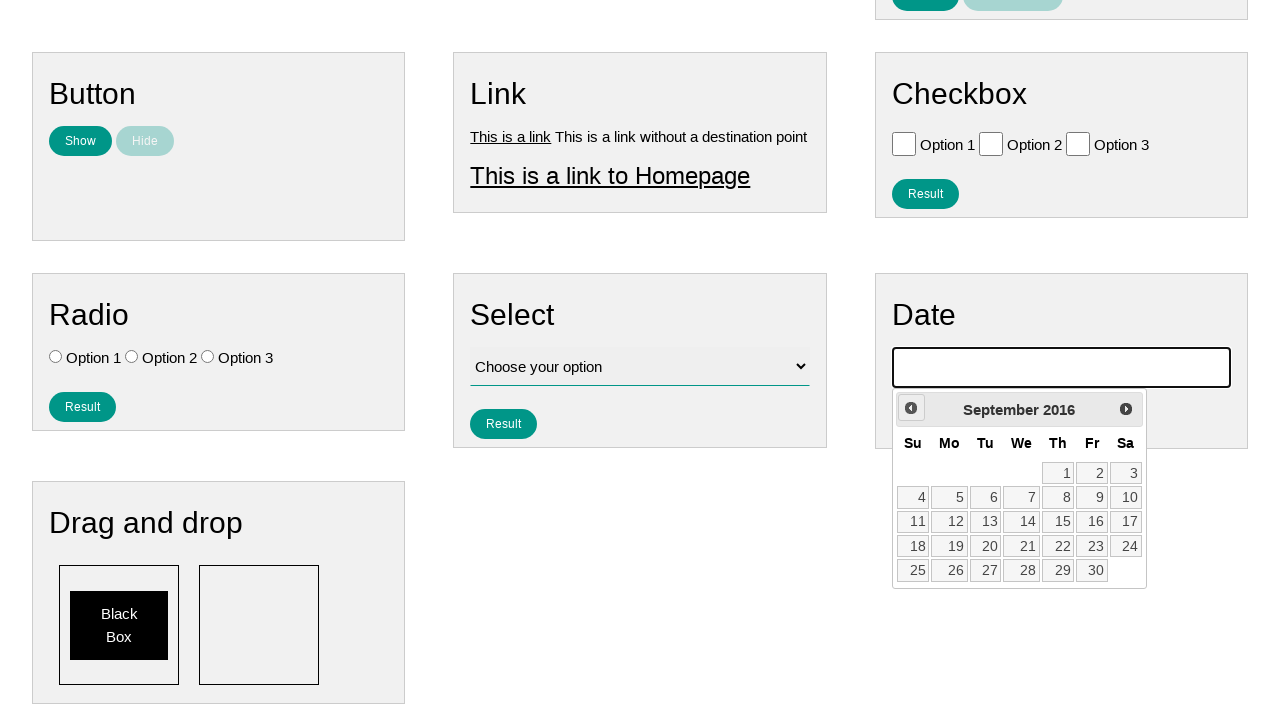

Clicked previous month button (iteration 115 of 224) to navigate backwards at (911, 408) on #ui-datepicker-div .ui-datepicker-prev
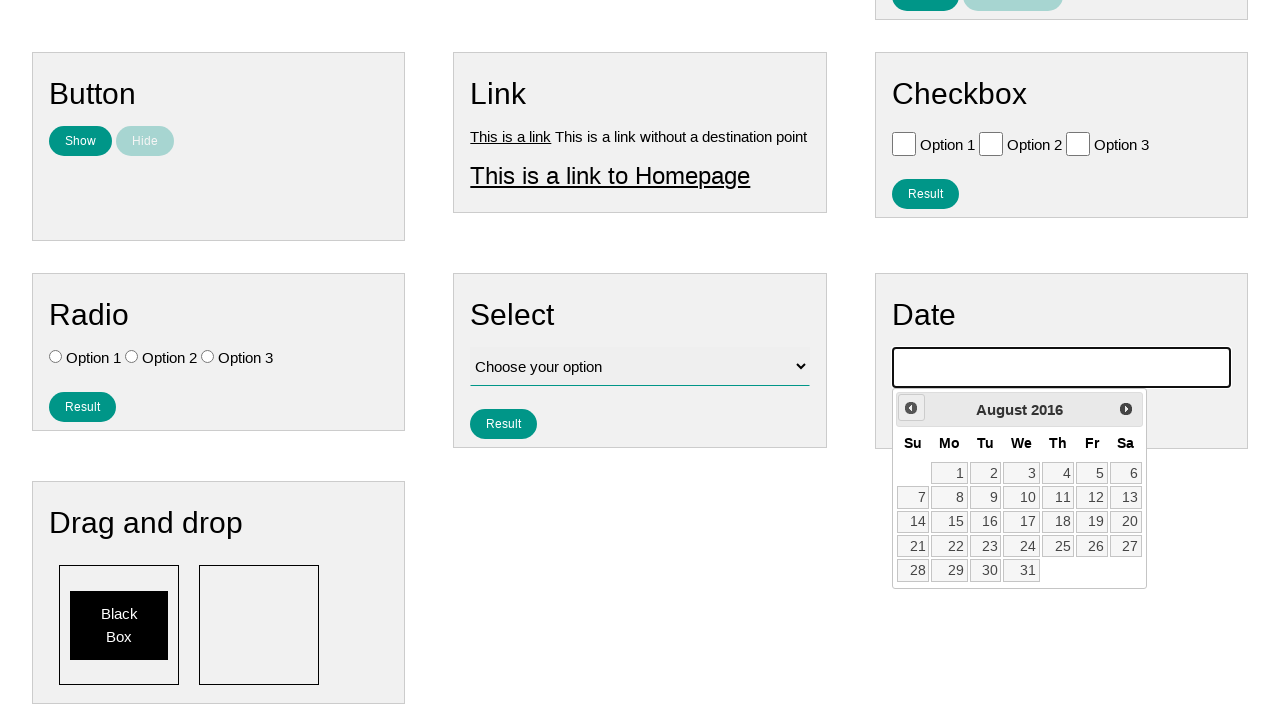

Clicked previous month button (iteration 116 of 224) to navigate backwards at (911, 408) on #ui-datepicker-div .ui-datepicker-prev
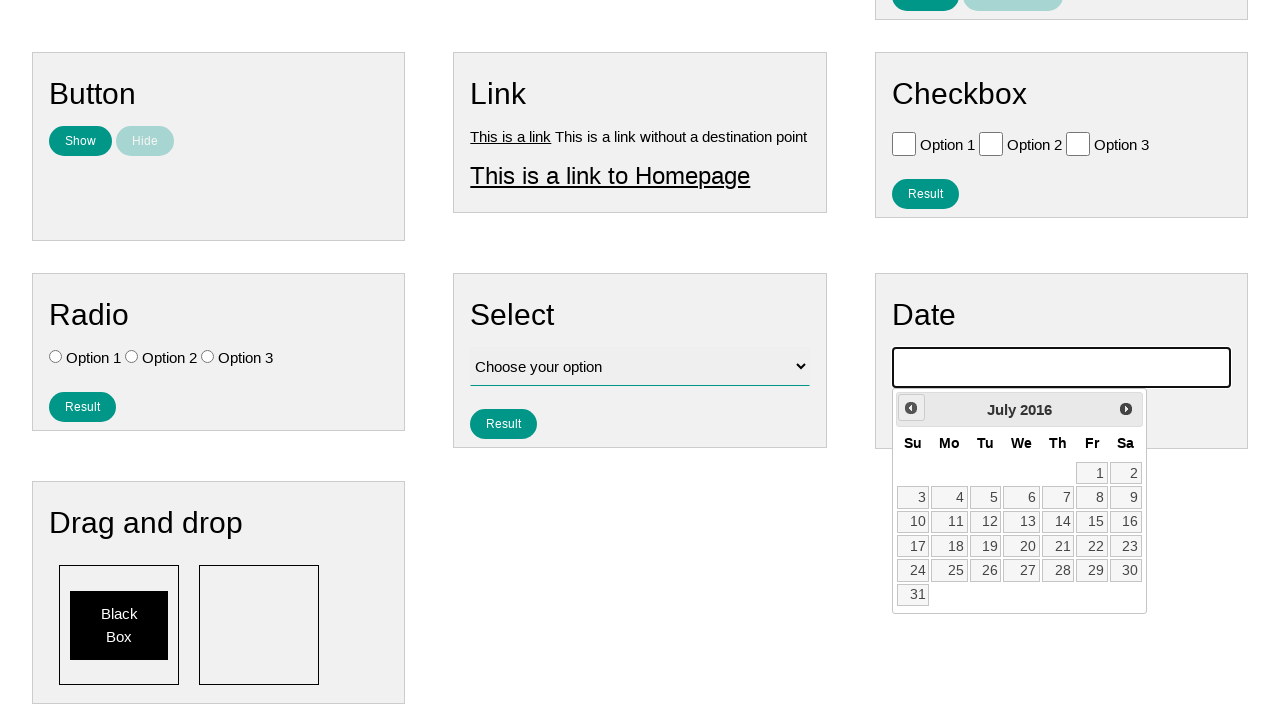

Clicked previous month button (iteration 117 of 224) to navigate backwards at (911, 408) on #ui-datepicker-div .ui-datepicker-prev
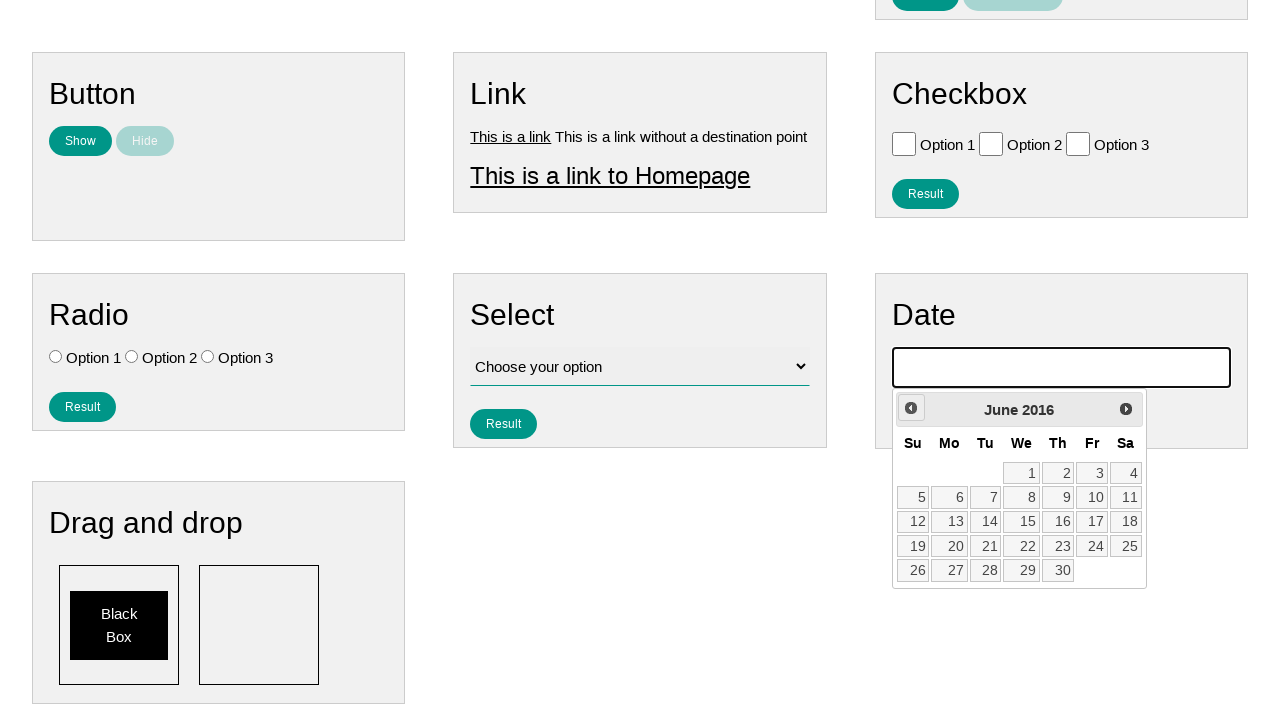

Clicked previous month button (iteration 118 of 224) to navigate backwards at (911, 408) on #ui-datepicker-div .ui-datepicker-prev
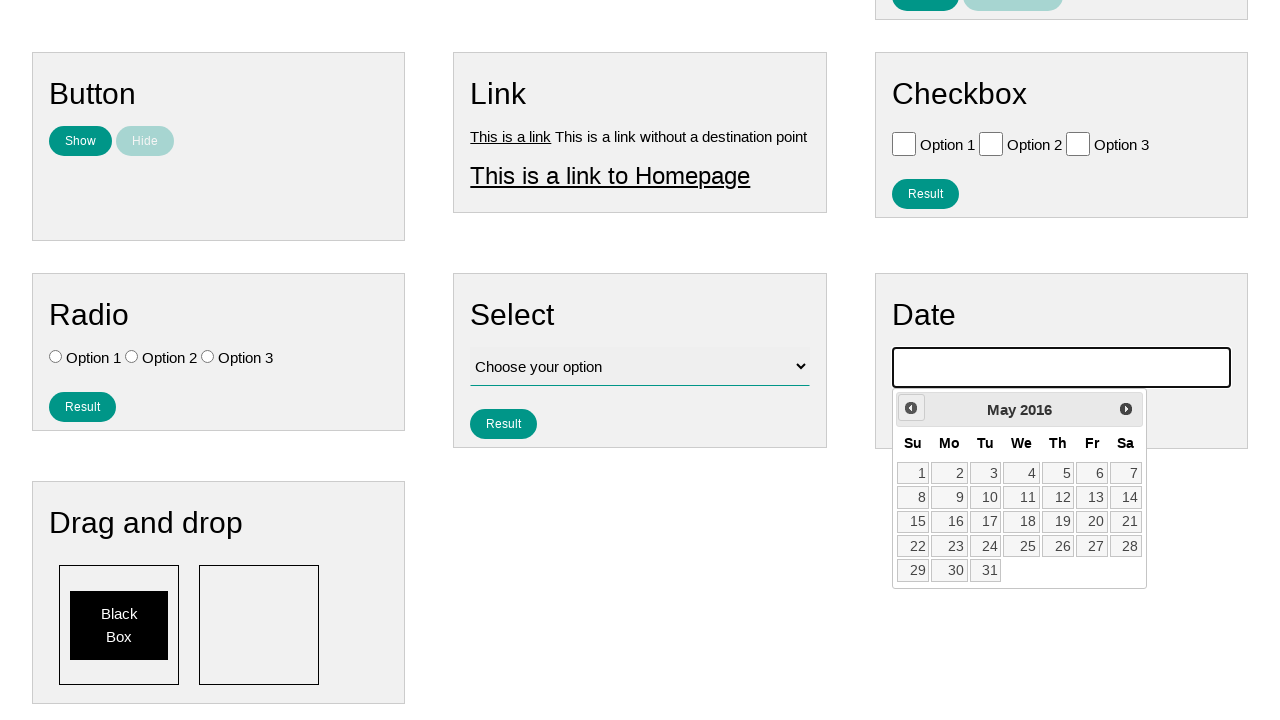

Clicked previous month button (iteration 119 of 224) to navigate backwards at (911, 408) on #ui-datepicker-div .ui-datepicker-prev
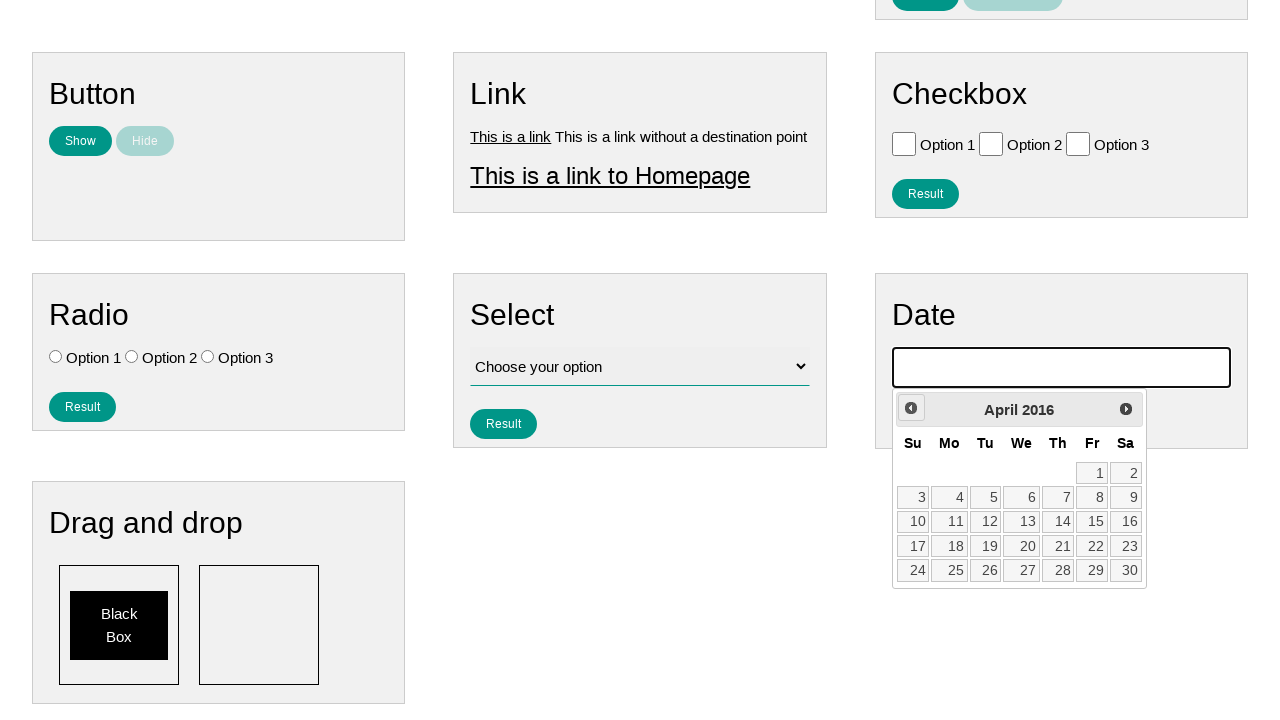

Clicked previous month button (iteration 120 of 224) to navigate backwards at (911, 408) on #ui-datepicker-div .ui-datepicker-prev
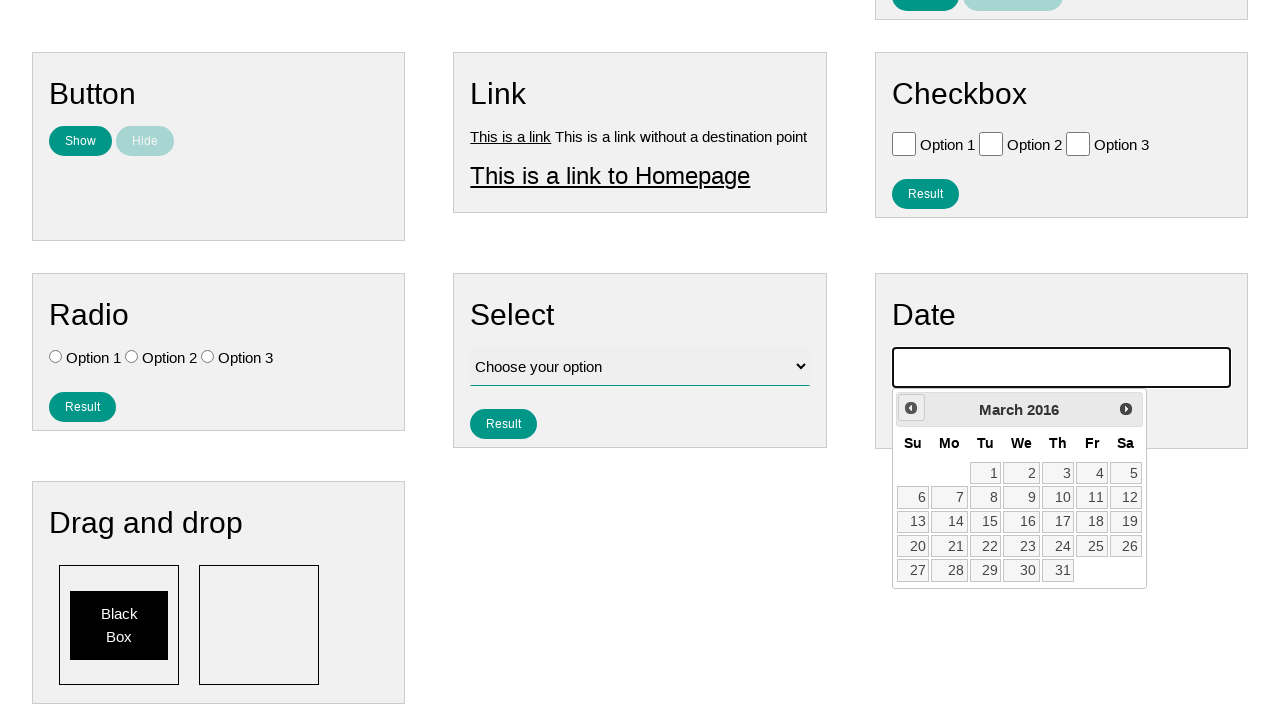

Clicked previous month button (iteration 121 of 224) to navigate backwards at (911, 408) on #ui-datepicker-div .ui-datepicker-prev
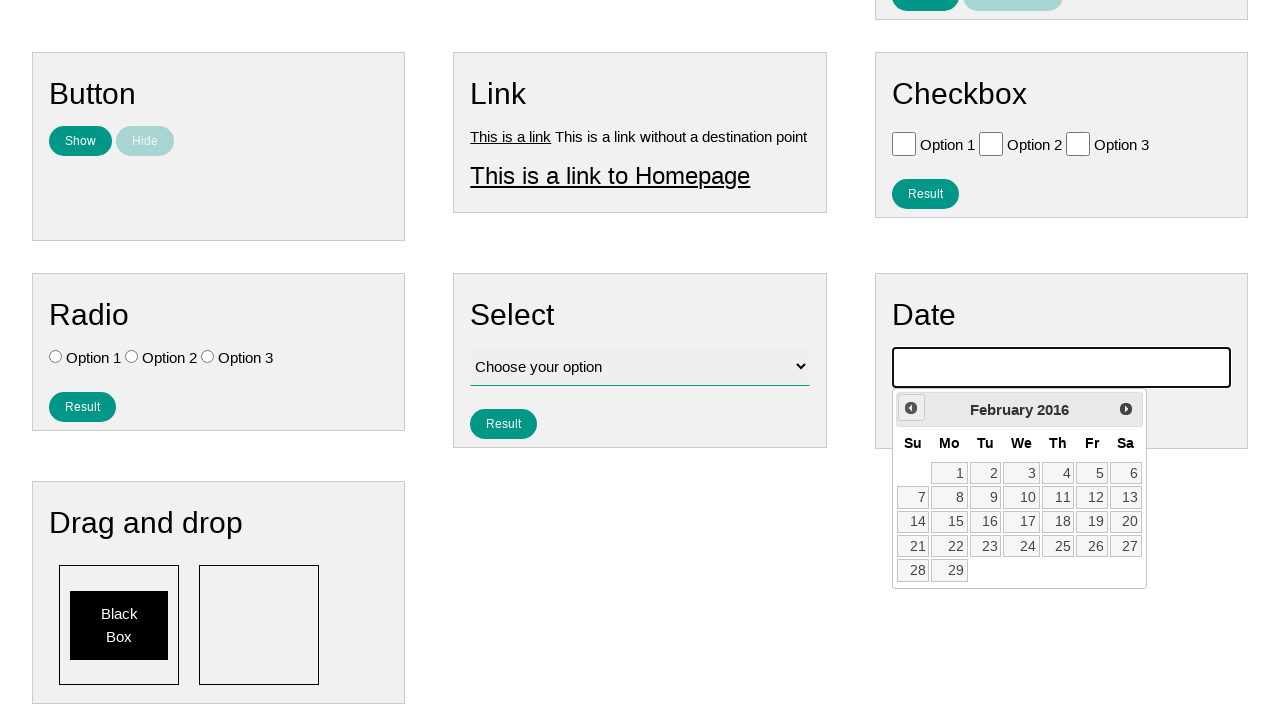

Clicked previous month button (iteration 122 of 224) to navigate backwards at (911, 408) on #ui-datepicker-div .ui-datepicker-prev
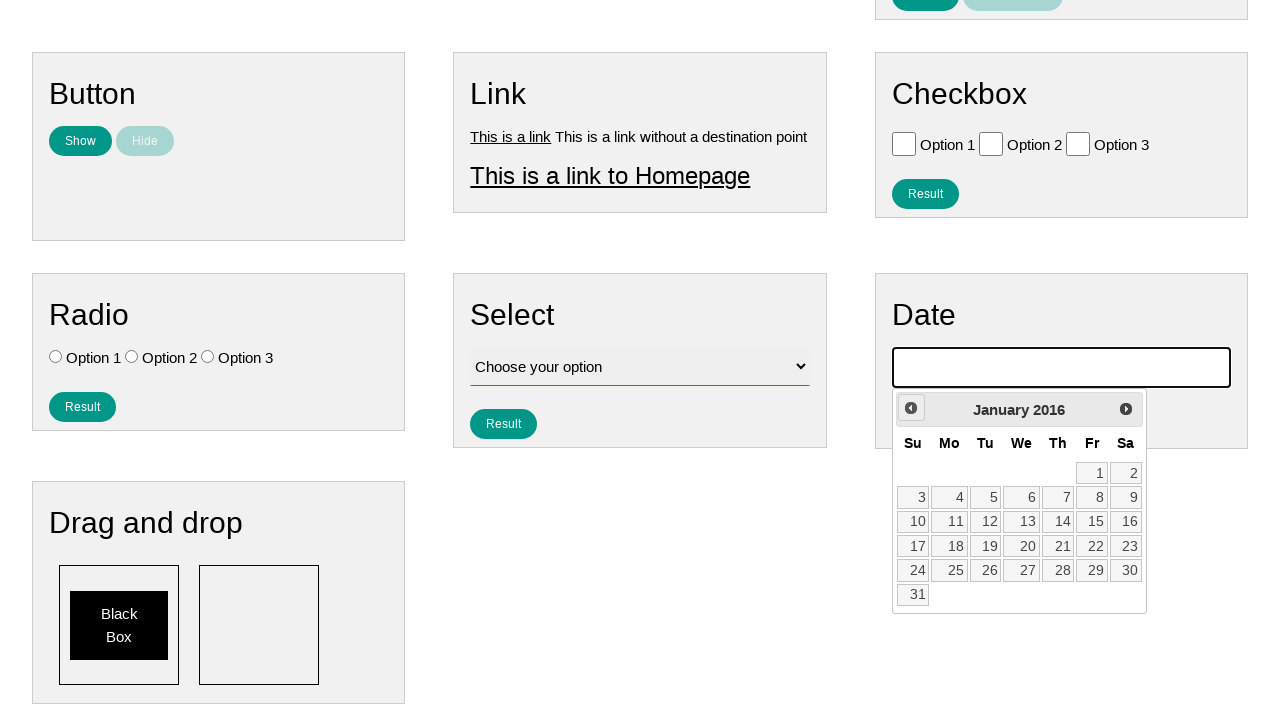

Clicked previous month button (iteration 123 of 224) to navigate backwards at (911, 408) on #ui-datepicker-div .ui-datepicker-prev
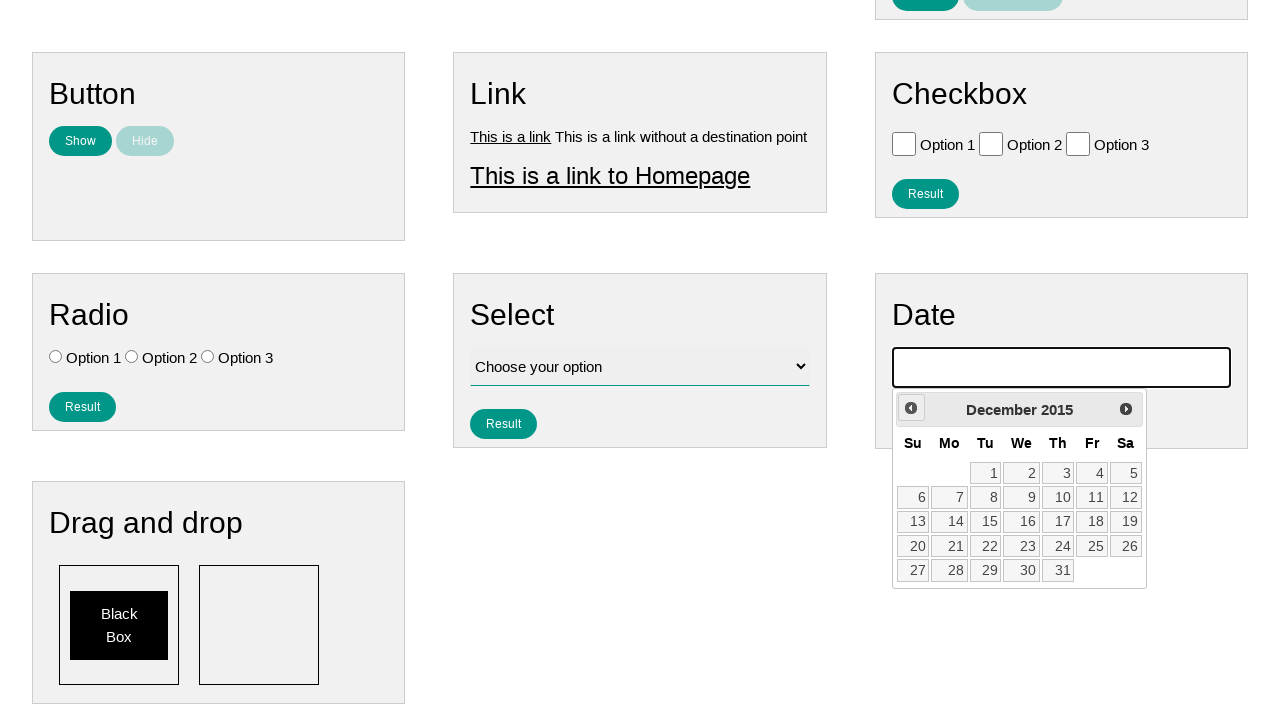

Clicked previous month button (iteration 124 of 224) to navigate backwards at (911, 408) on #ui-datepicker-div .ui-datepicker-prev
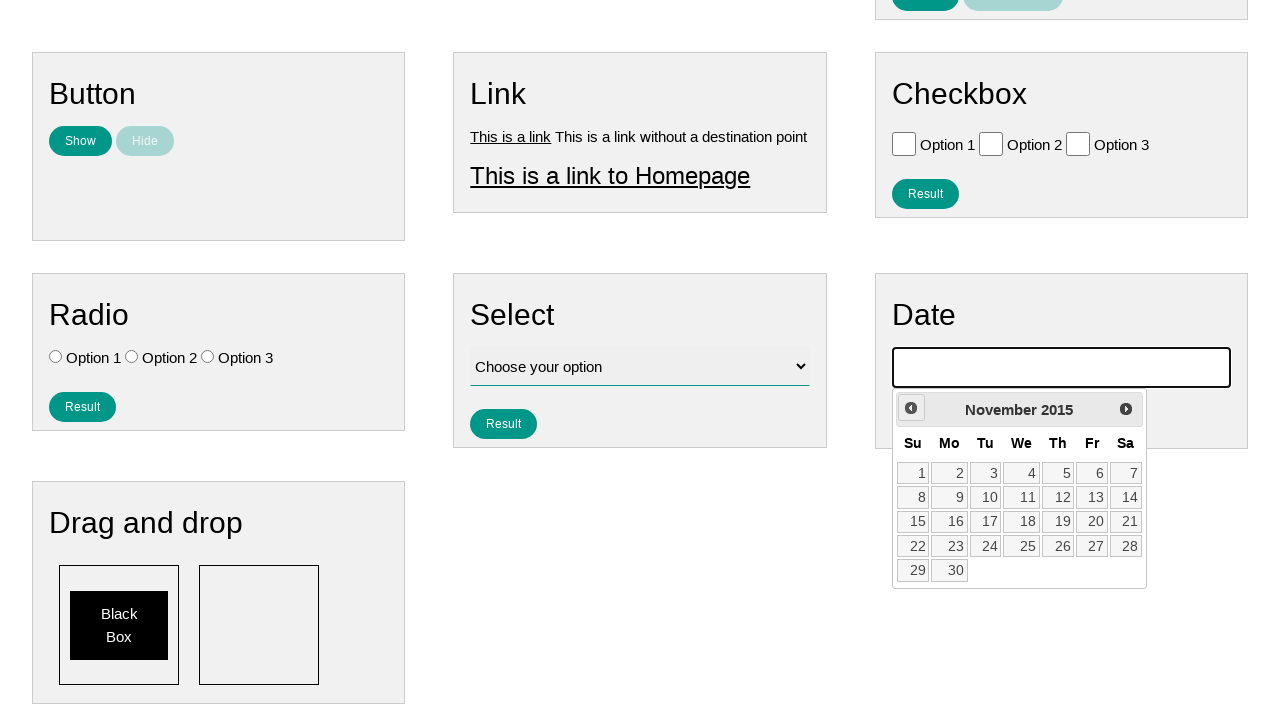

Clicked previous month button (iteration 125 of 224) to navigate backwards at (911, 408) on #ui-datepicker-div .ui-datepicker-prev
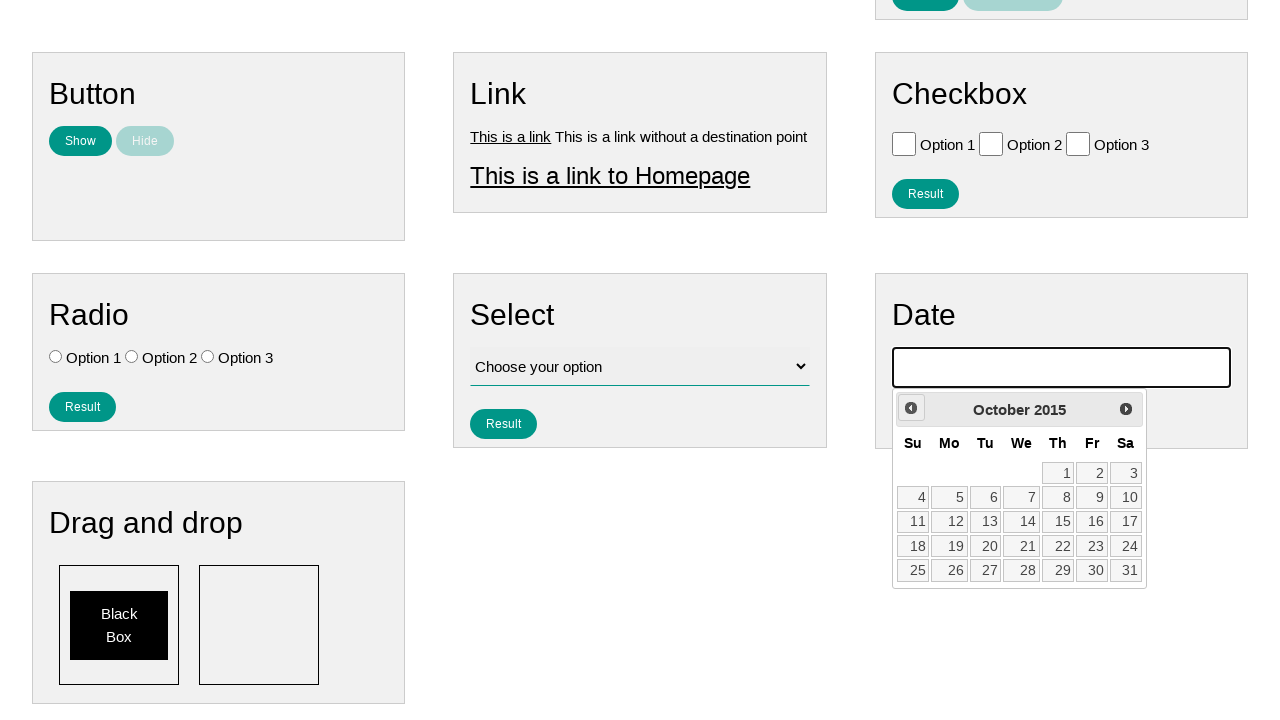

Clicked previous month button (iteration 126 of 224) to navigate backwards at (911, 408) on #ui-datepicker-div .ui-datepicker-prev
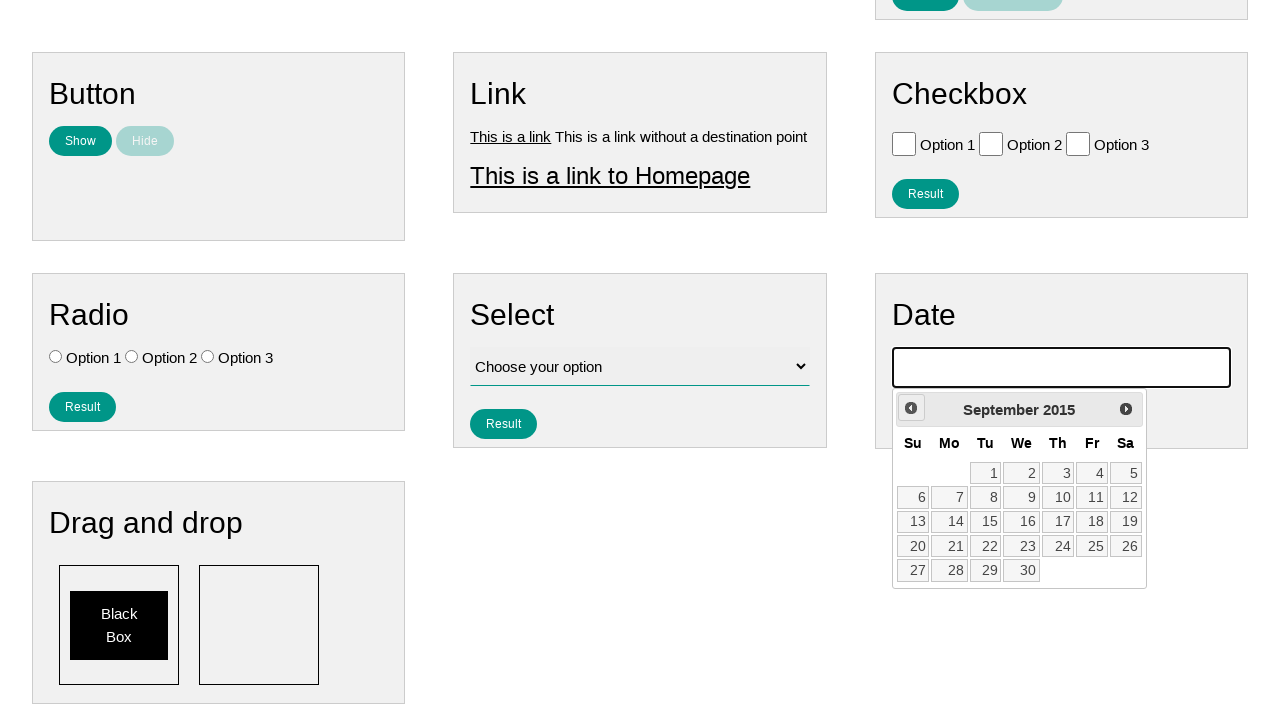

Clicked previous month button (iteration 127 of 224) to navigate backwards at (911, 408) on #ui-datepicker-div .ui-datepicker-prev
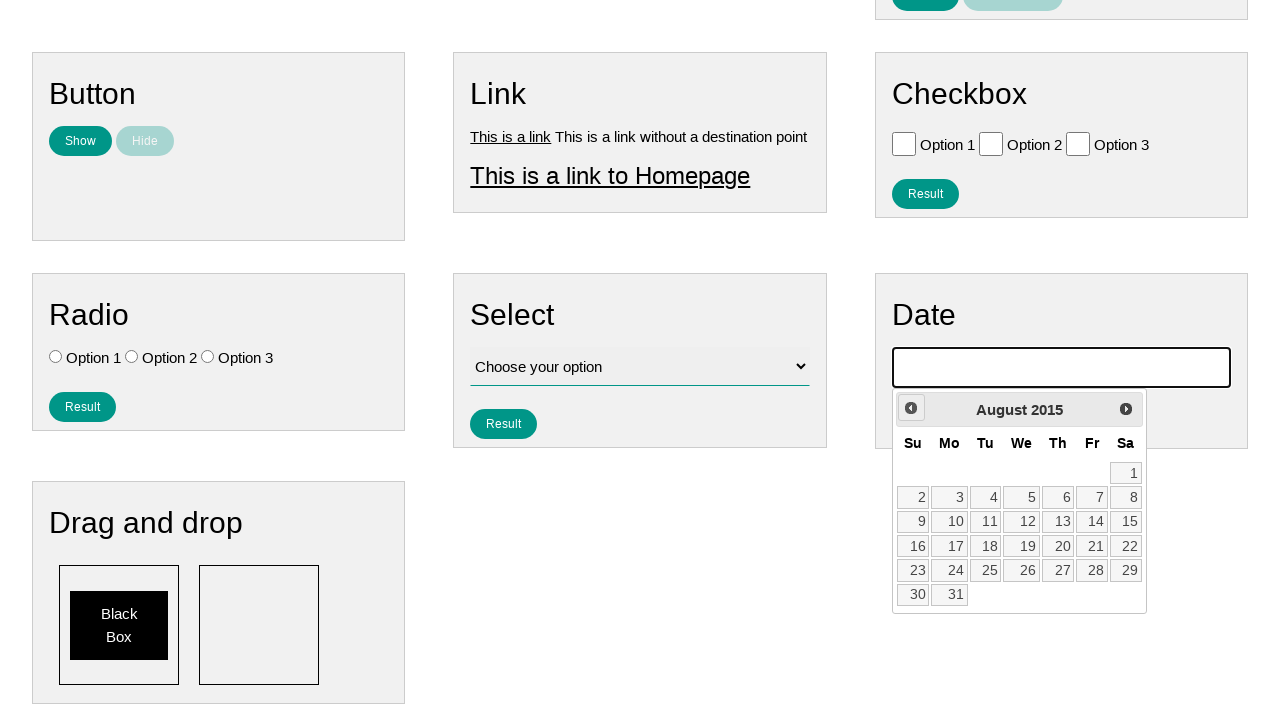

Clicked previous month button (iteration 128 of 224) to navigate backwards at (911, 408) on #ui-datepicker-div .ui-datepicker-prev
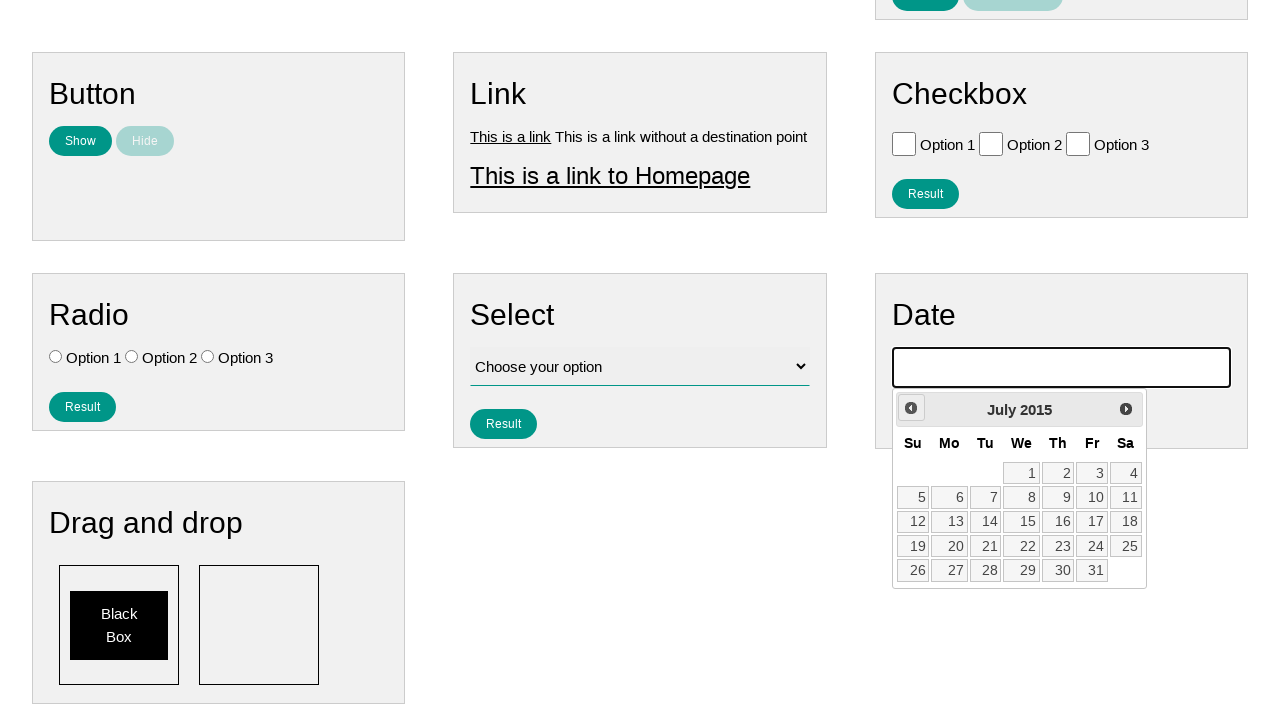

Clicked previous month button (iteration 129 of 224) to navigate backwards at (911, 408) on #ui-datepicker-div .ui-datepicker-prev
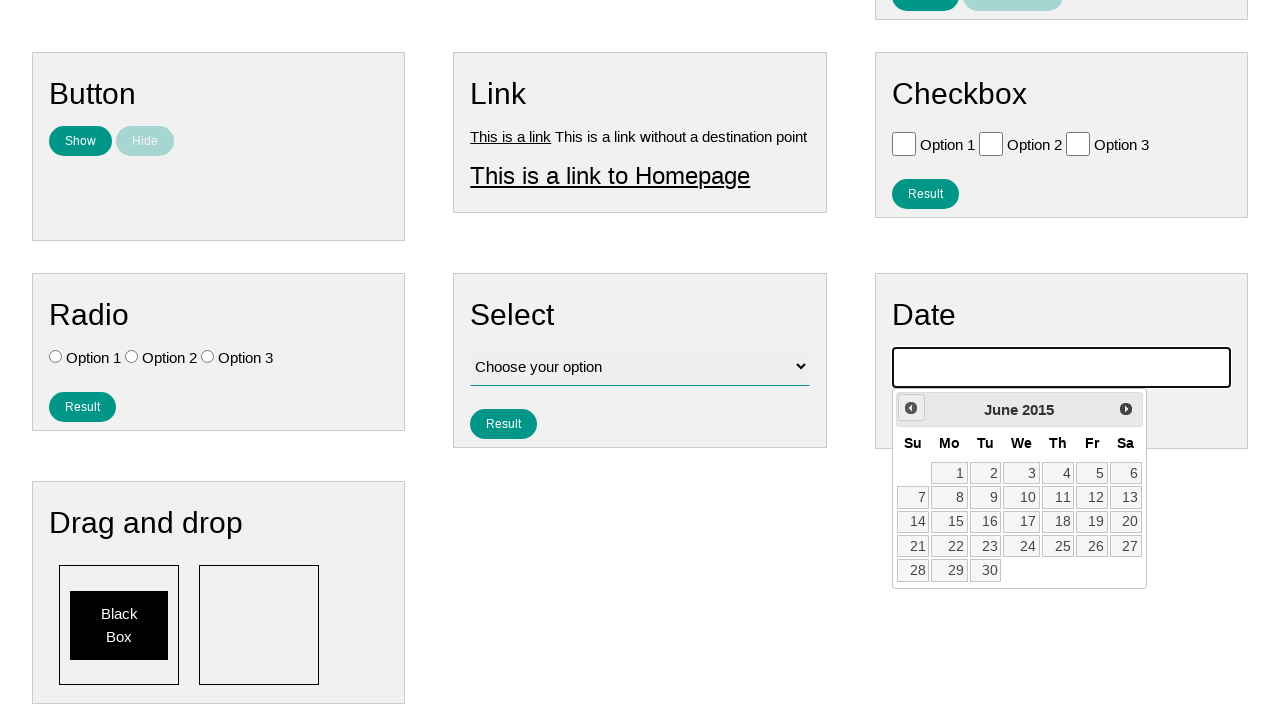

Clicked previous month button (iteration 130 of 224) to navigate backwards at (911, 408) on #ui-datepicker-div .ui-datepicker-prev
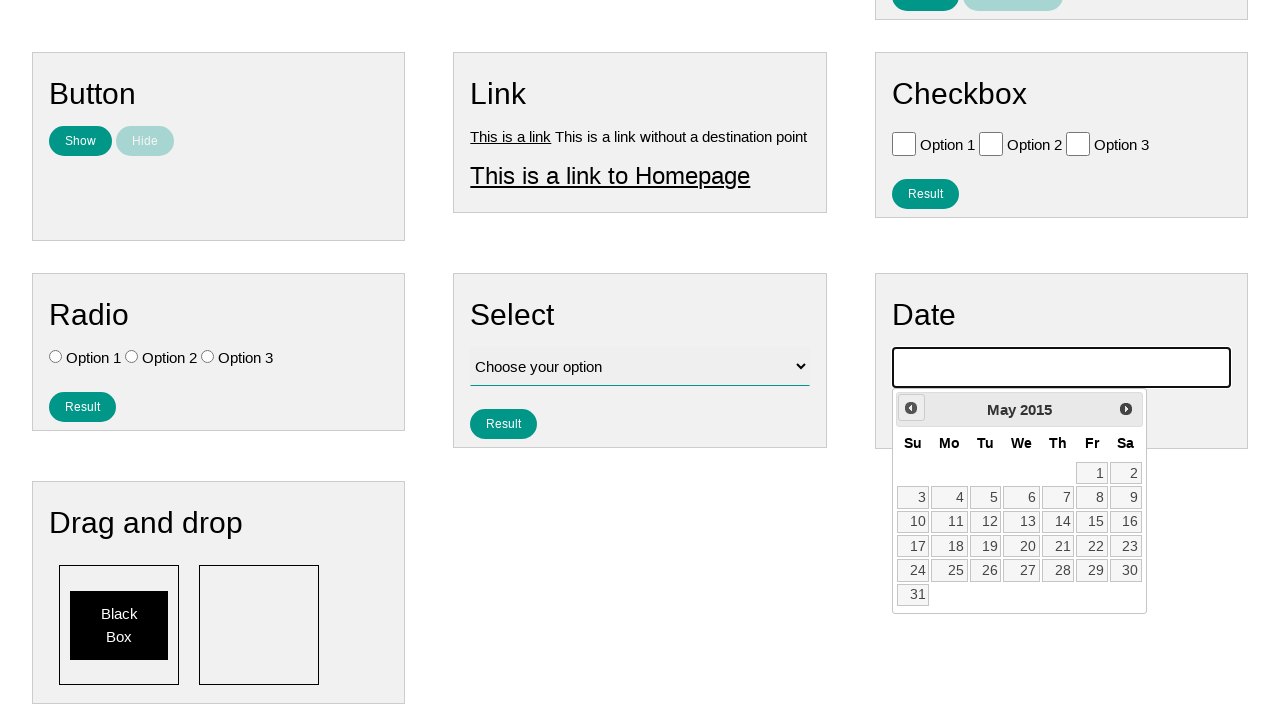

Clicked previous month button (iteration 131 of 224) to navigate backwards at (911, 408) on #ui-datepicker-div .ui-datepicker-prev
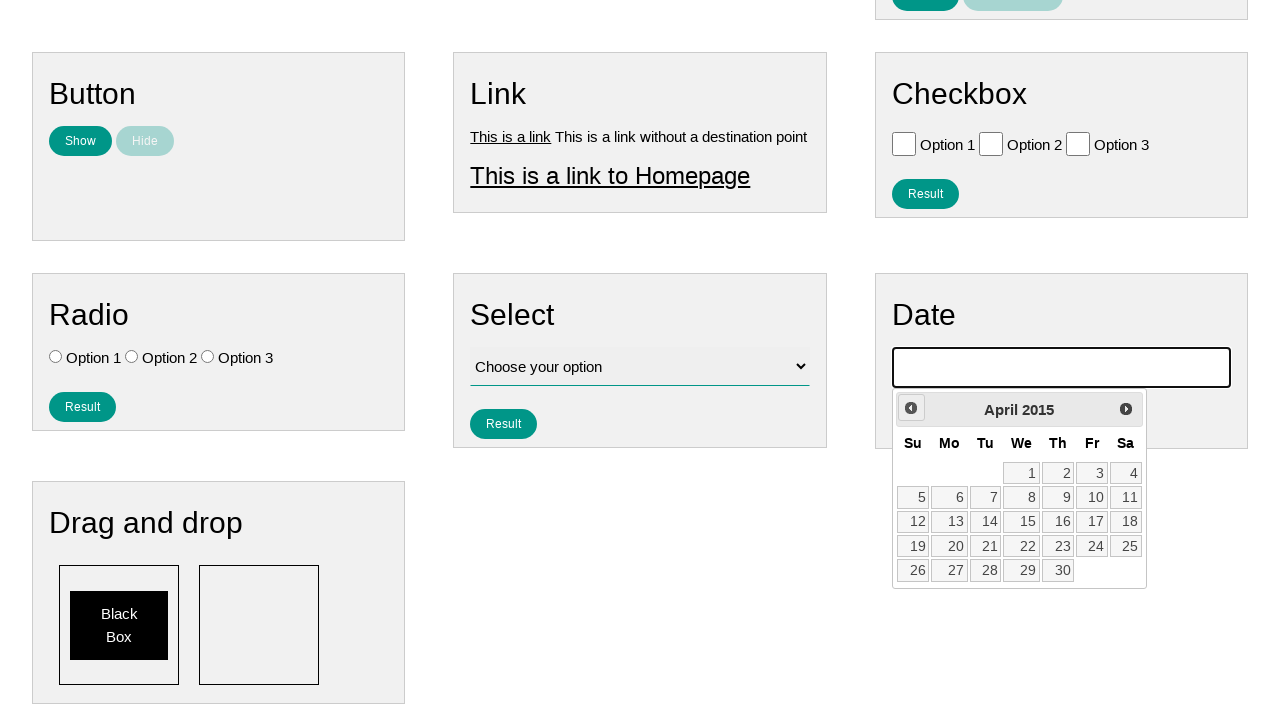

Clicked previous month button (iteration 132 of 224) to navigate backwards at (911, 408) on #ui-datepicker-div .ui-datepicker-prev
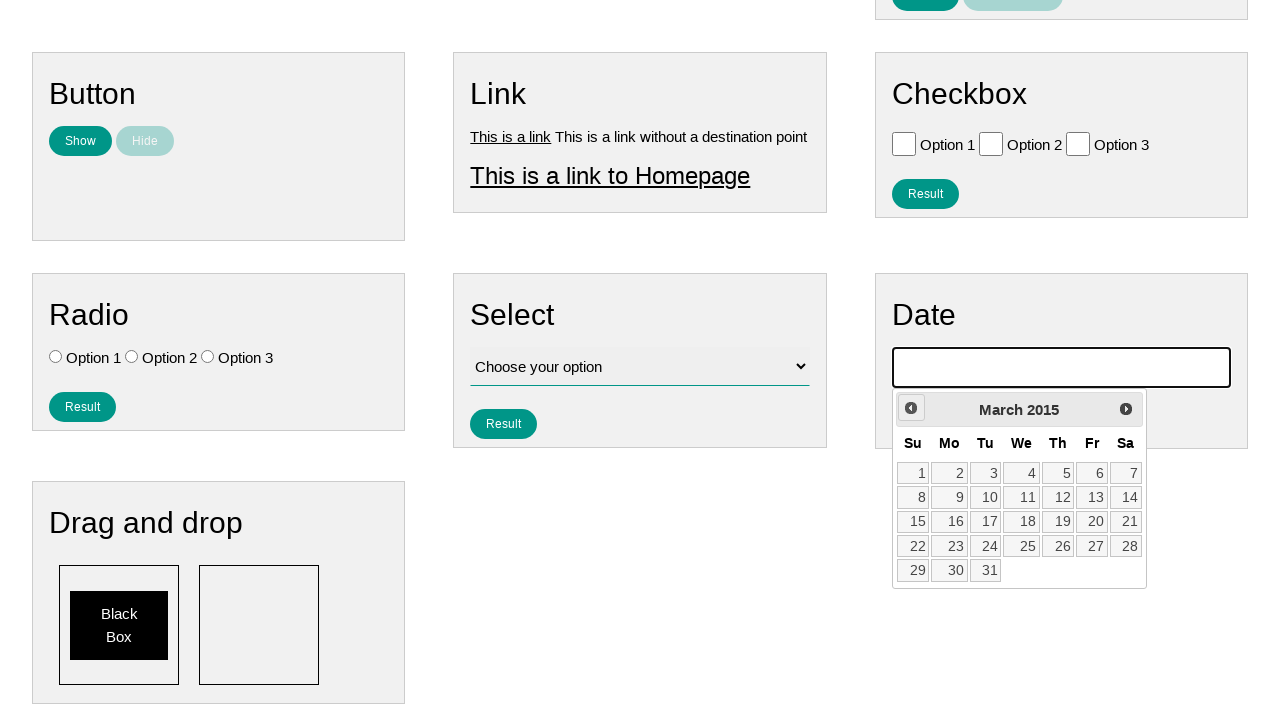

Clicked previous month button (iteration 133 of 224) to navigate backwards at (911, 408) on #ui-datepicker-div .ui-datepicker-prev
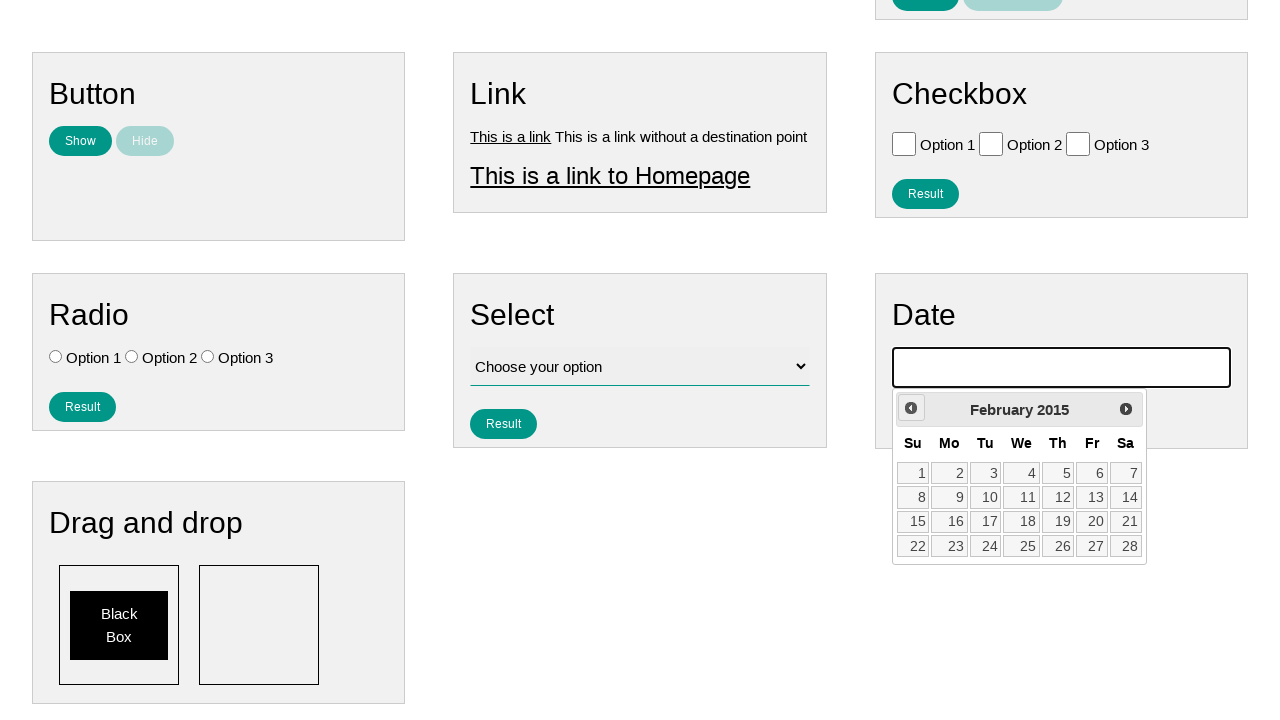

Clicked previous month button (iteration 134 of 224) to navigate backwards at (911, 408) on #ui-datepicker-div .ui-datepicker-prev
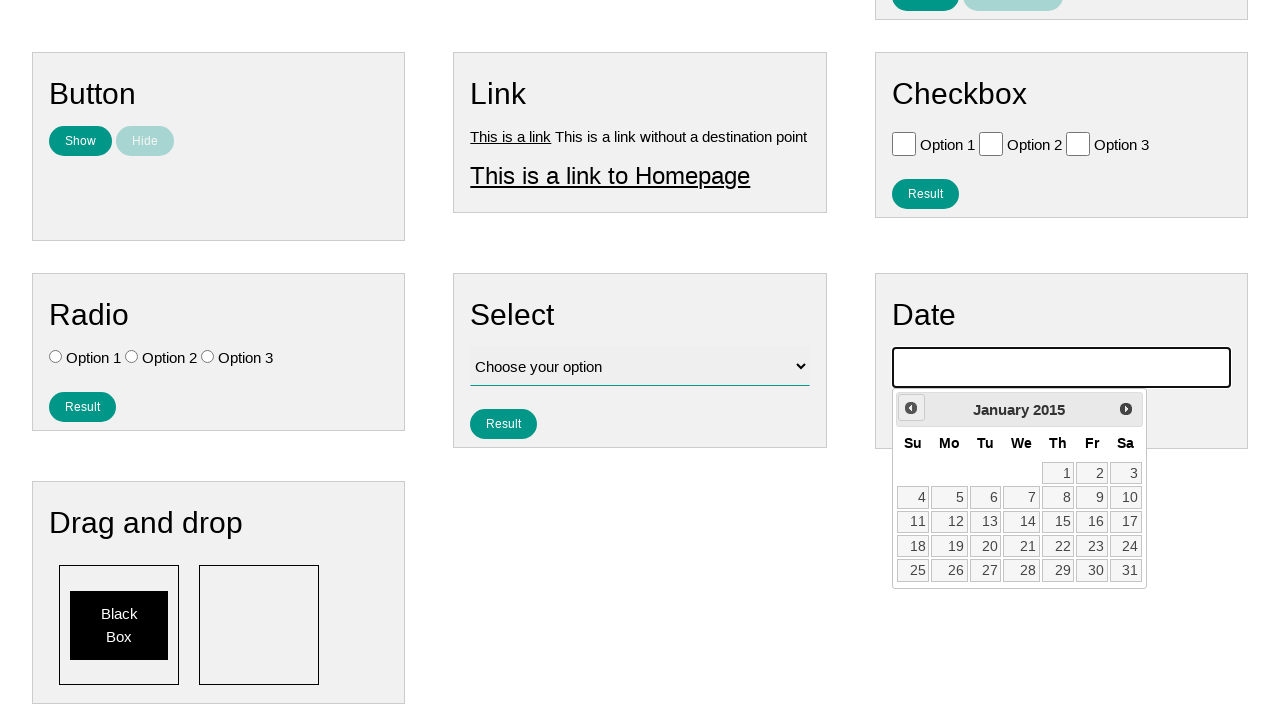

Clicked previous month button (iteration 135 of 224) to navigate backwards at (911, 408) on #ui-datepicker-div .ui-datepicker-prev
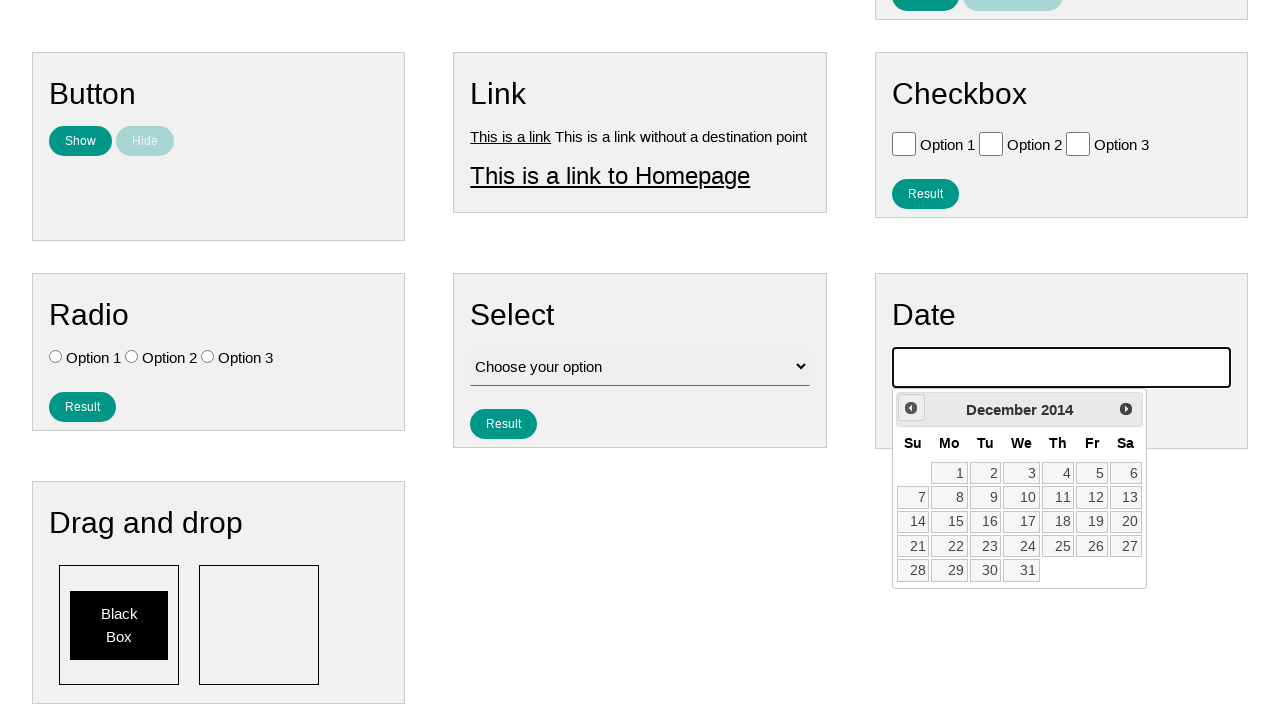

Clicked previous month button (iteration 136 of 224) to navigate backwards at (911, 408) on #ui-datepicker-div .ui-datepicker-prev
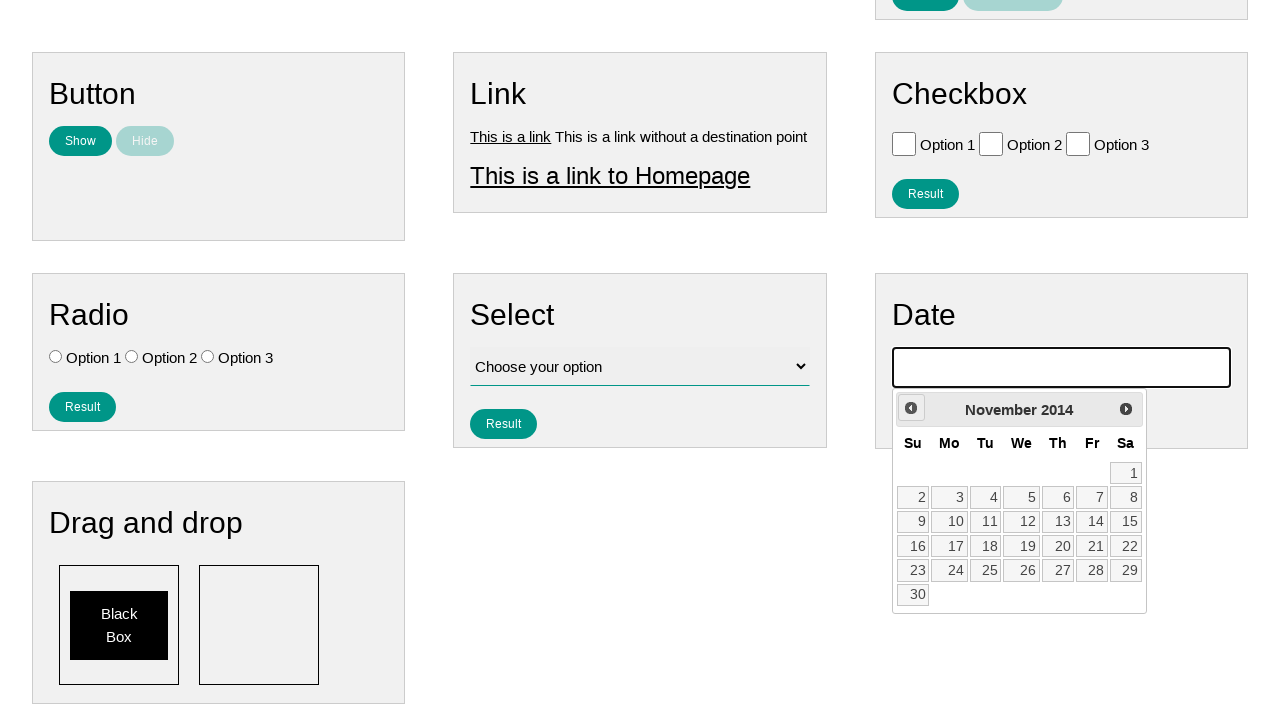

Clicked previous month button (iteration 137 of 224) to navigate backwards at (911, 408) on #ui-datepicker-div .ui-datepicker-prev
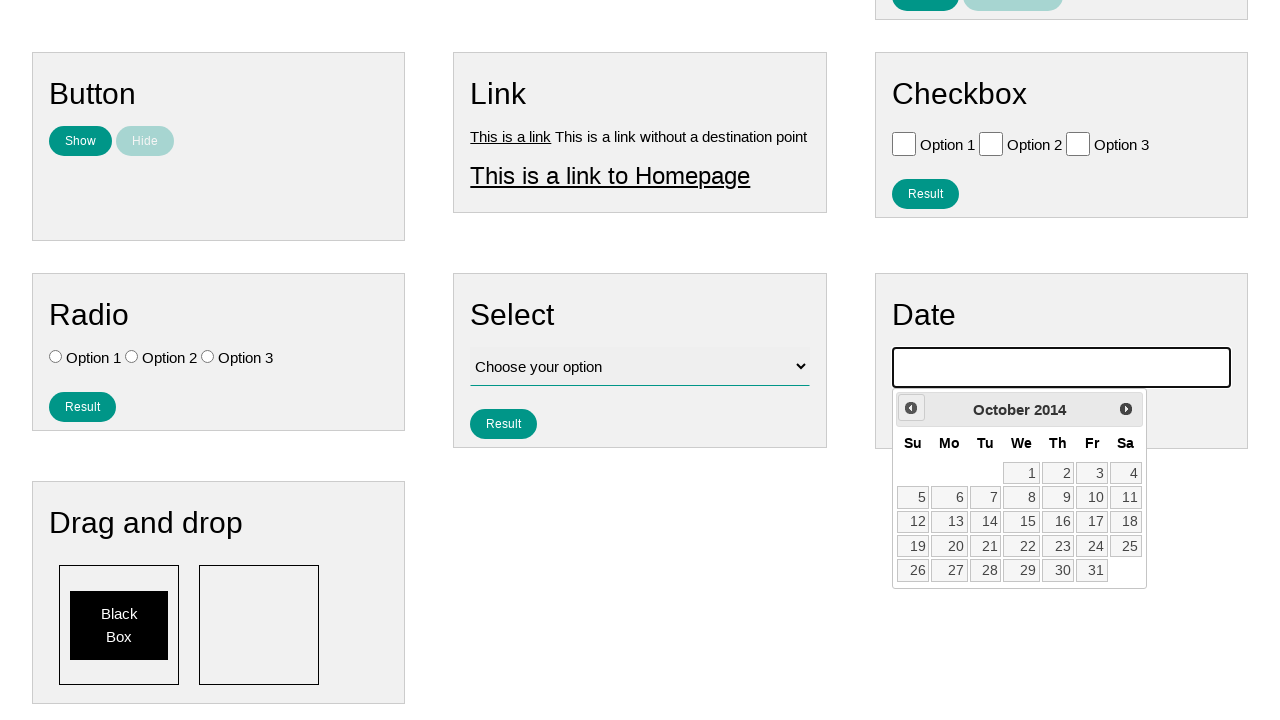

Clicked previous month button (iteration 138 of 224) to navigate backwards at (911, 408) on #ui-datepicker-div .ui-datepicker-prev
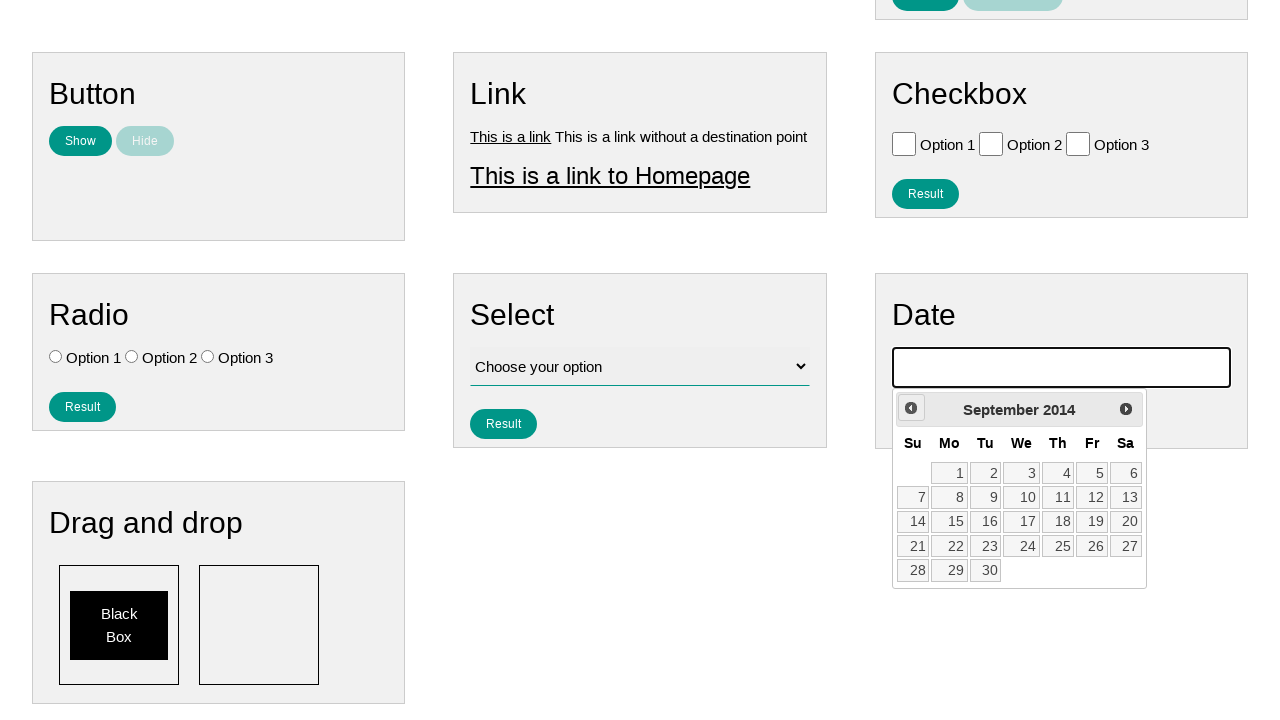

Clicked previous month button (iteration 139 of 224) to navigate backwards at (911, 408) on #ui-datepicker-div .ui-datepicker-prev
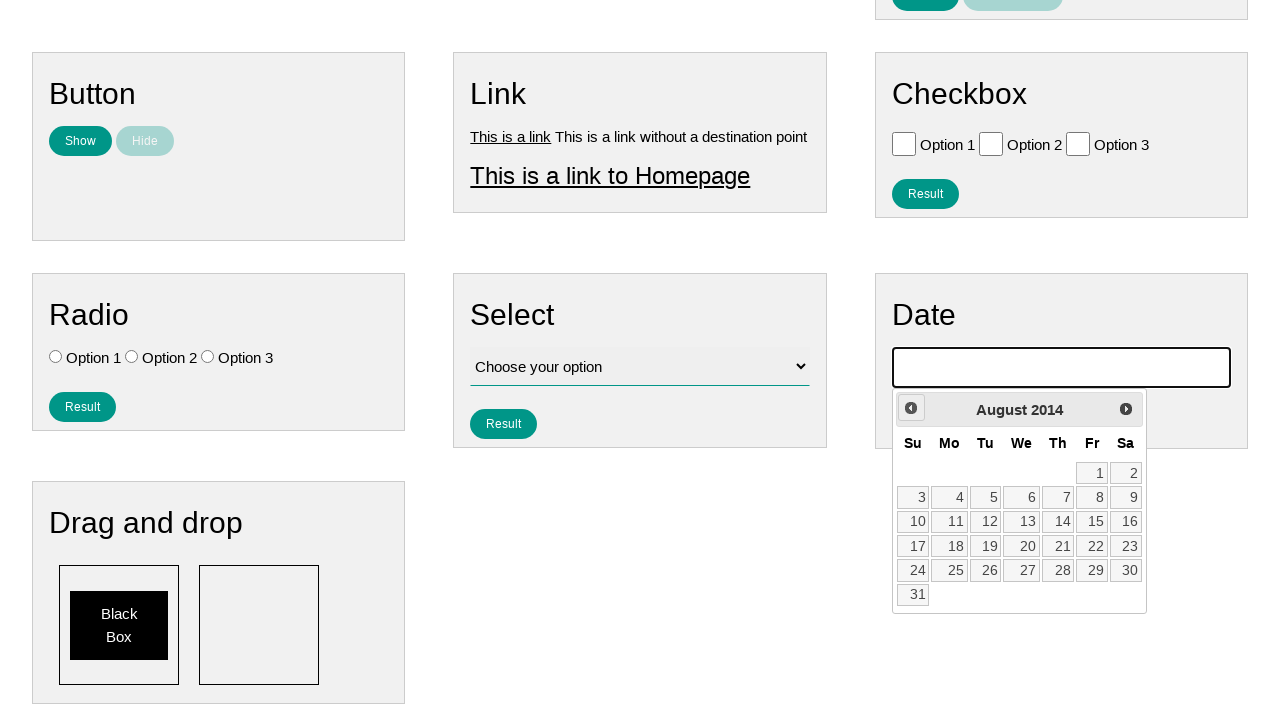

Clicked previous month button (iteration 140 of 224) to navigate backwards at (911, 408) on #ui-datepicker-div .ui-datepicker-prev
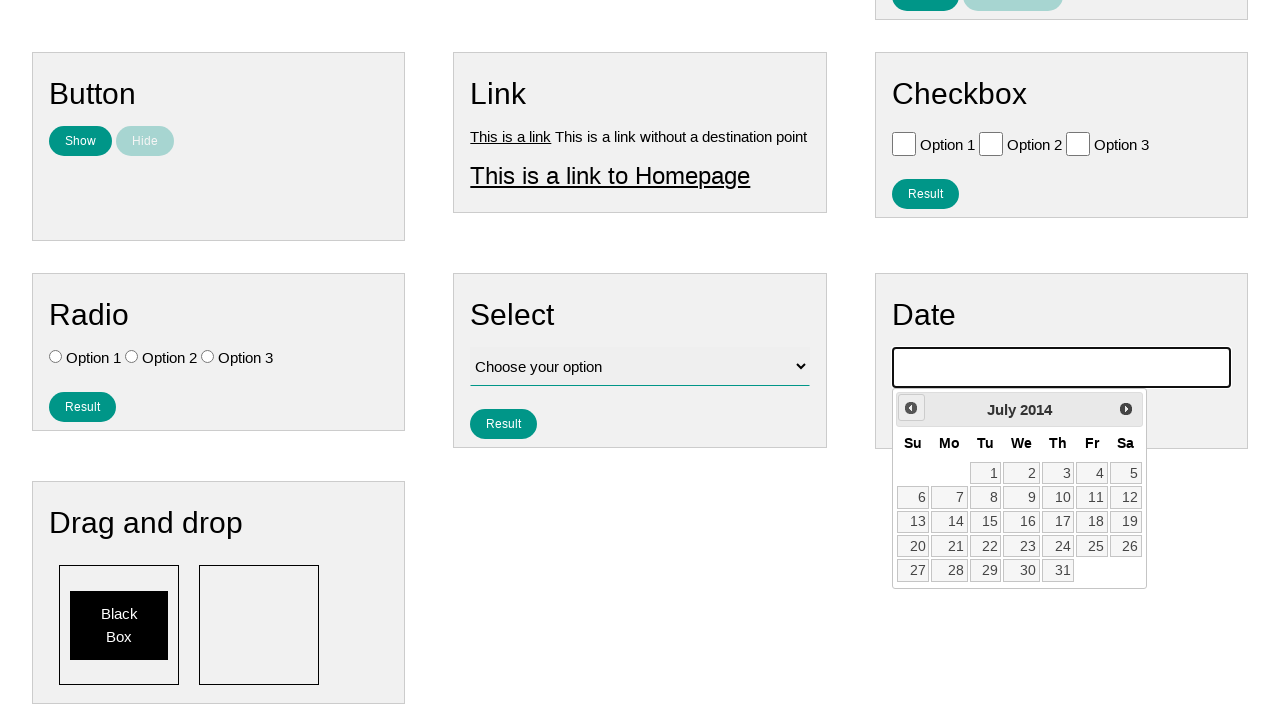

Clicked previous month button (iteration 141 of 224) to navigate backwards at (911, 408) on #ui-datepicker-div .ui-datepicker-prev
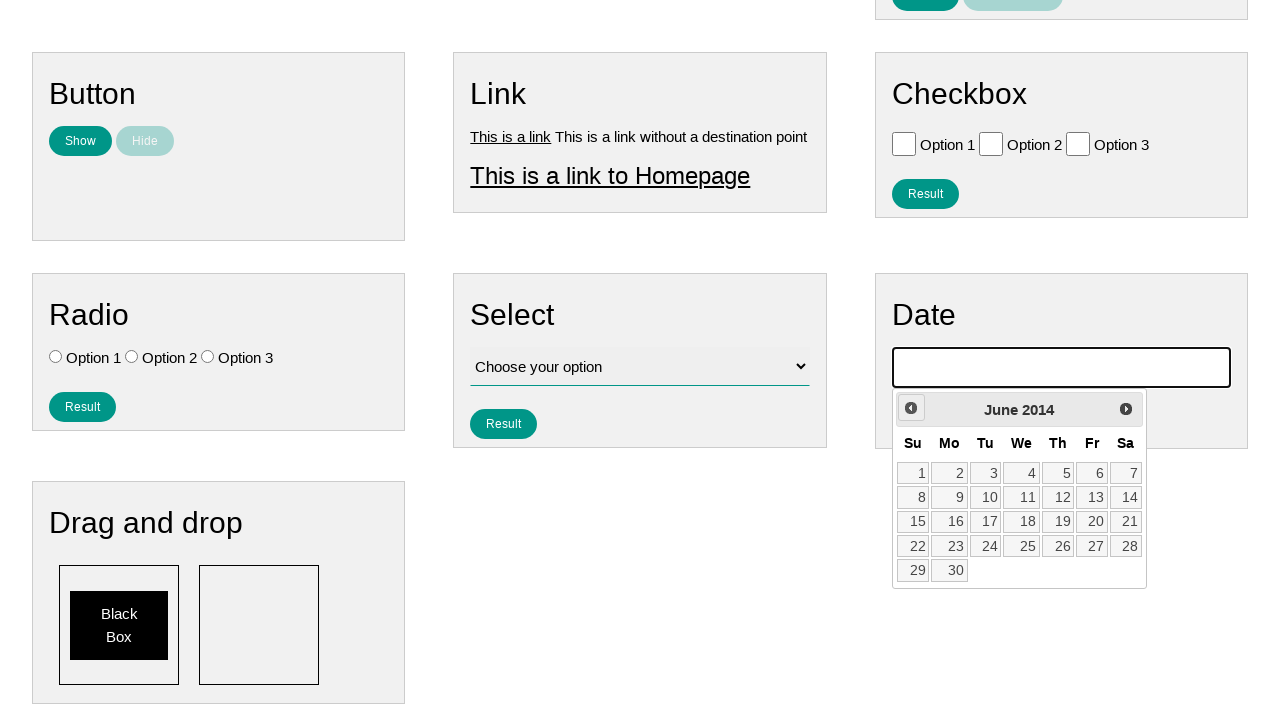

Clicked previous month button (iteration 142 of 224) to navigate backwards at (911, 408) on #ui-datepicker-div .ui-datepicker-prev
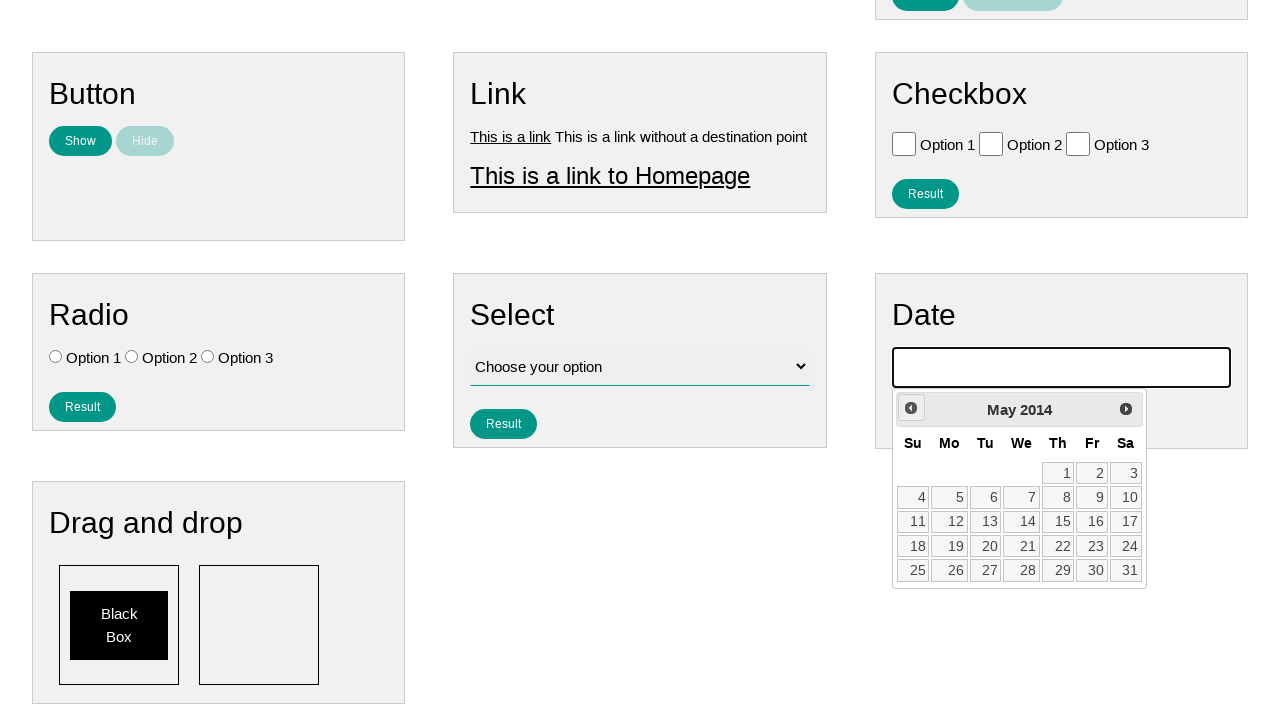

Clicked previous month button (iteration 143 of 224) to navigate backwards at (911, 408) on #ui-datepicker-div .ui-datepicker-prev
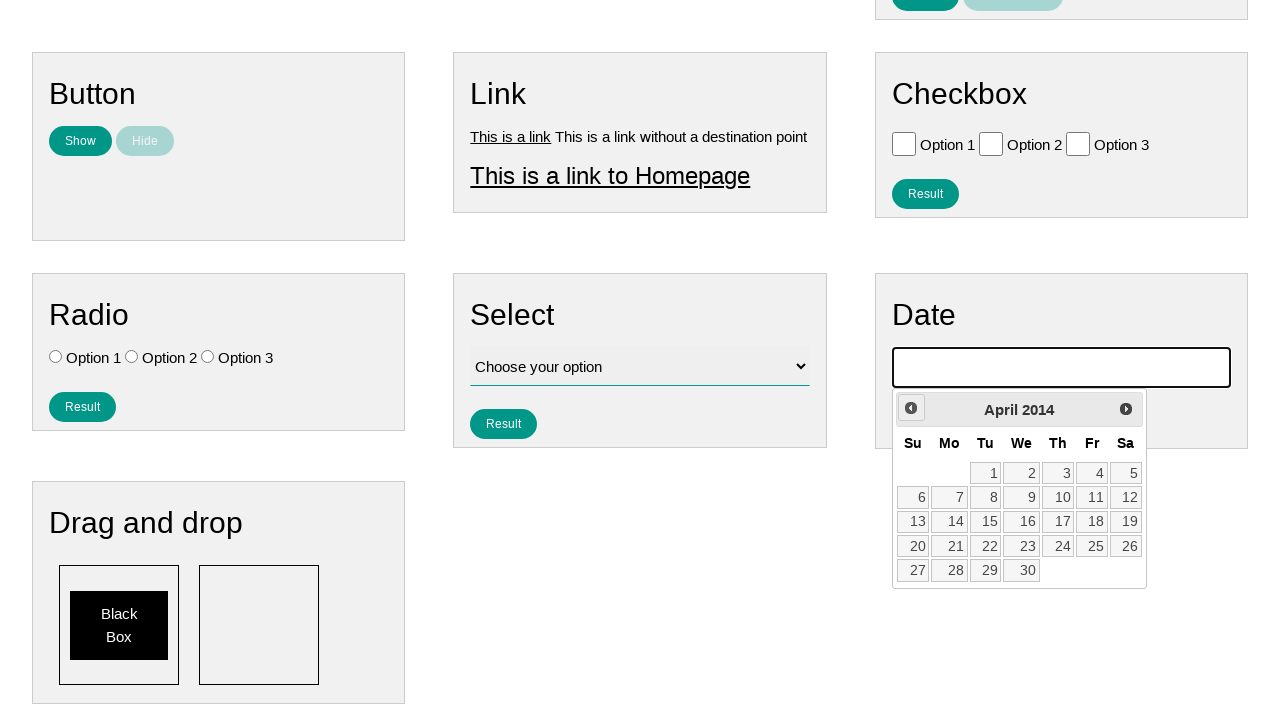

Clicked previous month button (iteration 144 of 224) to navigate backwards at (911, 408) on #ui-datepicker-div .ui-datepicker-prev
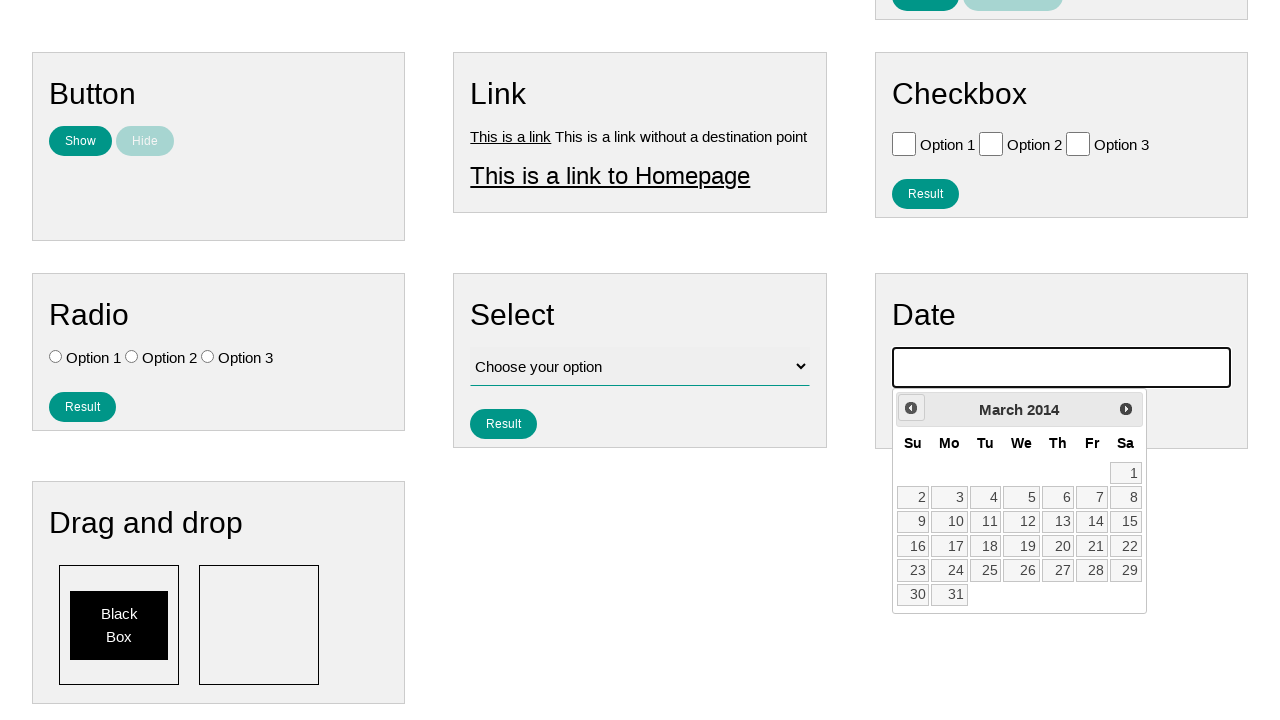

Clicked previous month button (iteration 145 of 224) to navigate backwards at (911, 408) on #ui-datepicker-div .ui-datepicker-prev
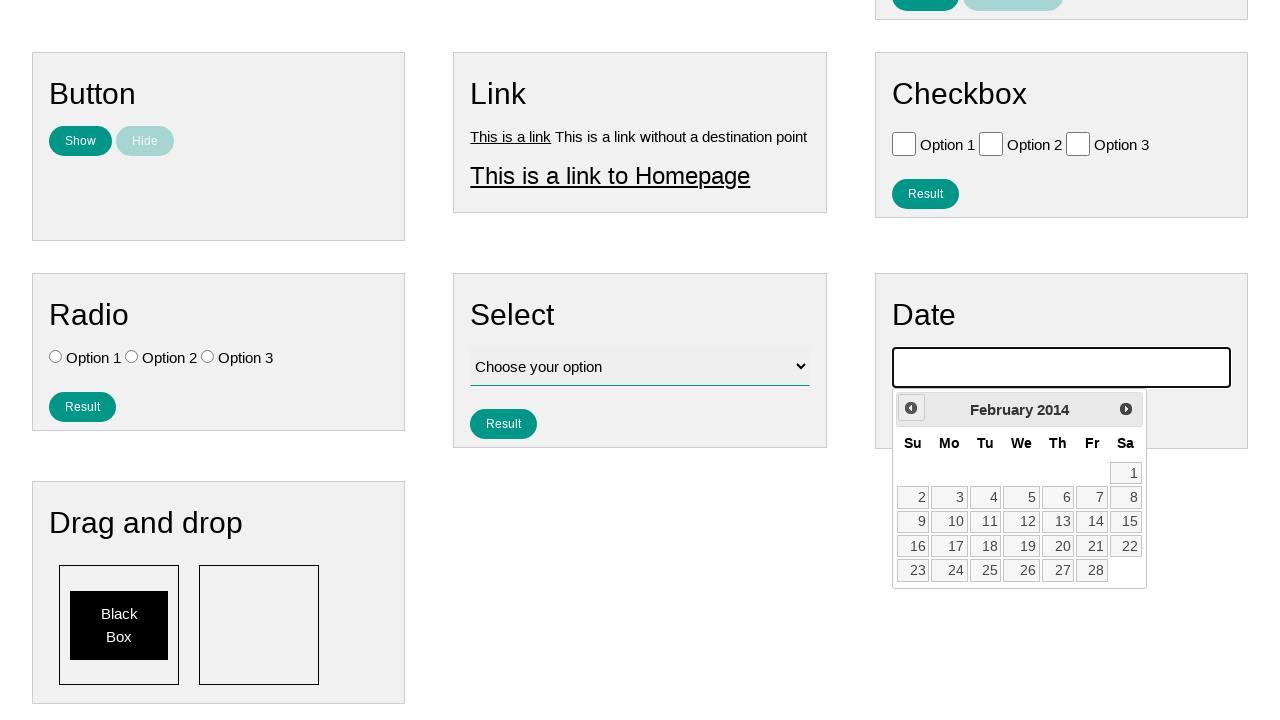

Clicked previous month button (iteration 146 of 224) to navigate backwards at (911, 408) on #ui-datepicker-div .ui-datepicker-prev
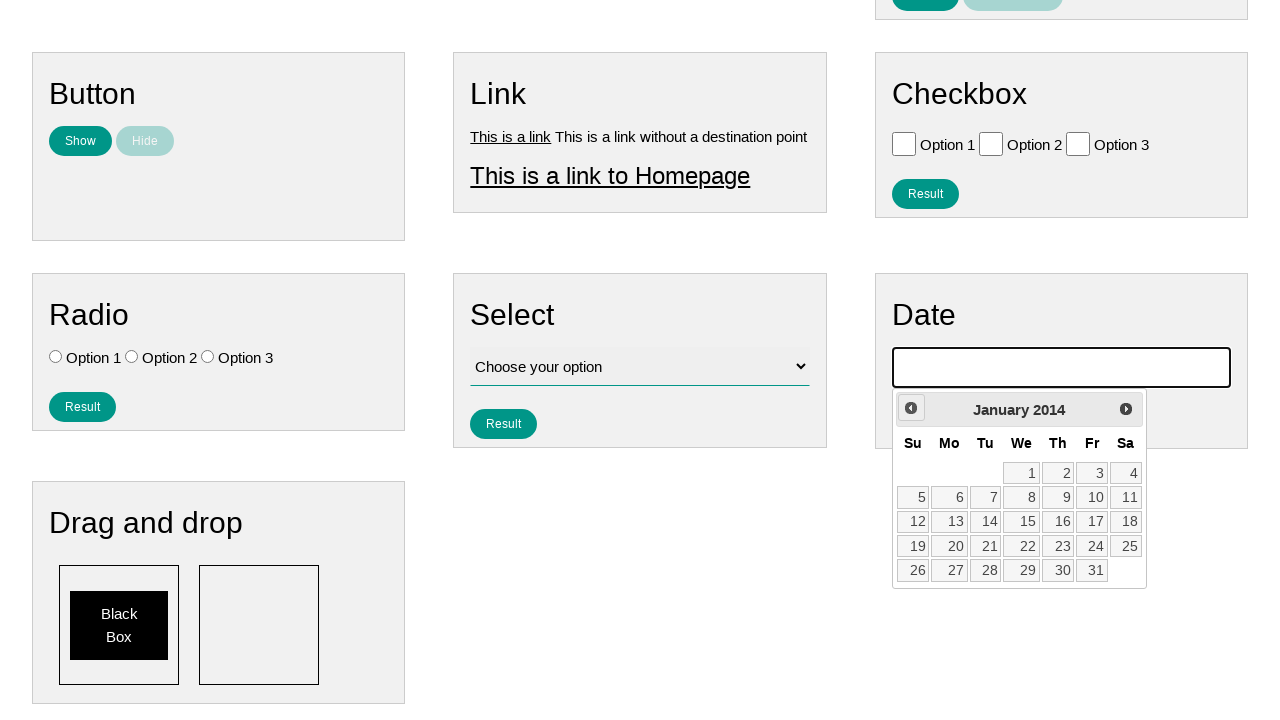

Clicked previous month button (iteration 147 of 224) to navigate backwards at (911, 408) on #ui-datepicker-div .ui-datepicker-prev
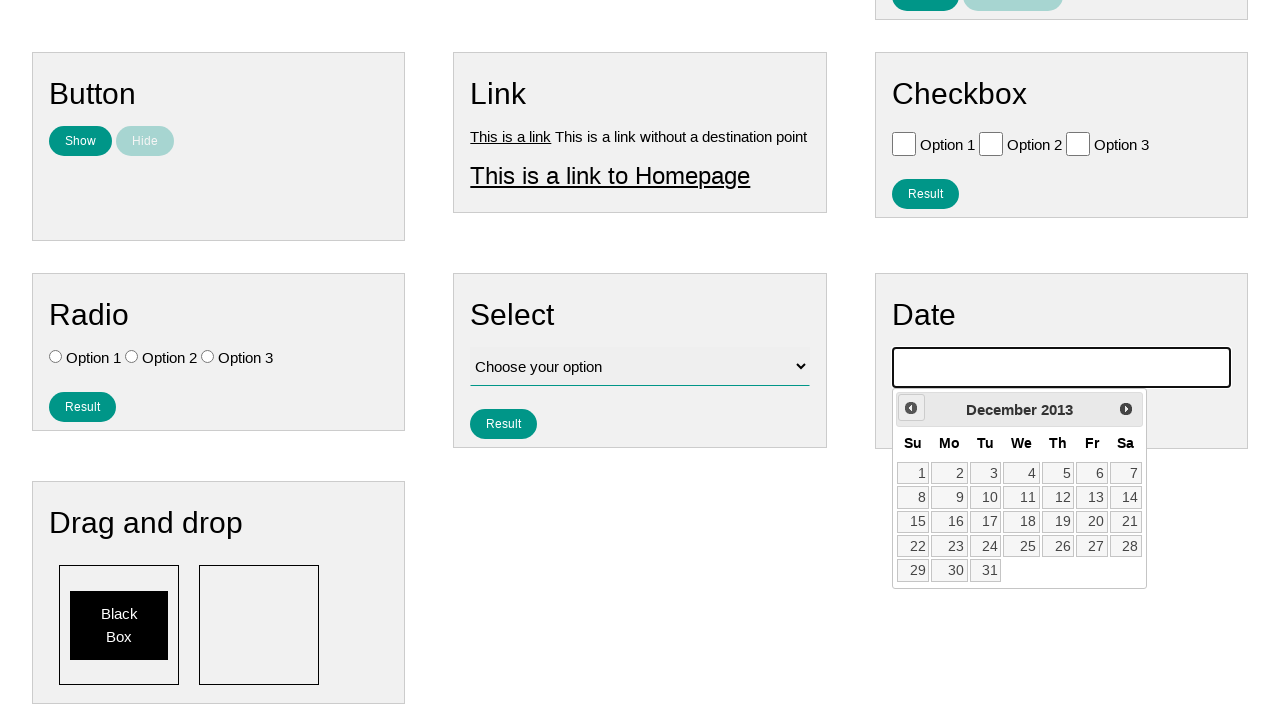

Clicked previous month button (iteration 148 of 224) to navigate backwards at (911, 408) on #ui-datepicker-div .ui-datepicker-prev
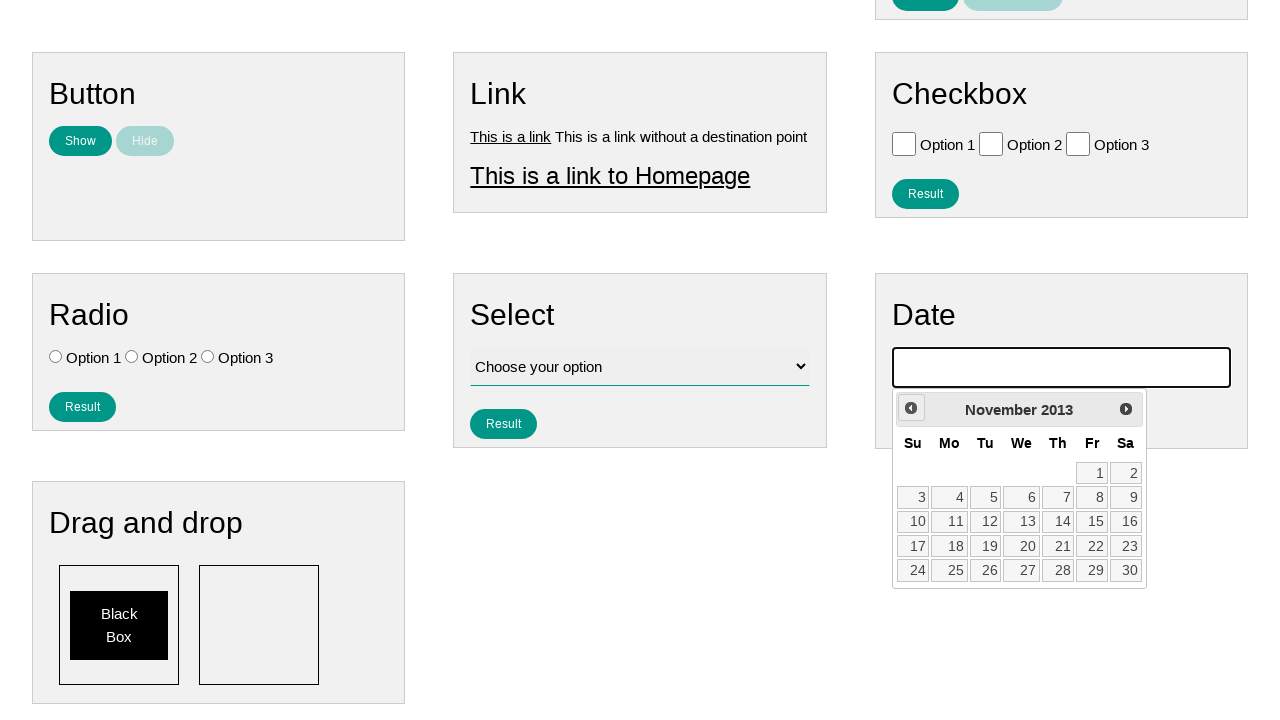

Clicked previous month button (iteration 149 of 224) to navigate backwards at (911, 408) on #ui-datepicker-div .ui-datepicker-prev
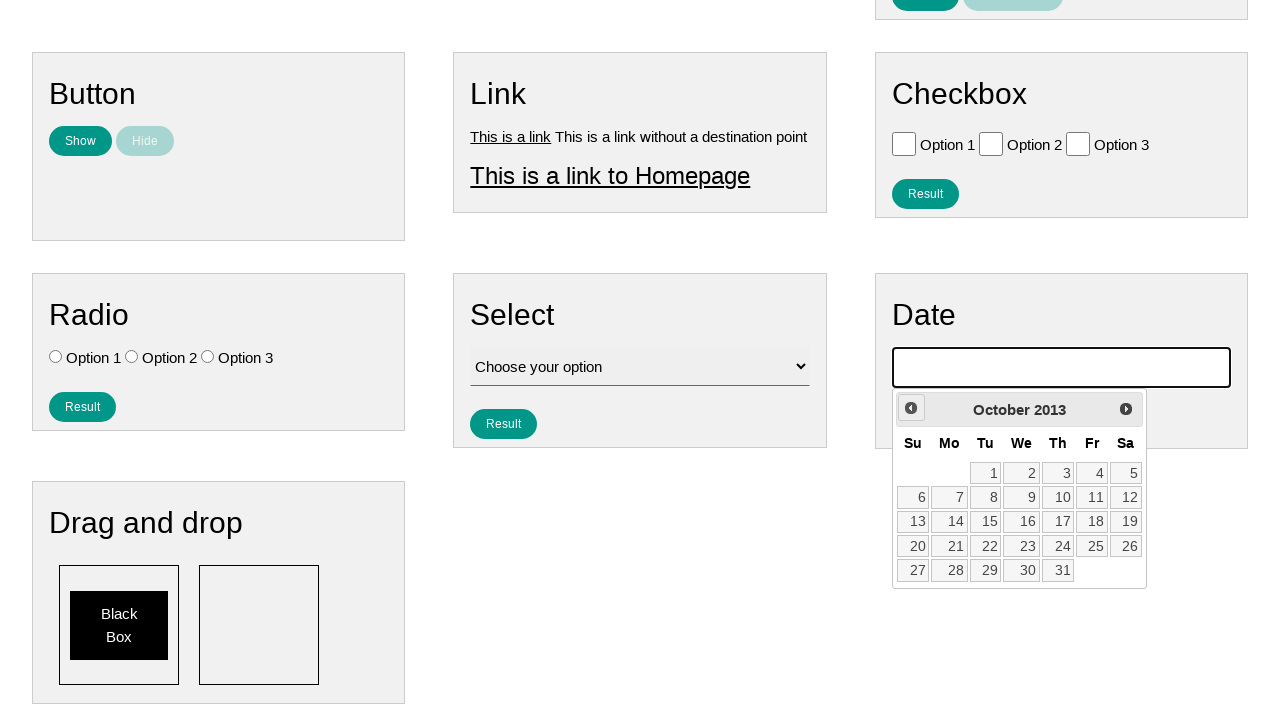

Clicked previous month button (iteration 150 of 224) to navigate backwards at (911, 408) on #ui-datepicker-div .ui-datepicker-prev
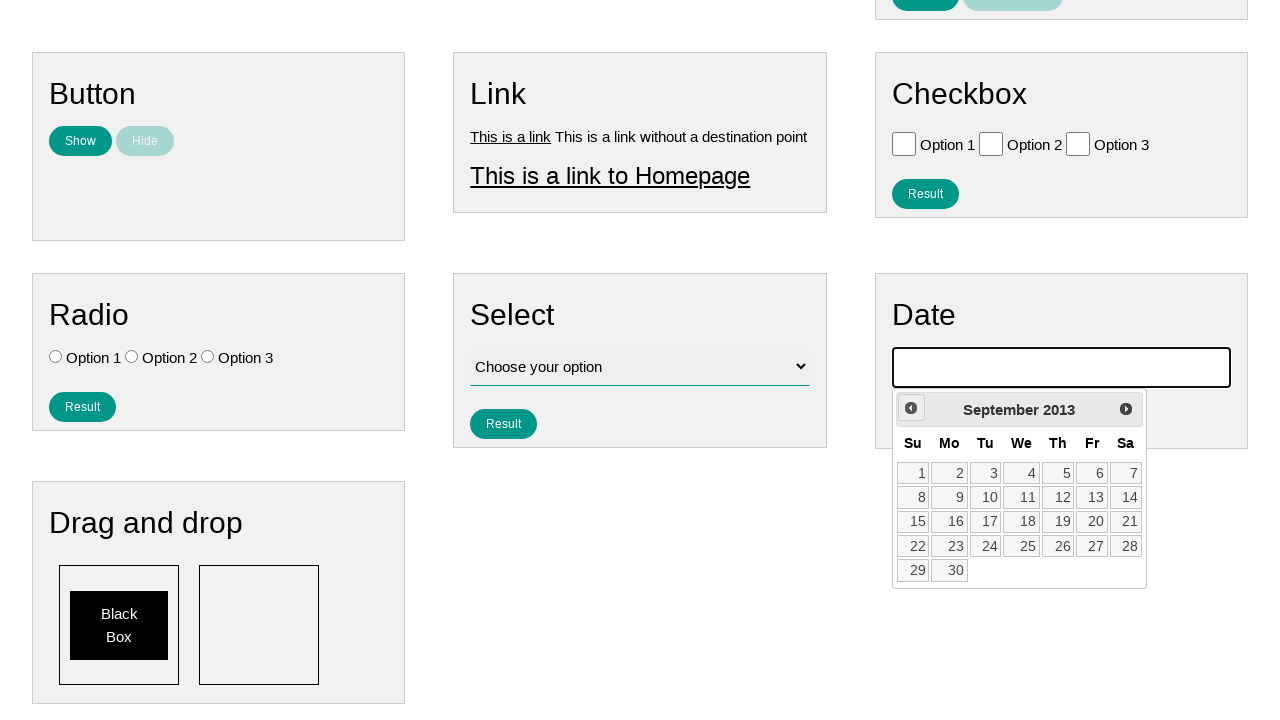

Clicked previous month button (iteration 151 of 224) to navigate backwards at (911, 408) on #ui-datepicker-div .ui-datepicker-prev
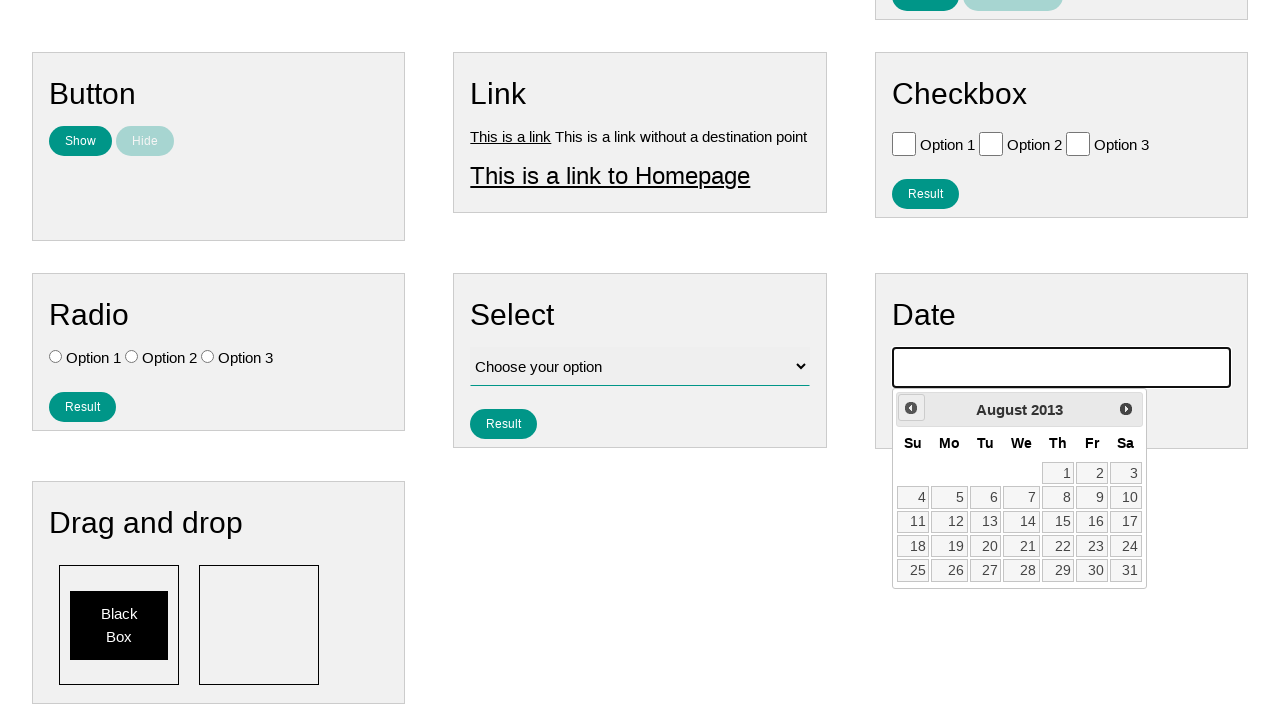

Clicked previous month button (iteration 152 of 224) to navigate backwards at (911, 408) on #ui-datepicker-div .ui-datepicker-prev
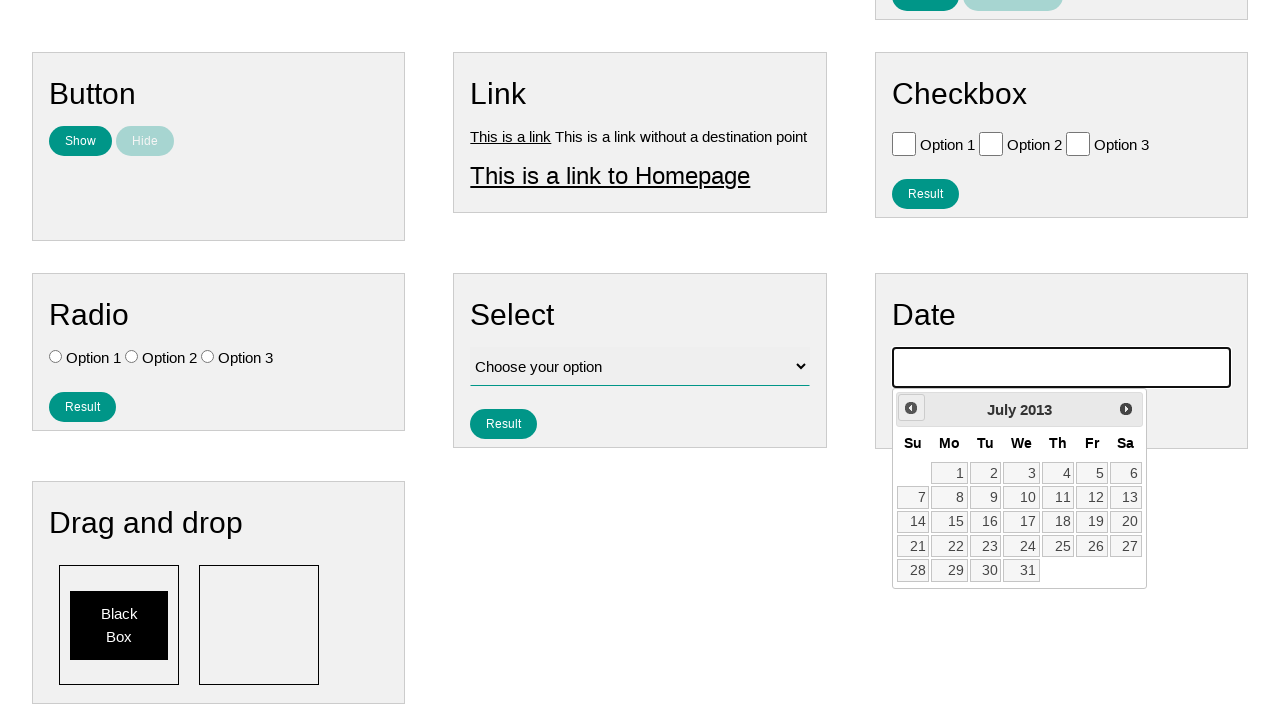

Clicked previous month button (iteration 153 of 224) to navigate backwards at (911, 408) on #ui-datepicker-div .ui-datepicker-prev
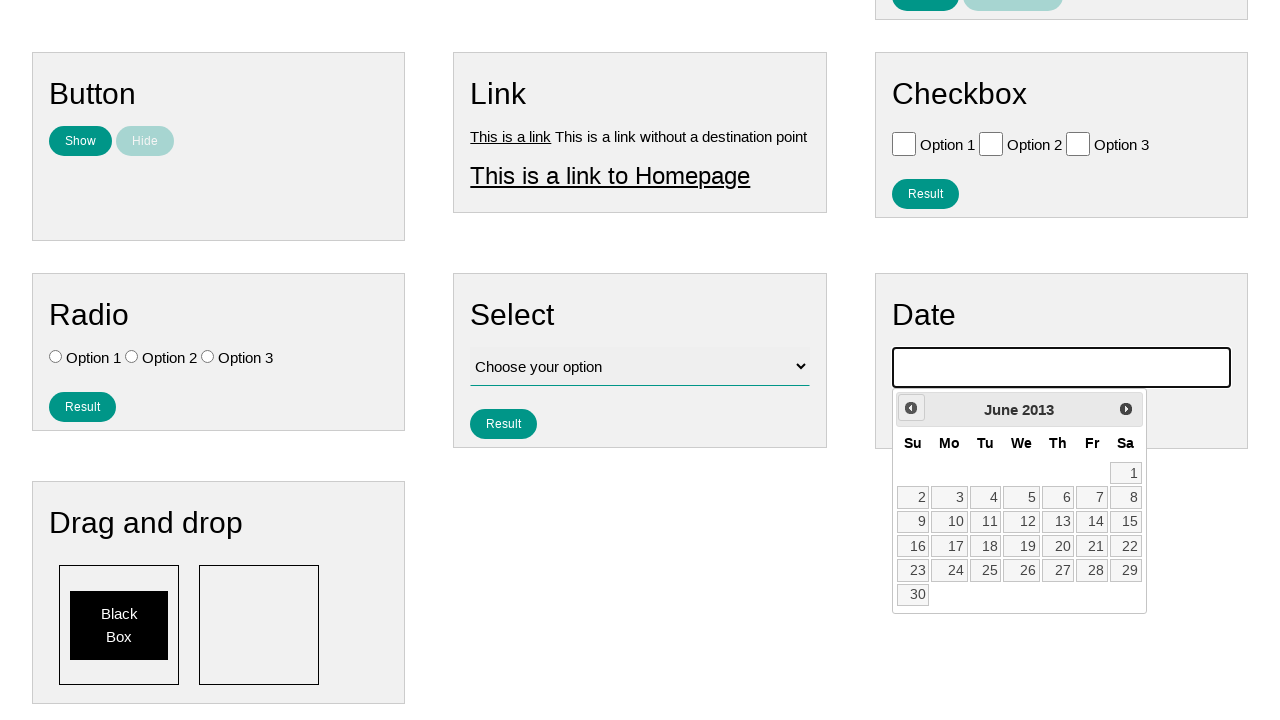

Clicked previous month button (iteration 154 of 224) to navigate backwards at (911, 408) on #ui-datepicker-div .ui-datepicker-prev
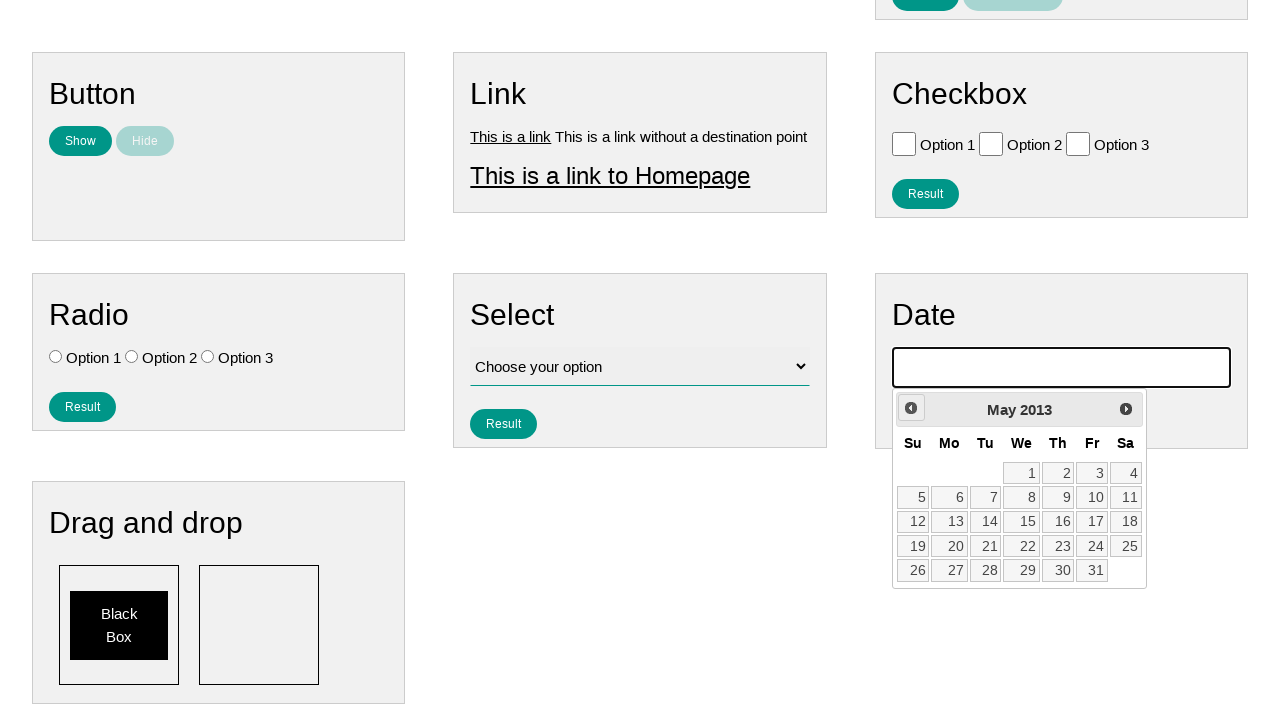

Clicked previous month button (iteration 155 of 224) to navigate backwards at (911, 408) on #ui-datepicker-div .ui-datepicker-prev
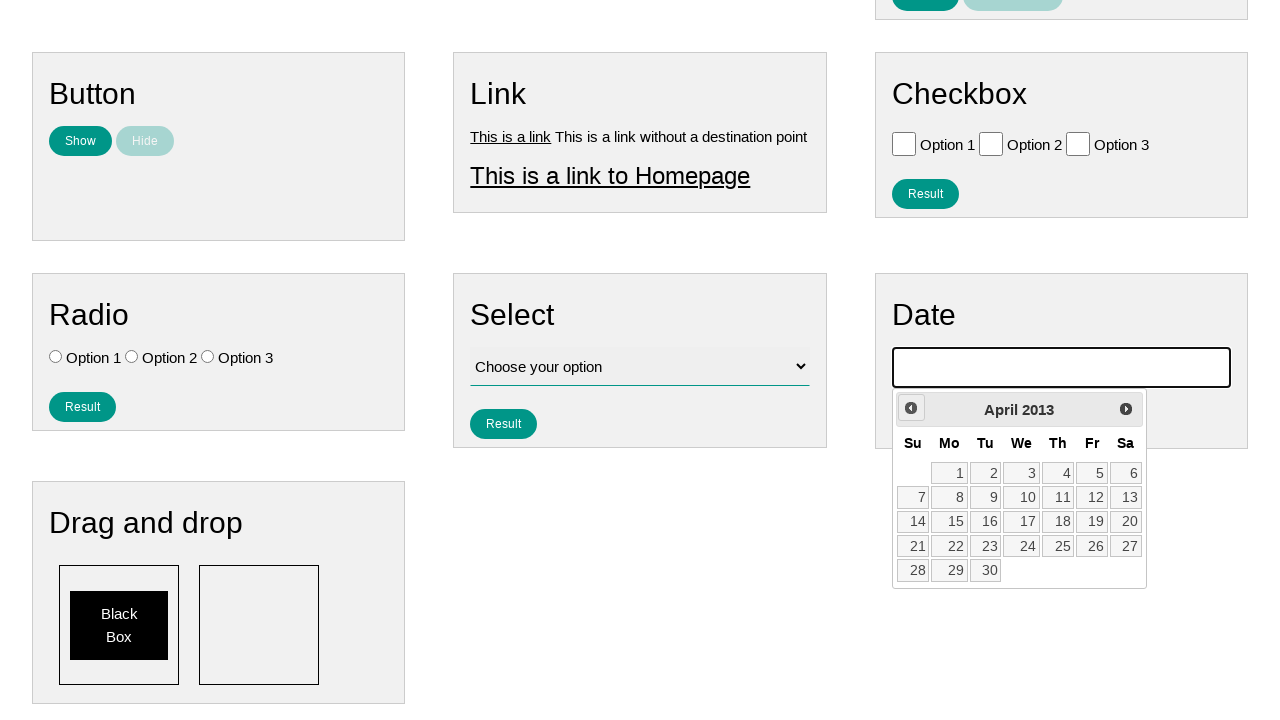

Clicked previous month button (iteration 156 of 224) to navigate backwards at (911, 408) on #ui-datepicker-div .ui-datepicker-prev
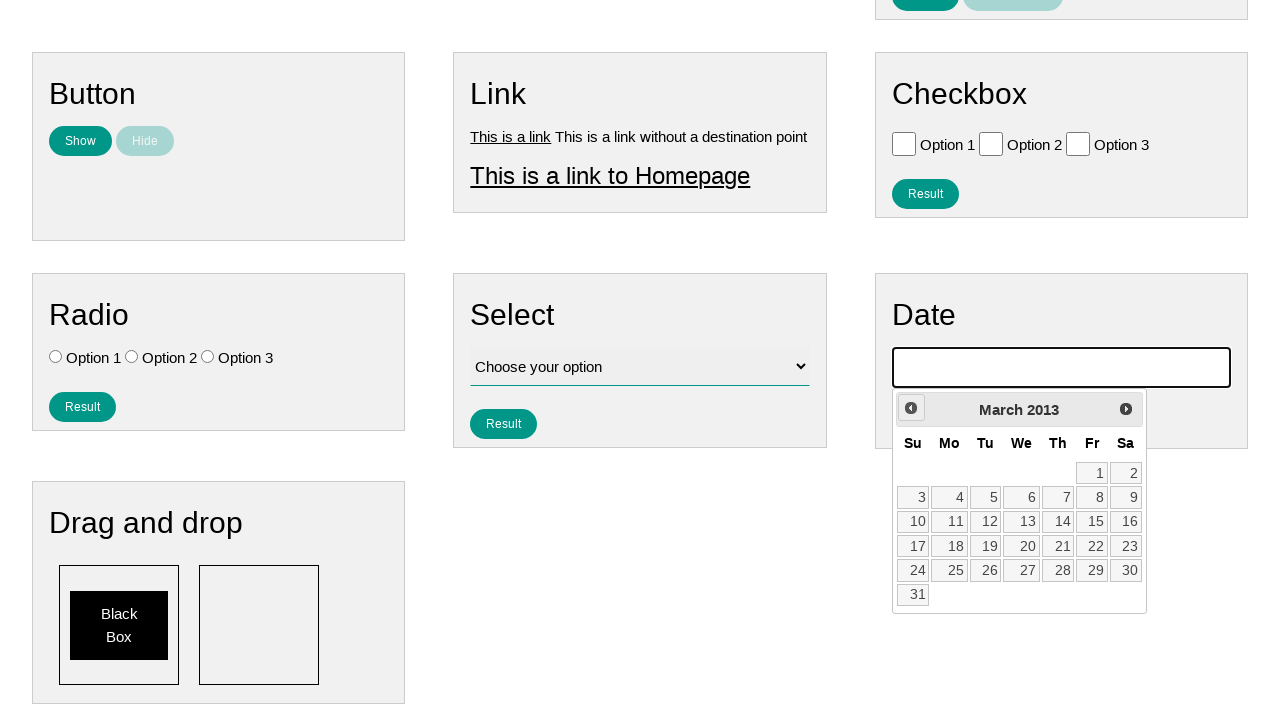

Clicked previous month button (iteration 157 of 224) to navigate backwards at (911, 408) on #ui-datepicker-div .ui-datepicker-prev
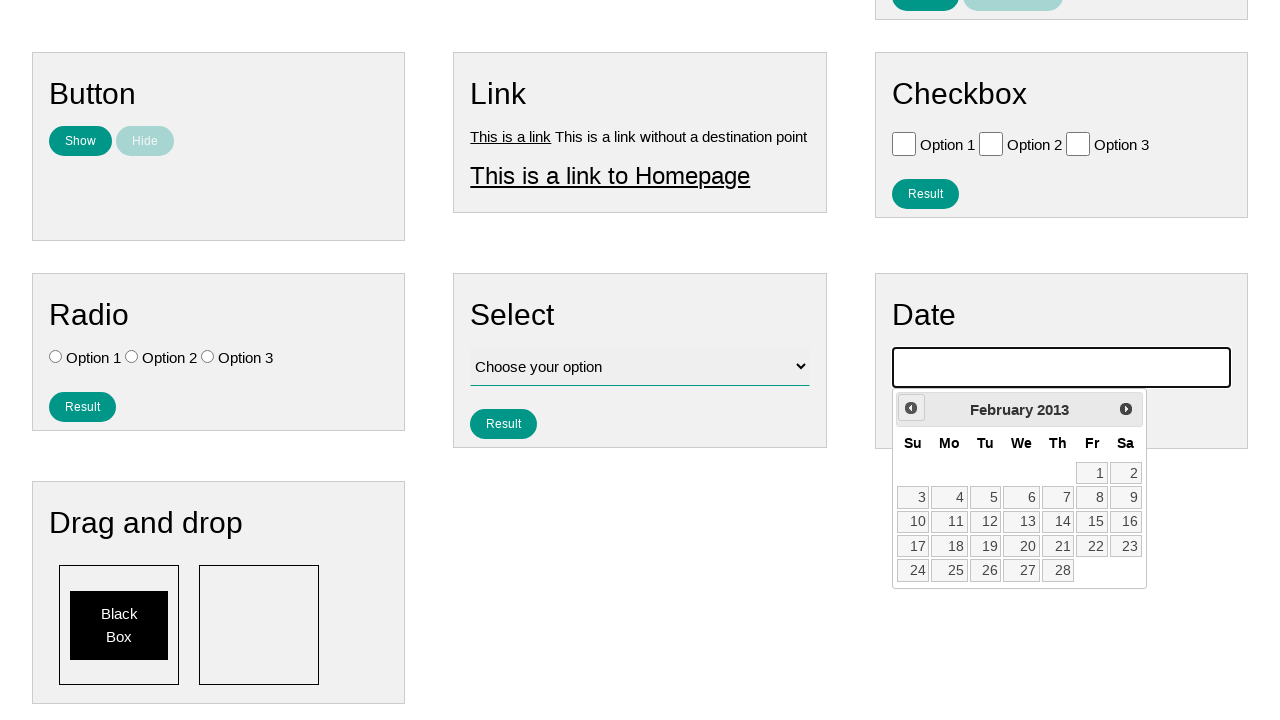

Clicked previous month button (iteration 158 of 224) to navigate backwards at (911, 408) on #ui-datepicker-div .ui-datepicker-prev
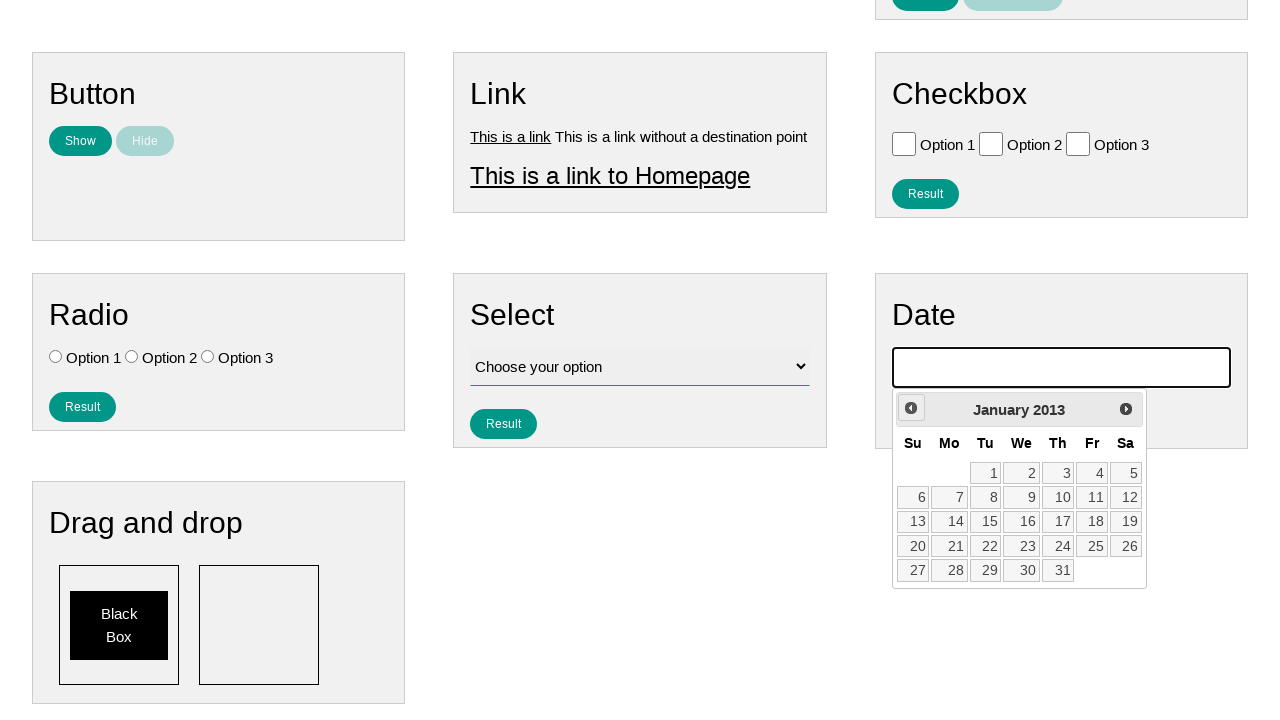

Clicked previous month button (iteration 159 of 224) to navigate backwards at (911, 408) on #ui-datepicker-div .ui-datepicker-prev
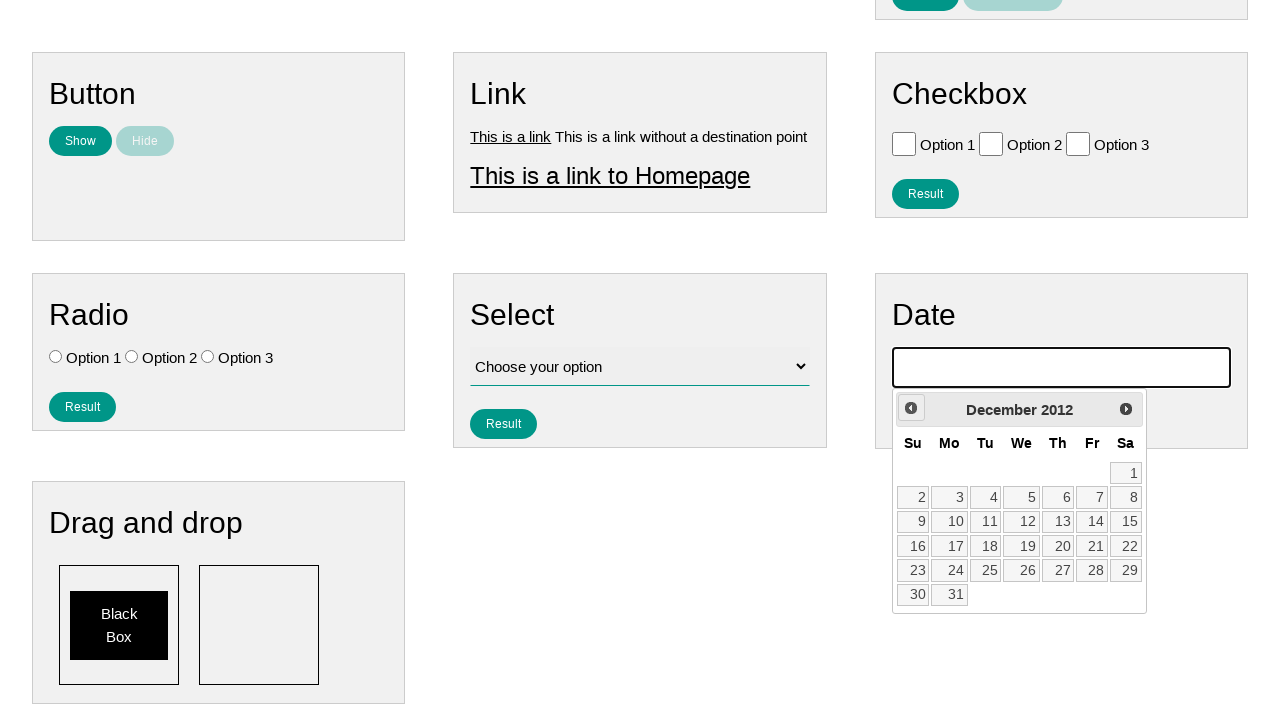

Clicked previous month button (iteration 160 of 224) to navigate backwards at (911, 408) on #ui-datepicker-div .ui-datepicker-prev
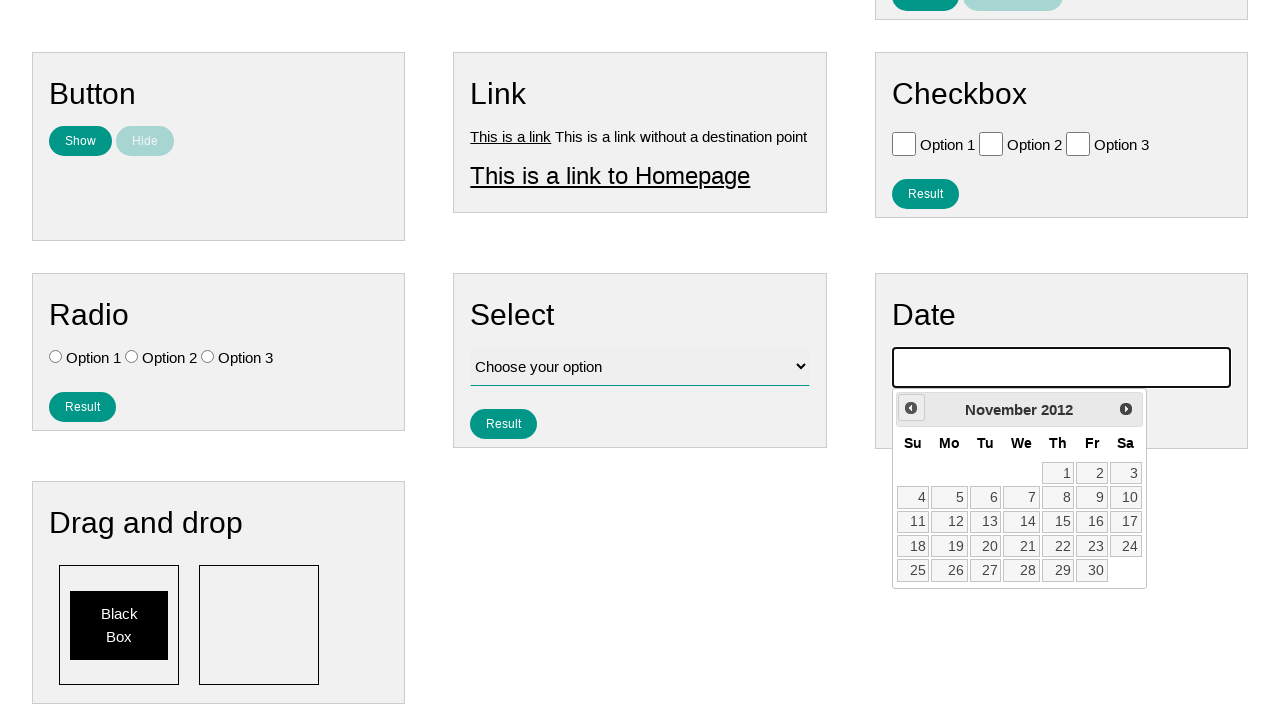

Clicked previous month button (iteration 161 of 224) to navigate backwards at (911, 408) on #ui-datepicker-div .ui-datepicker-prev
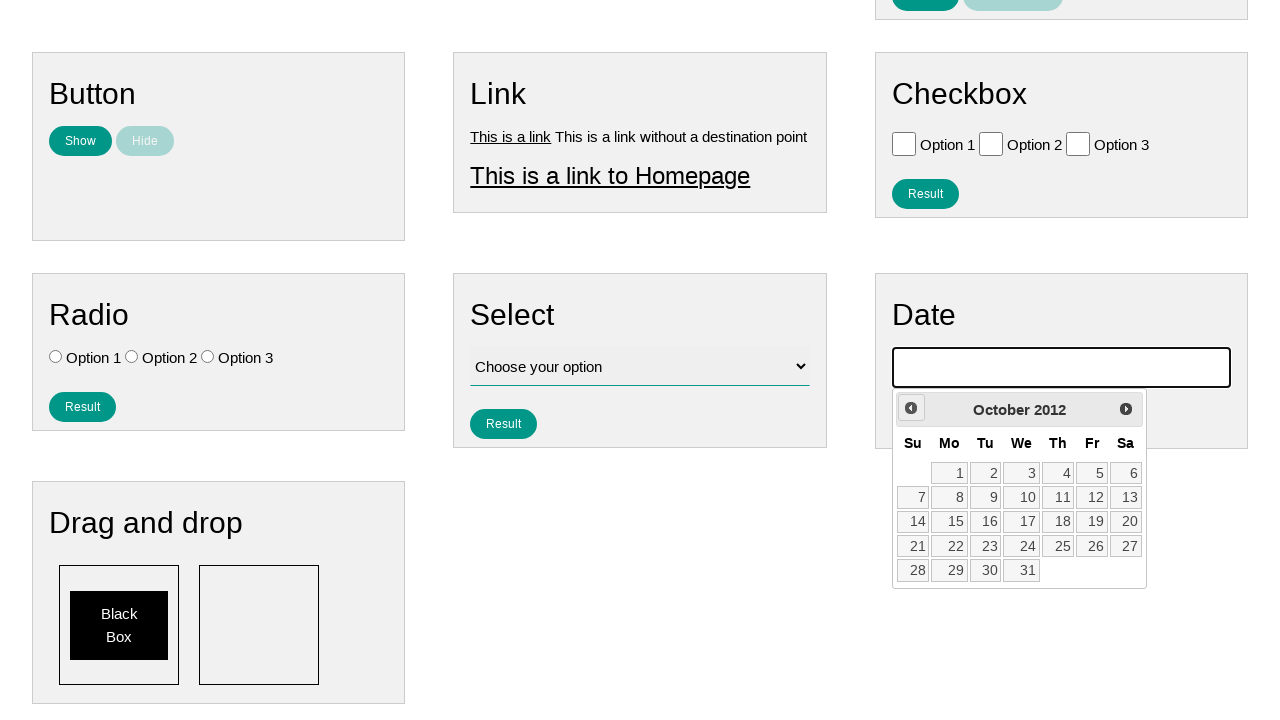

Clicked previous month button (iteration 162 of 224) to navigate backwards at (911, 408) on #ui-datepicker-div .ui-datepicker-prev
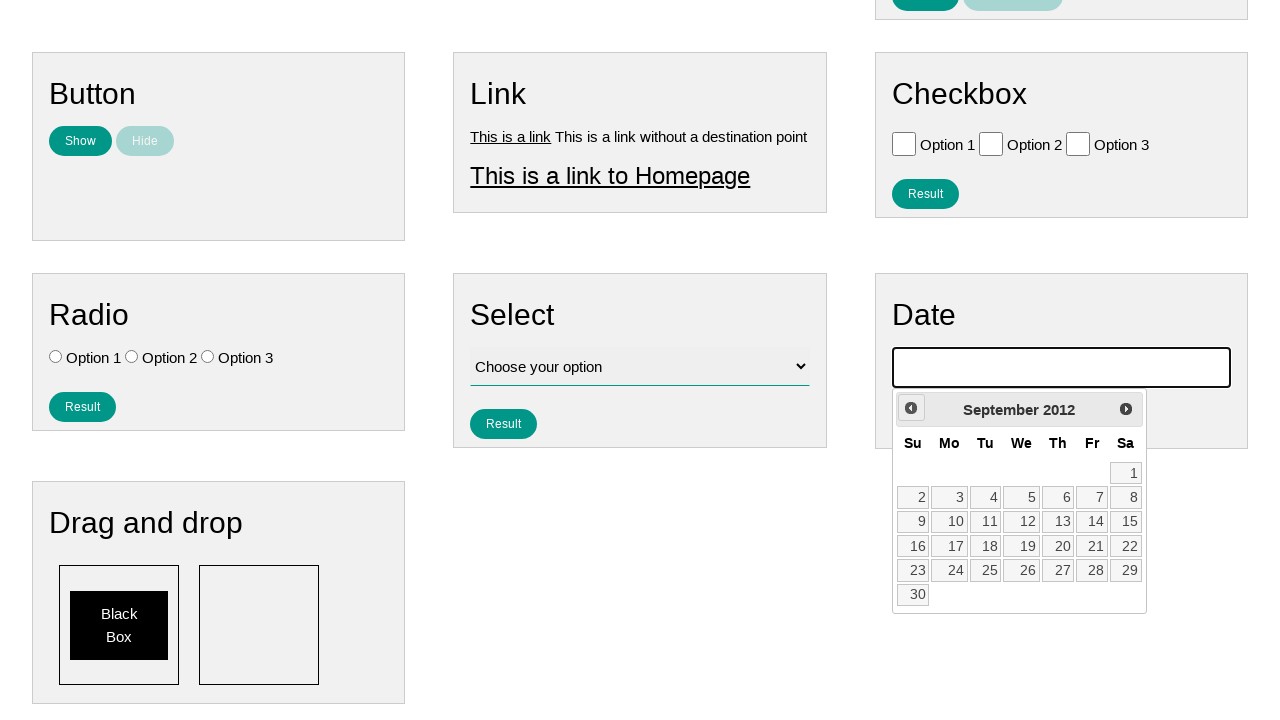

Clicked previous month button (iteration 163 of 224) to navigate backwards at (911, 408) on #ui-datepicker-div .ui-datepicker-prev
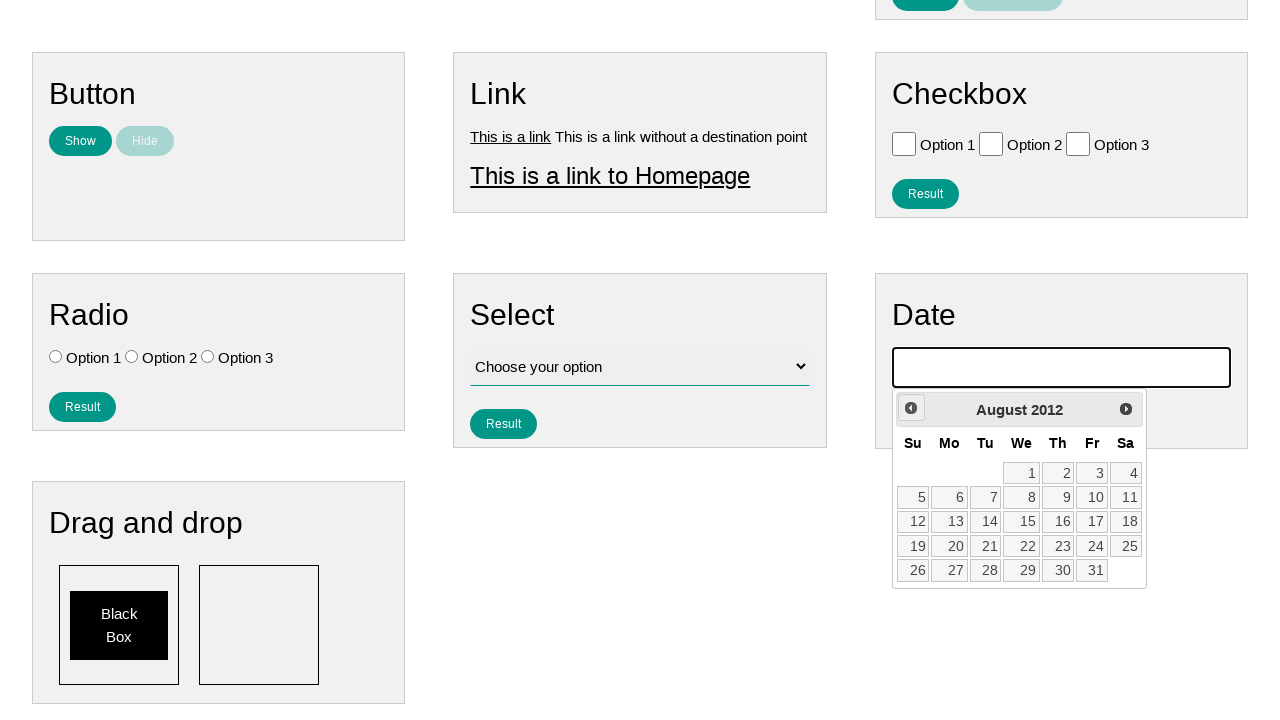

Clicked previous month button (iteration 164 of 224) to navigate backwards at (911, 408) on #ui-datepicker-div .ui-datepicker-prev
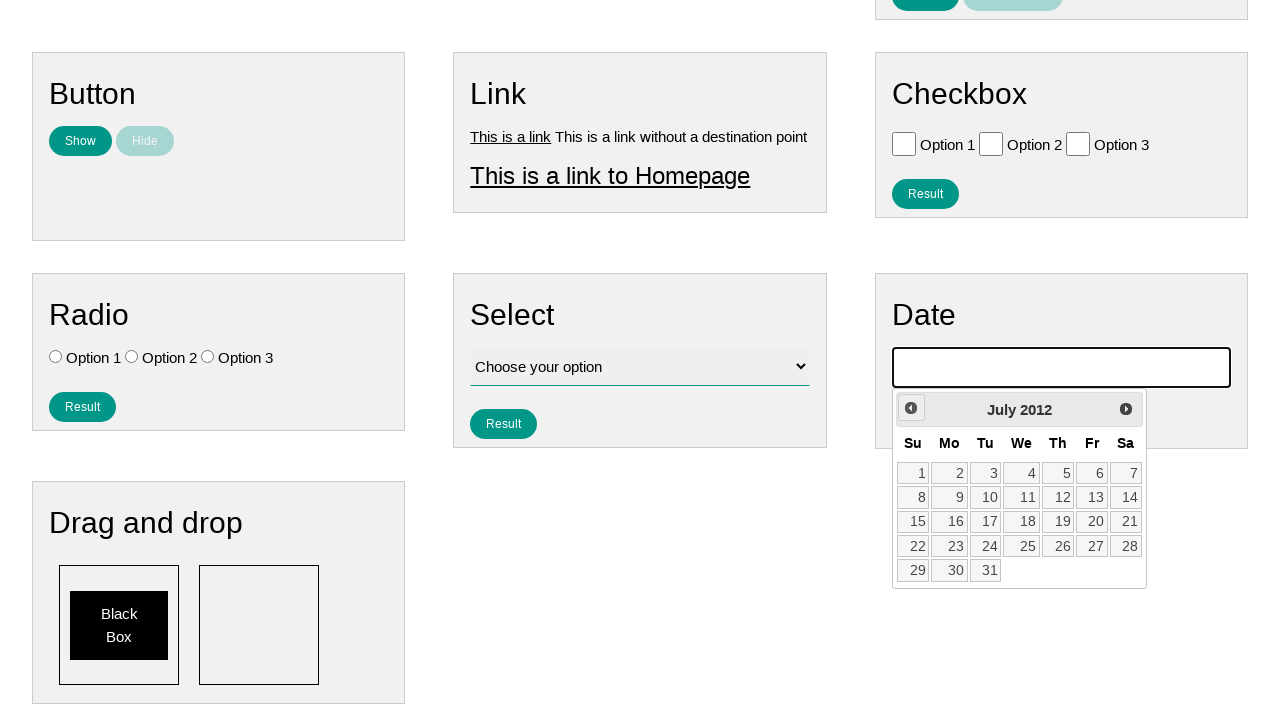

Clicked previous month button (iteration 165 of 224) to navigate backwards at (911, 408) on #ui-datepicker-div .ui-datepicker-prev
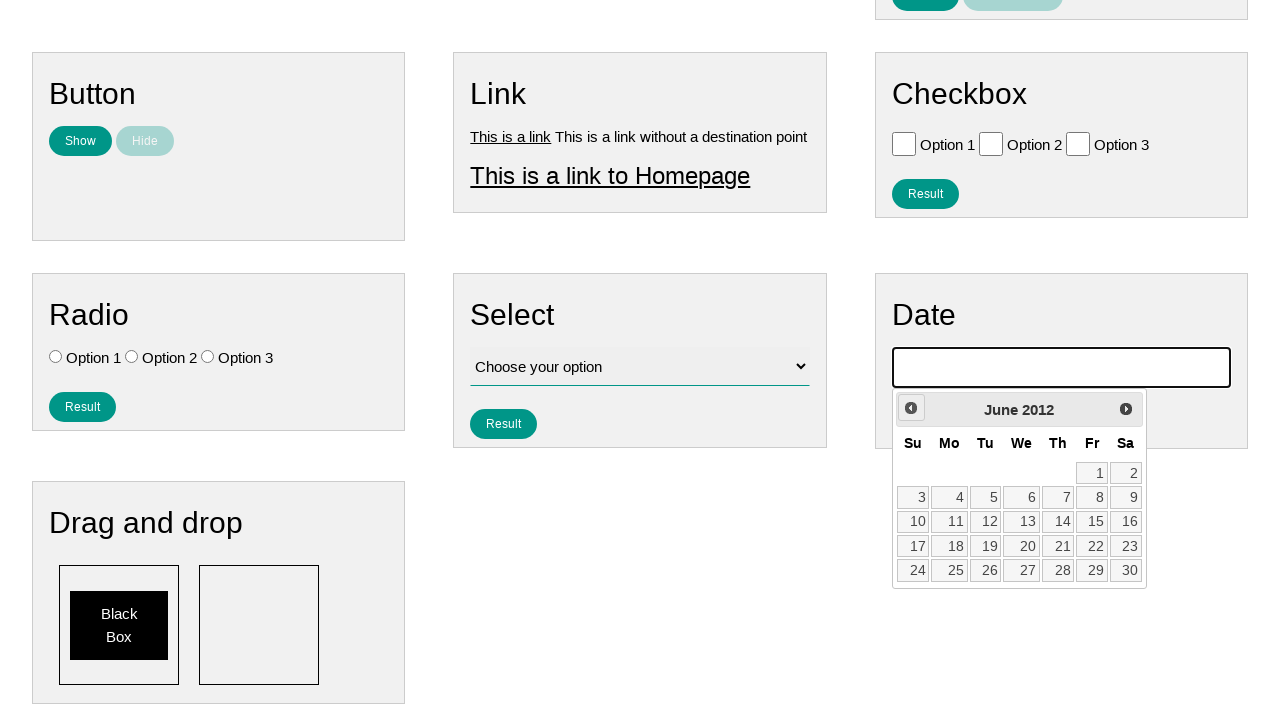

Clicked previous month button (iteration 166 of 224) to navigate backwards at (911, 408) on #ui-datepicker-div .ui-datepicker-prev
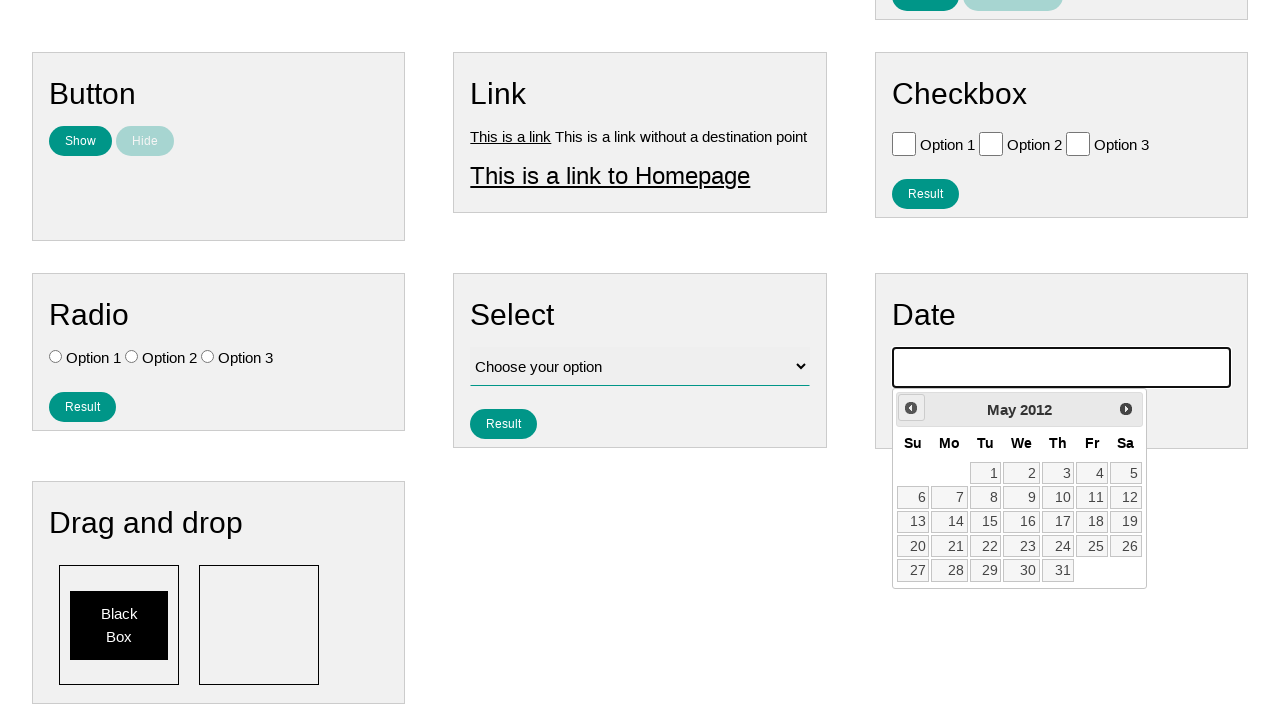

Clicked previous month button (iteration 167 of 224) to navigate backwards at (911, 408) on #ui-datepicker-div .ui-datepicker-prev
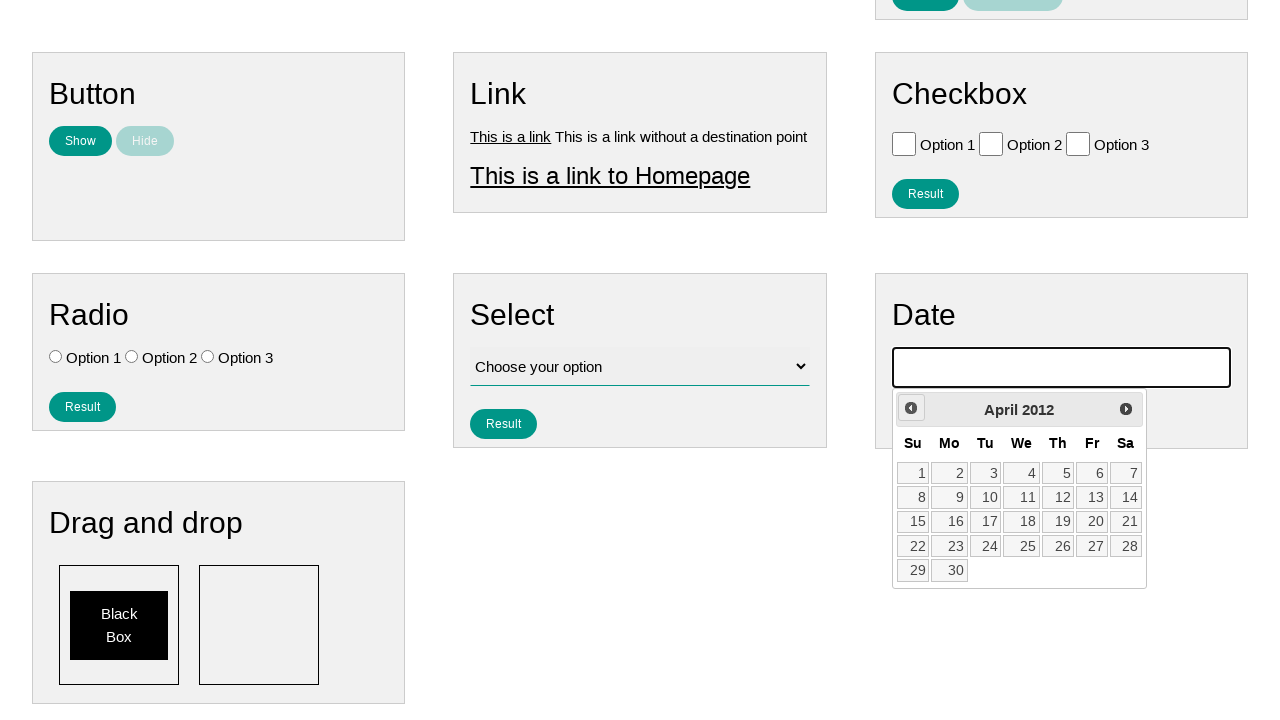

Clicked previous month button (iteration 168 of 224) to navigate backwards at (911, 408) on #ui-datepicker-div .ui-datepicker-prev
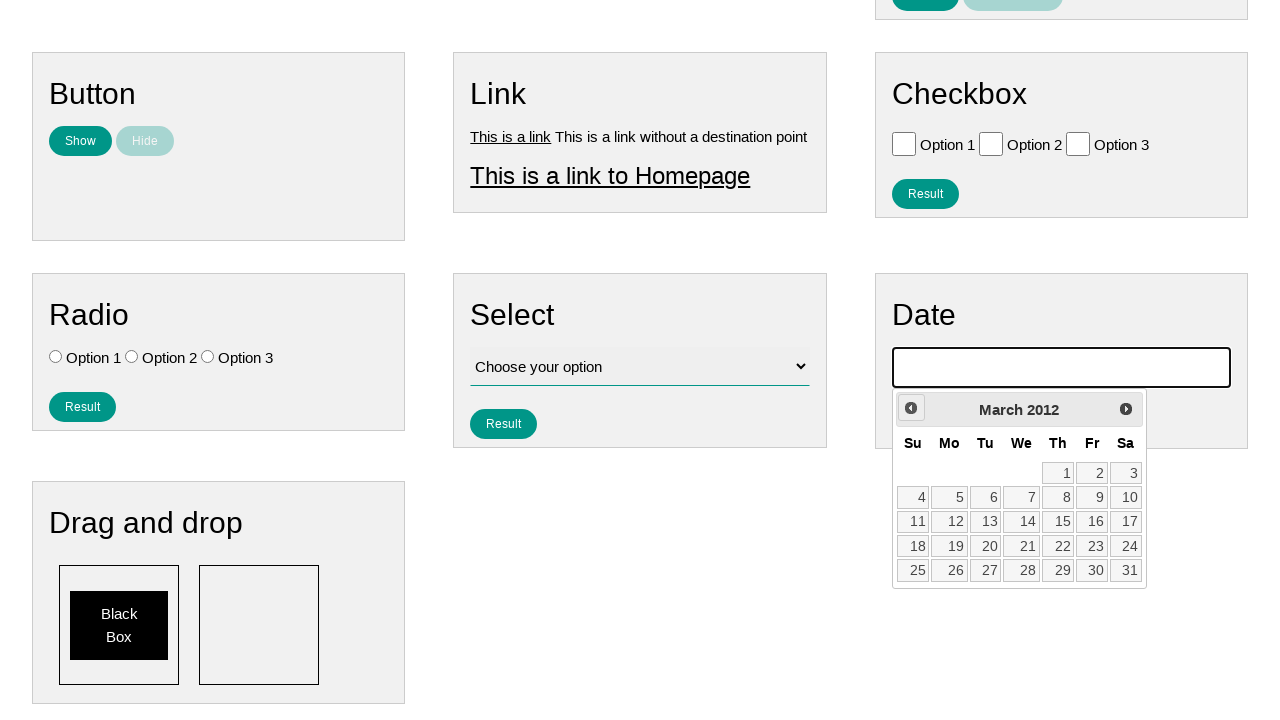

Clicked previous month button (iteration 169 of 224) to navigate backwards at (911, 408) on #ui-datepicker-div .ui-datepicker-prev
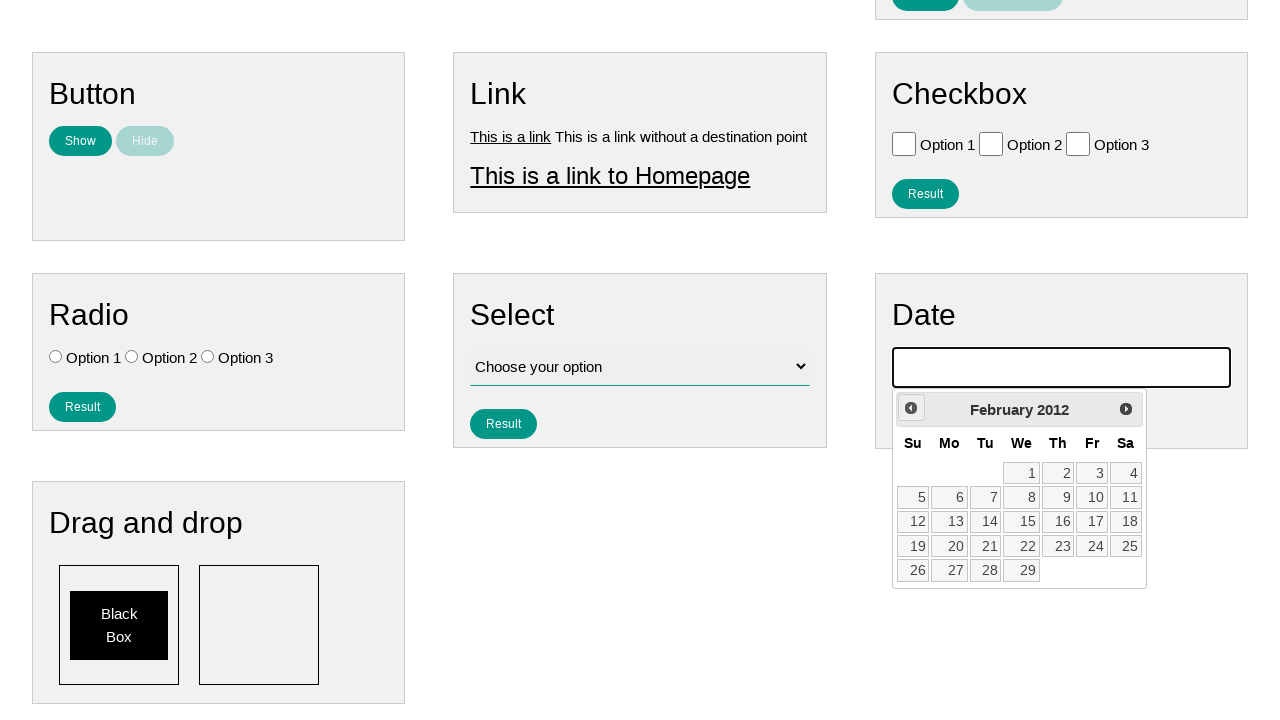

Clicked previous month button (iteration 170 of 224) to navigate backwards at (911, 408) on #ui-datepicker-div .ui-datepicker-prev
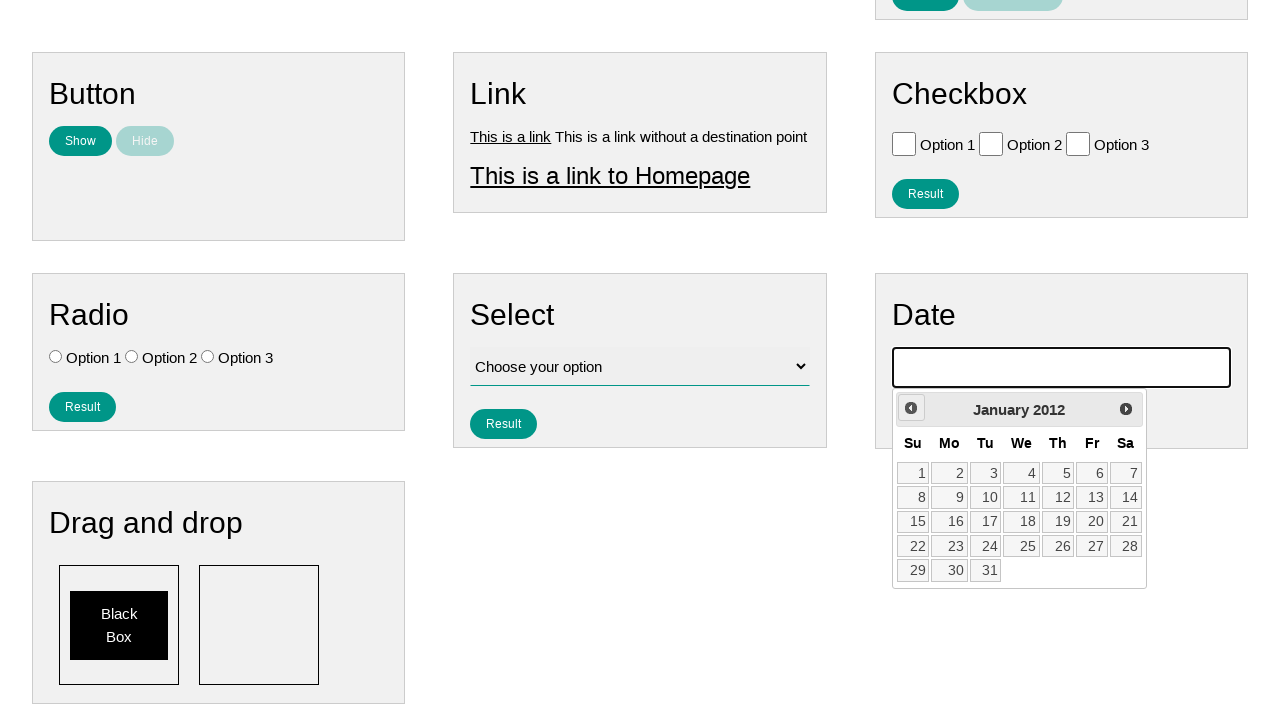

Clicked previous month button (iteration 171 of 224) to navigate backwards at (911, 408) on #ui-datepicker-div .ui-datepicker-prev
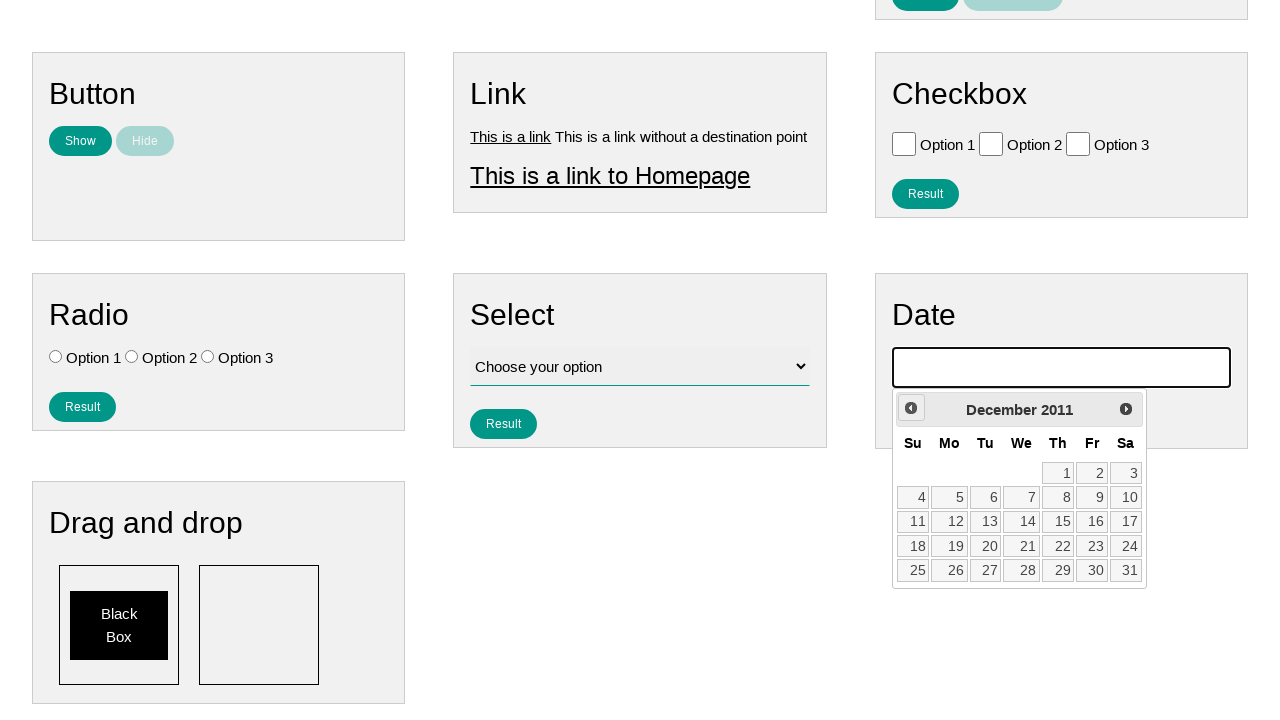

Clicked previous month button (iteration 172 of 224) to navigate backwards at (911, 408) on #ui-datepicker-div .ui-datepicker-prev
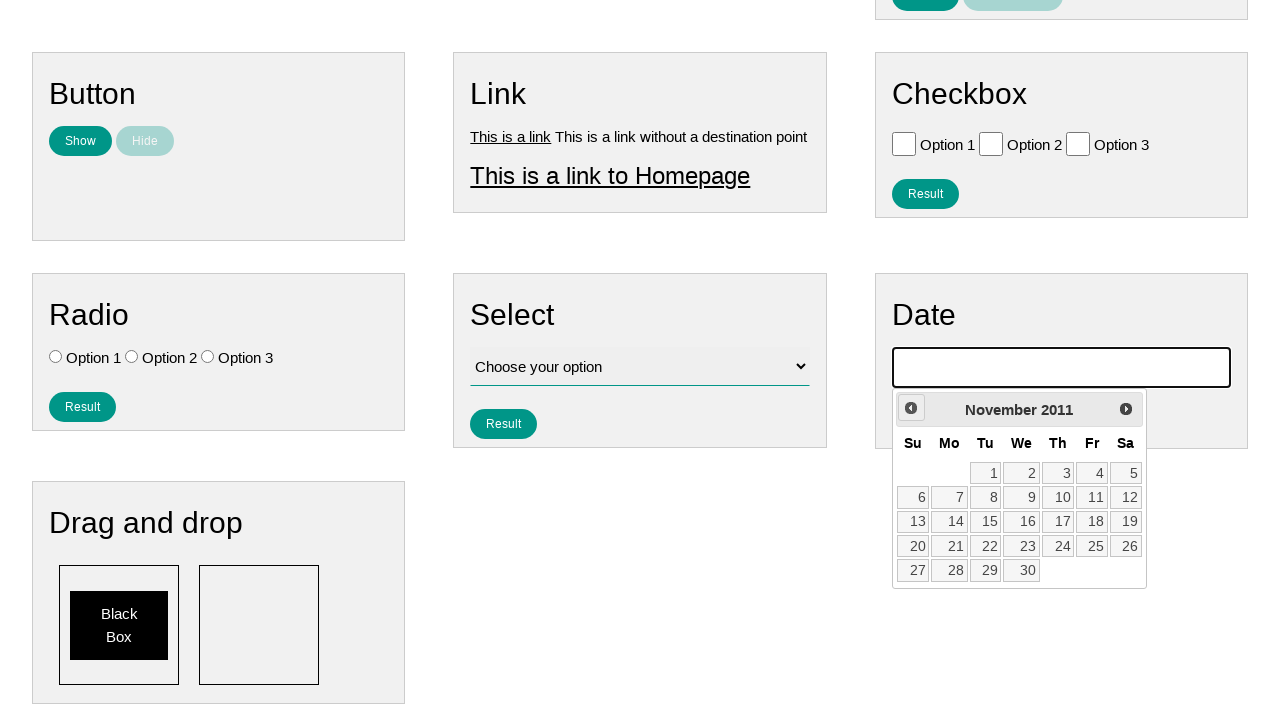

Clicked previous month button (iteration 173 of 224) to navigate backwards at (911, 408) on #ui-datepicker-div .ui-datepicker-prev
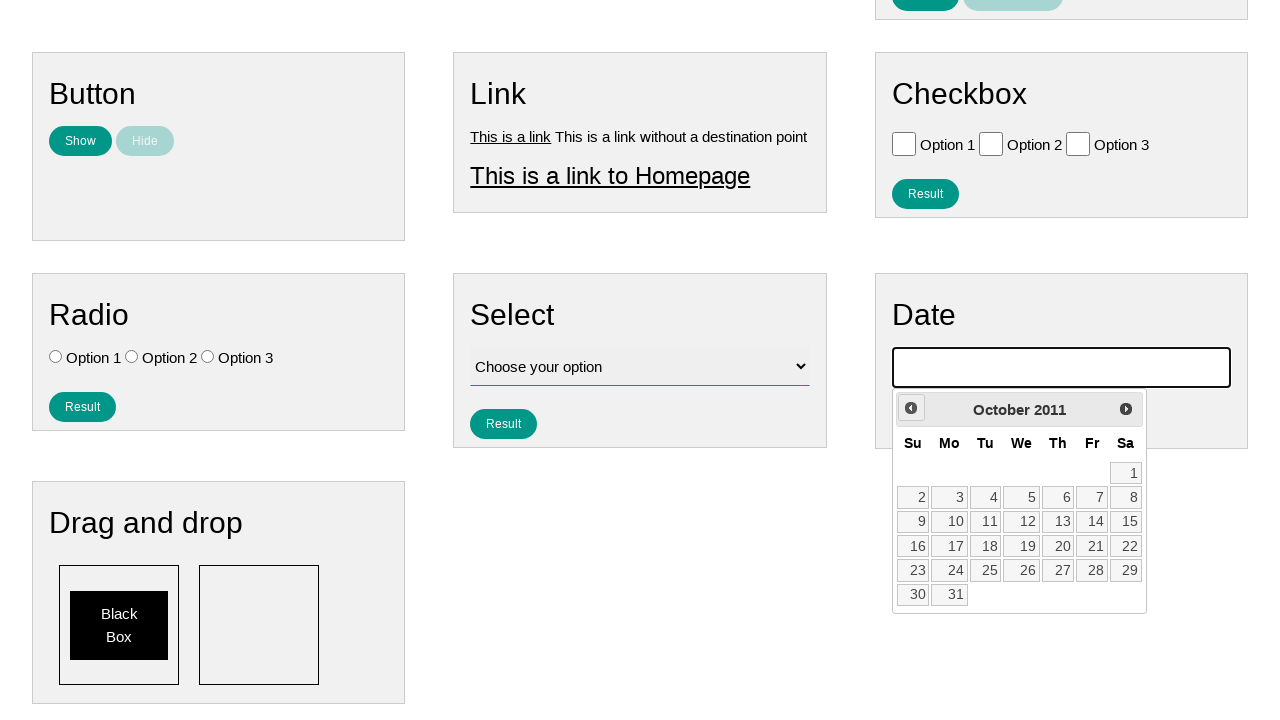

Clicked previous month button (iteration 174 of 224) to navigate backwards at (911, 408) on #ui-datepicker-div .ui-datepicker-prev
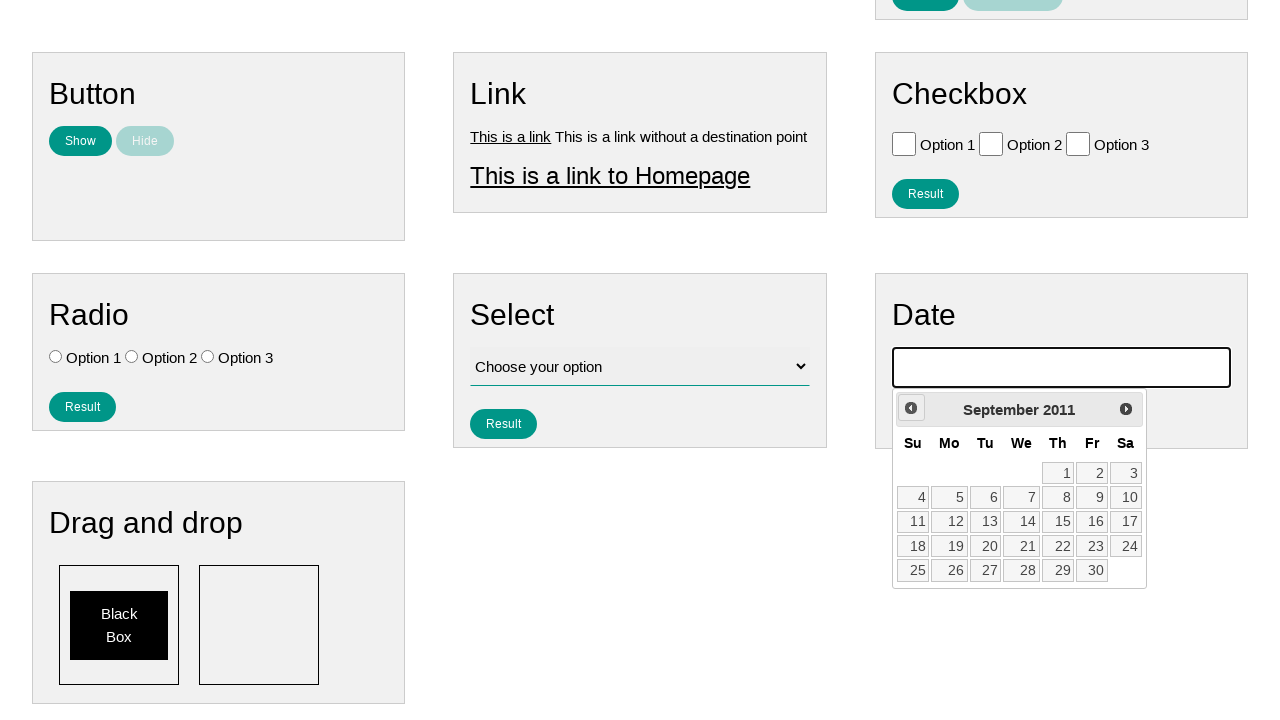

Clicked previous month button (iteration 175 of 224) to navigate backwards at (911, 408) on #ui-datepicker-div .ui-datepicker-prev
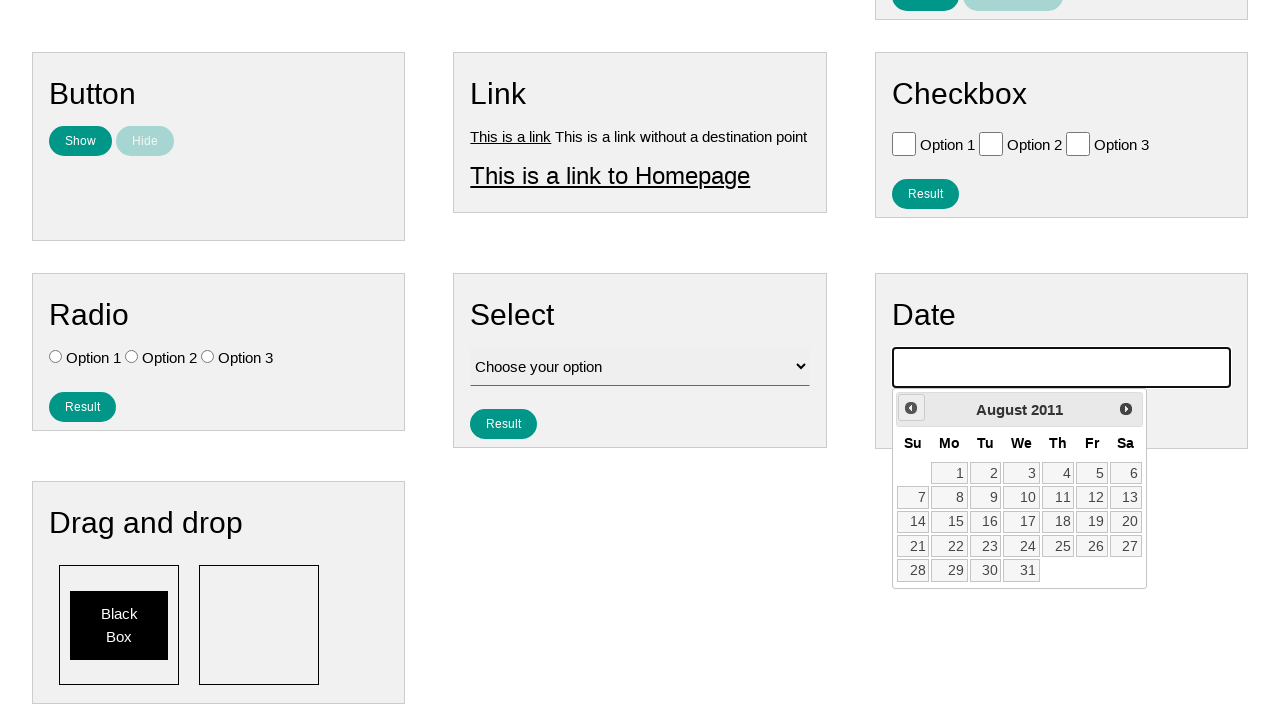

Clicked previous month button (iteration 176 of 224) to navigate backwards at (911, 408) on #ui-datepicker-div .ui-datepicker-prev
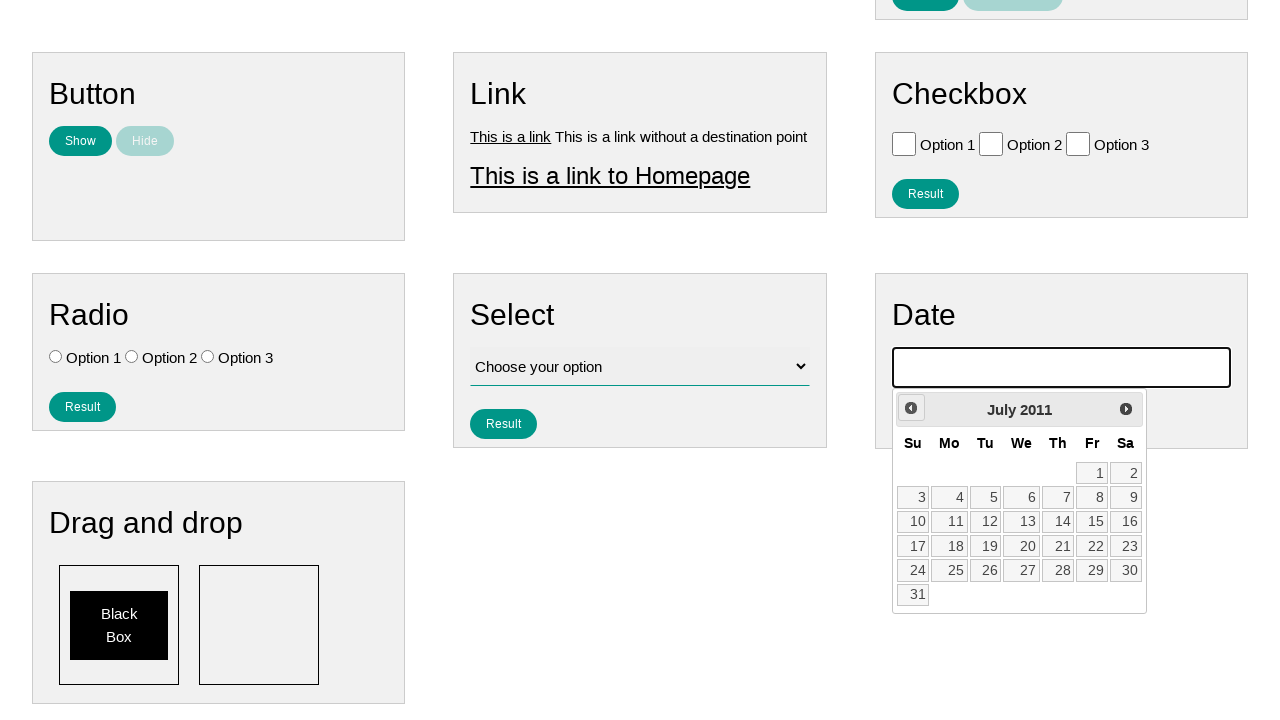

Clicked previous month button (iteration 177 of 224) to navigate backwards at (911, 408) on #ui-datepicker-div .ui-datepicker-prev
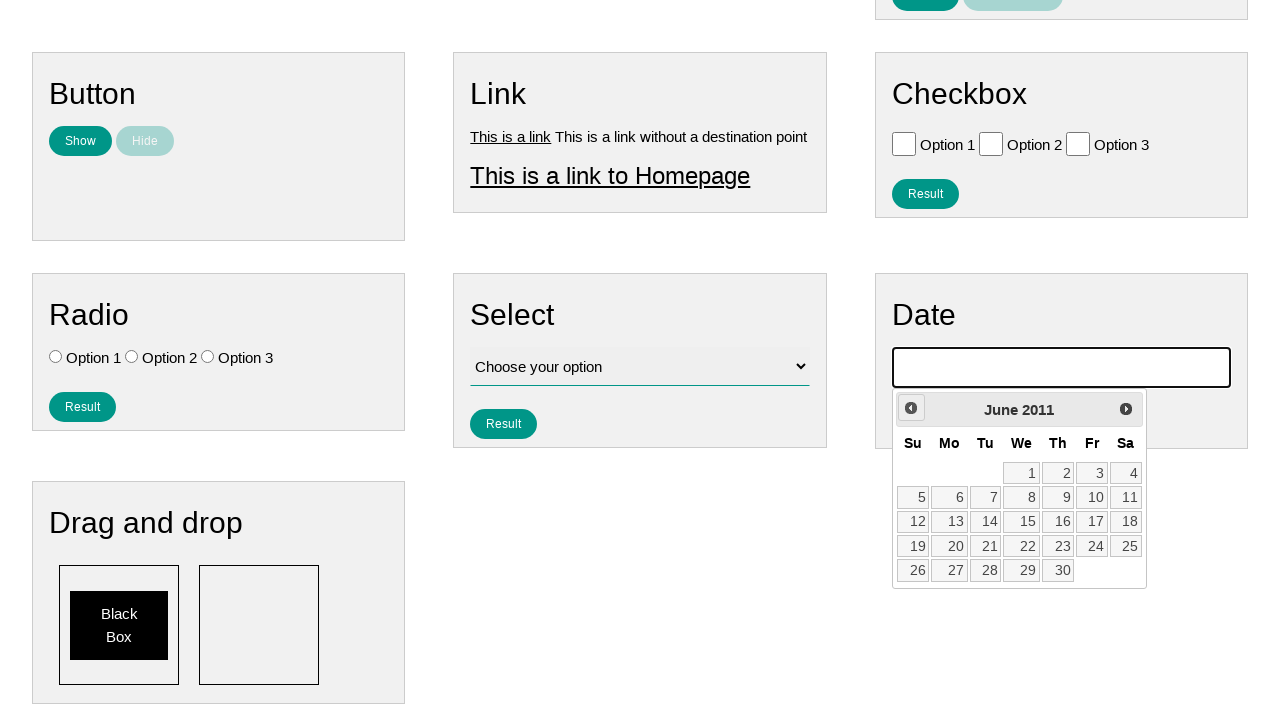

Clicked previous month button (iteration 178 of 224) to navigate backwards at (911, 408) on #ui-datepicker-div .ui-datepicker-prev
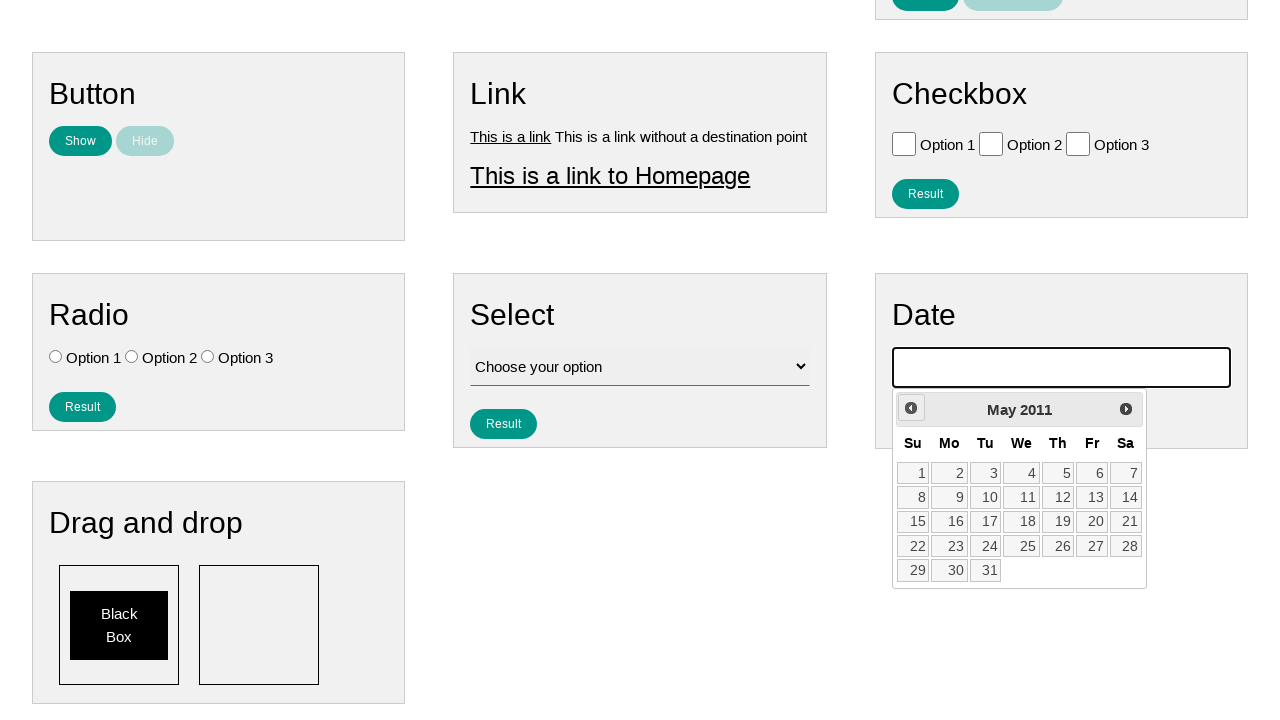

Clicked previous month button (iteration 179 of 224) to navigate backwards at (911, 408) on #ui-datepicker-div .ui-datepicker-prev
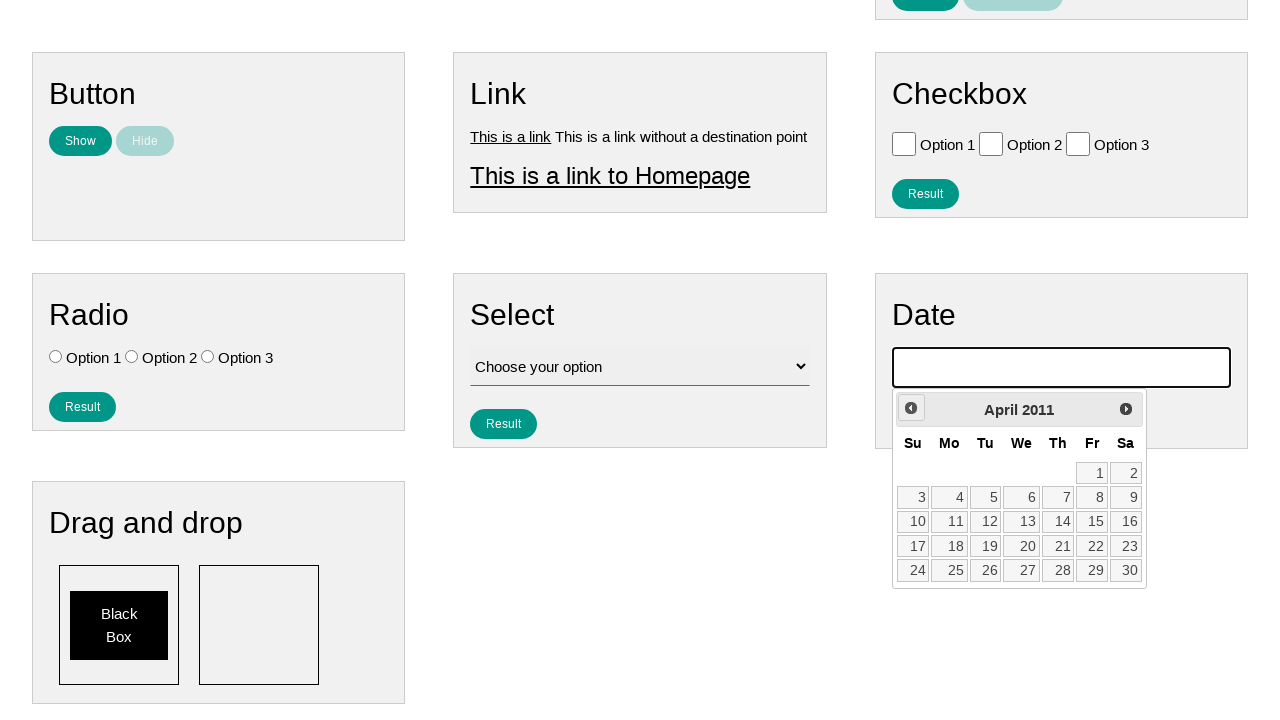

Clicked previous month button (iteration 180 of 224) to navigate backwards at (911, 408) on #ui-datepicker-div .ui-datepicker-prev
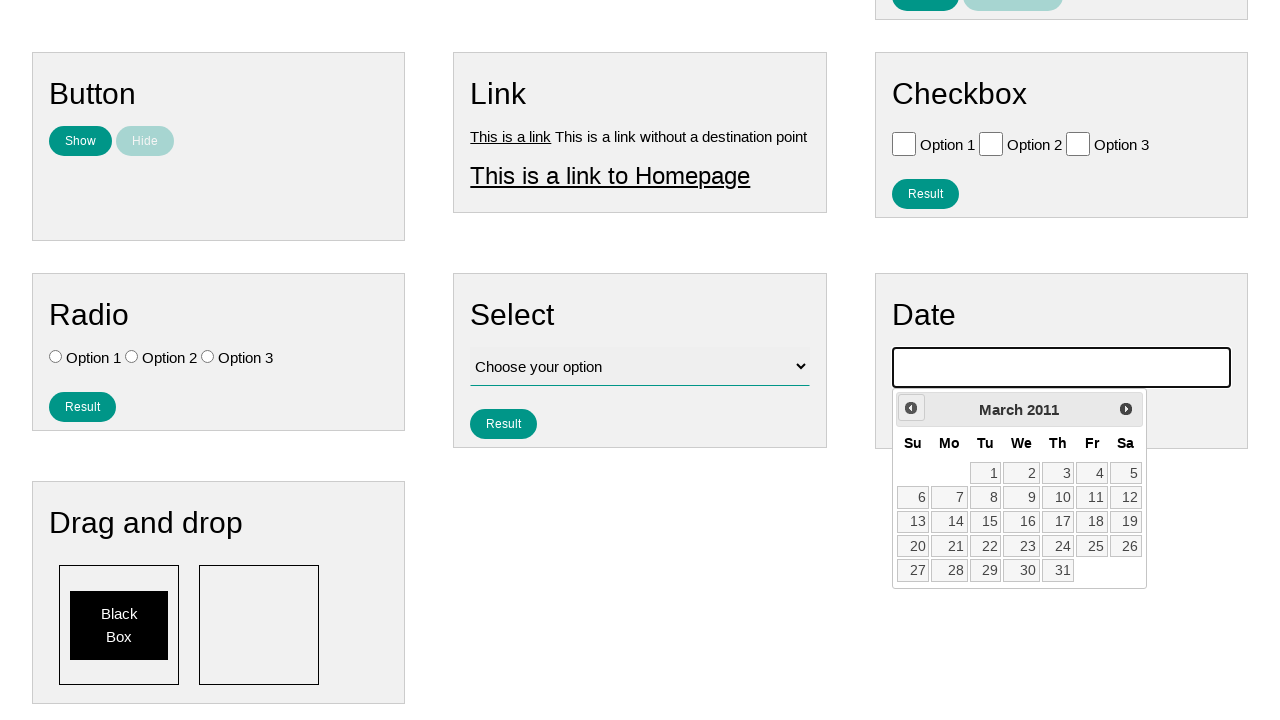

Clicked previous month button (iteration 181 of 224) to navigate backwards at (911, 408) on #ui-datepicker-div .ui-datepicker-prev
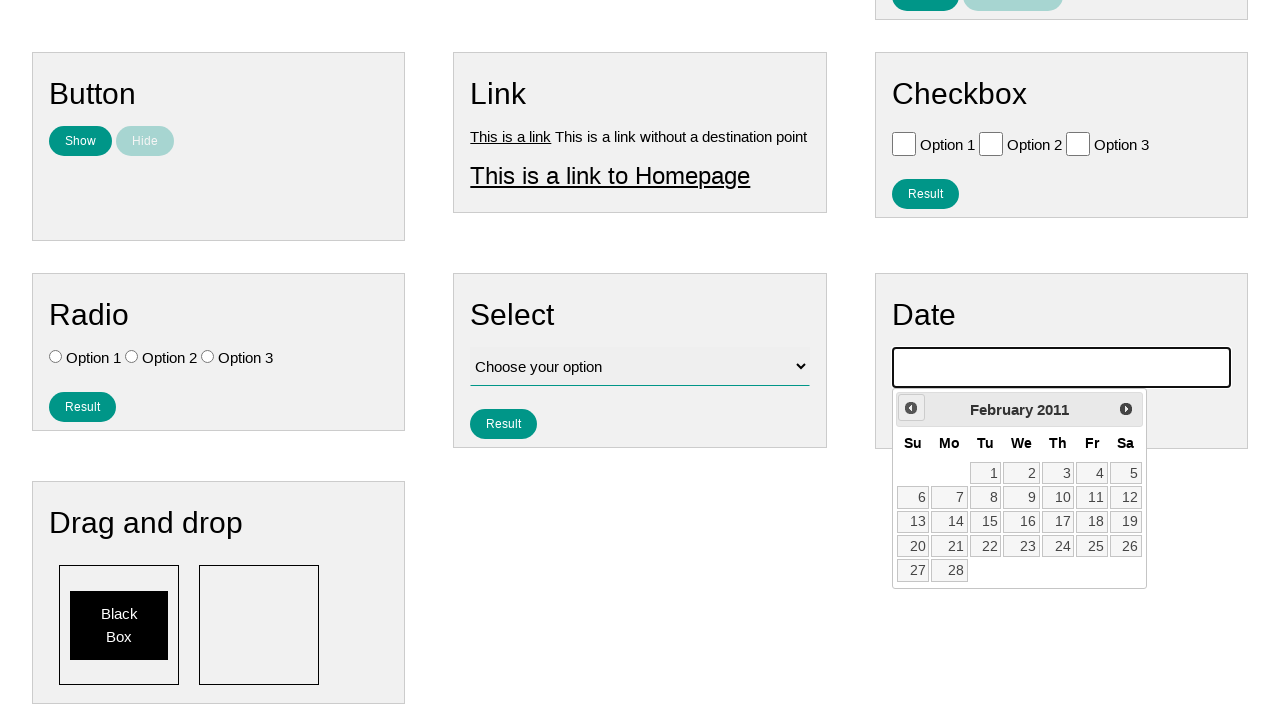

Clicked previous month button (iteration 182 of 224) to navigate backwards at (911, 408) on #ui-datepicker-div .ui-datepicker-prev
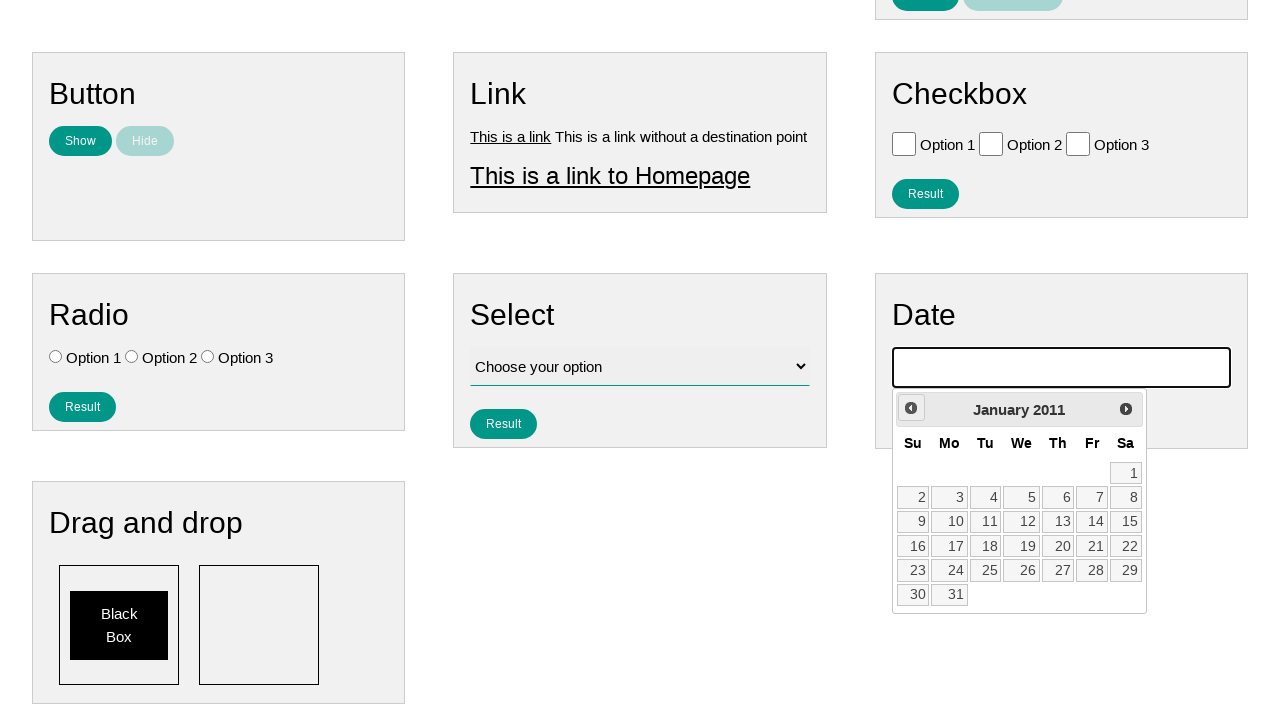

Clicked previous month button (iteration 183 of 224) to navigate backwards at (911, 408) on #ui-datepicker-div .ui-datepicker-prev
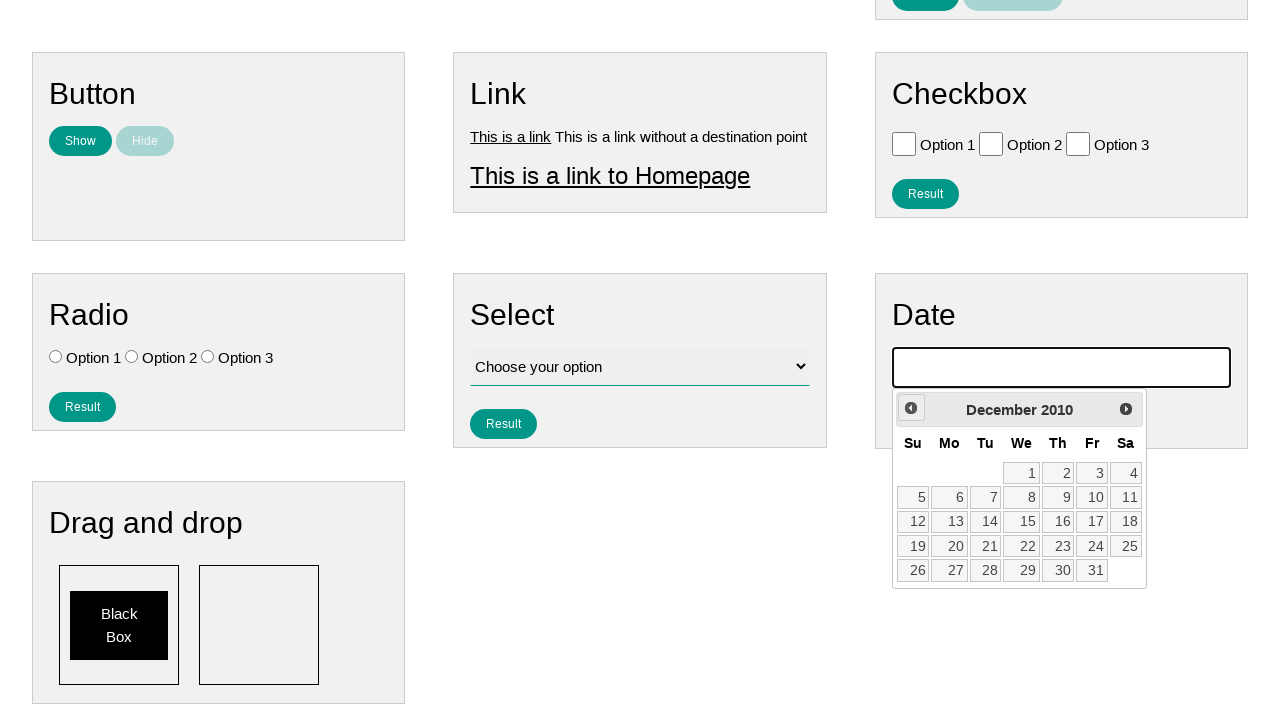

Clicked previous month button (iteration 184 of 224) to navigate backwards at (911, 408) on #ui-datepicker-div .ui-datepicker-prev
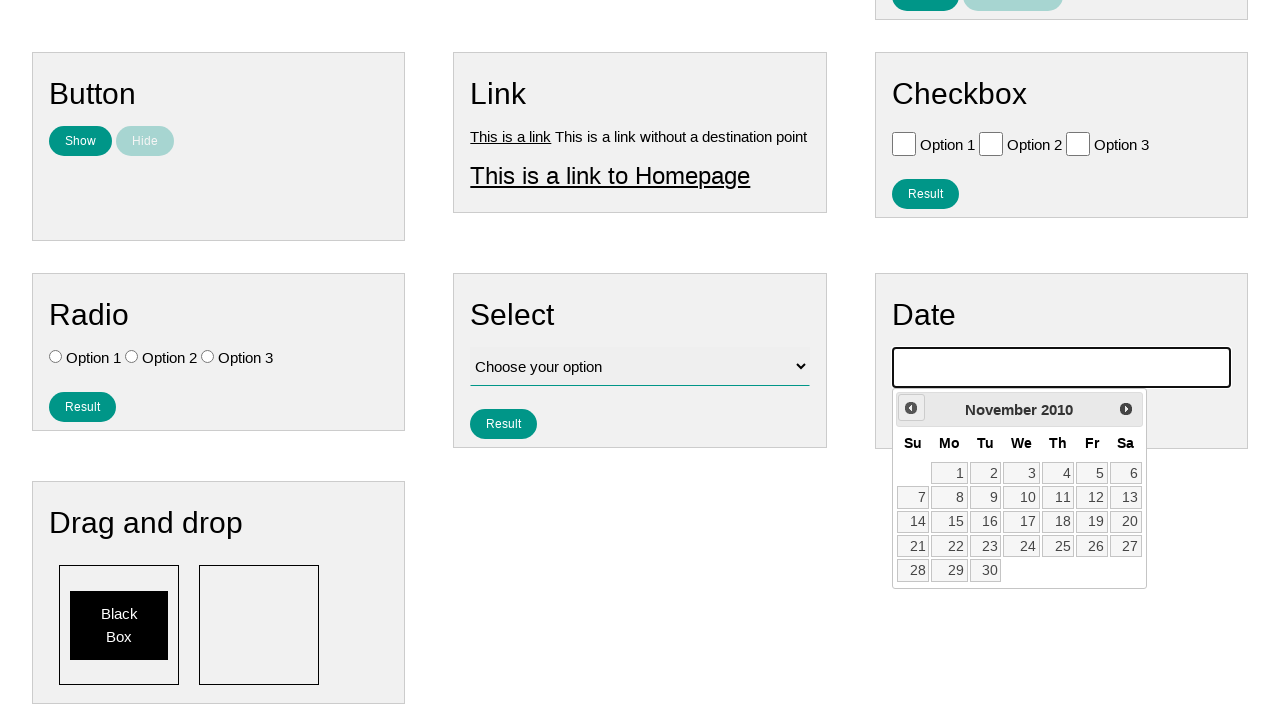

Clicked previous month button (iteration 185 of 224) to navigate backwards at (911, 408) on #ui-datepicker-div .ui-datepicker-prev
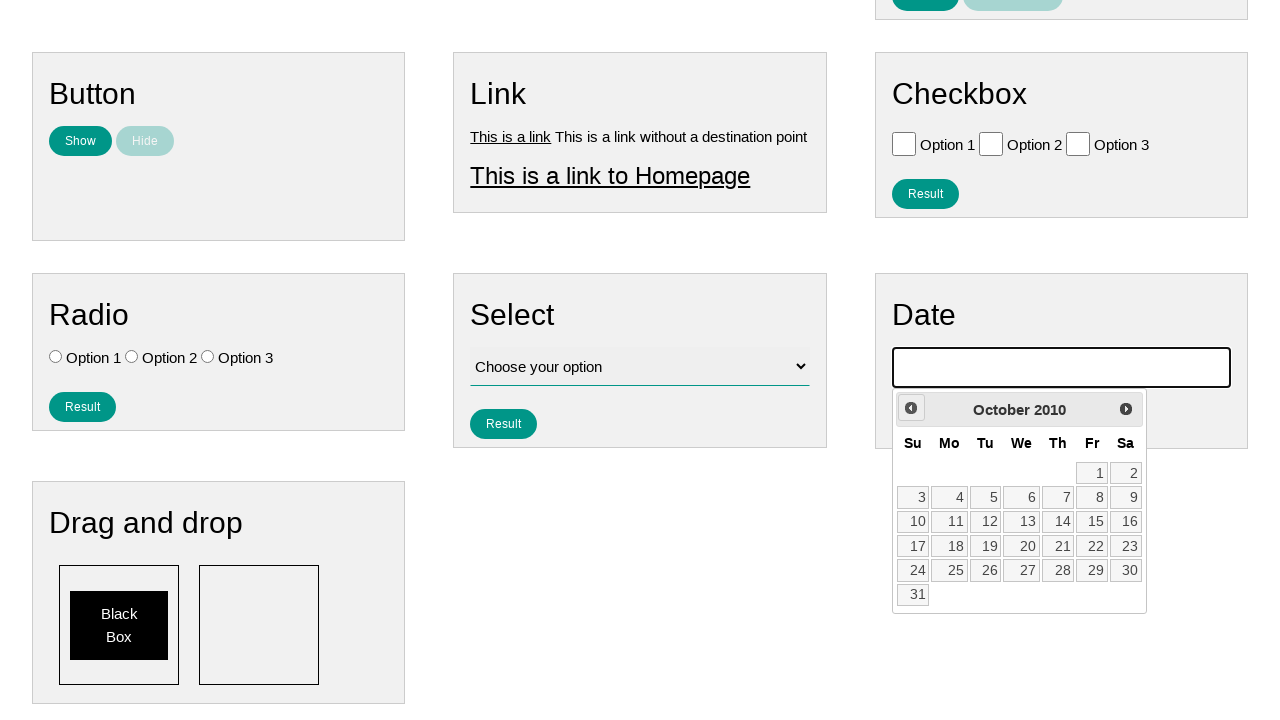

Clicked previous month button (iteration 186 of 224) to navigate backwards at (911, 408) on #ui-datepicker-div .ui-datepicker-prev
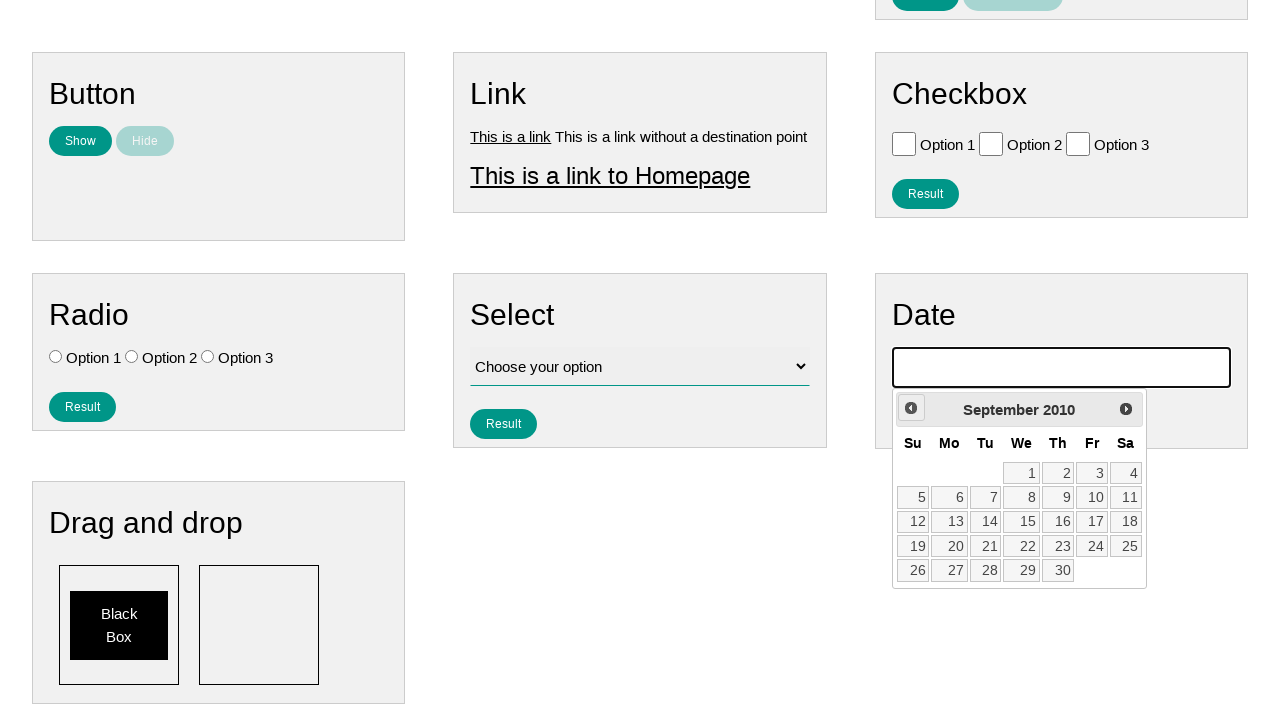

Clicked previous month button (iteration 187 of 224) to navigate backwards at (911, 408) on #ui-datepicker-div .ui-datepicker-prev
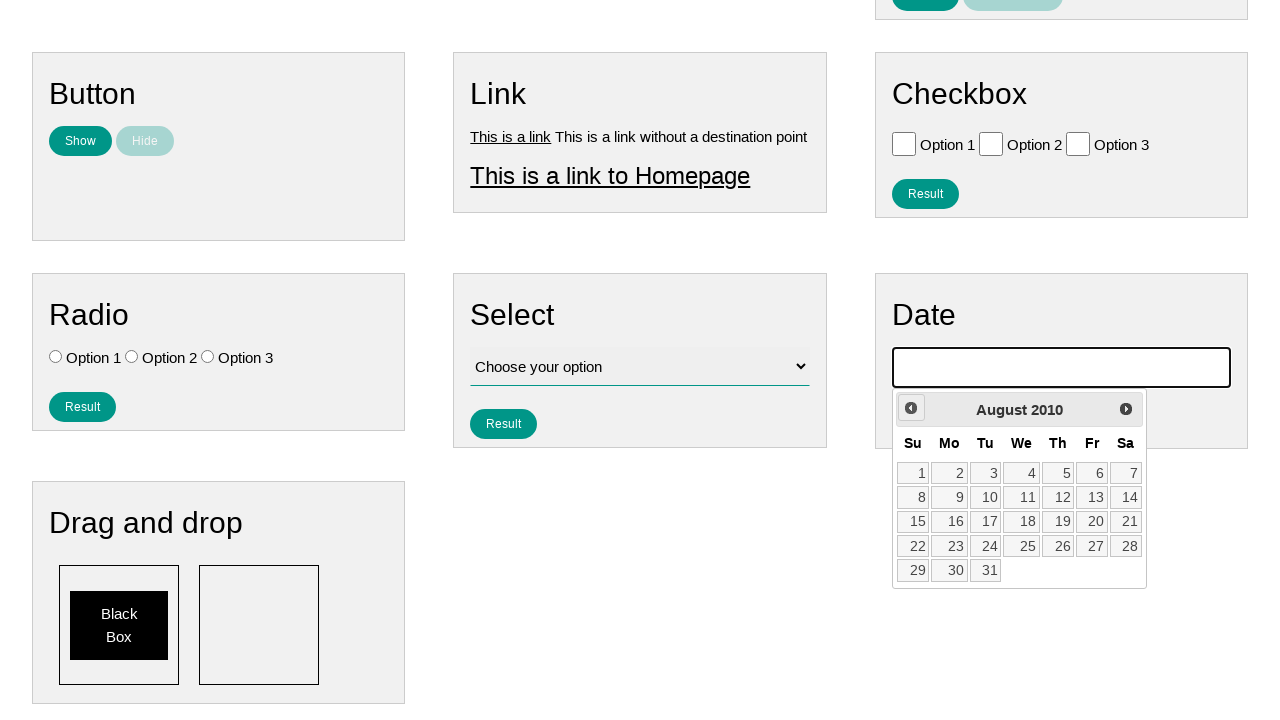

Clicked previous month button (iteration 188 of 224) to navigate backwards at (911, 408) on #ui-datepicker-div .ui-datepicker-prev
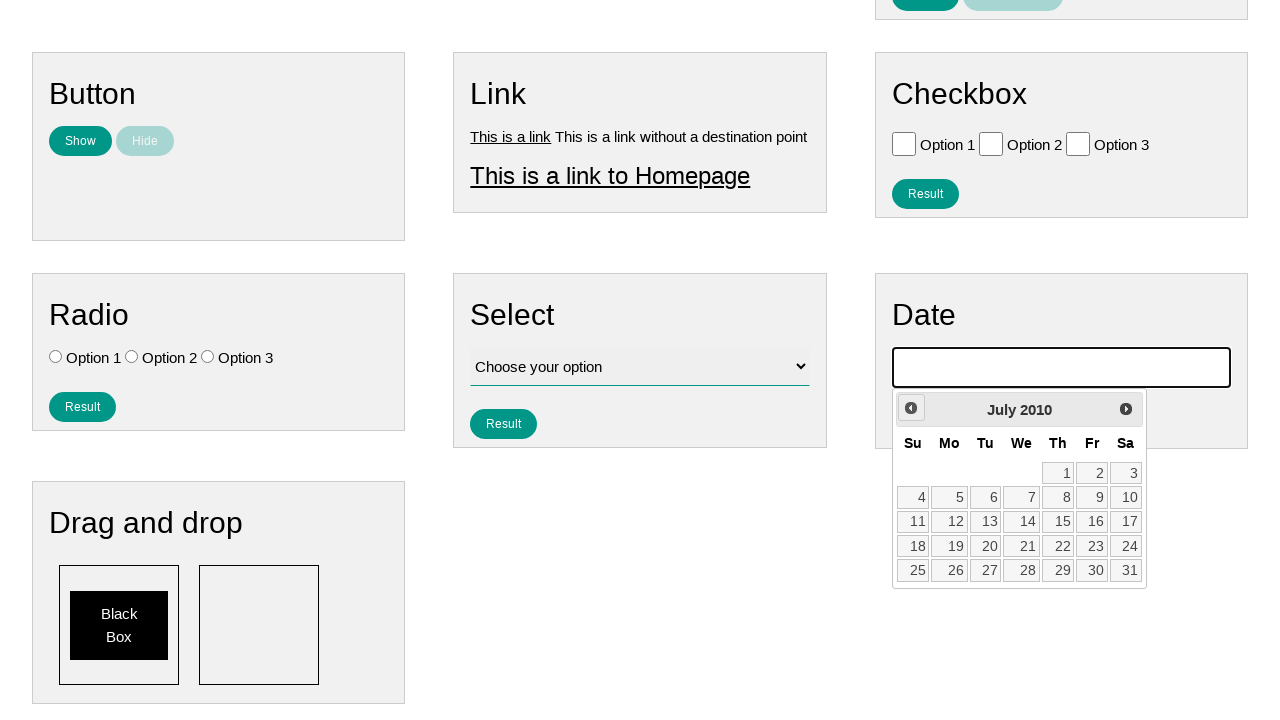

Clicked previous month button (iteration 189 of 224) to navigate backwards at (911, 408) on #ui-datepicker-div .ui-datepicker-prev
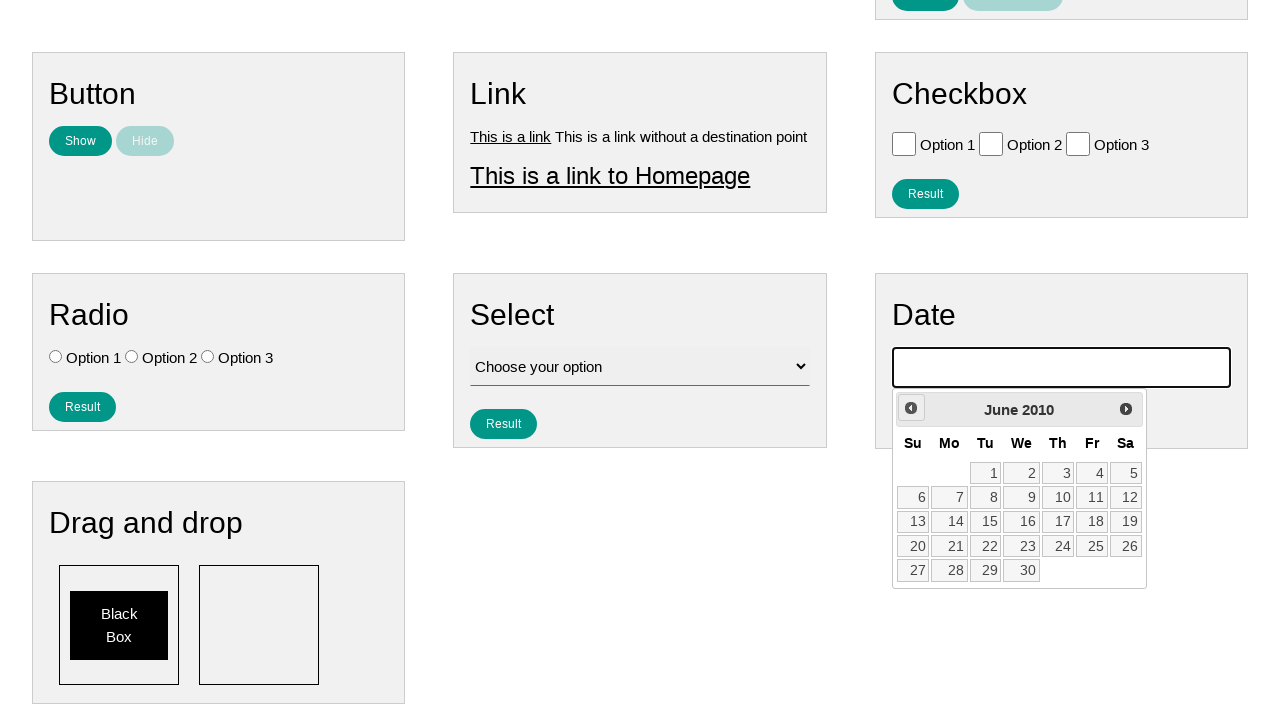

Clicked previous month button (iteration 190 of 224) to navigate backwards at (911, 408) on #ui-datepicker-div .ui-datepicker-prev
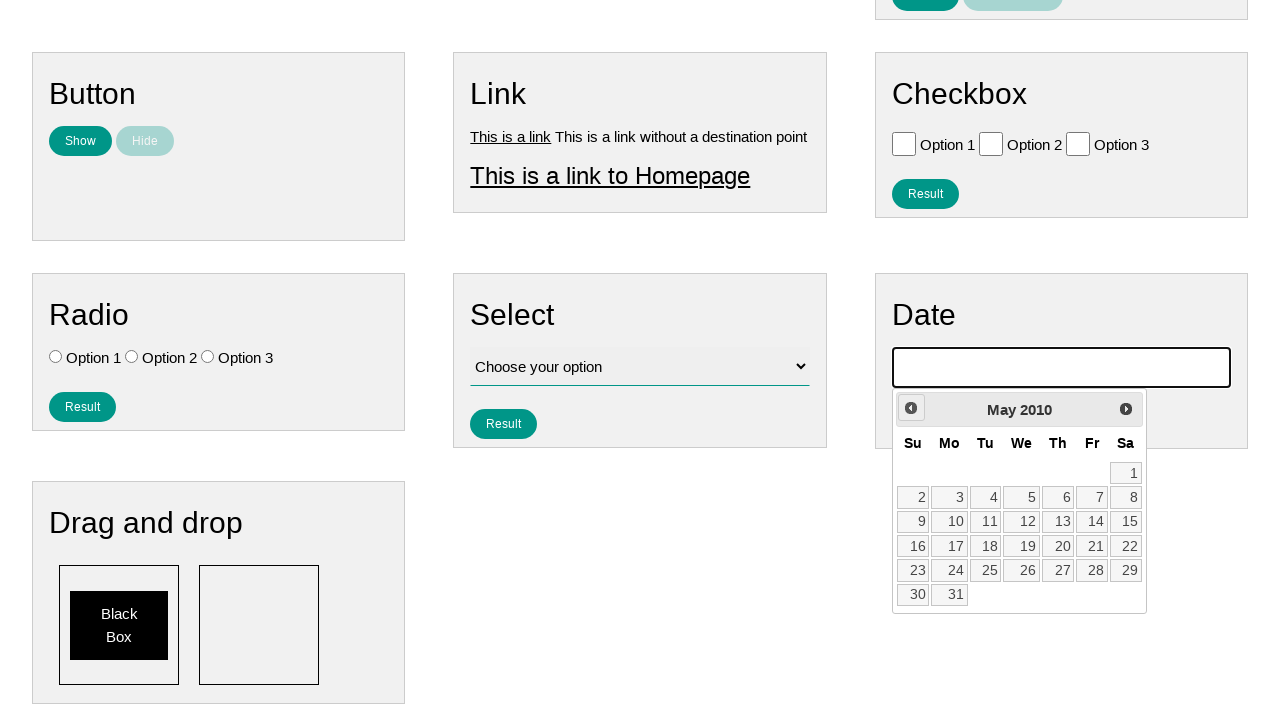

Clicked previous month button (iteration 191 of 224) to navigate backwards at (911, 408) on #ui-datepicker-div .ui-datepicker-prev
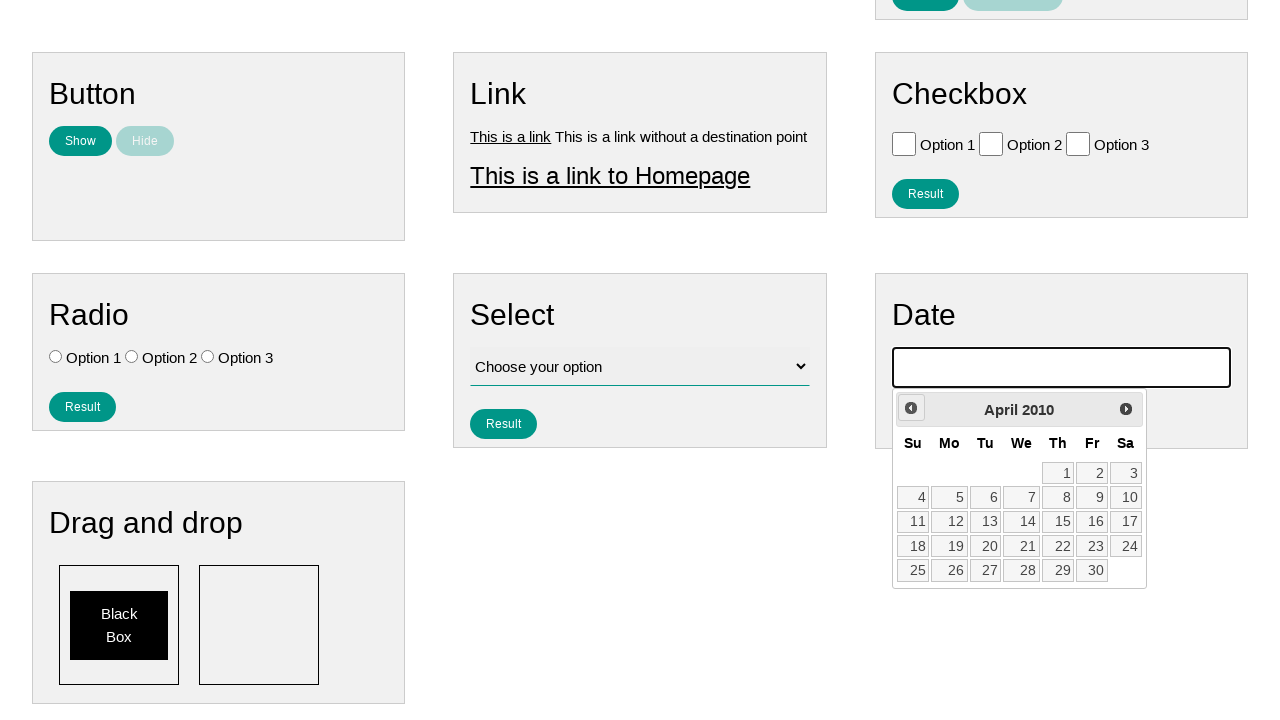

Clicked previous month button (iteration 192 of 224) to navigate backwards at (911, 408) on #ui-datepicker-div .ui-datepicker-prev
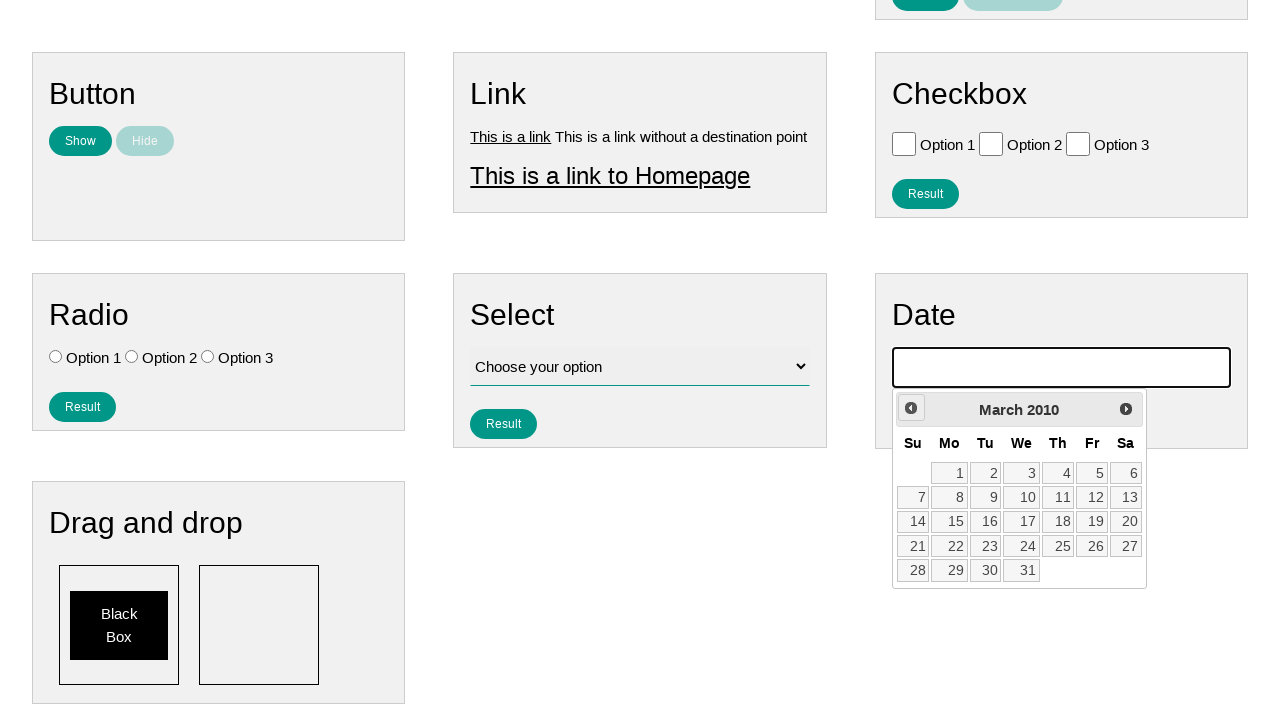

Clicked previous month button (iteration 193 of 224) to navigate backwards at (911, 408) on #ui-datepicker-div .ui-datepicker-prev
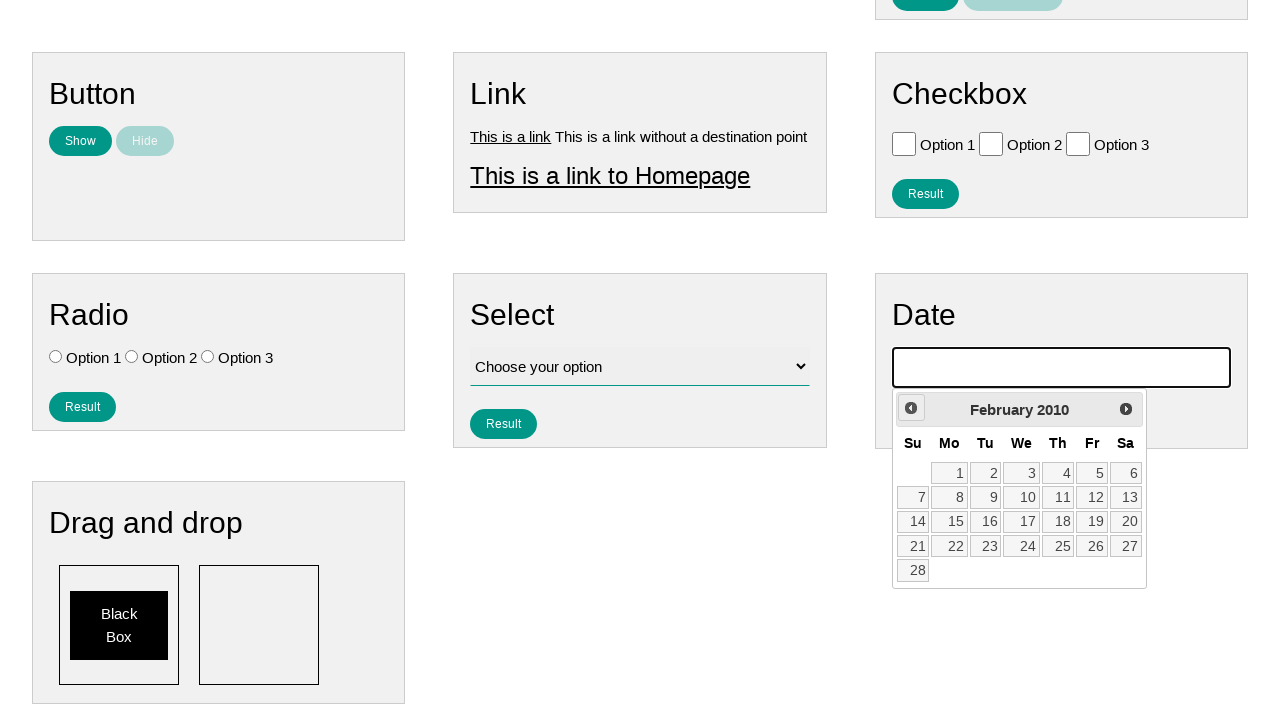

Clicked previous month button (iteration 194 of 224) to navigate backwards at (911, 408) on #ui-datepicker-div .ui-datepicker-prev
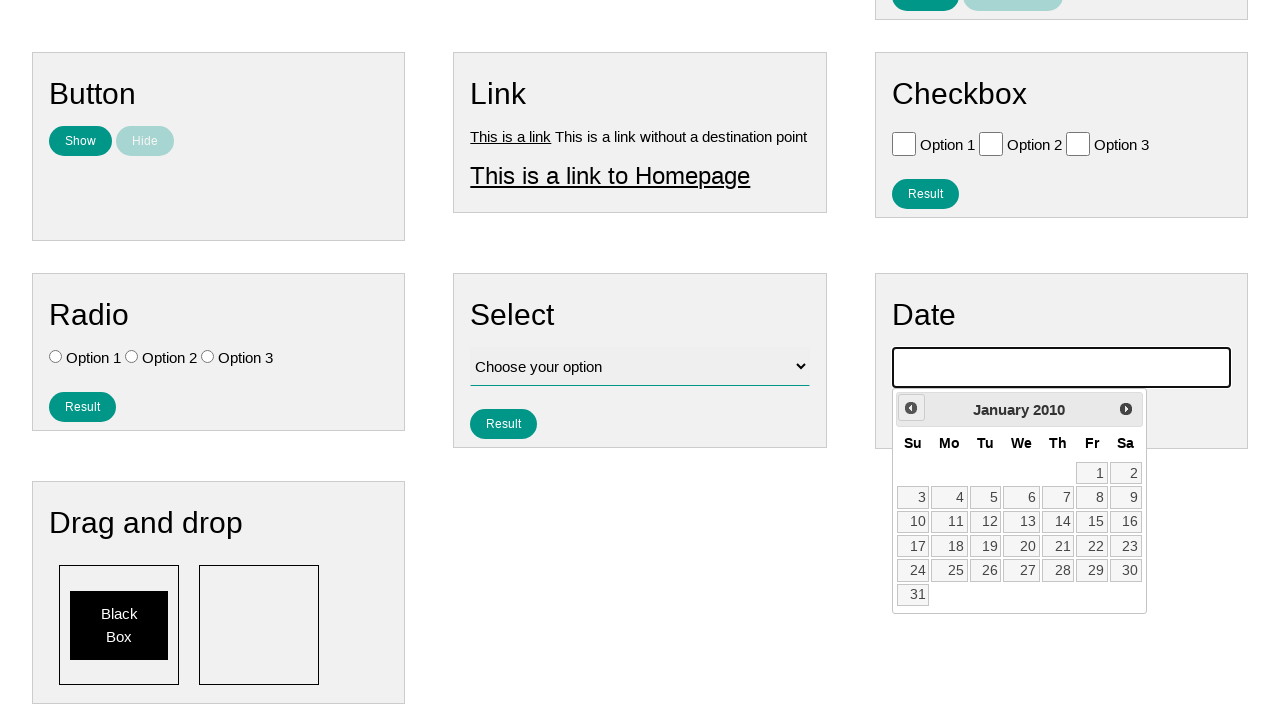

Clicked previous month button (iteration 195 of 224) to navigate backwards at (911, 408) on #ui-datepicker-div .ui-datepicker-prev
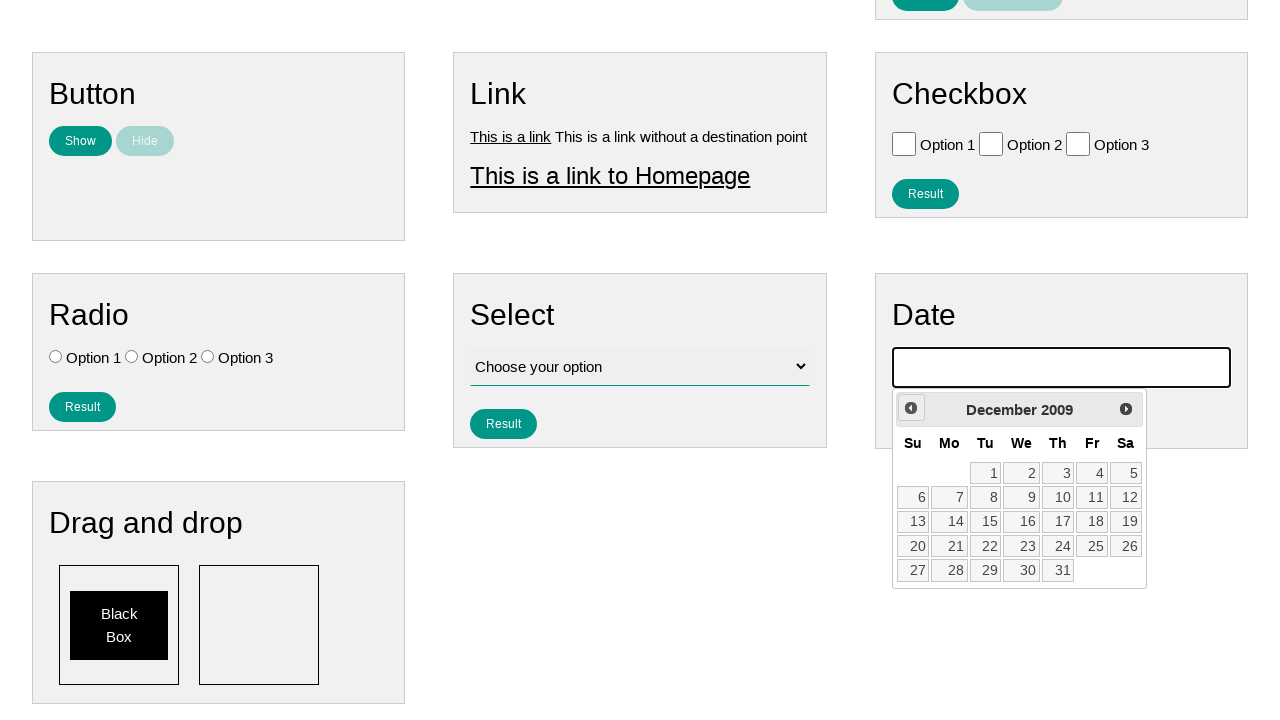

Clicked previous month button (iteration 196 of 224) to navigate backwards at (911, 408) on #ui-datepicker-div .ui-datepicker-prev
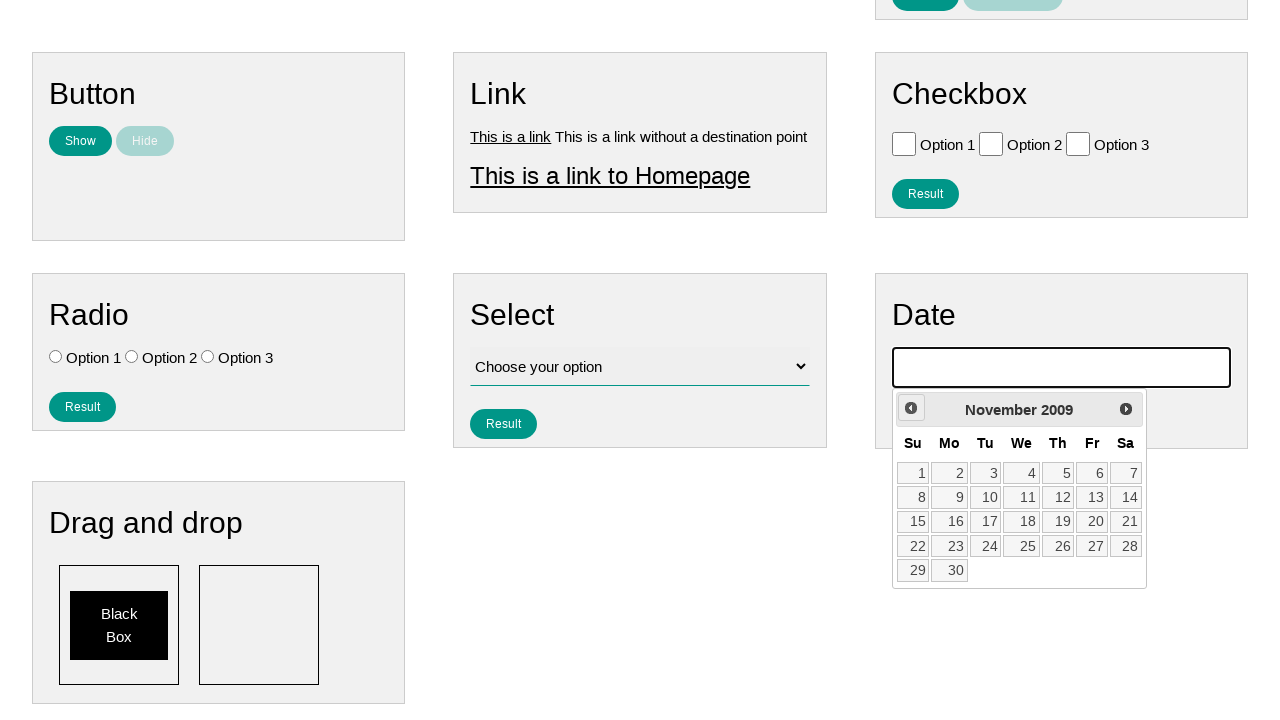

Clicked previous month button (iteration 197 of 224) to navigate backwards at (911, 408) on #ui-datepicker-div .ui-datepicker-prev
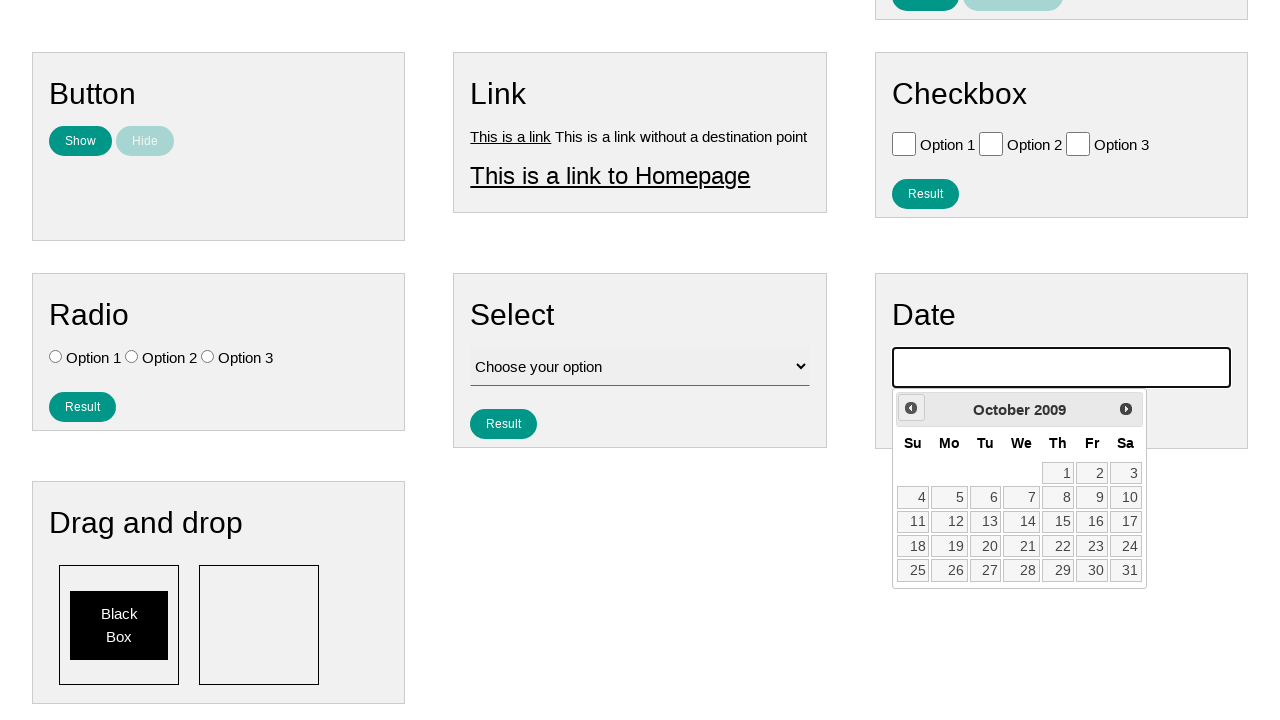

Clicked previous month button (iteration 198 of 224) to navigate backwards at (911, 408) on #ui-datepicker-div .ui-datepicker-prev
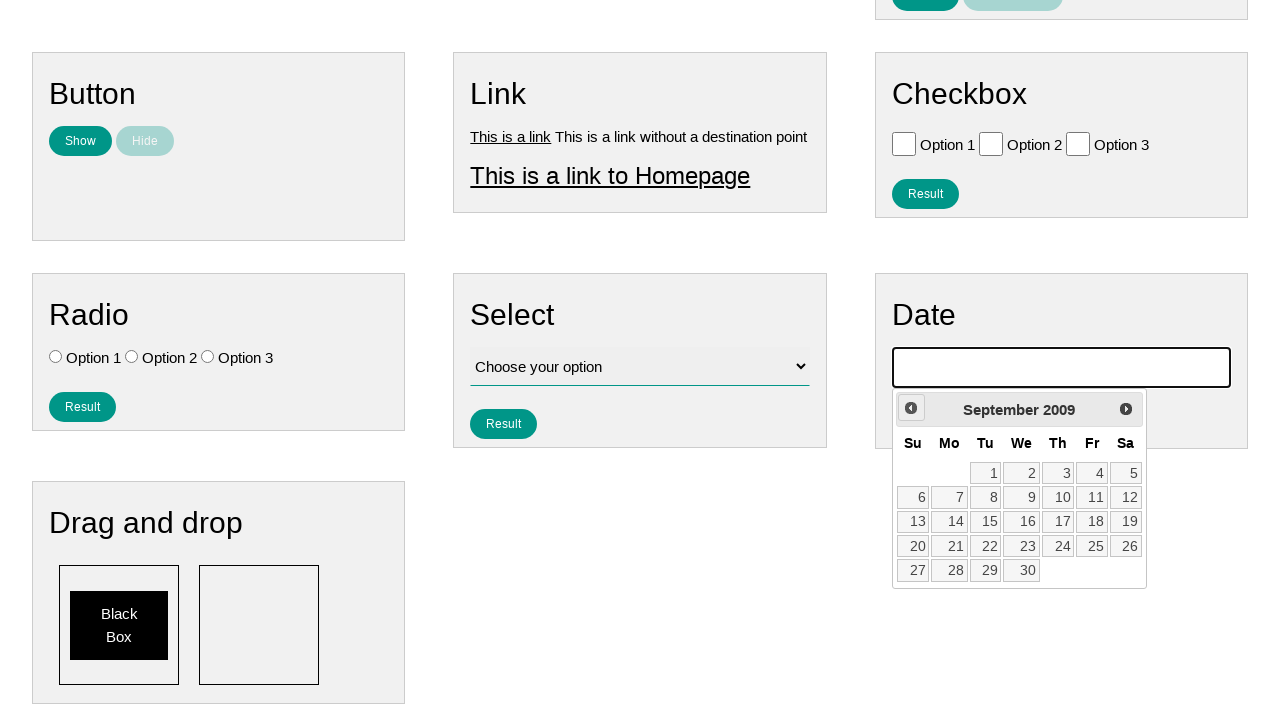

Clicked previous month button (iteration 199 of 224) to navigate backwards at (911, 408) on #ui-datepicker-div .ui-datepicker-prev
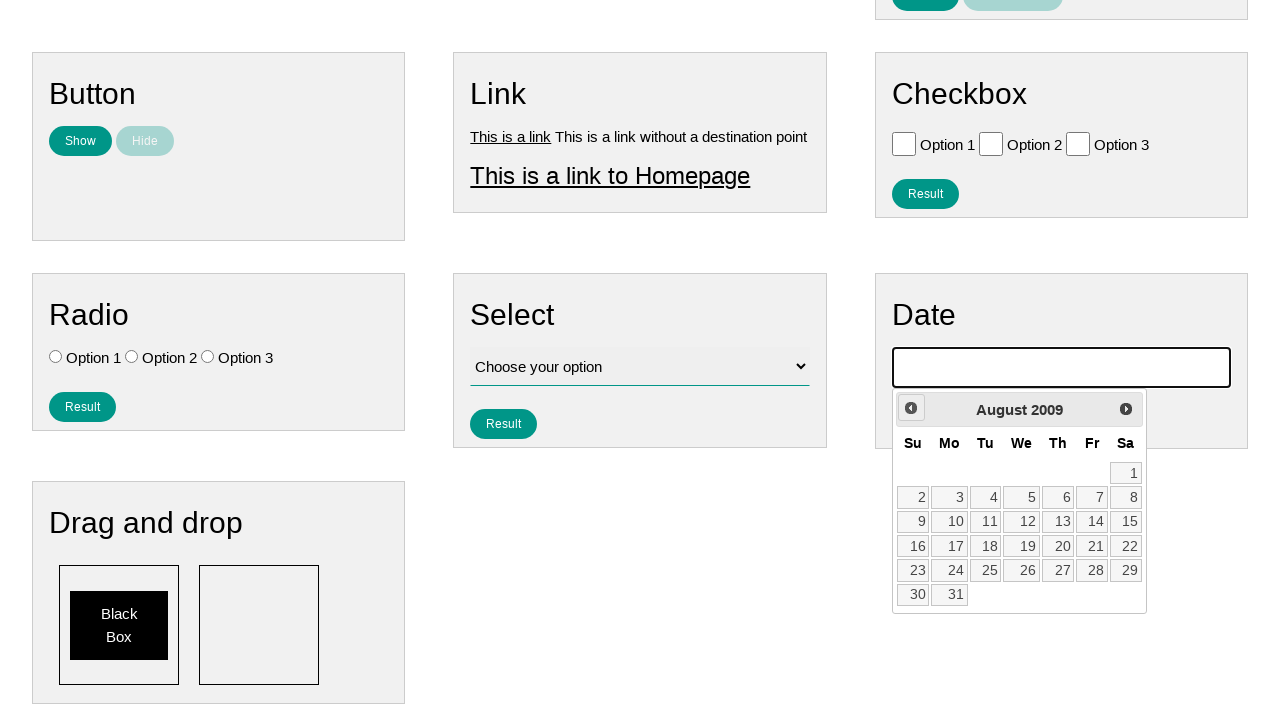

Clicked previous month button (iteration 200 of 224) to navigate backwards at (911, 408) on #ui-datepicker-div .ui-datepicker-prev
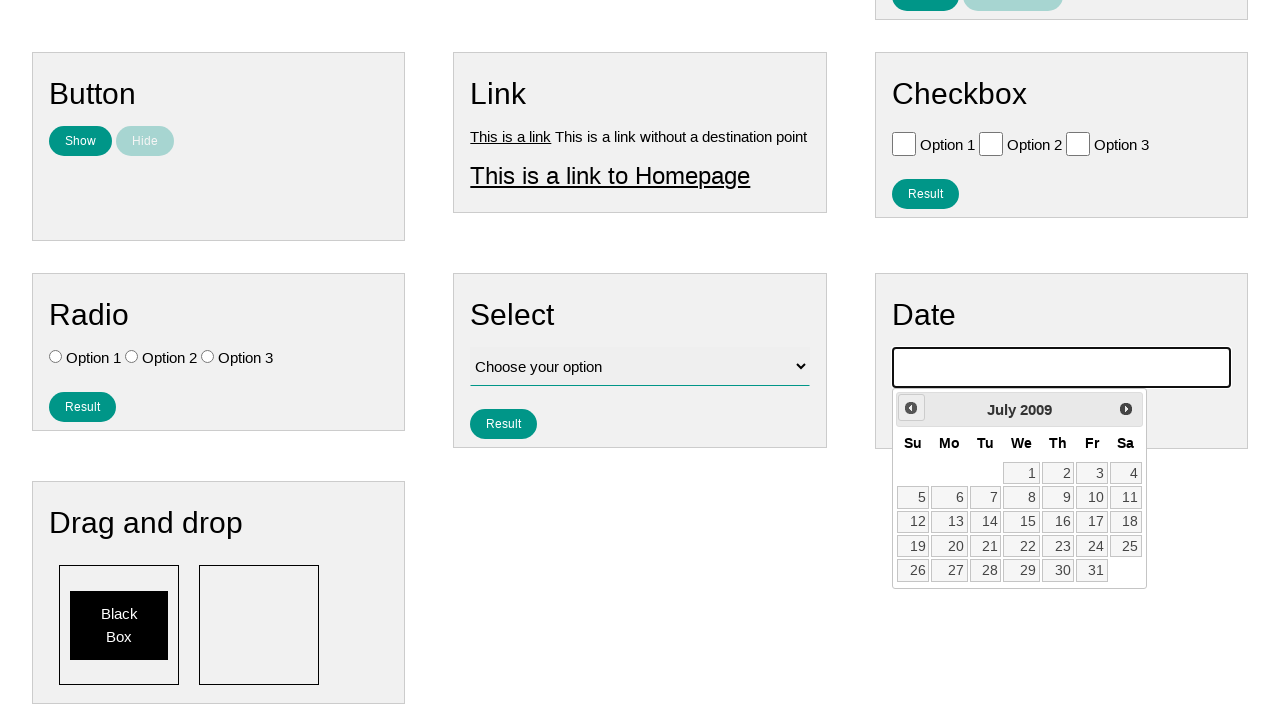

Clicked previous month button (iteration 201 of 224) to navigate backwards at (911, 408) on #ui-datepicker-div .ui-datepicker-prev
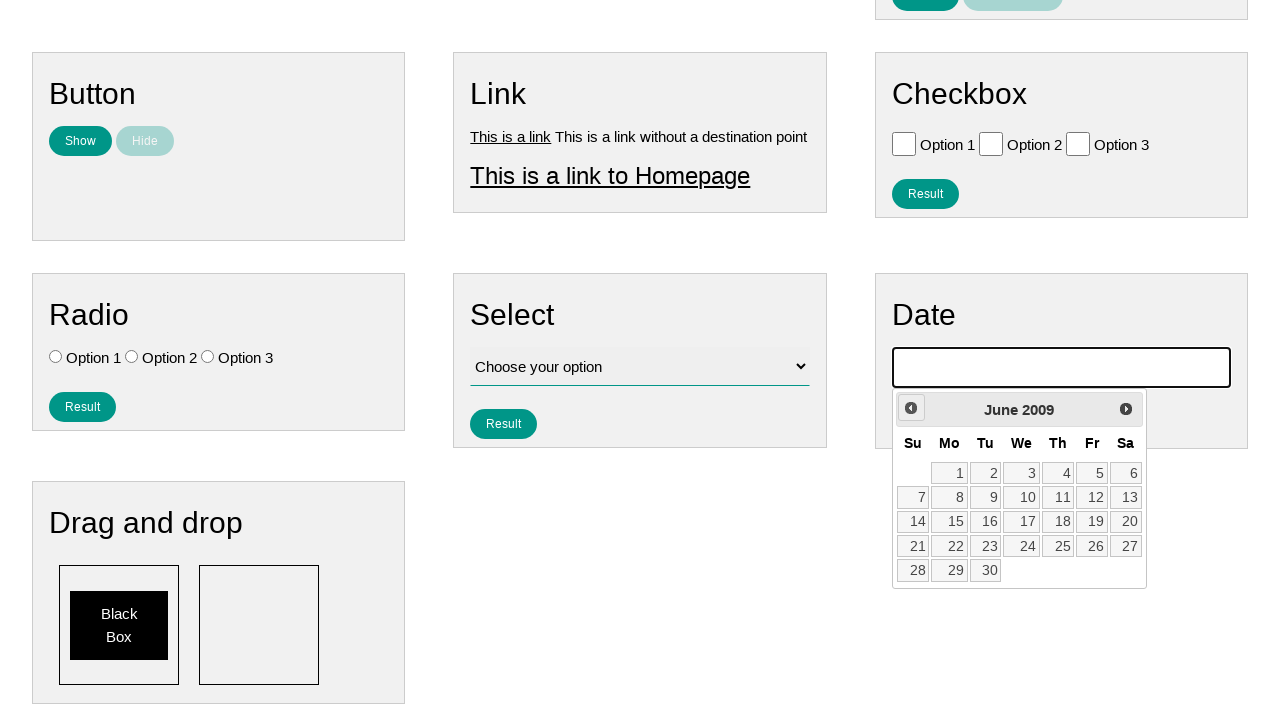

Clicked previous month button (iteration 202 of 224) to navigate backwards at (911, 408) on #ui-datepicker-div .ui-datepicker-prev
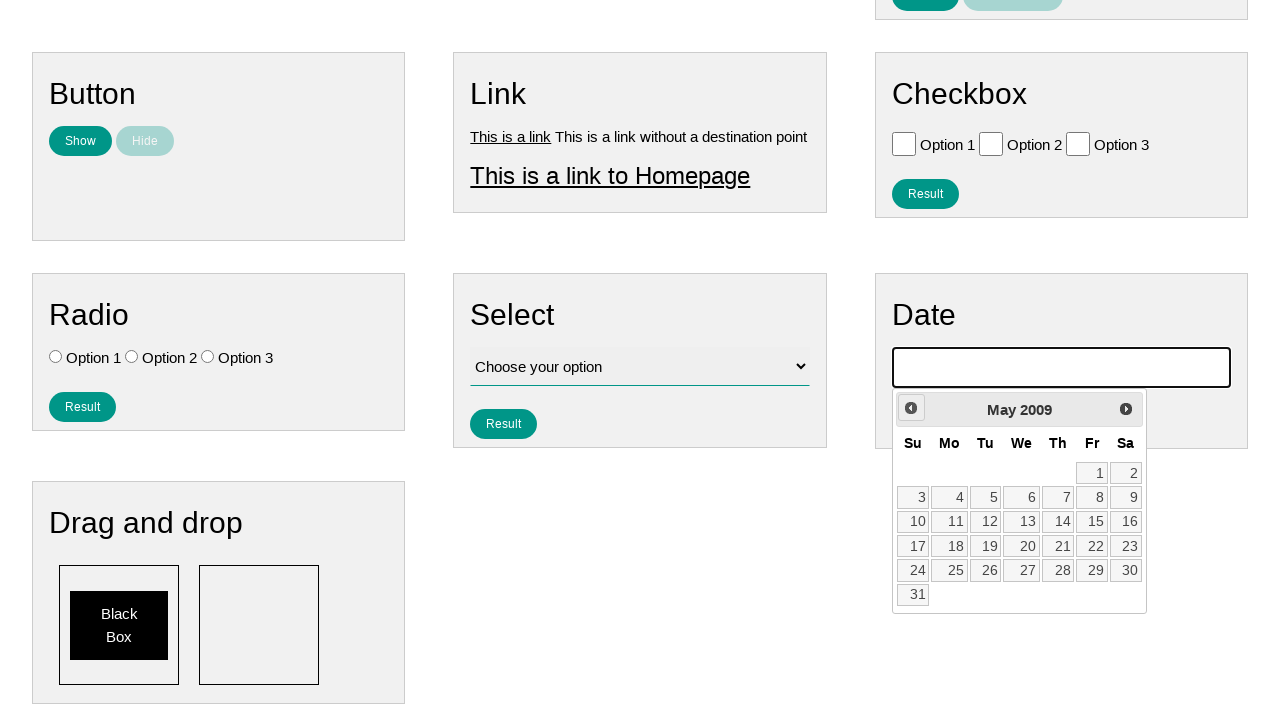

Clicked previous month button (iteration 203 of 224) to navigate backwards at (911, 408) on #ui-datepicker-div .ui-datepicker-prev
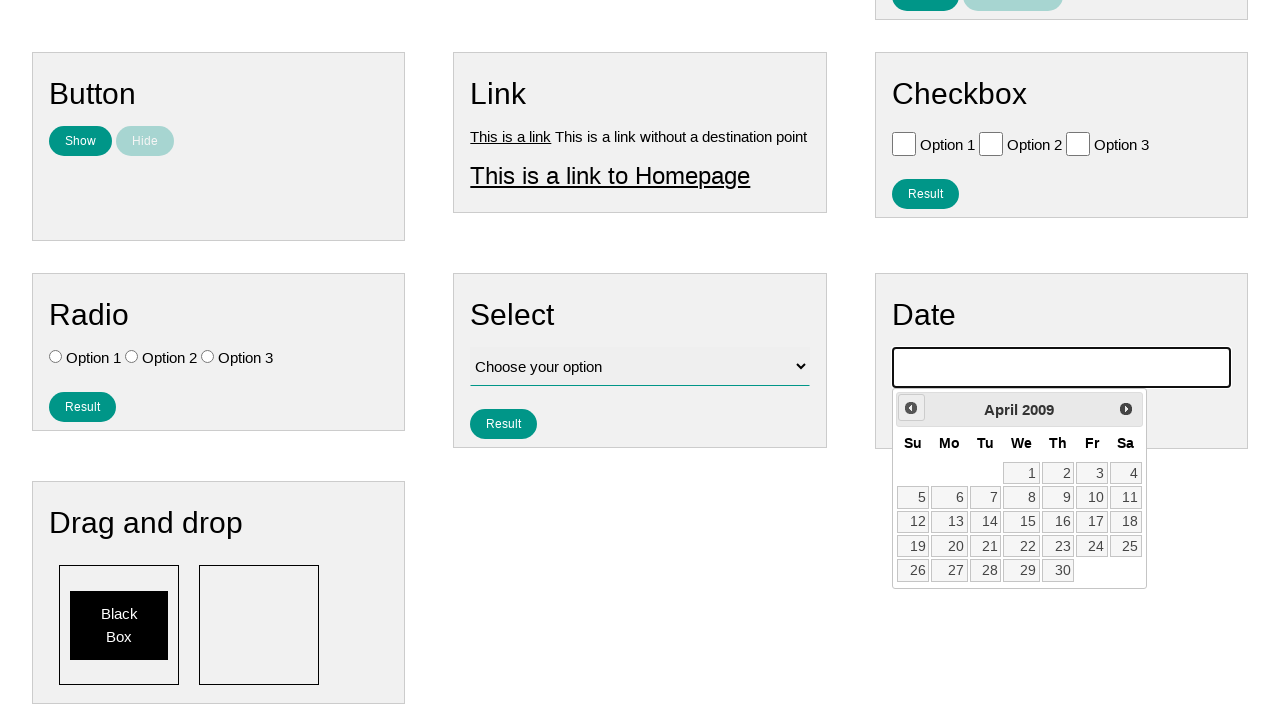

Clicked previous month button (iteration 204 of 224) to navigate backwards at (911, 408) on #ui-datepicker-div .ui-datepicker-prev
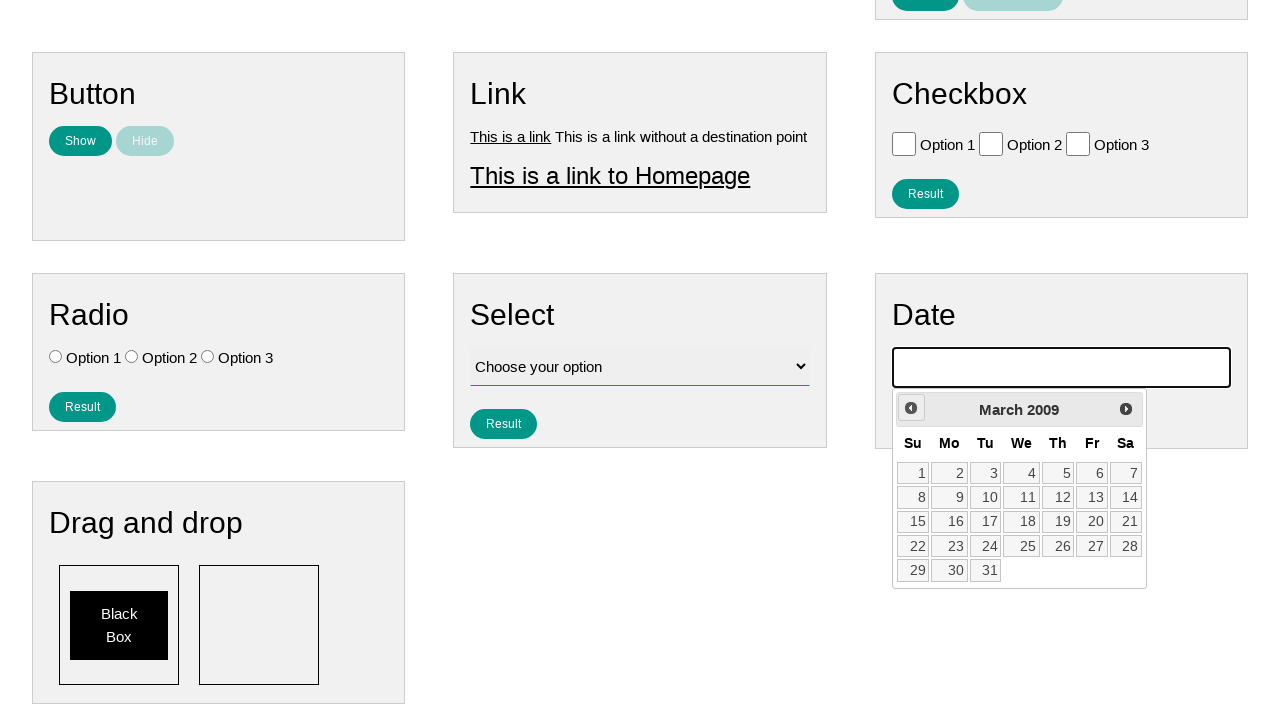

Clicked previous month button (iteration 205 of 224) to navigate backwards at (911, 408) on #ui-datepicker-div .ui-datepicker-prev
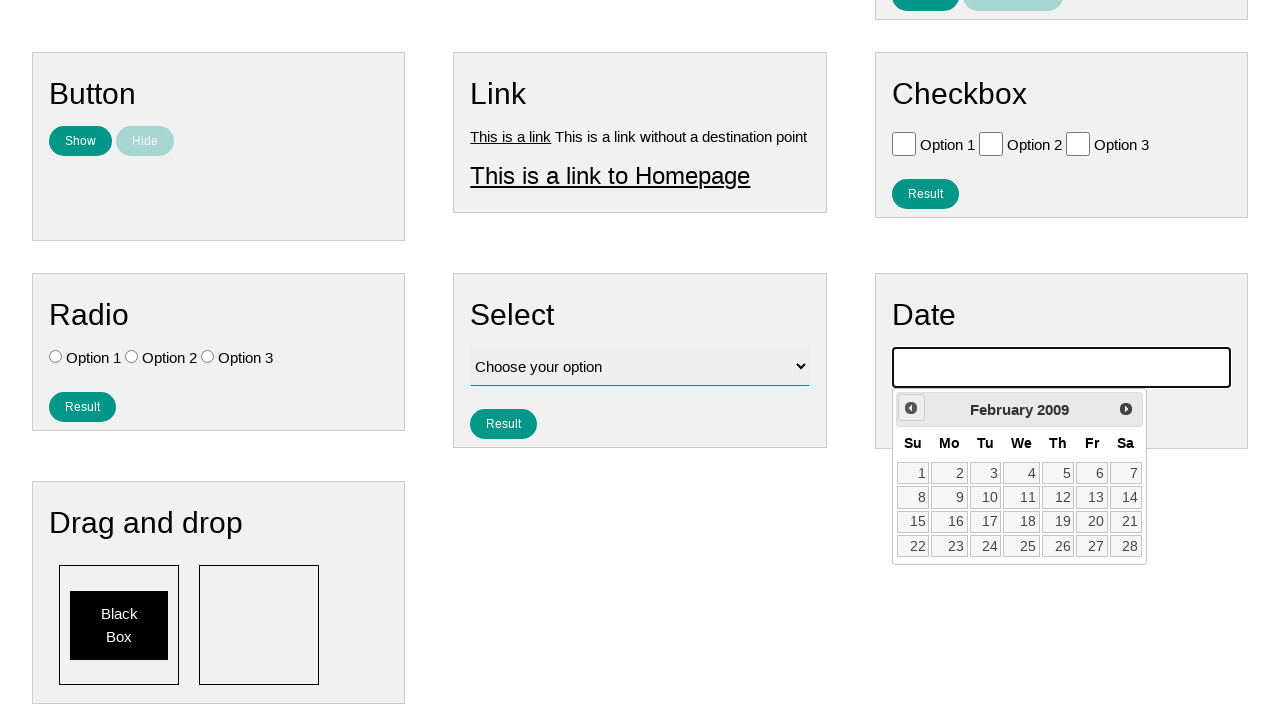

Clicked previous month button (iteration 206 of 224) to navigate backwards at (911, 408) on #ui-datepicker-div .ui-datepicker-prev
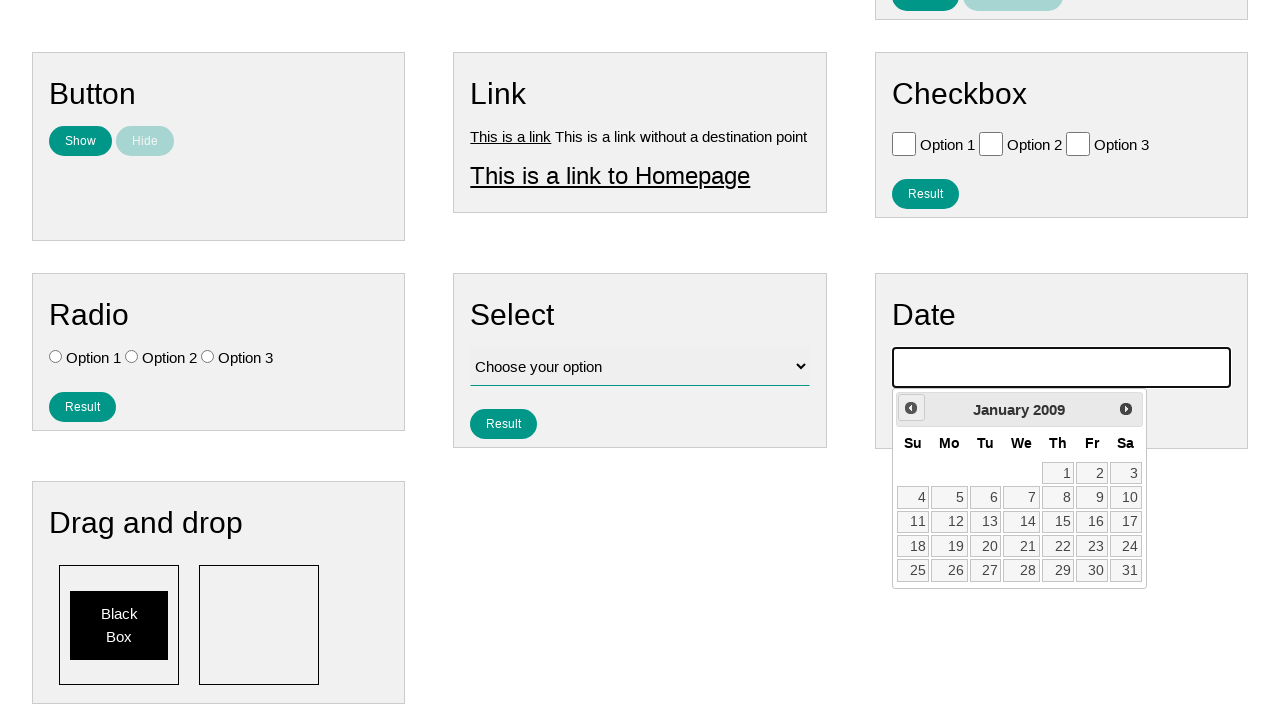

Clicked previous month button (iteration 207 of 224) to navigate backwards at (911, 408) on #ui-datepicker-div .ui-datepicker-prev
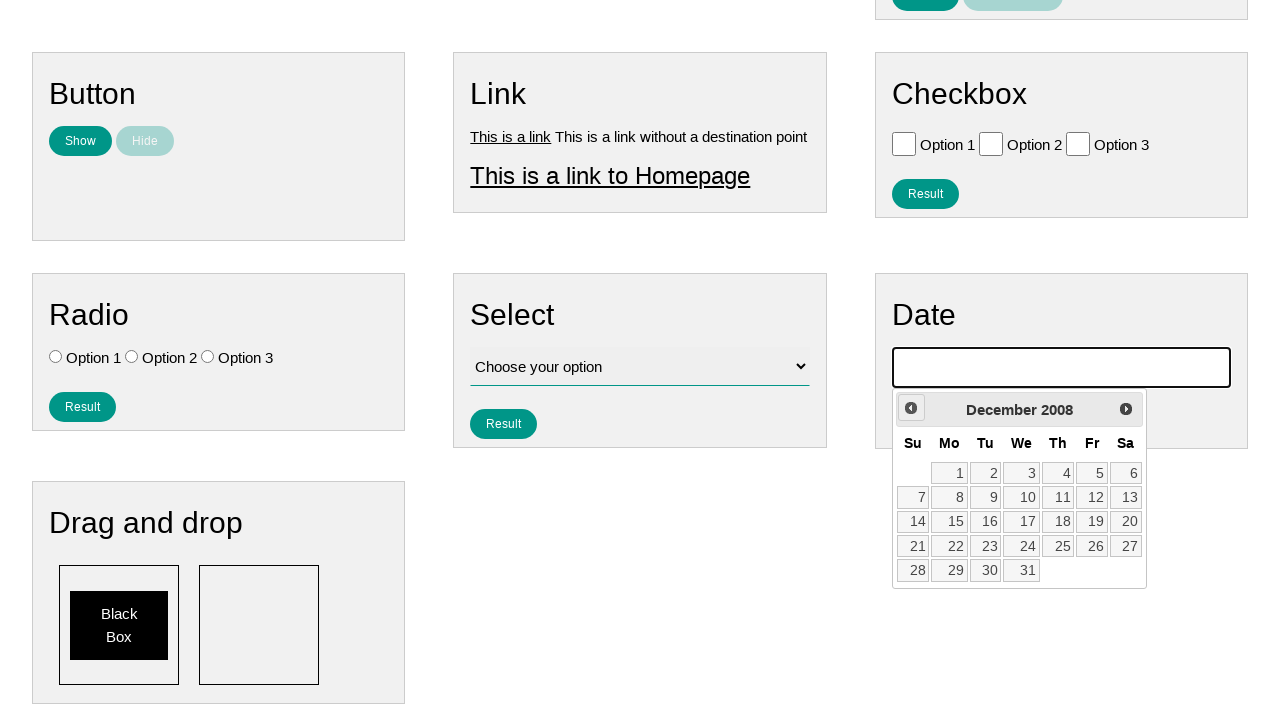

Clicked previous month button (iteration 208 of 224) to navigate backwards at (911, 408) on #ui-datepicker-div .ui-datepicker-prev
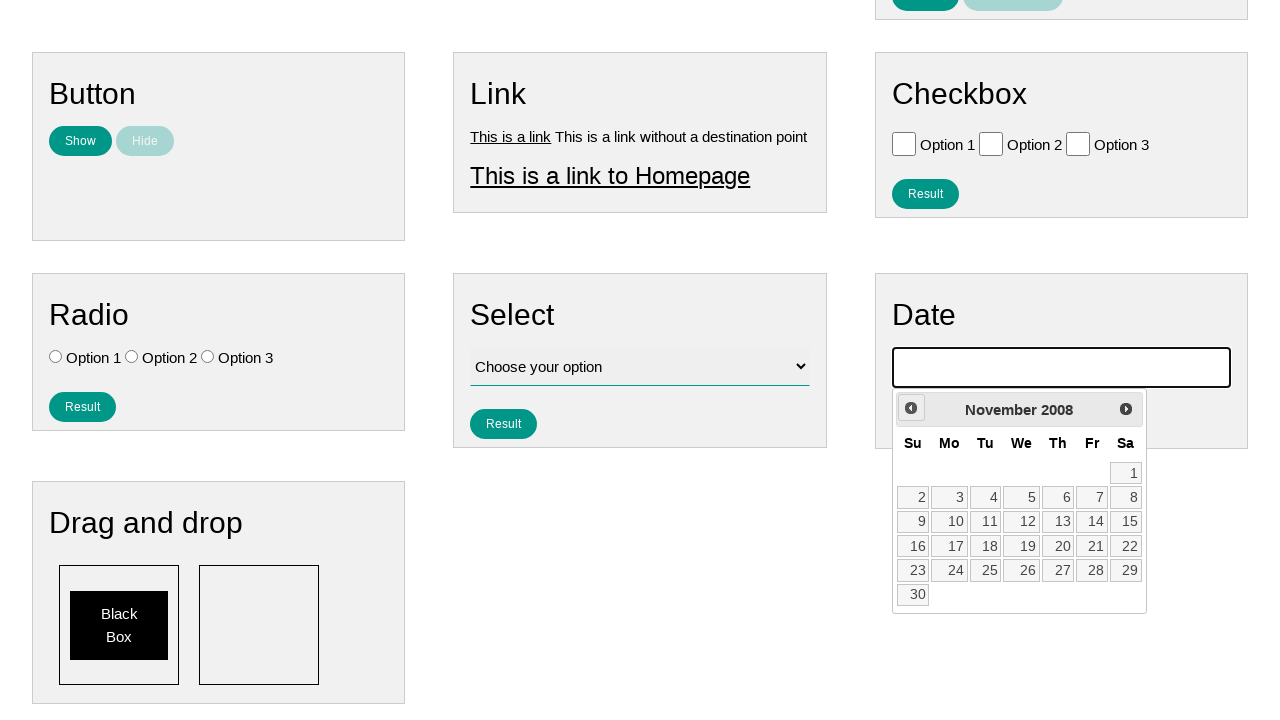

Clicked previous month button (iteration 209 of 224) to navigate backwards at (911, 408) on #ui-datepicker-div .ui-datepicker-prev
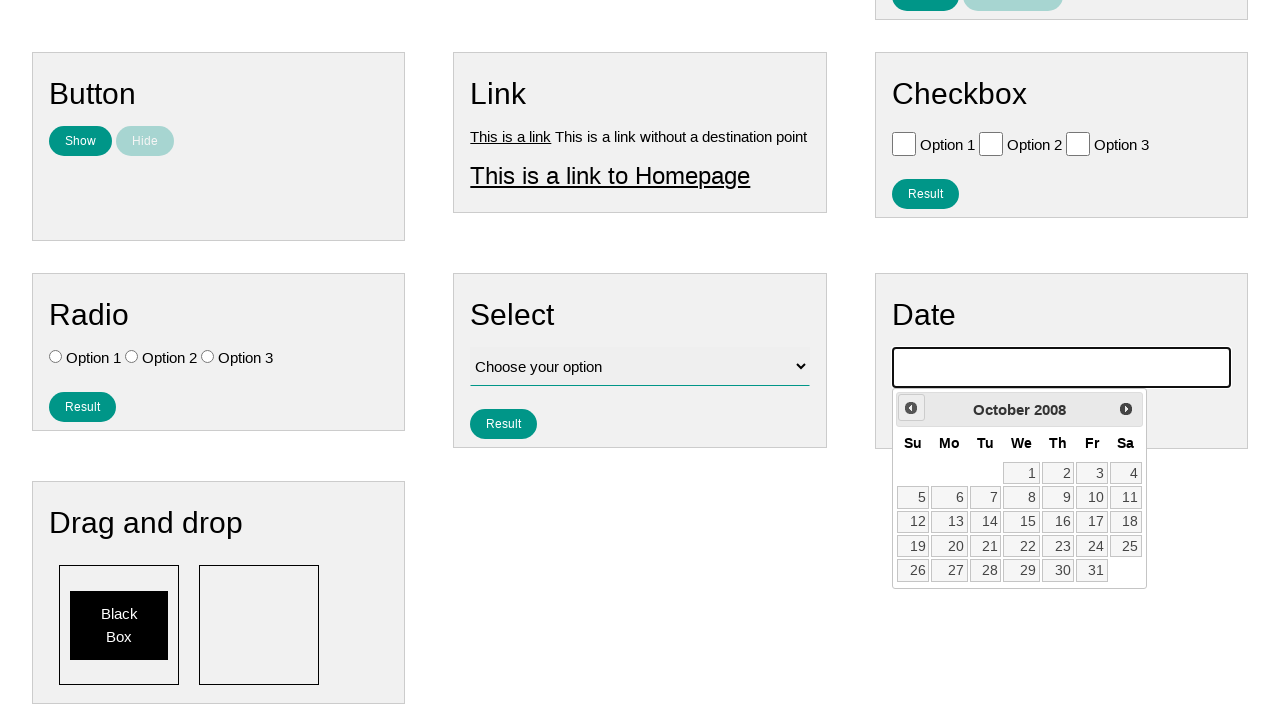

Clicked previous month button (iteration 210 of 224) to navigate backwards at (911, 408) on #ui-datepicker-div .ui-datepicker-prev
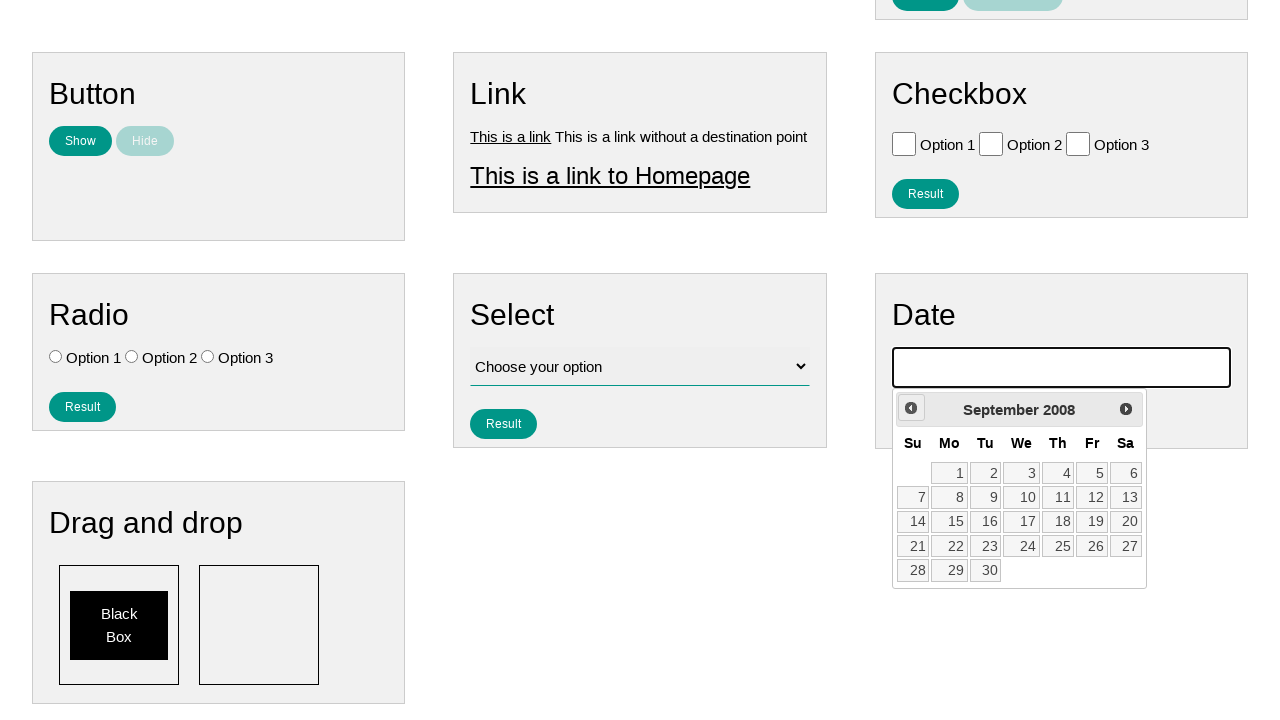

Clicked previous month button (iteration 211 of 224) to navigate backwards at (911, 408) on #ui-datepicker-div .ui-datepicker-prev
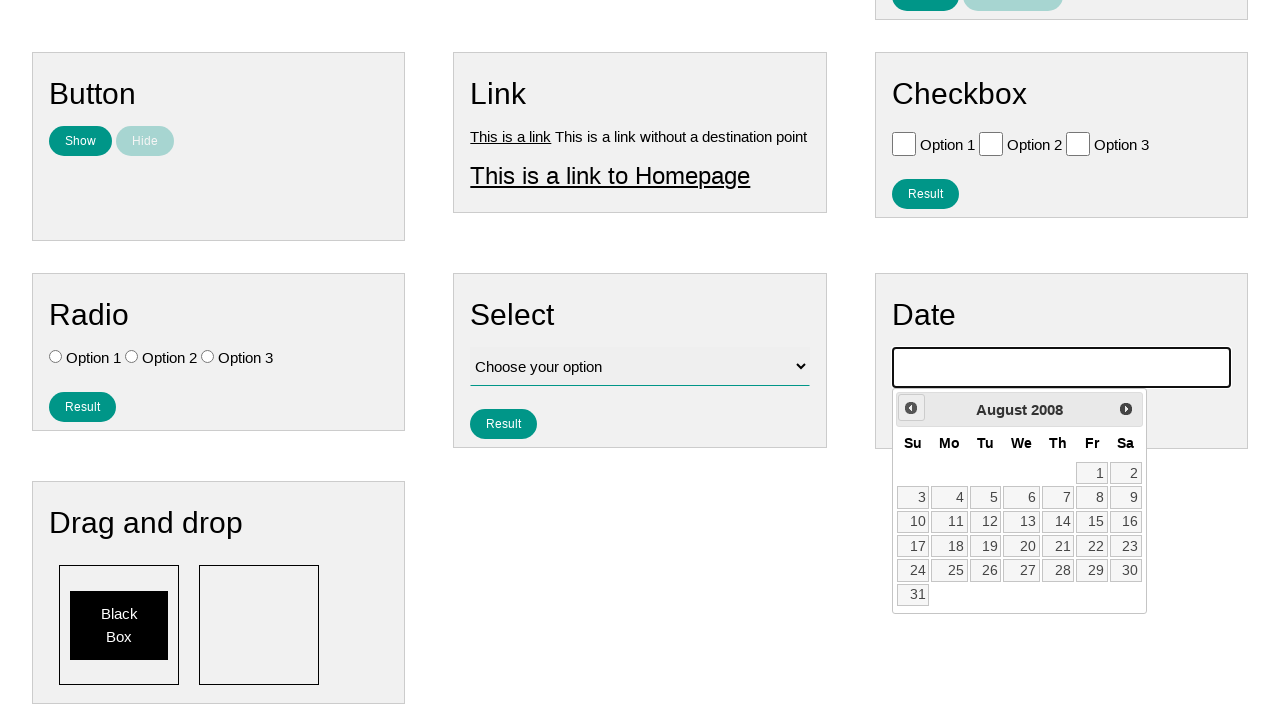

Clicked previous month button (iteration 212 of 224) to navigate backwards at (911, 408) on #ui-datepicker-div .ui-datepicker-prev
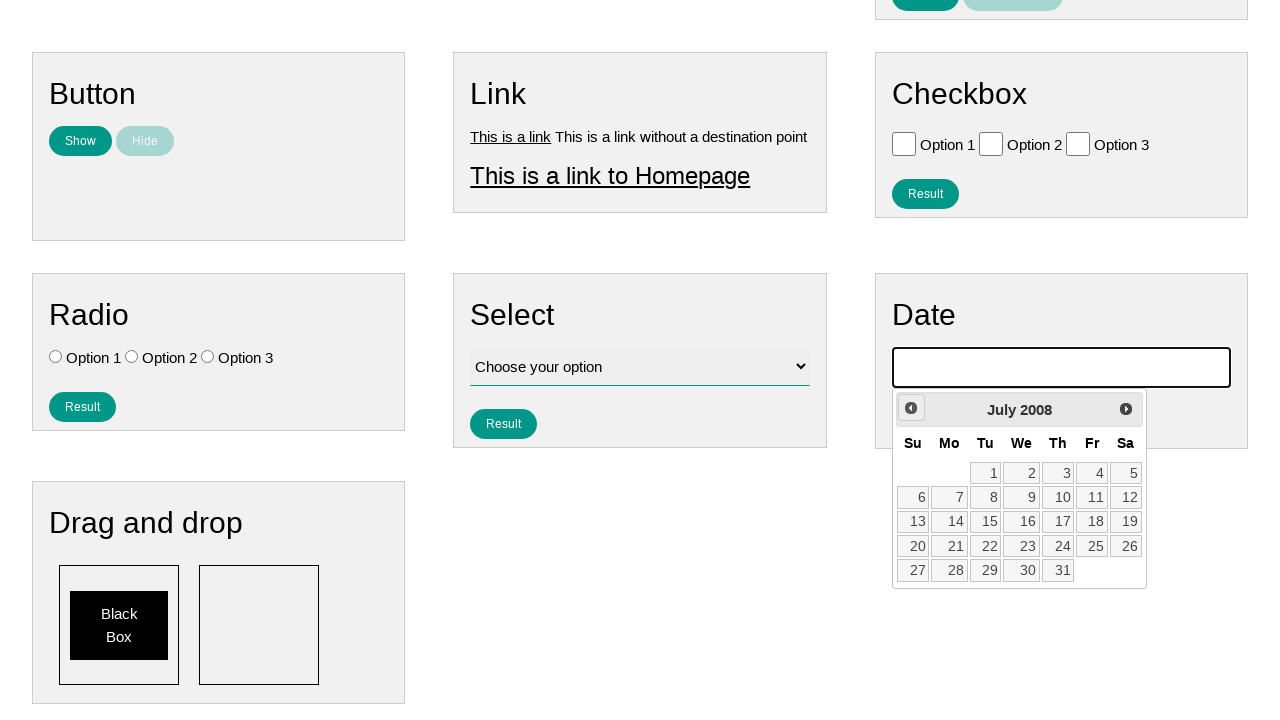

Clicked previous month button (iteration 213 of 224) to navigate backwards at (911, 408) on #ui-datepicker-div .ui-datepicker-prev
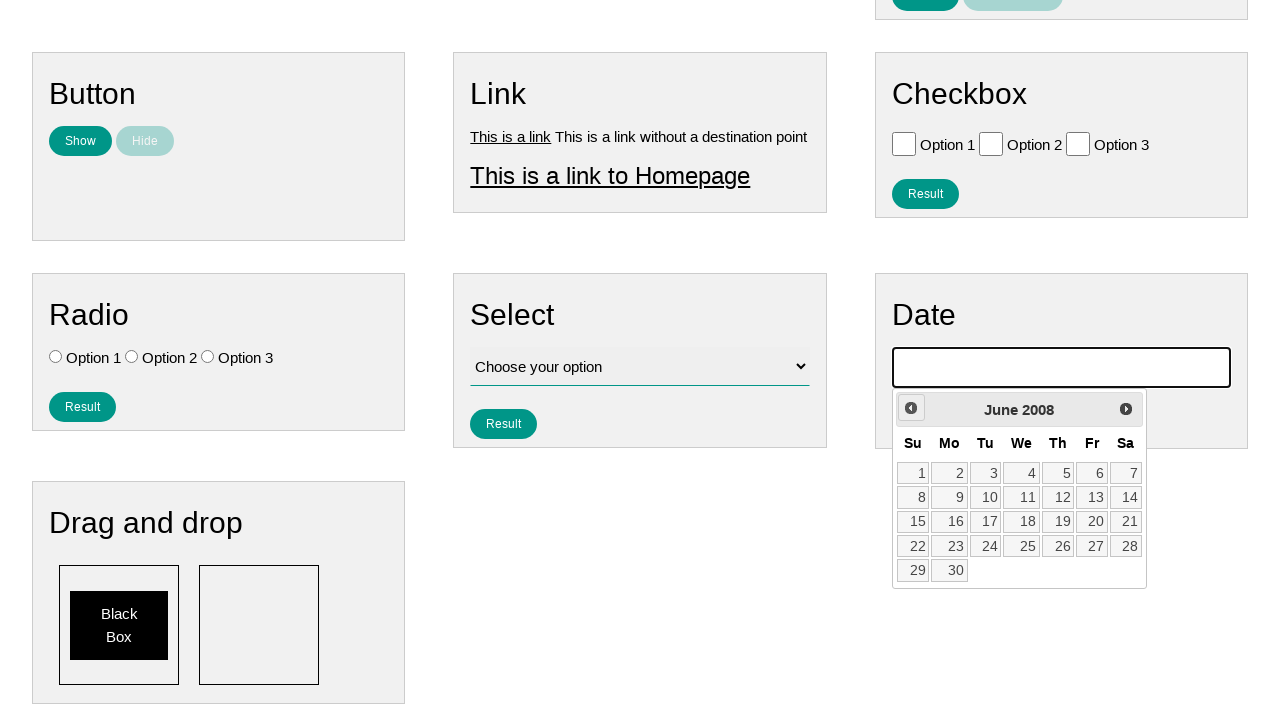

Clicked previous month button (iteration 214 of 224) to navigate backwards at (911, 408) on #ui-datepicker-div .ui-datepicker-prev
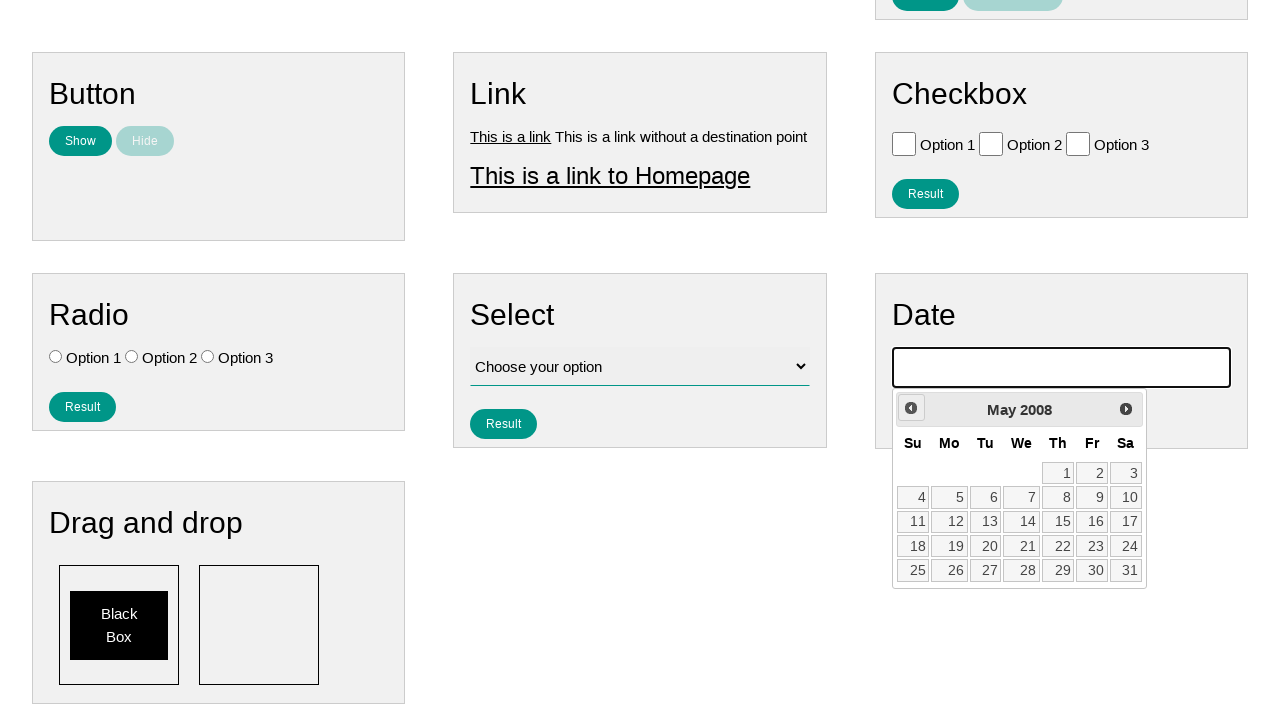

Clicked previous month button (iteration 215 of 224) to navigate backwards at (911, 408) on #ui-datepicker-div .ui-datepicker-prev
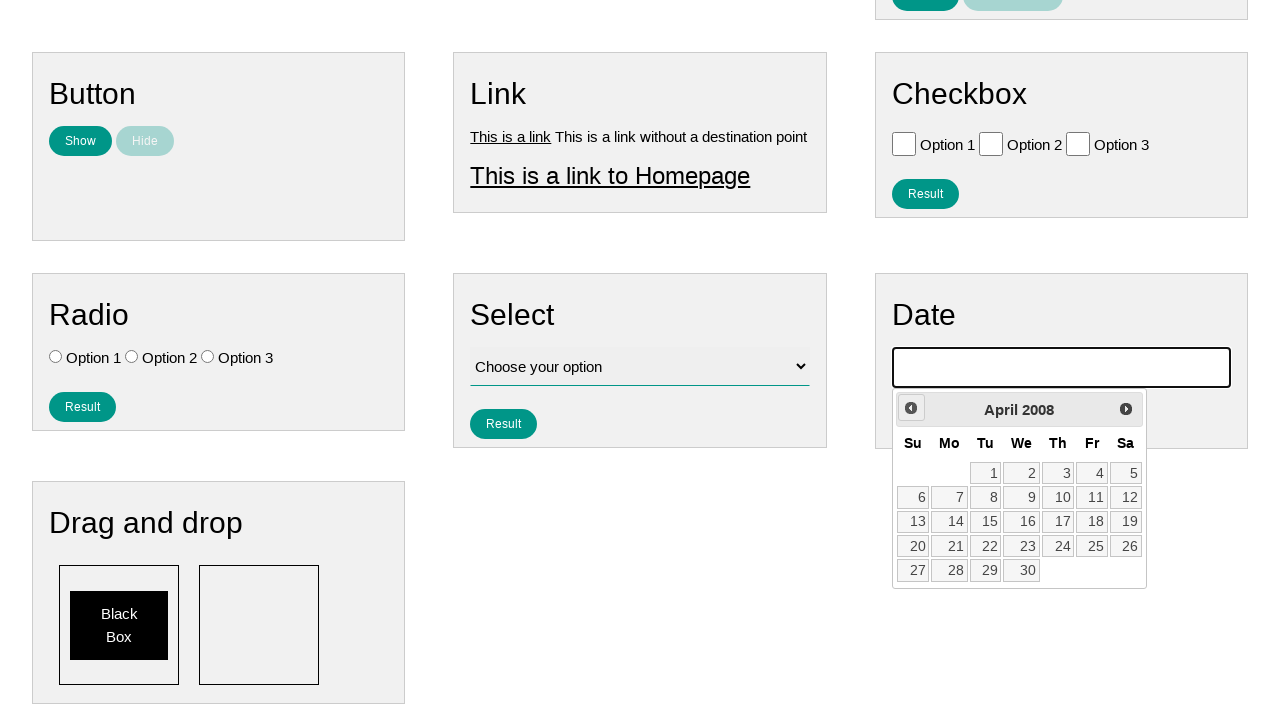

Clicked previous month button (iteration 216 of 224) to navigate backwards at (911, 408) on #ui-datepicker-div .ui-datepicker-prev
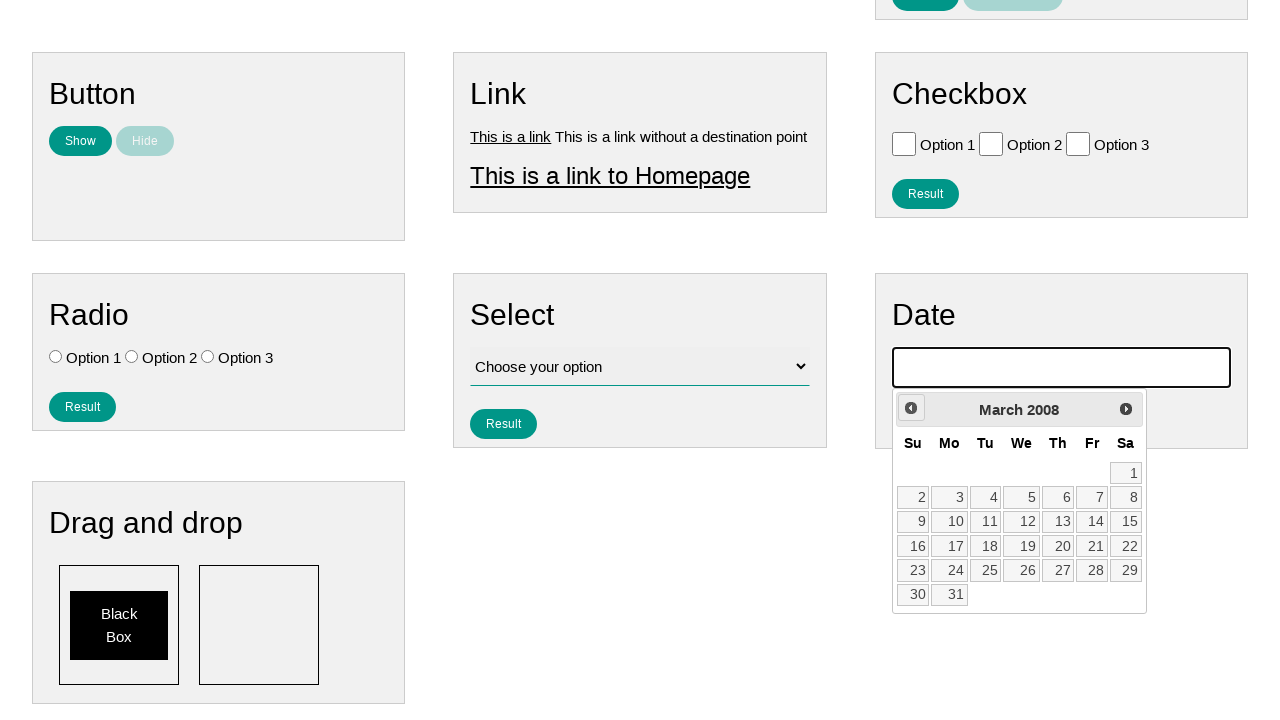

Clicked previous month button (iteration 217 of 224) to navigate backwards at (911, 408) on #ui-datepicker-div .ui-datepicker-prev
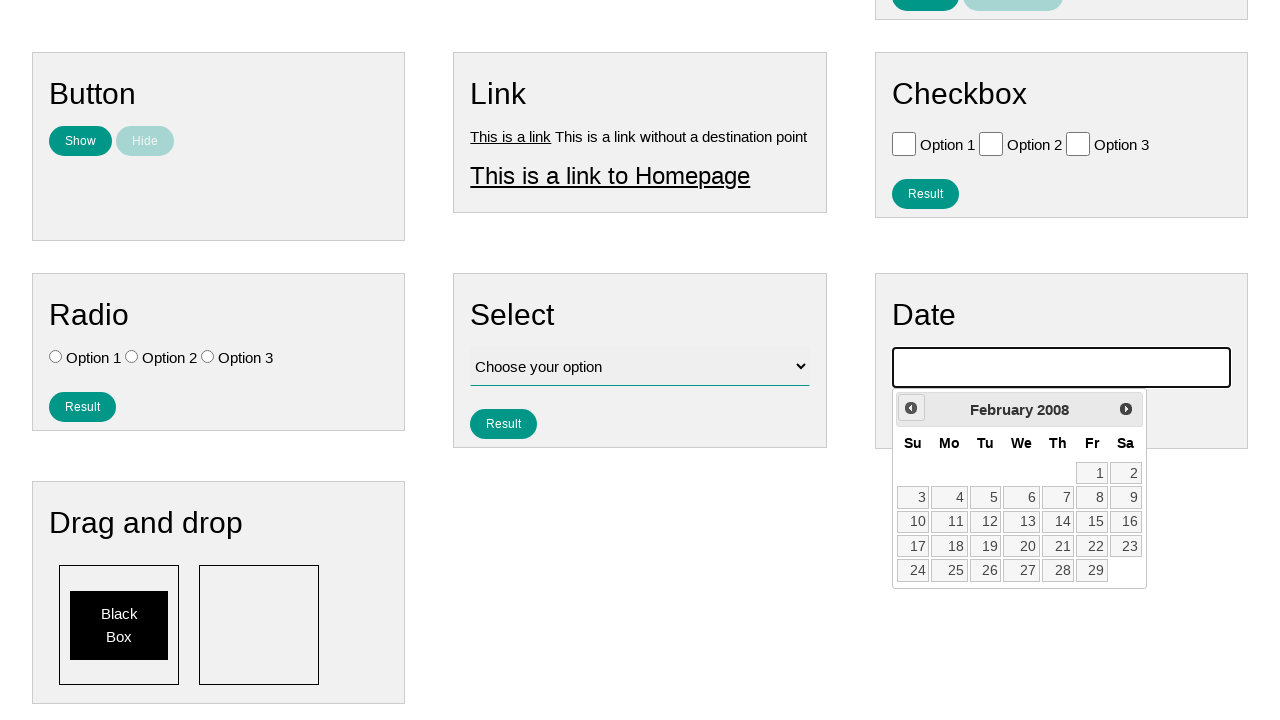

Clicked previous month button (iteration 218 of 224) to navigate backwards at (911, 408) on #ui-datepicker-div .ui-datepicker-prev
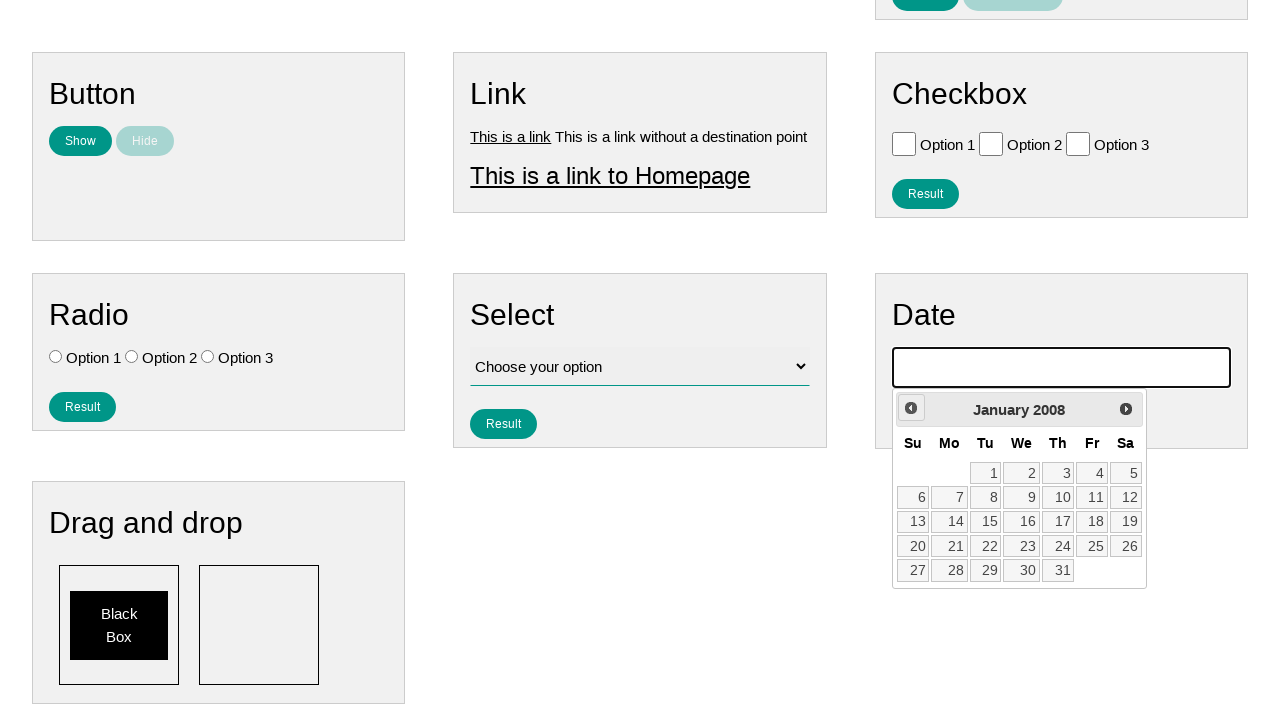

Clicked previous month button (iteration 219 of 224) to navigate backwards at (911, 408) on #ui-datepicker-div .ui-datepicker-prev
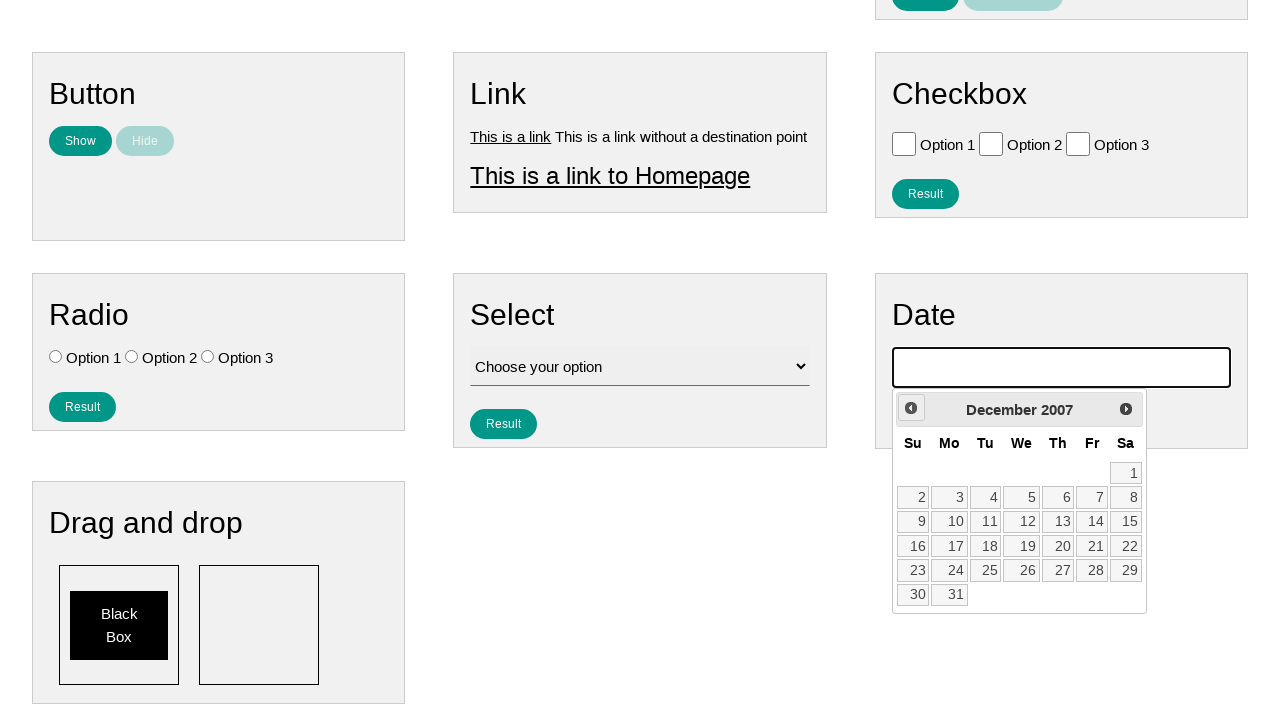

Clicked previous month button (iteration 220 of 224) to navigate backwards at (911, 408) on #ui-datepicker-div .ui-datepicker-prev
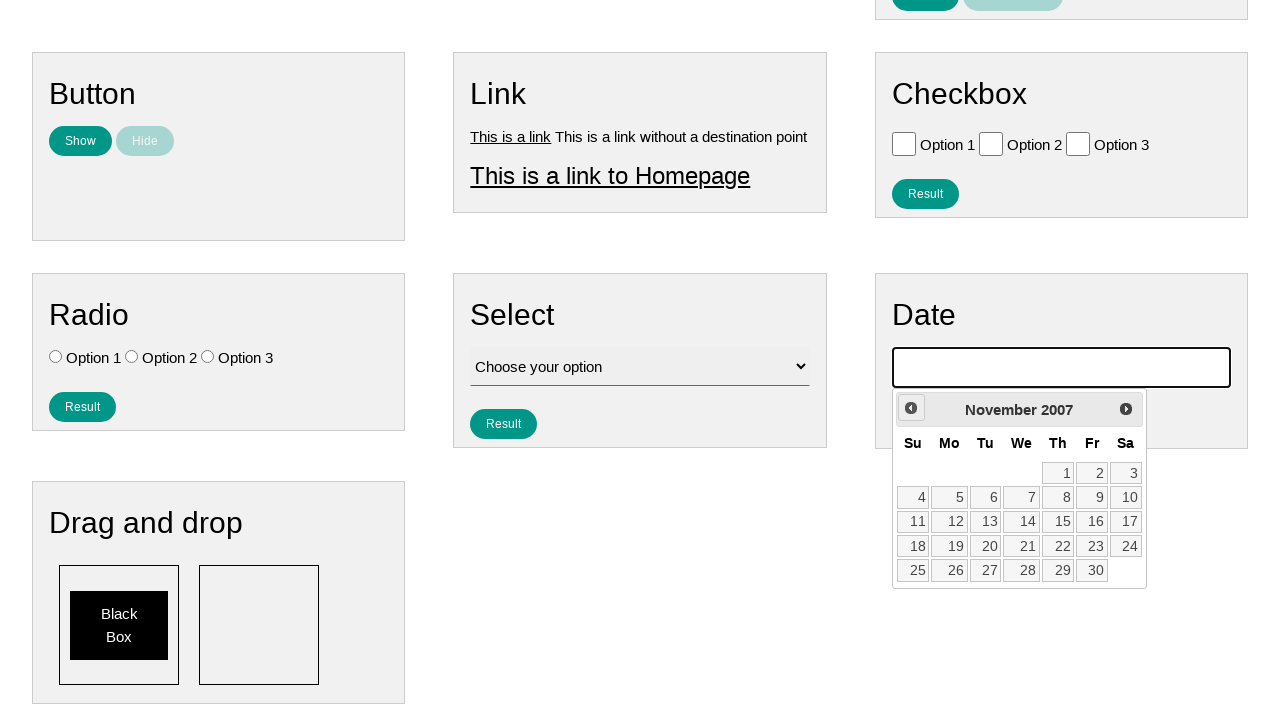

Clicked previous month button (iteration 221 of 224) to navigate backwards at (911, 408) on #ui-datepicker-div .ui-datepicker-prev
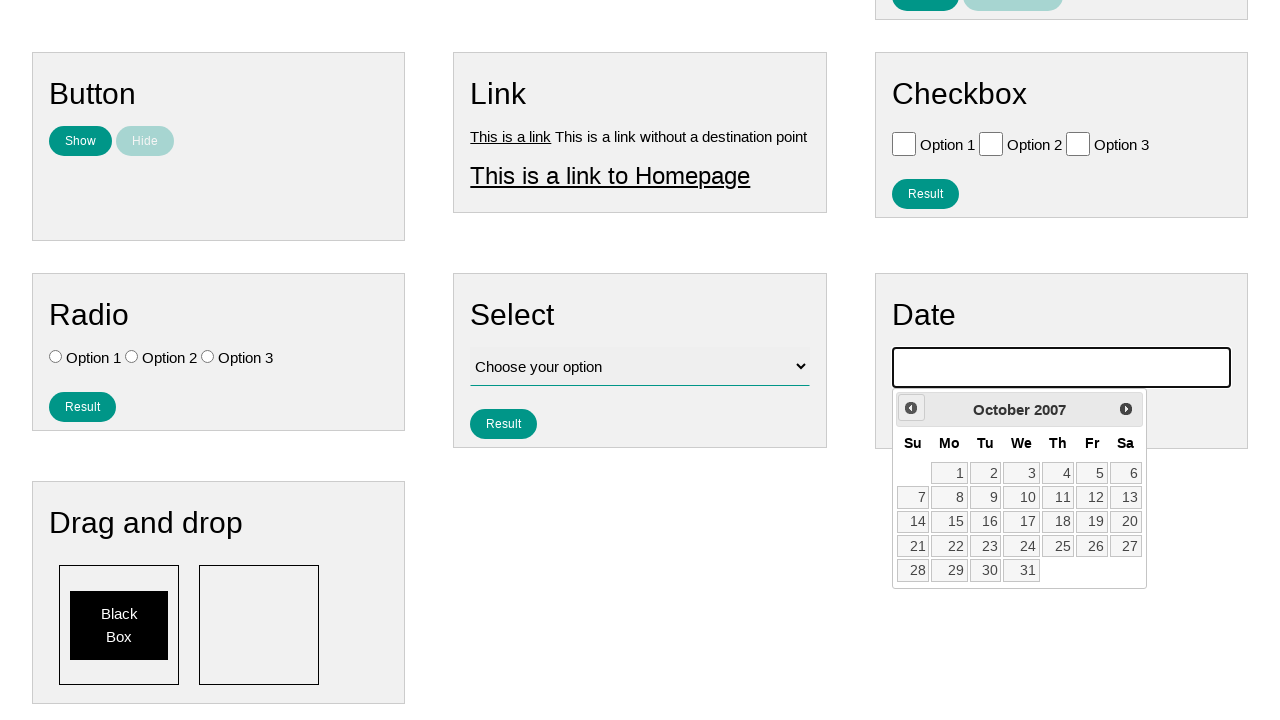

Clicked previous month button (iteration 222 of 224) to navigate backwards at (911, 408) on #ui-datepicker-div .ui-datepicker-prev
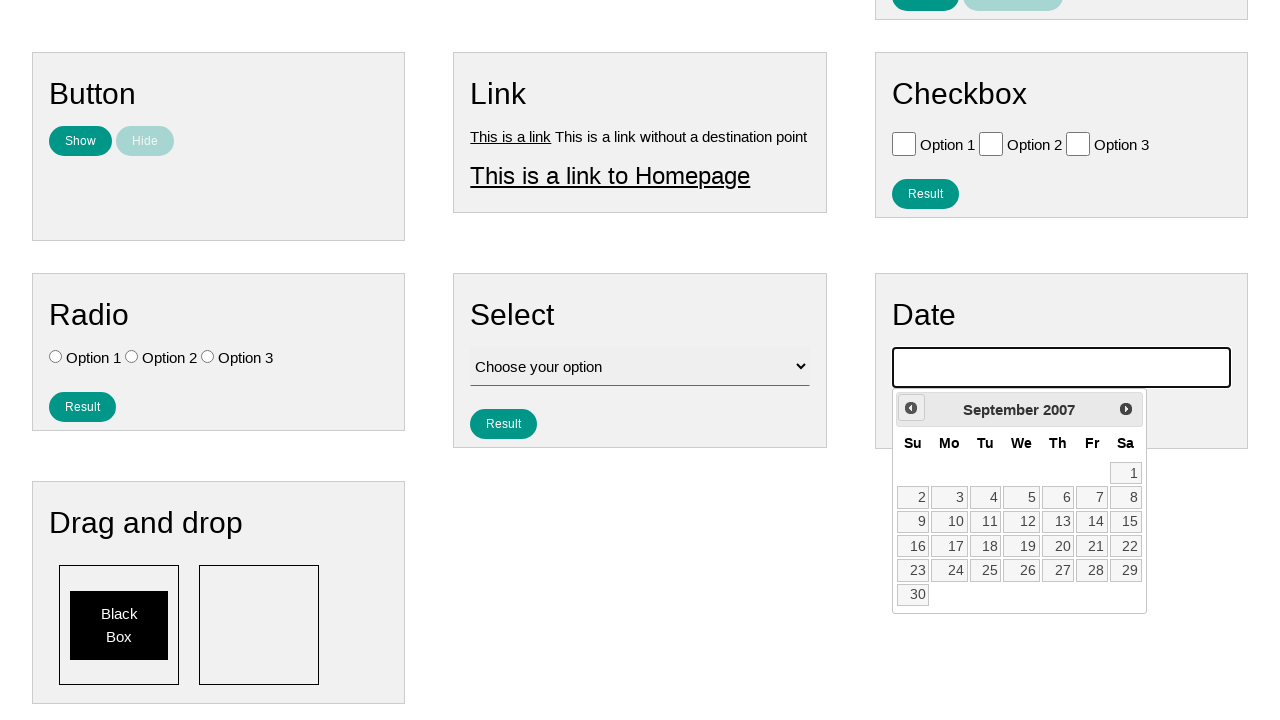

Clicked previous month button (iteration 223 of 224) to navigate backwards at (911, 408) on #ui-datepicker-div .ui-datepicker-prev
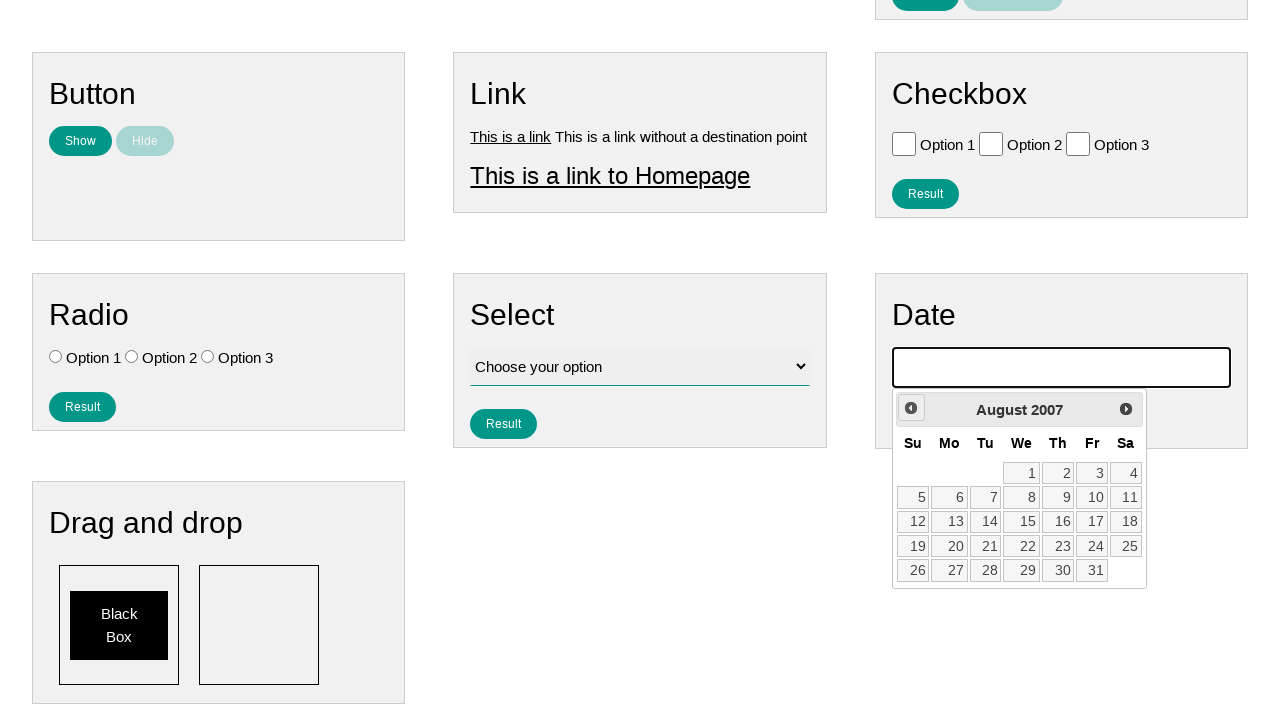

Clicked previous month button (iteration 224 of 224) to navigate backwards at (911, 408) on #ui-datepicker-div .ui-datepicker-prev
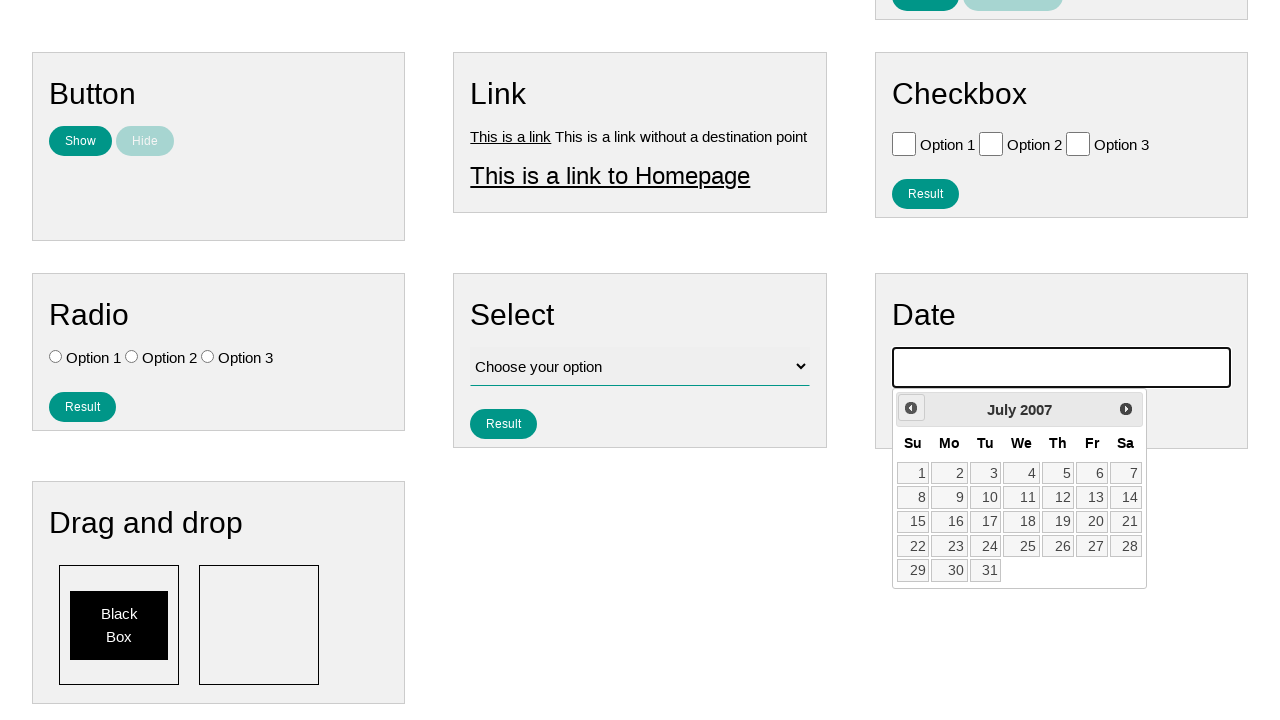

Selected day 4 from the calendar at (1022, 473) on #ui-datepicker-div >> xpath=//a[text()='4']
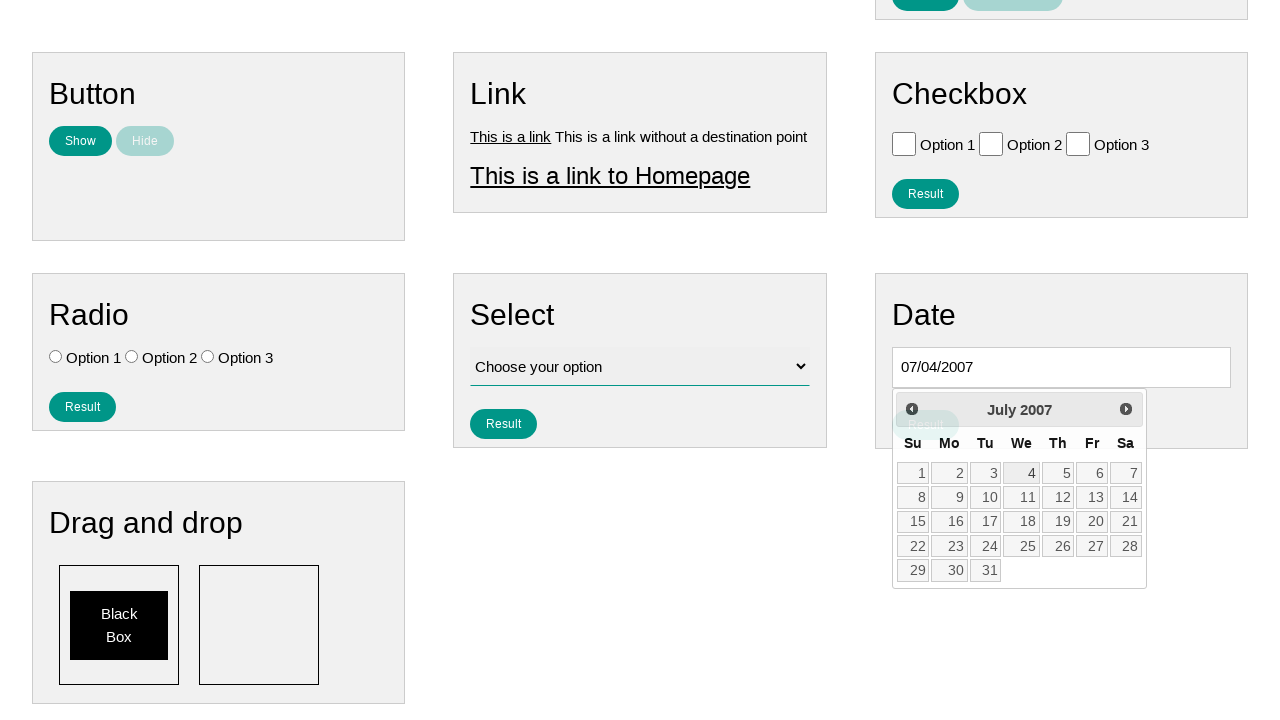

Retrieved date input value: 07/04/2007
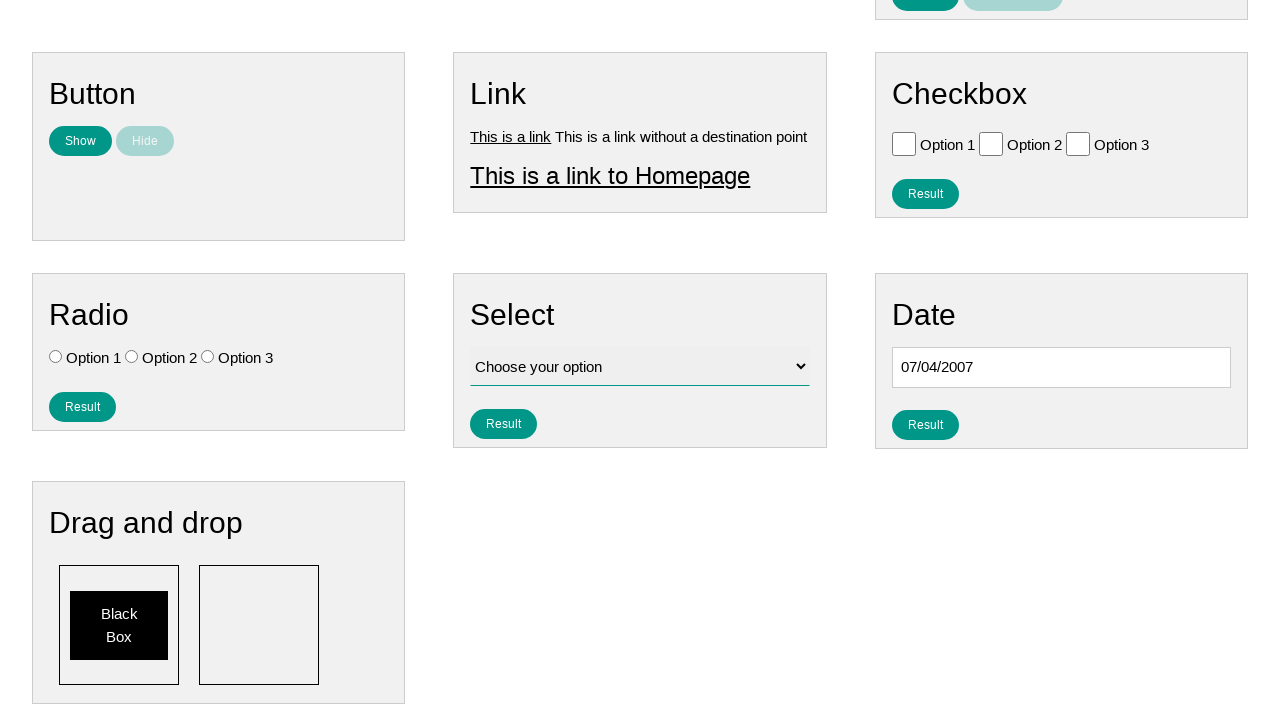

Verified date input shows correct value: 07/04/2007
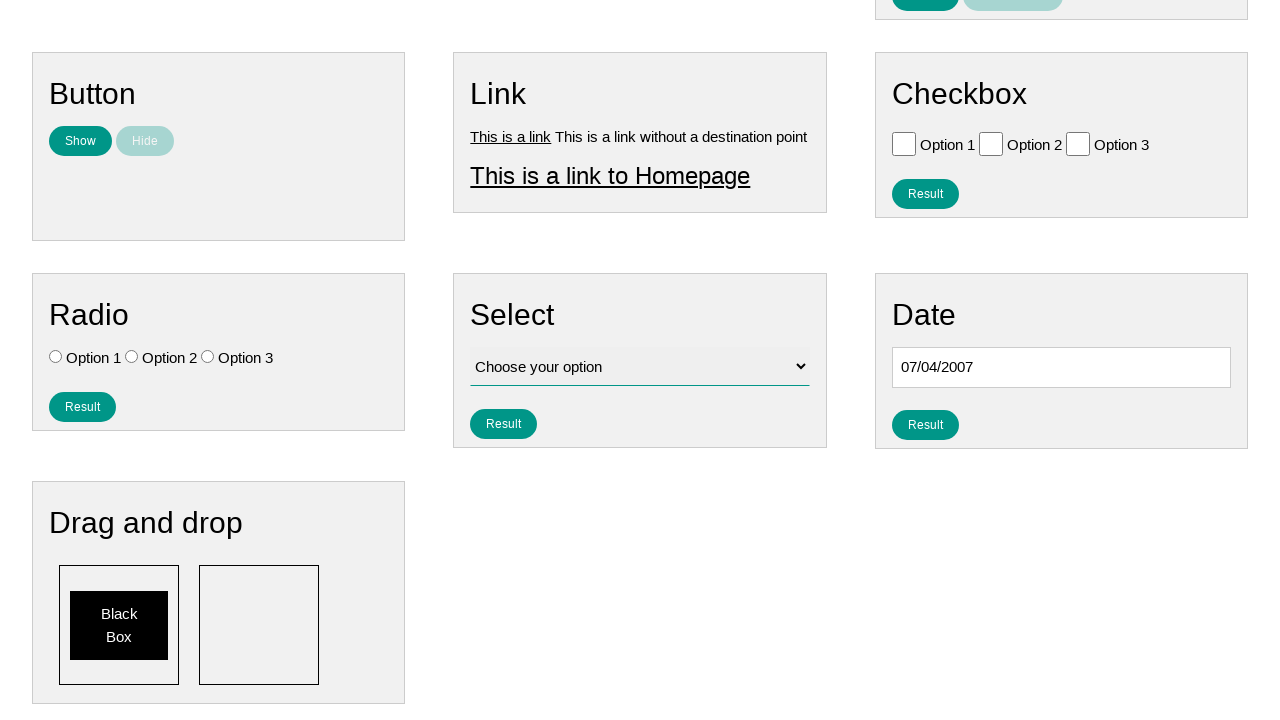

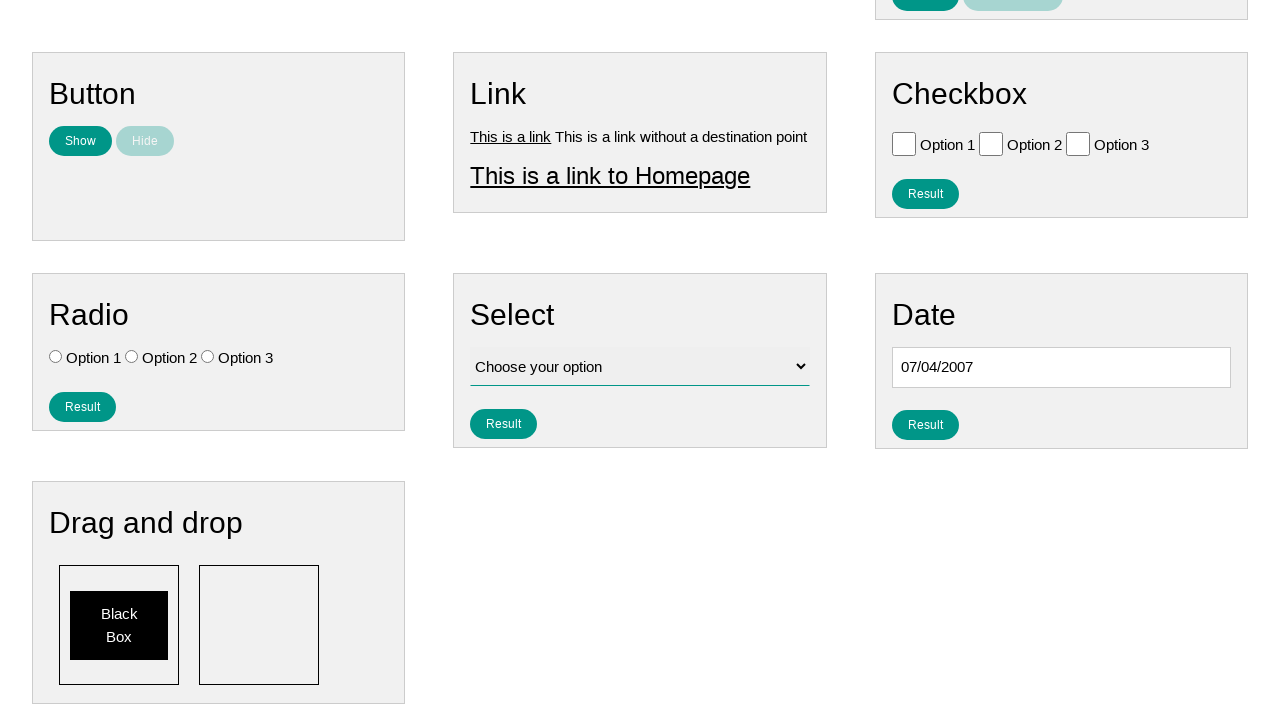